Tests page scrolling functionality by repeatedly scrolling down the page in small increments, simulating a user browsing through content on an e-commerce website.

Starting URL: http://modnakasta.ua

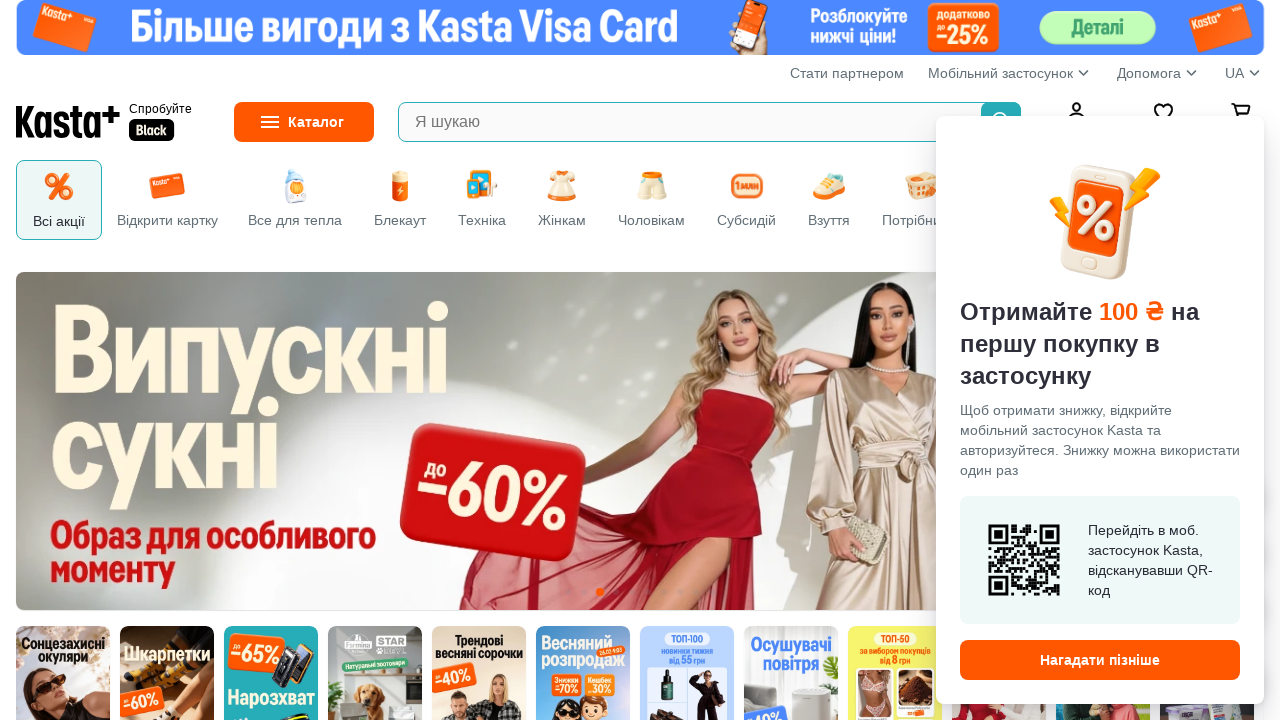

Scrolled down 250px (iteration 1/100)
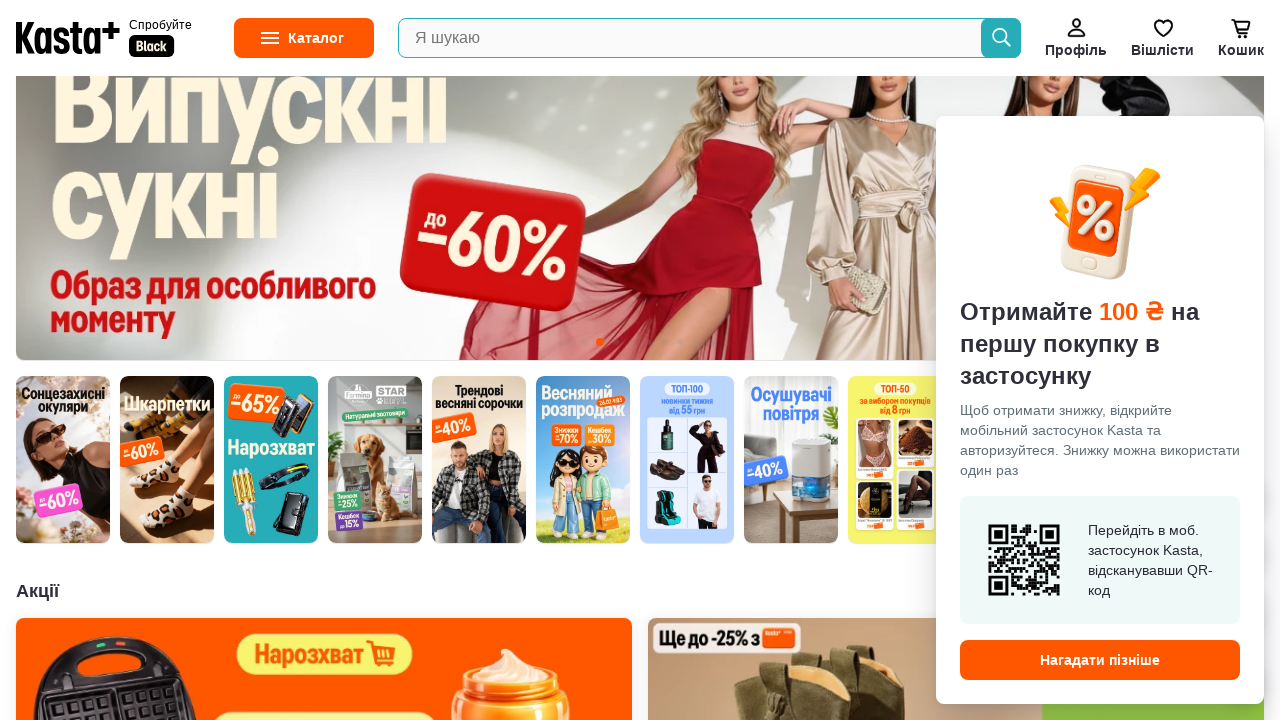

Waited 1 second for content to load after scroll (iteration 1/100)
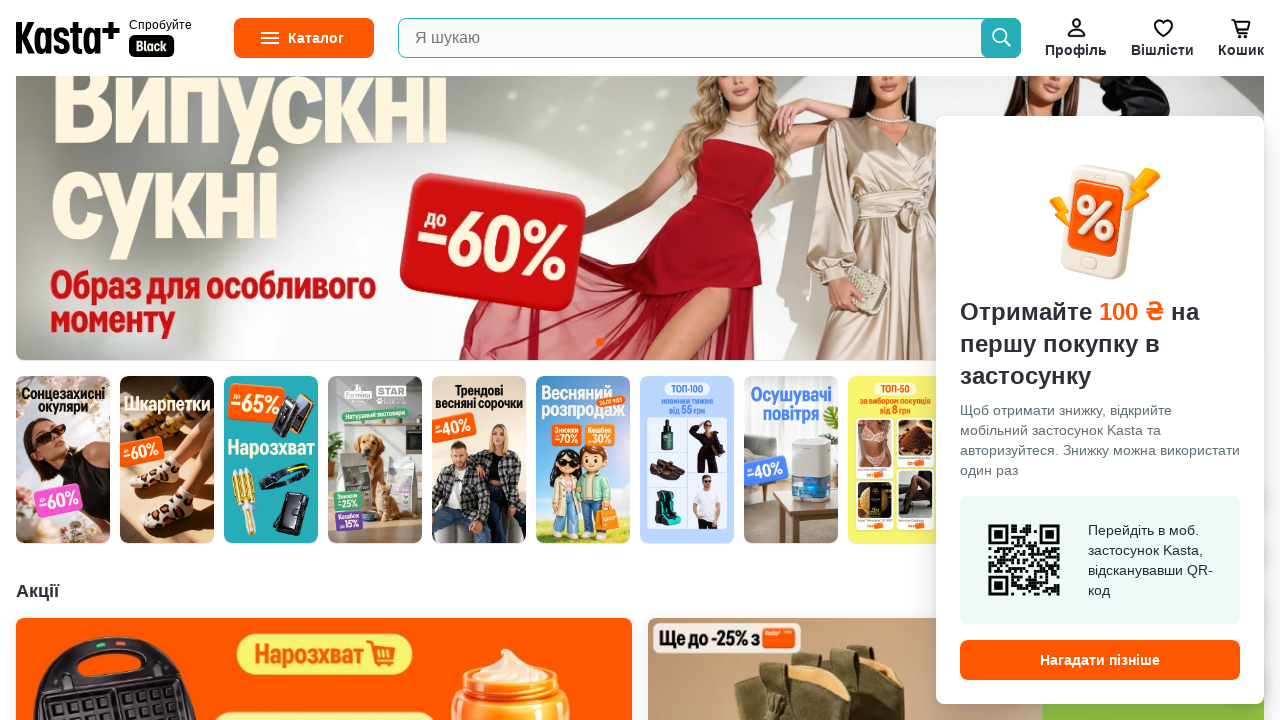

Scrolled down 250px (iteration 2/100)
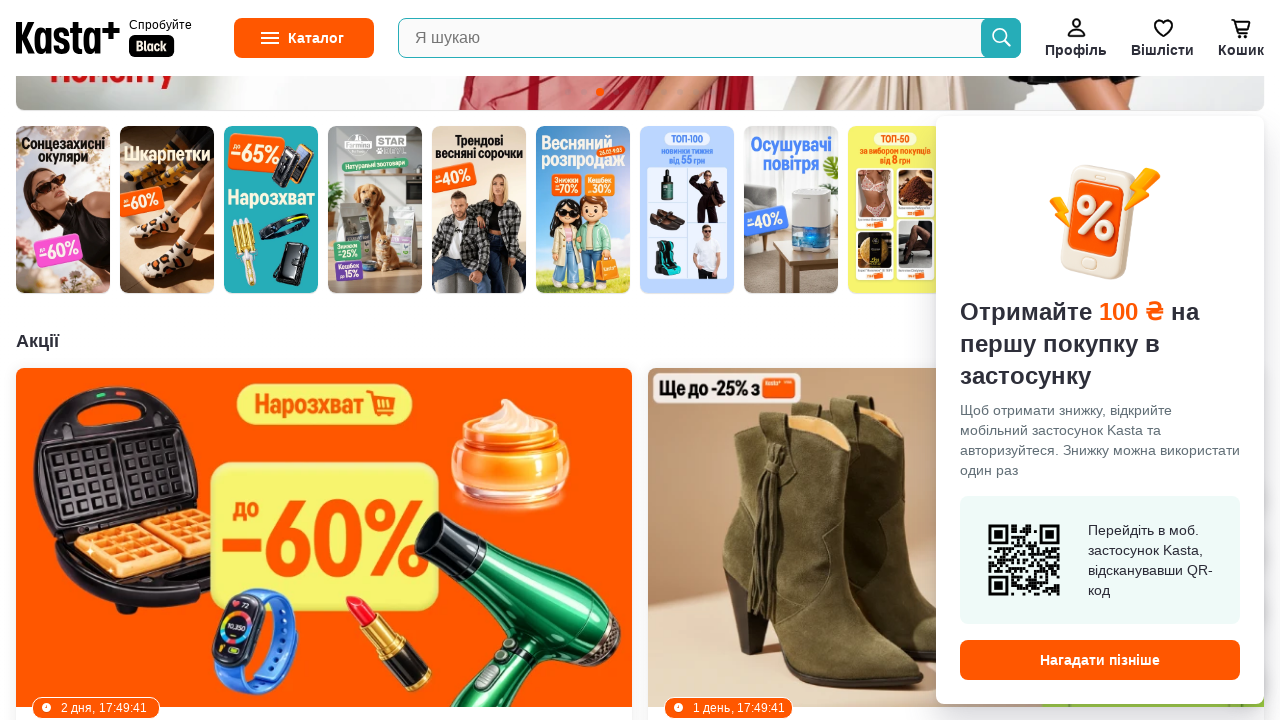

Waited 1 second for content to load after scroll (iteration 2/100)
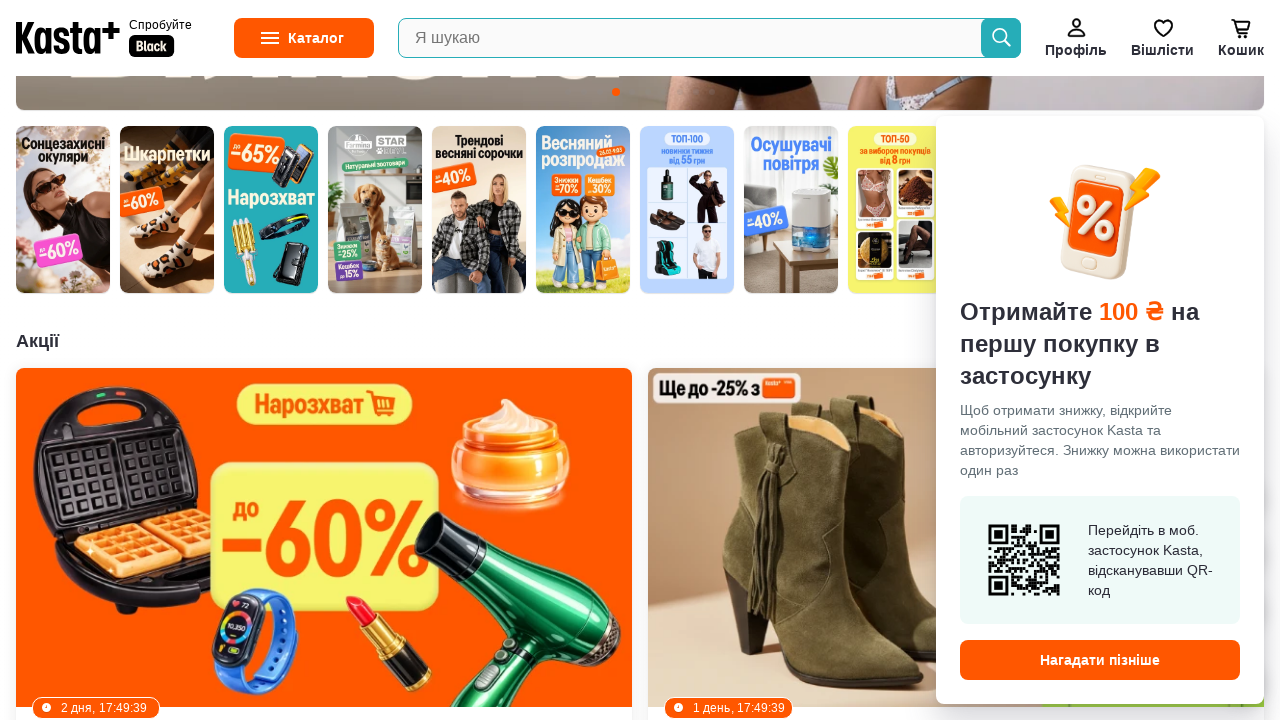

Scrolled down 250px (iteration 3/100)
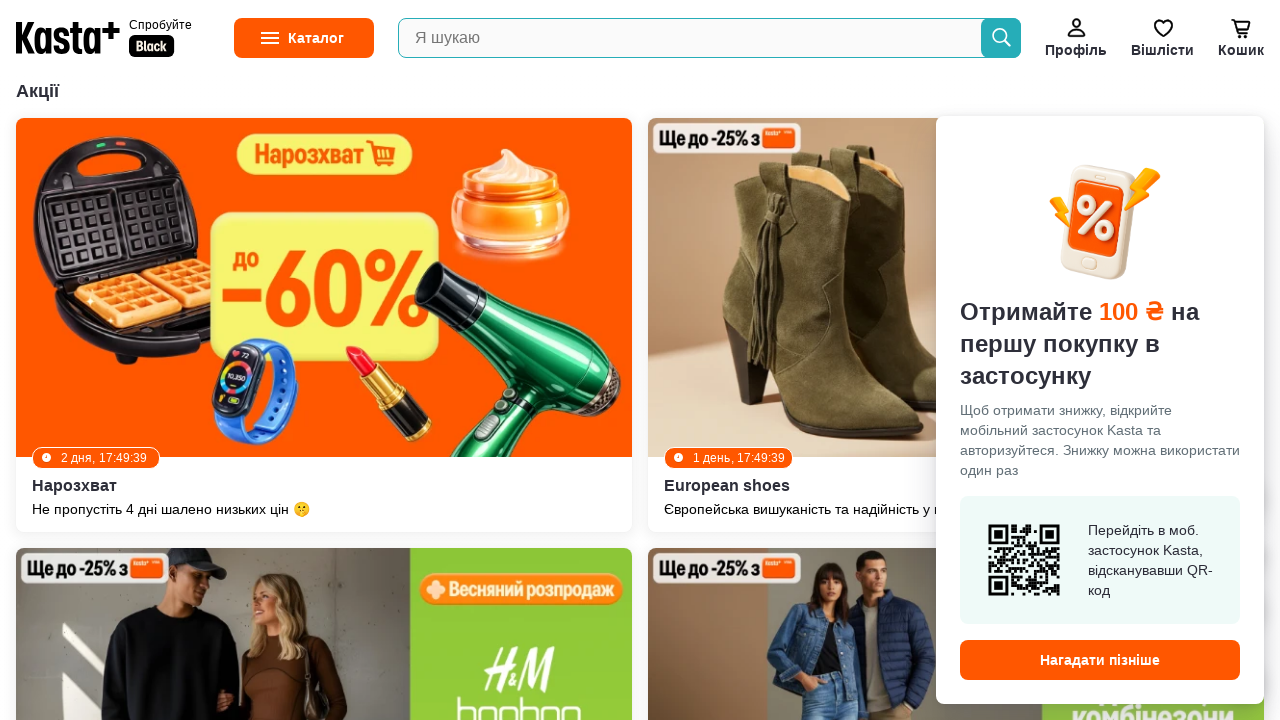

Waited 1 second for content to load after scroll (iteration 3/100)
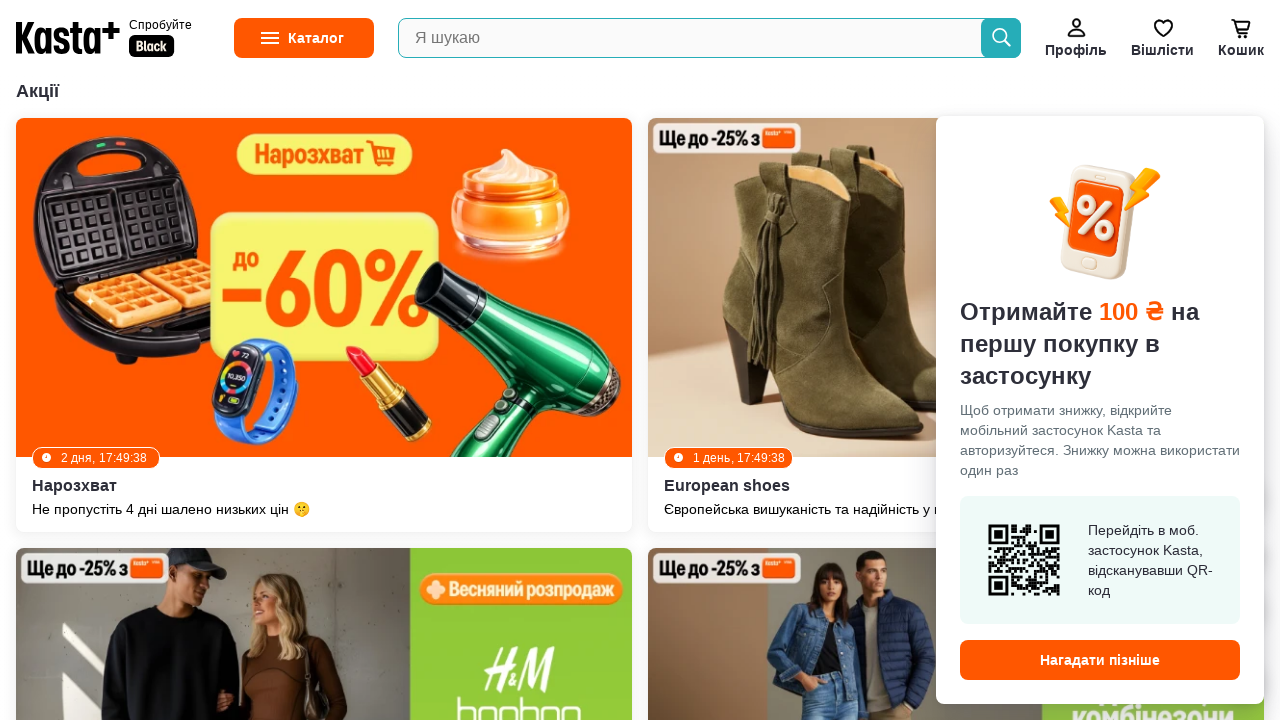

Scrolled down 250px (iteration 4/100)
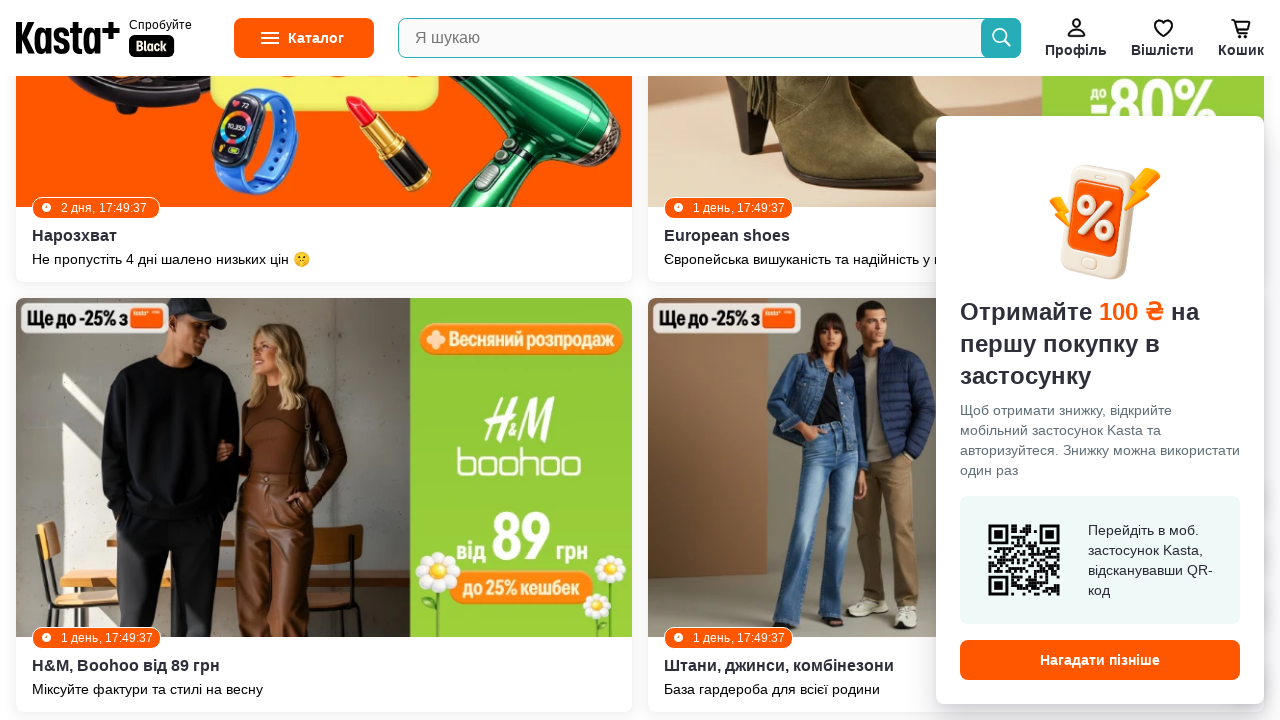

Waited 1 second for content to load after scroll (iteration 4/100)
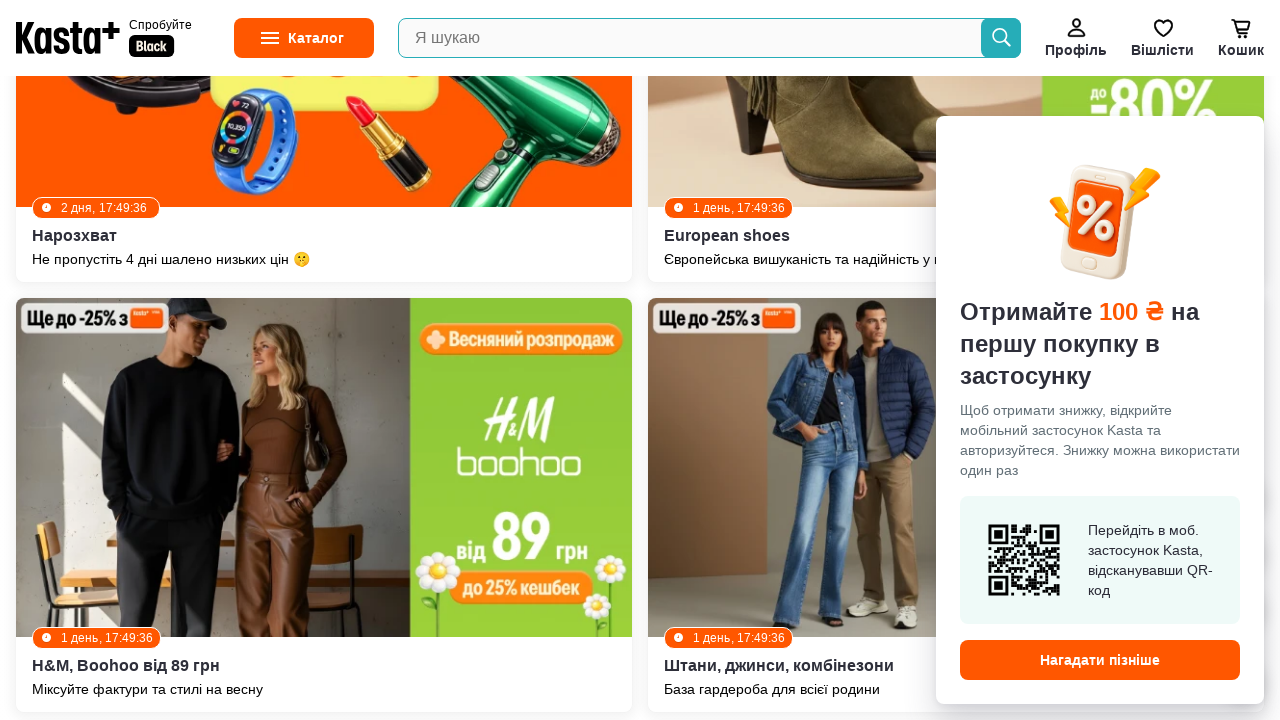

Scrolled down 250px (iteration 5/100)
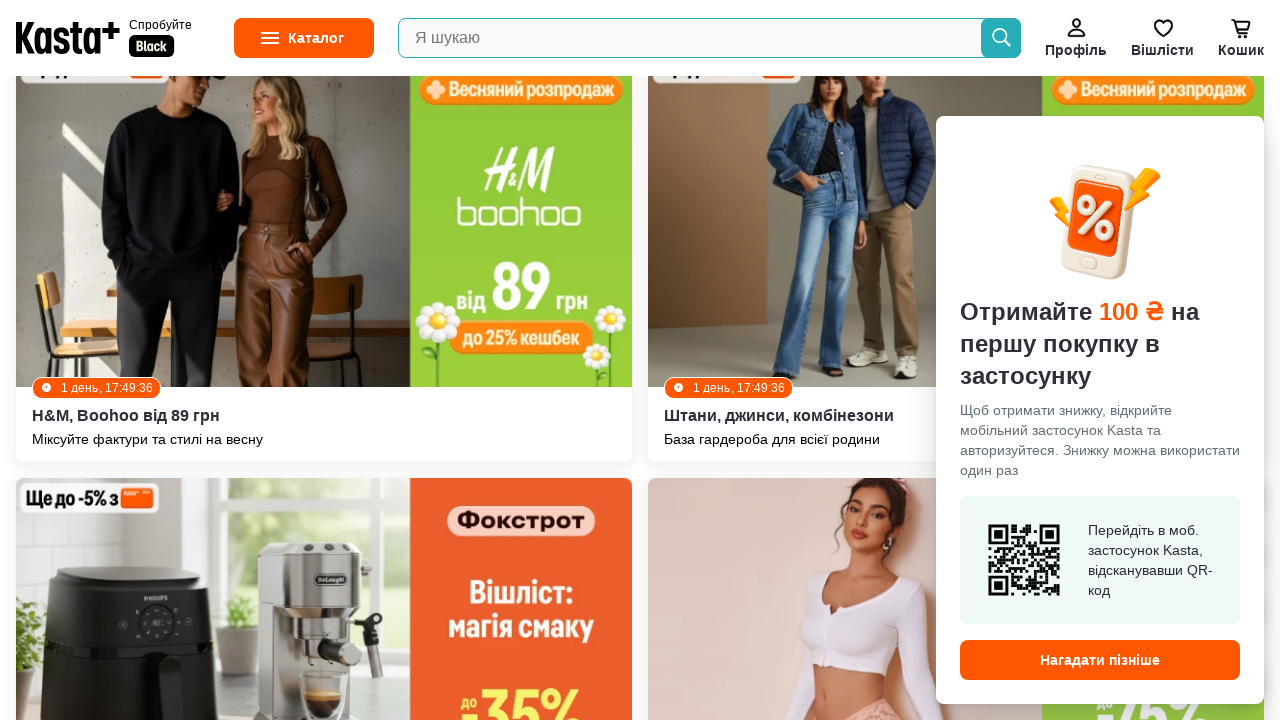

Waited 1 second for content to load after scroll (iteration 5/100)
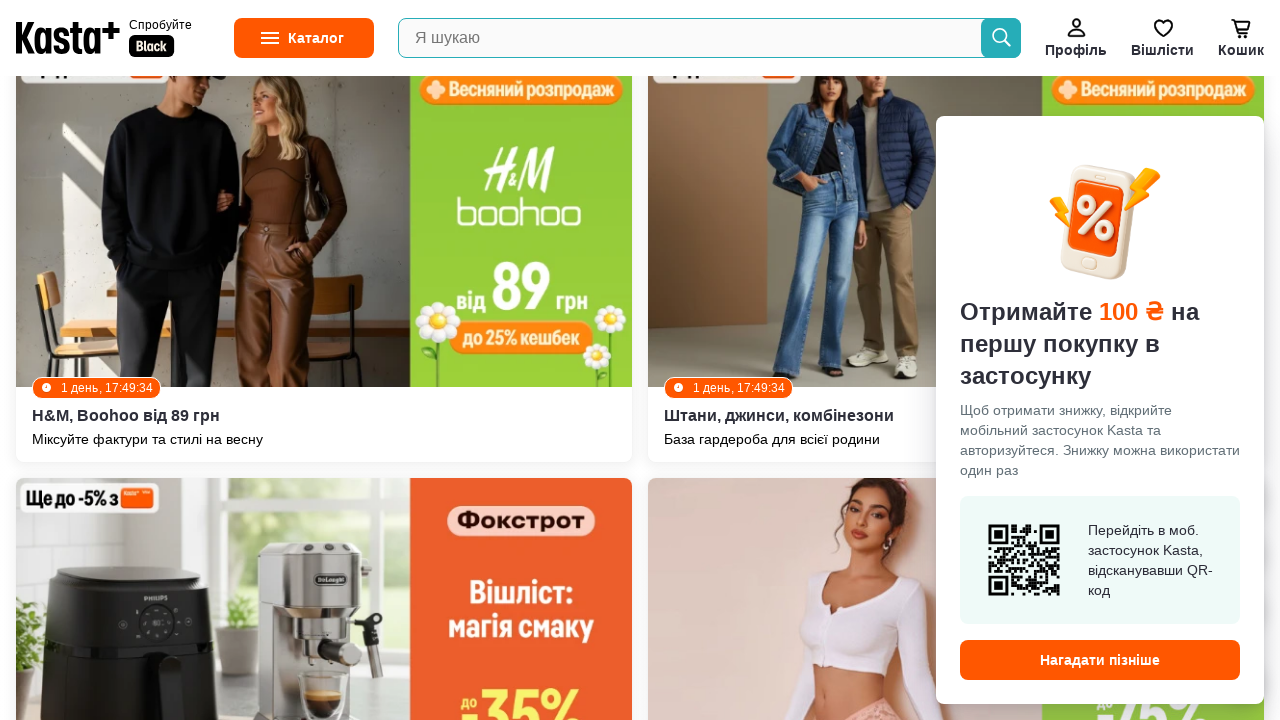

Scrolled down 250px (iteration 6/100)
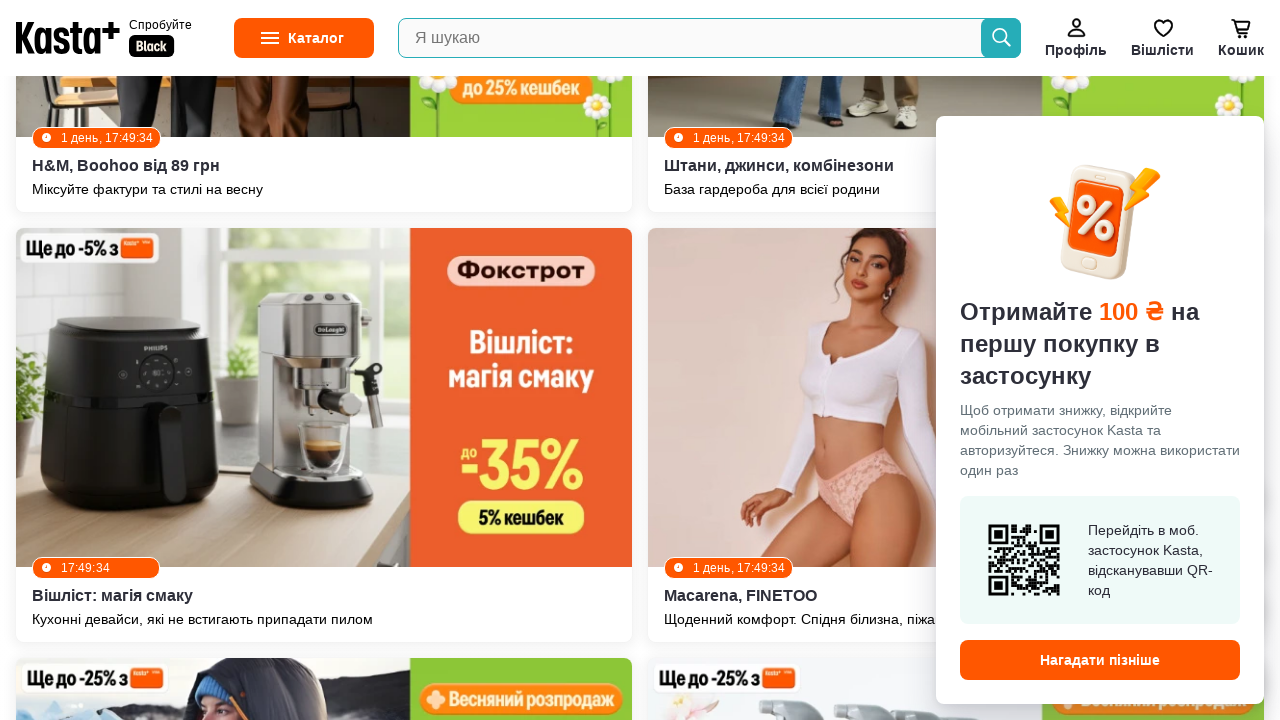

Waited 1 second for content to load after scroll (iteration 6/100)
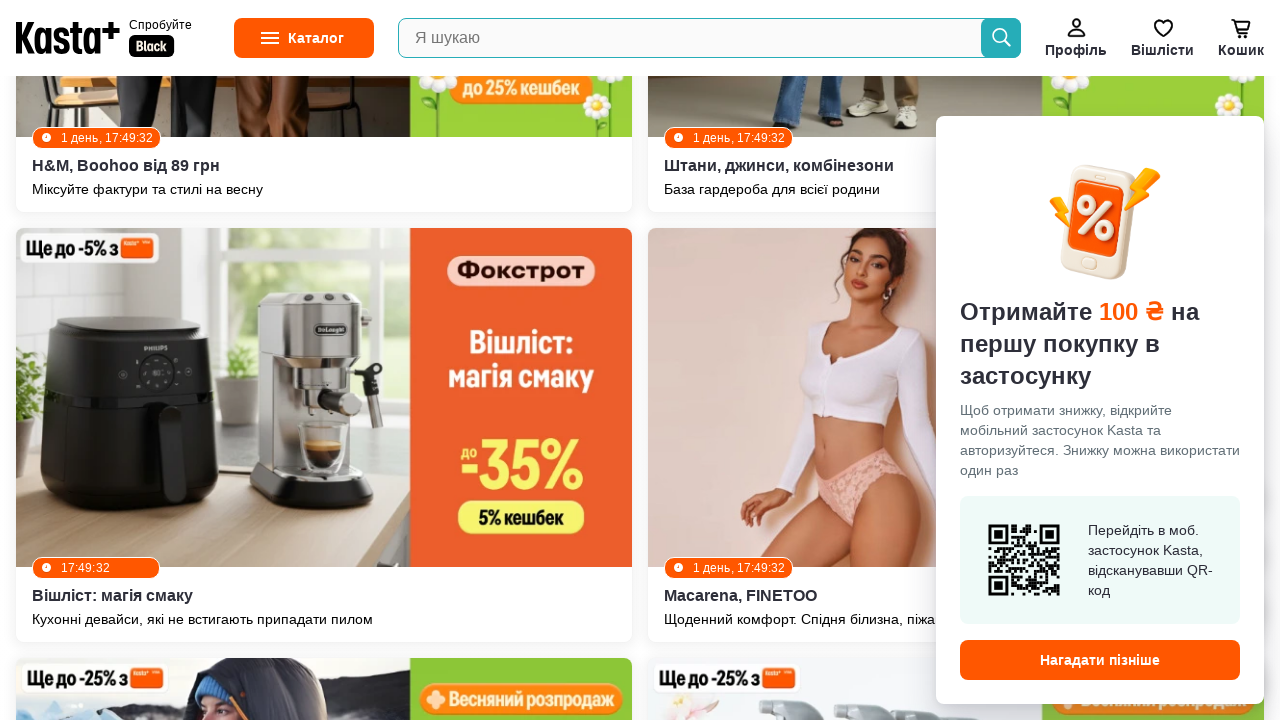

Scrolled down 250px (iteration 7/100)
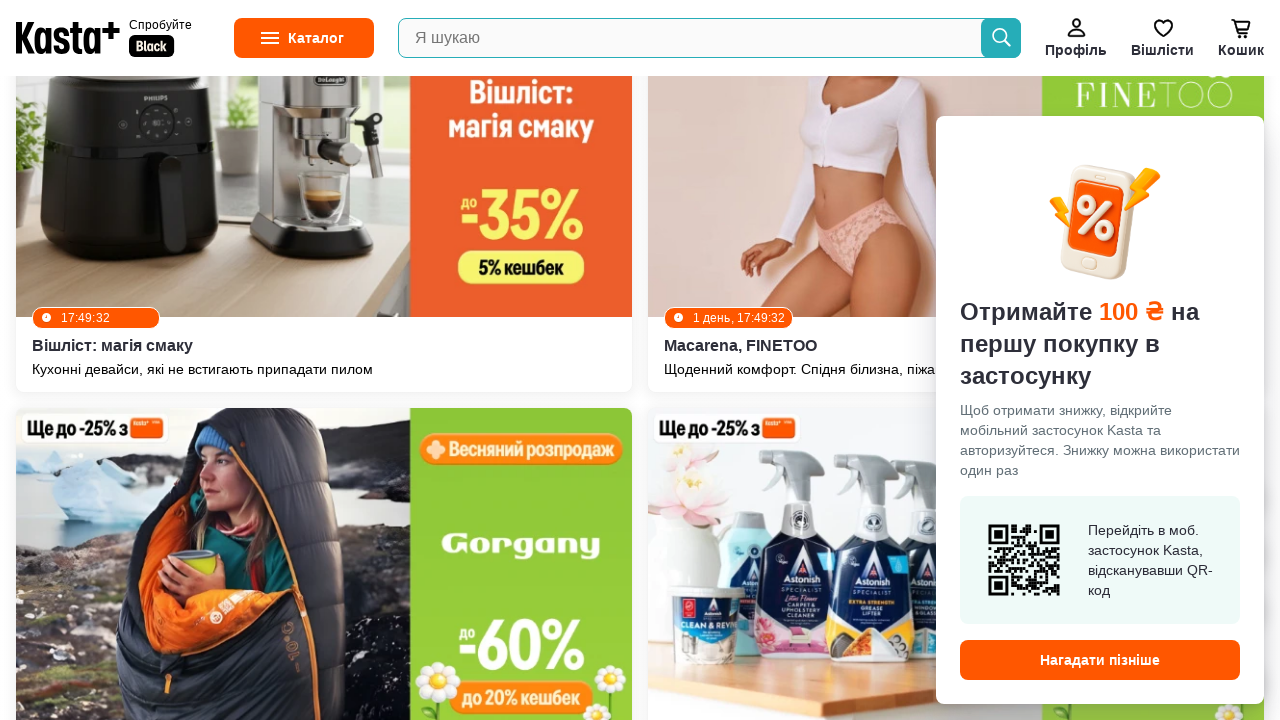

Waited 1 second for content to load after scroll (iteration 7/100)
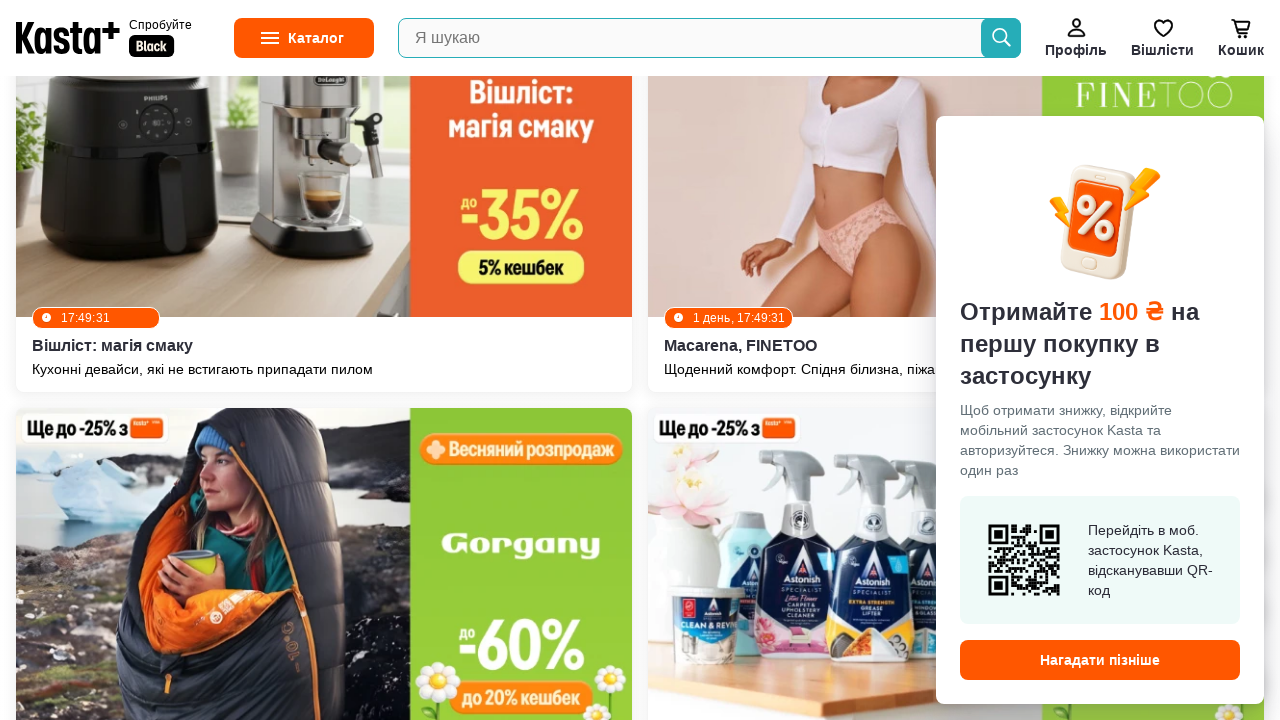

Scrolled down 250px (iteration 8/100)
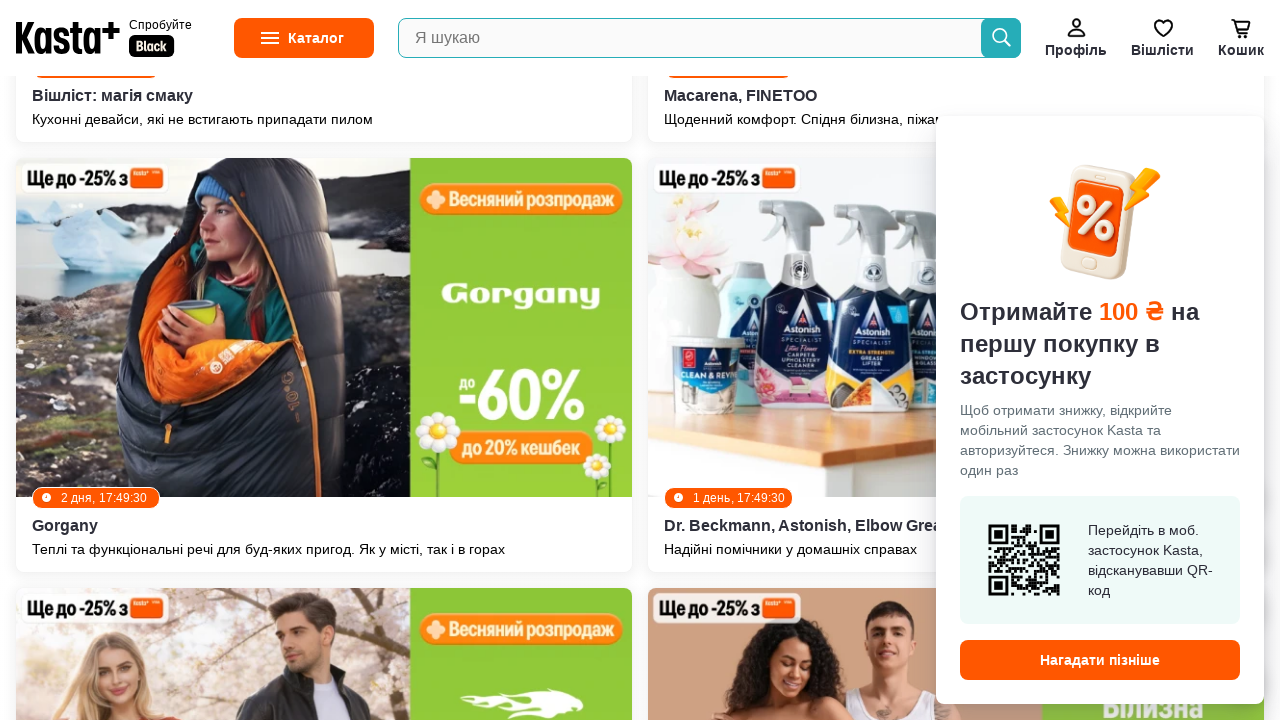

Waited 1 second for content to load after scroll (iteration 8/100)
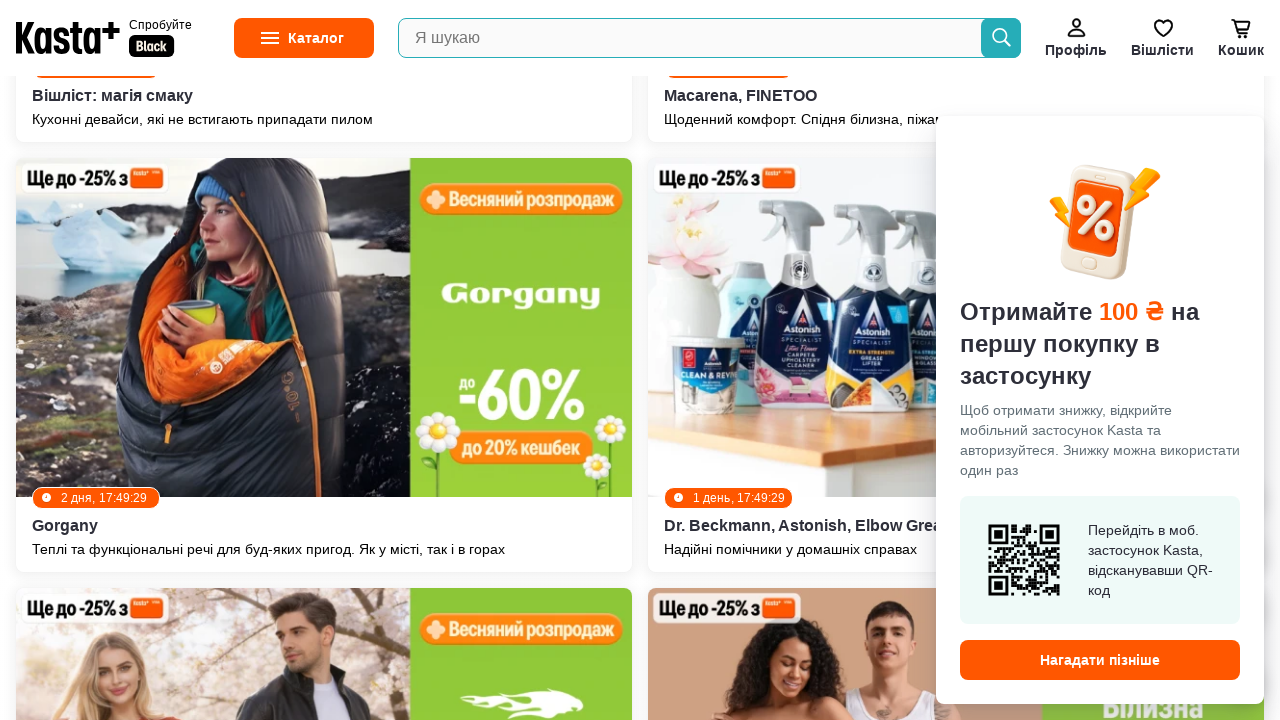

Scrolled down 250px (iteration 9/100)
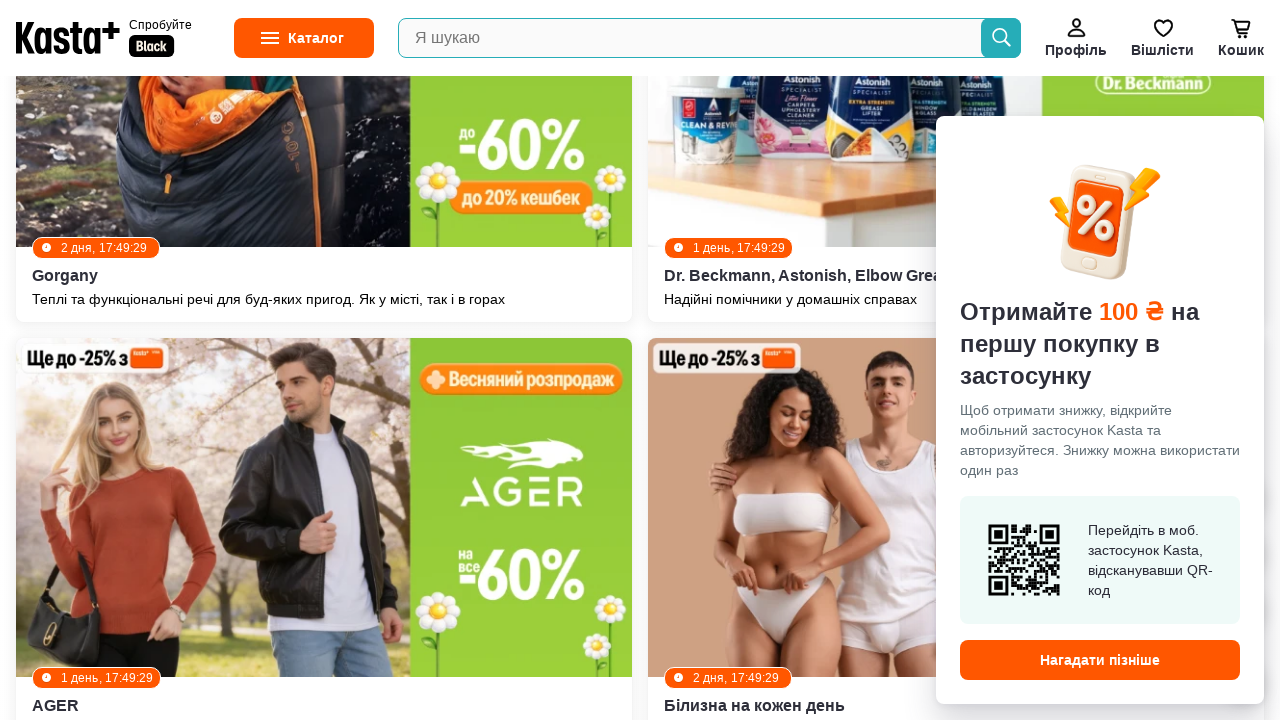

Waited 1 second for content to load after scroll (iteration 9/100)
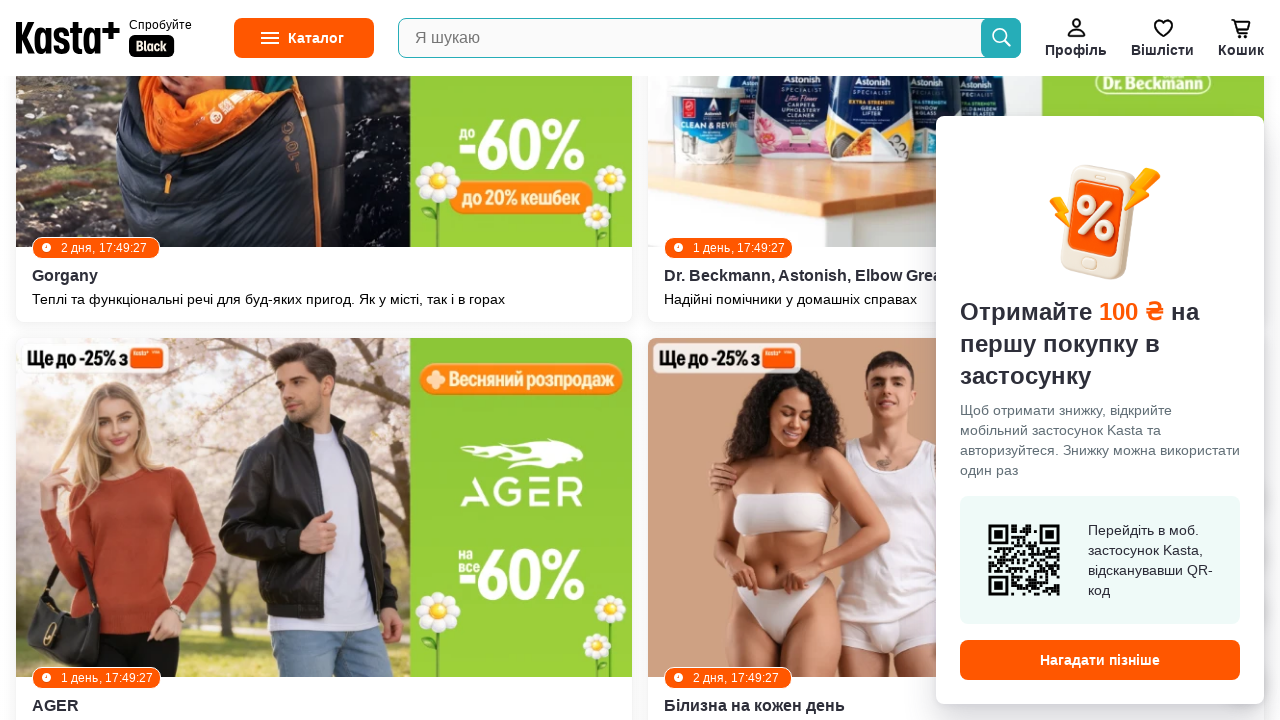

Scrolled down 250px (iteration 10/100)
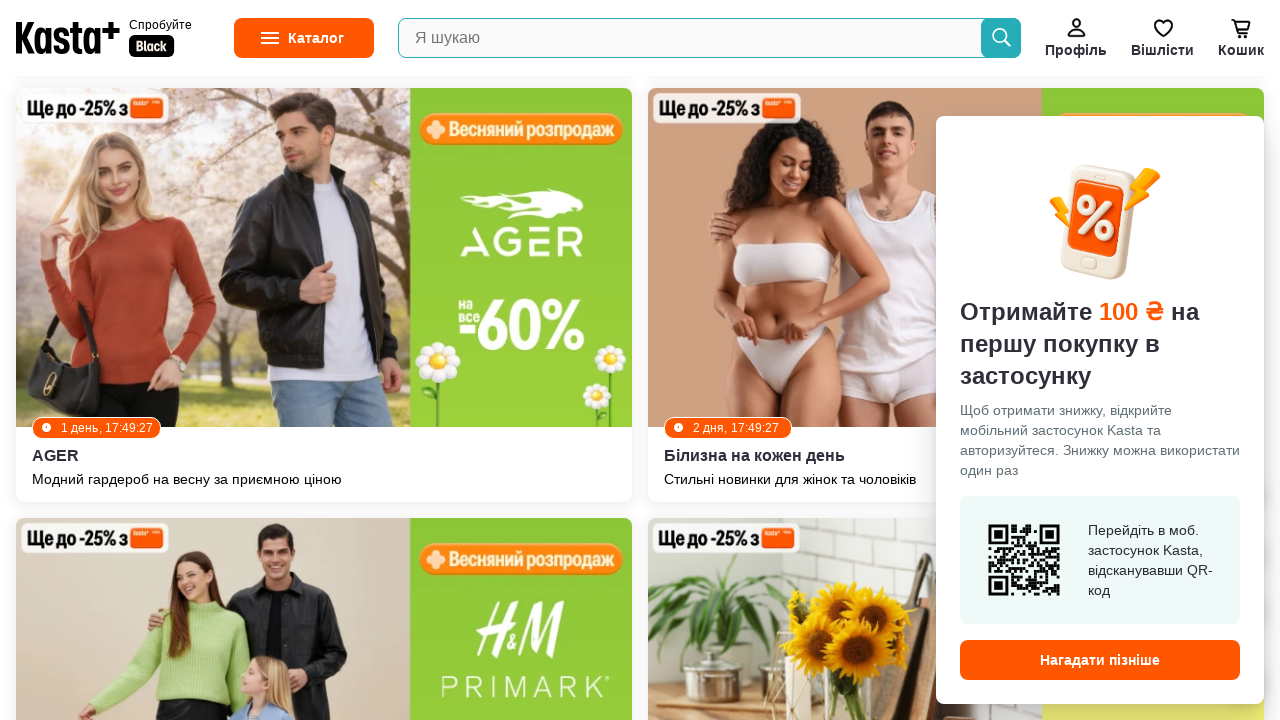

Waited 1 second for content to load after scroll (iteration 10/100)
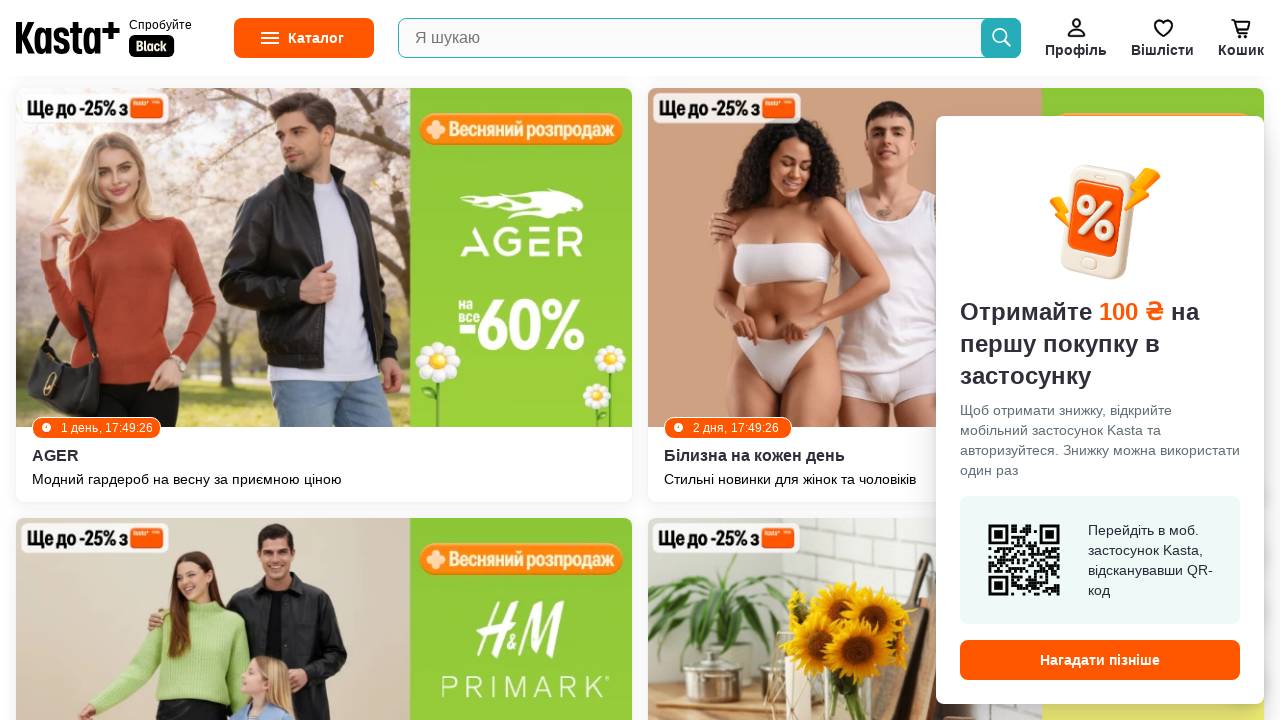

Scrolled down 250px (iteration 11/100)
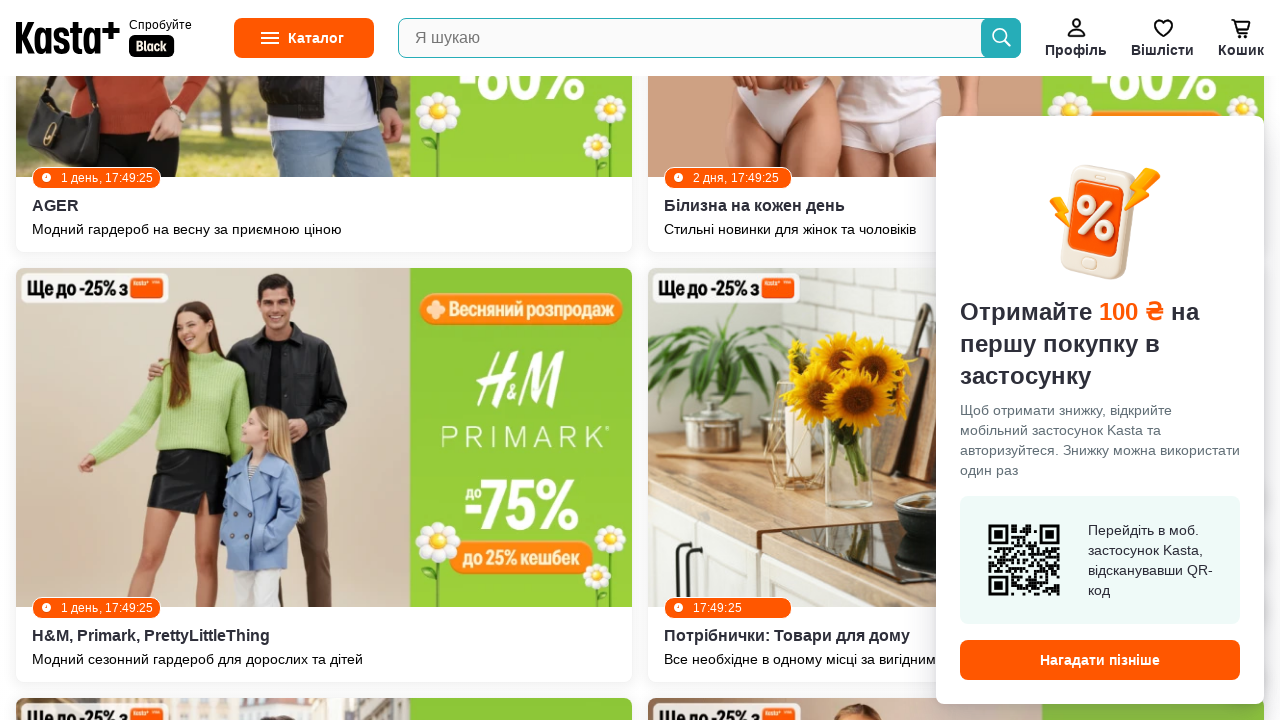

Waited 1 second for content to load after scroll (iteration 11/100)
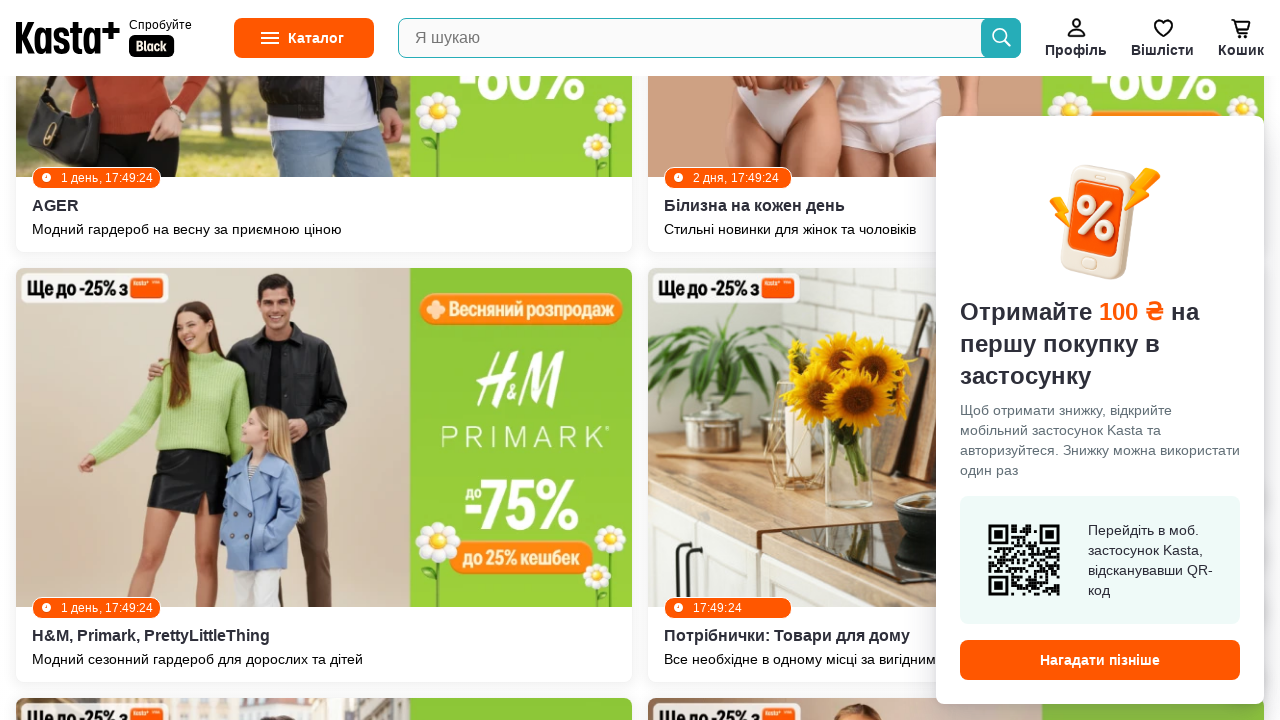

Scrolled down 250px (iteration 12/100)
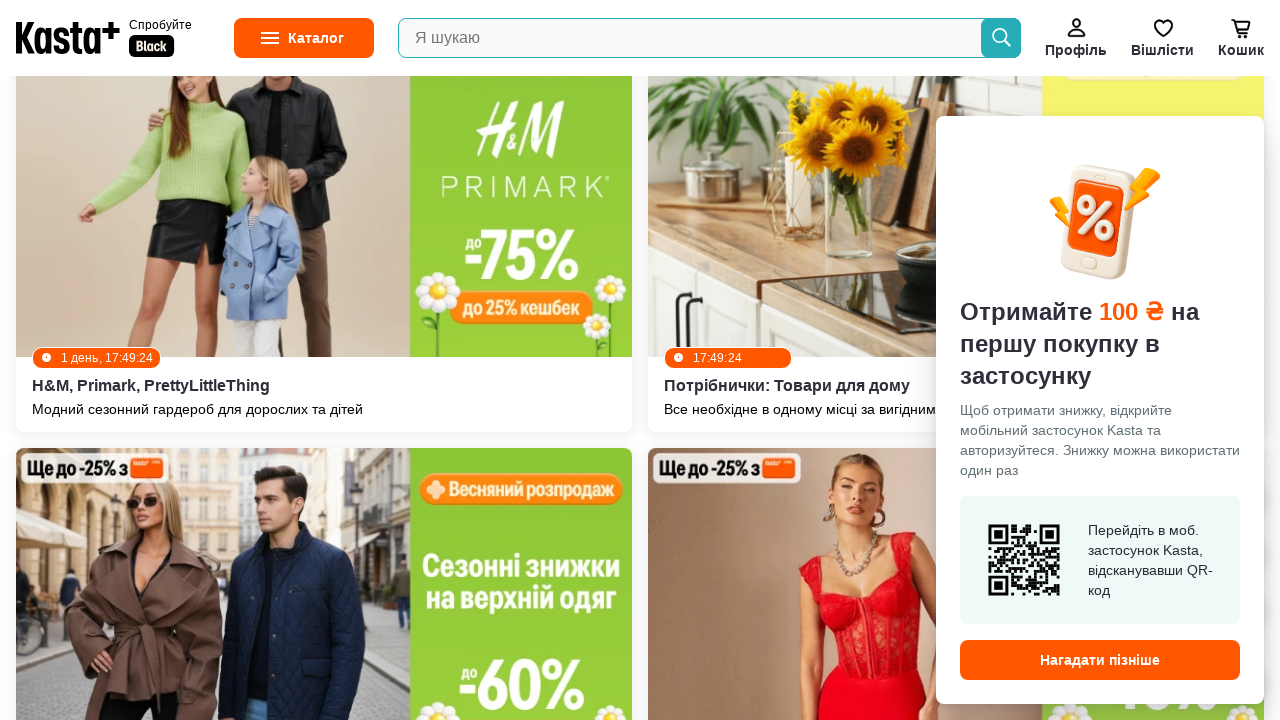

Waited 1 second for content to load after scroll (iteration 12/100)
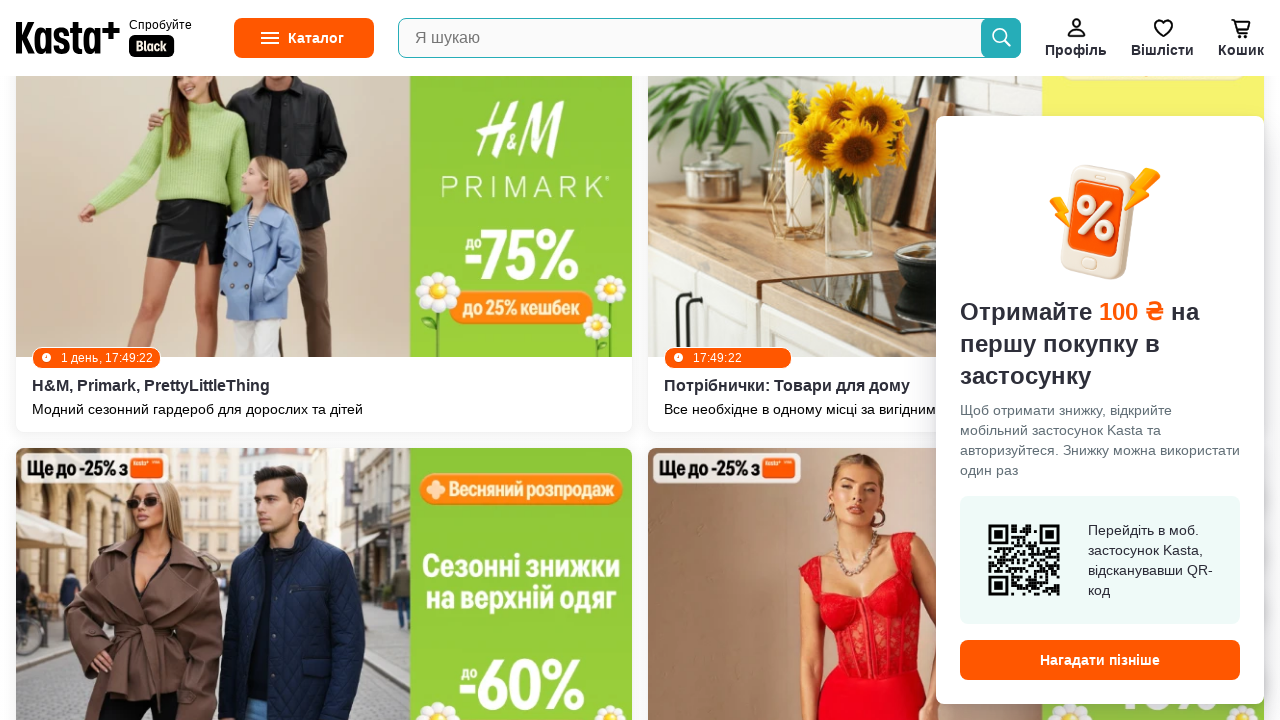

Scrolled down 250px (iteration 13/100)
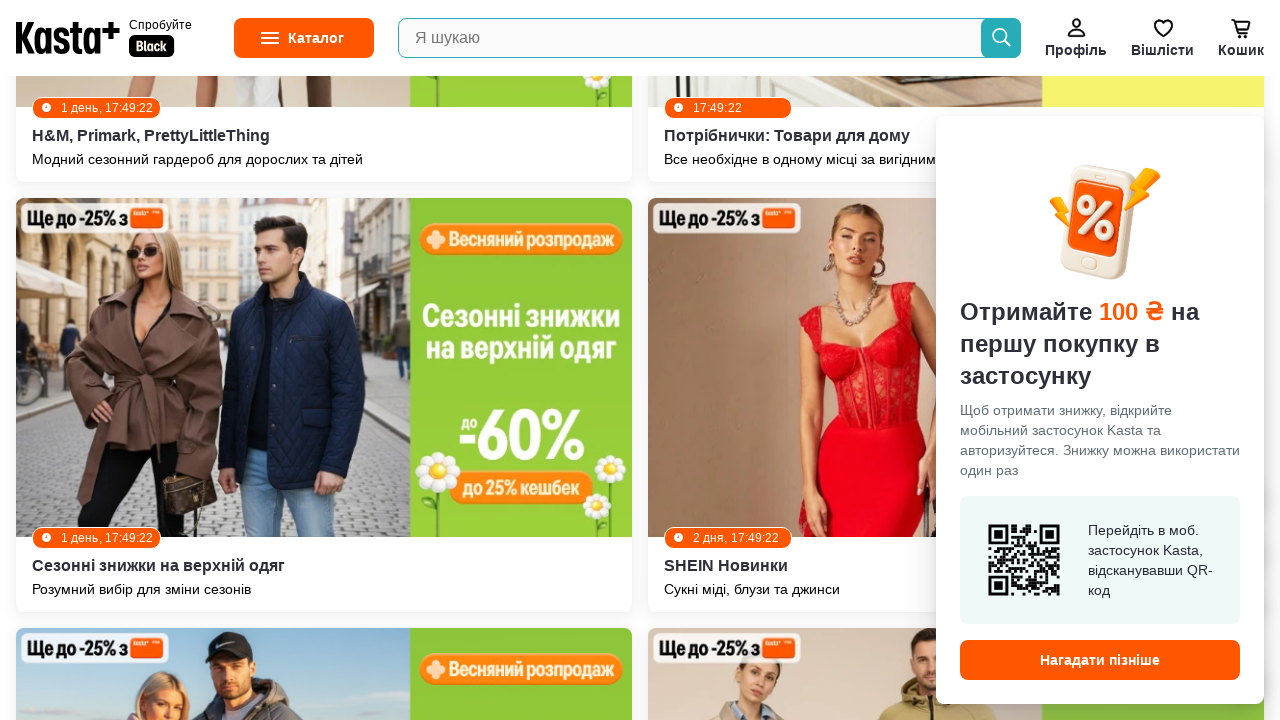

Waited 1 second for content to load after scroll (iteration 13/100)
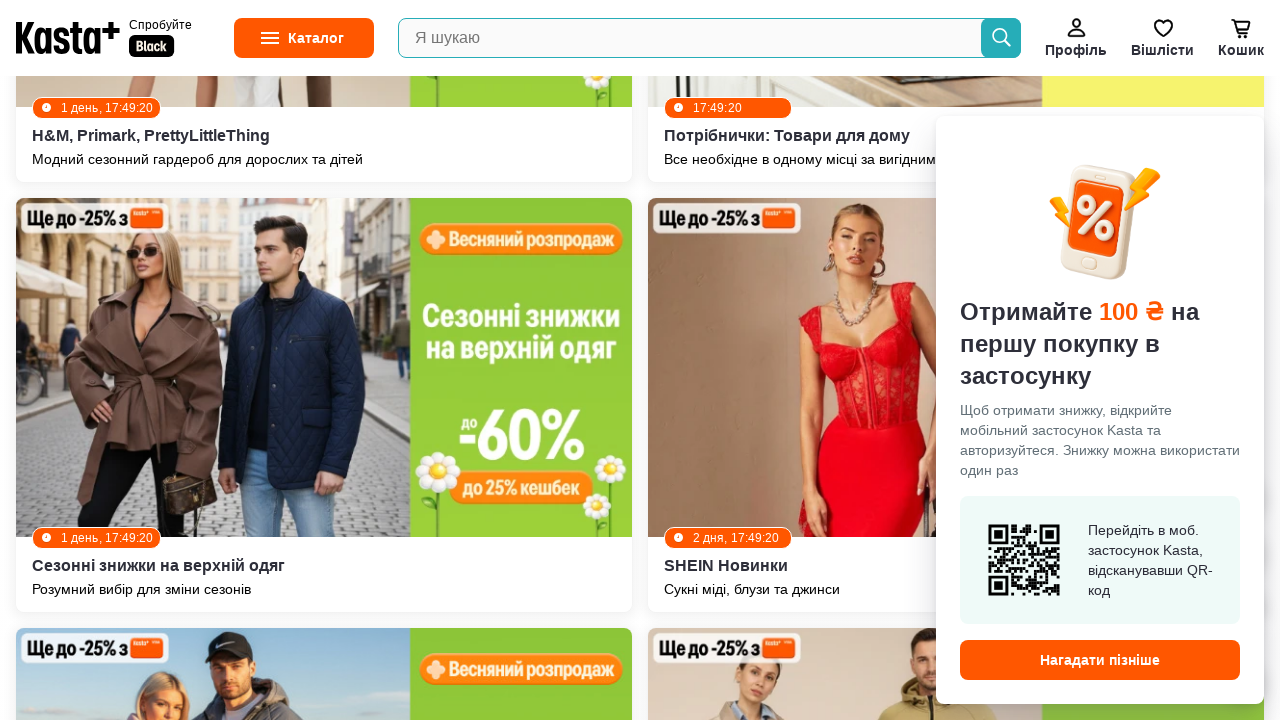

Scrolled down 250px (iteration 14/100)
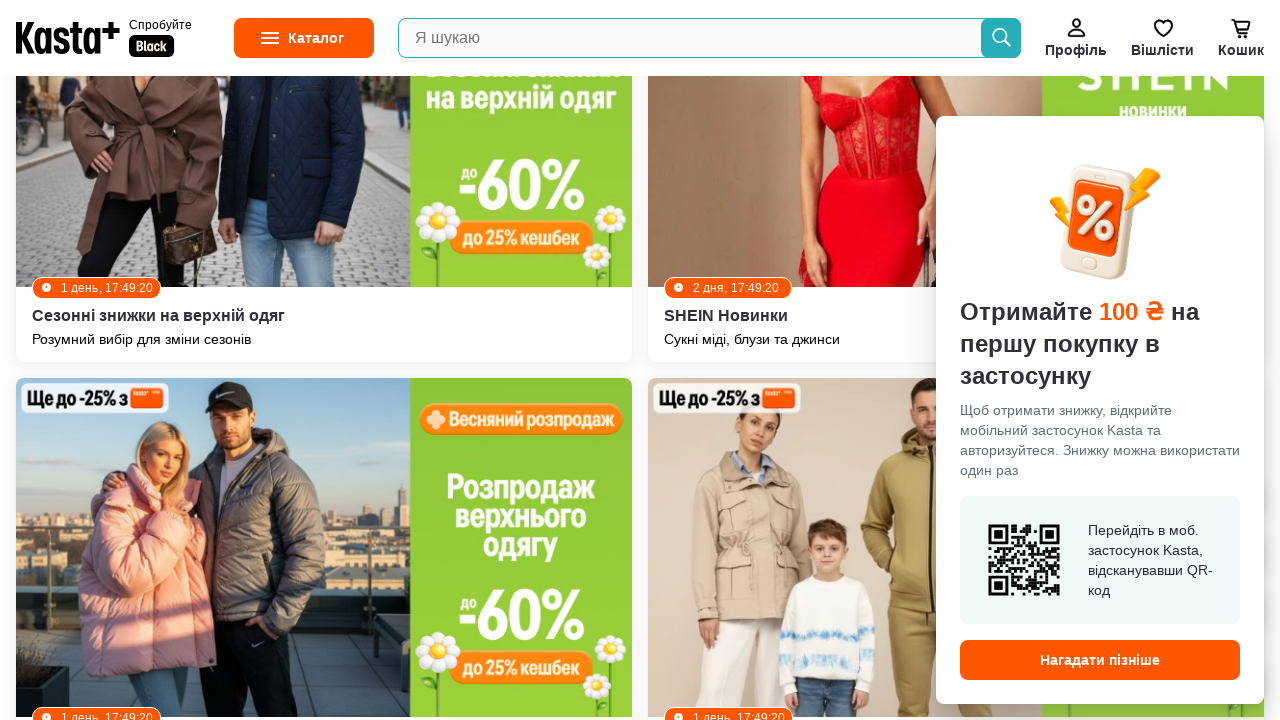

Waited 1 second for content to load after scroll (iteration 14/100)
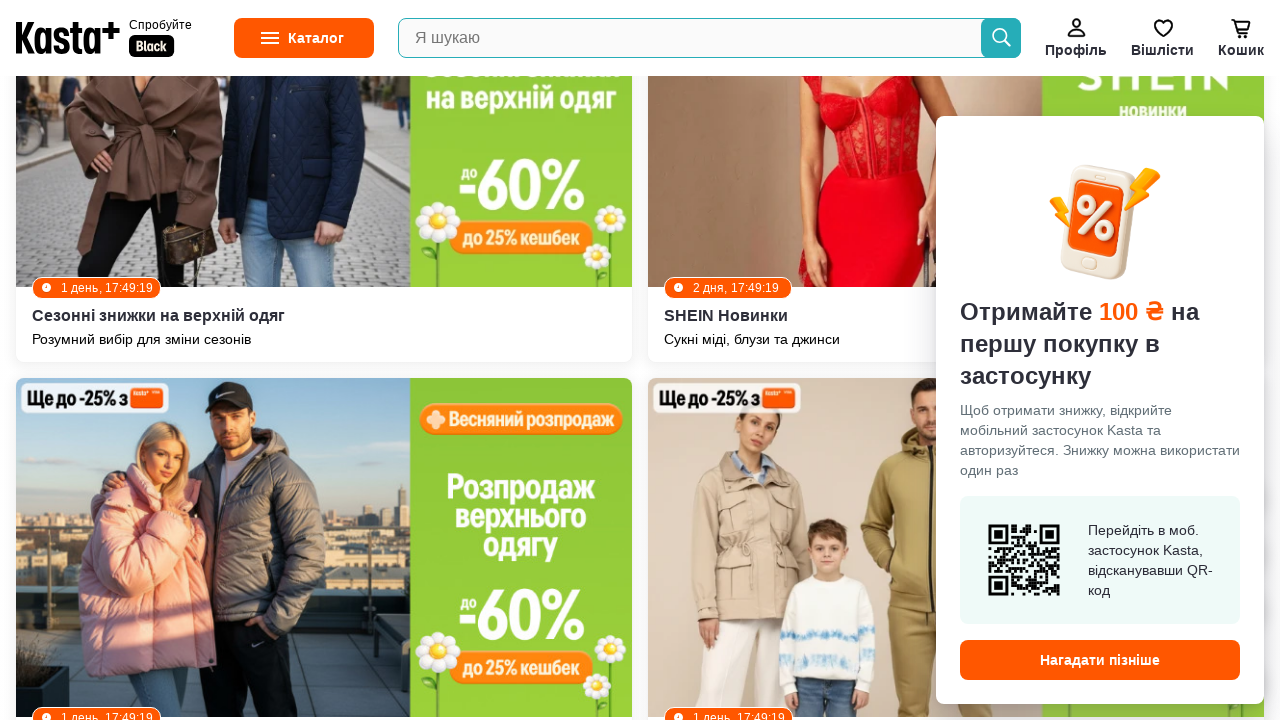

Scrolled down 250px (iteration 15/100)
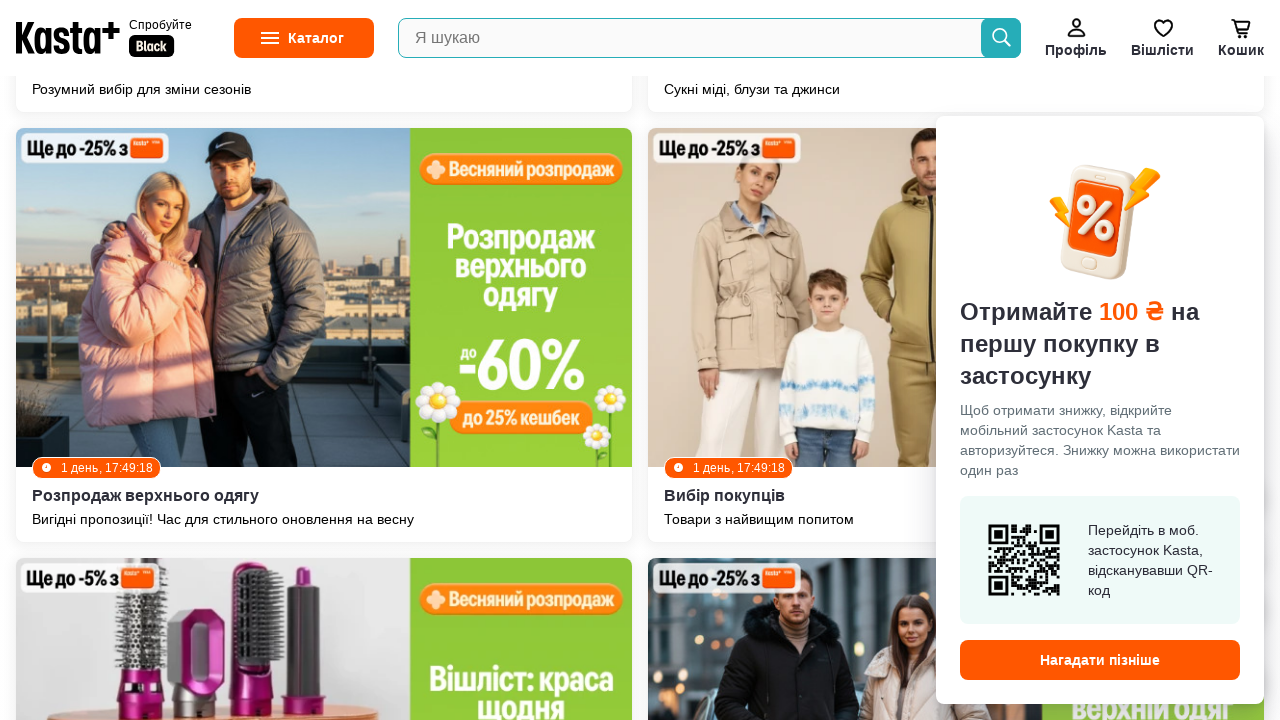

Waited 1 second for content to load after scroll (iteration 15/100)
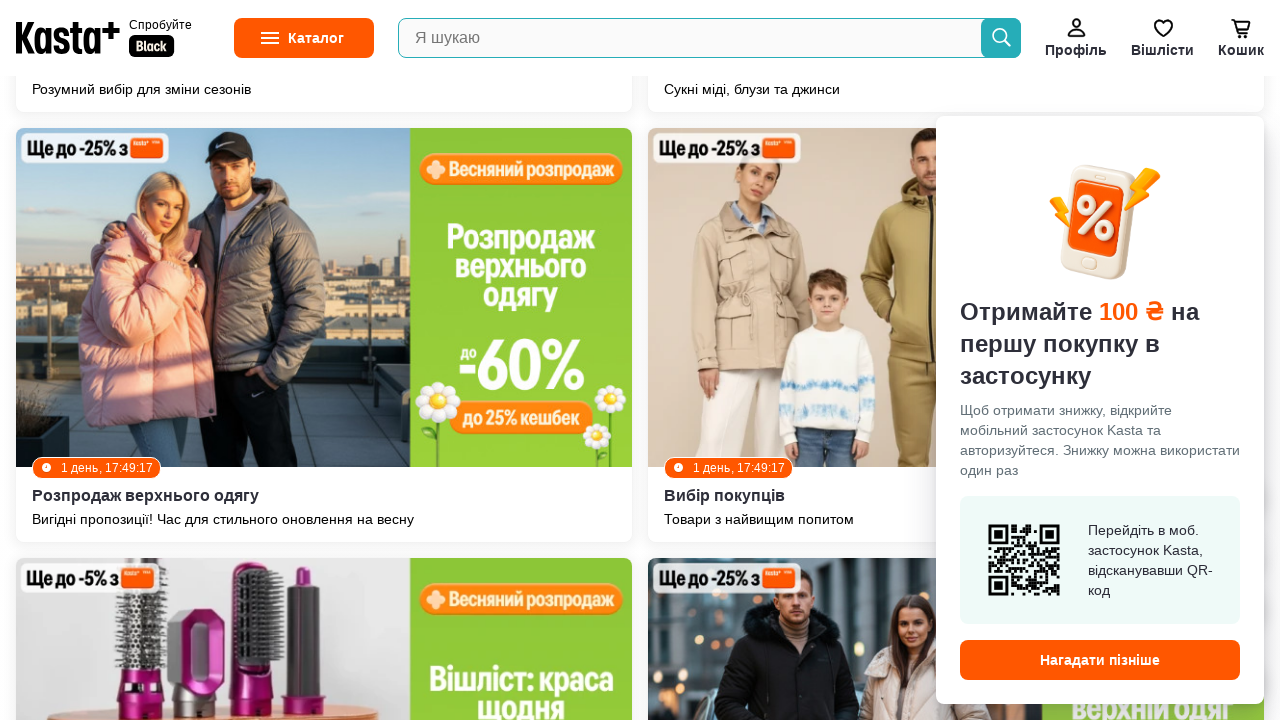

Scrolled down 250px (iteration 16/100)
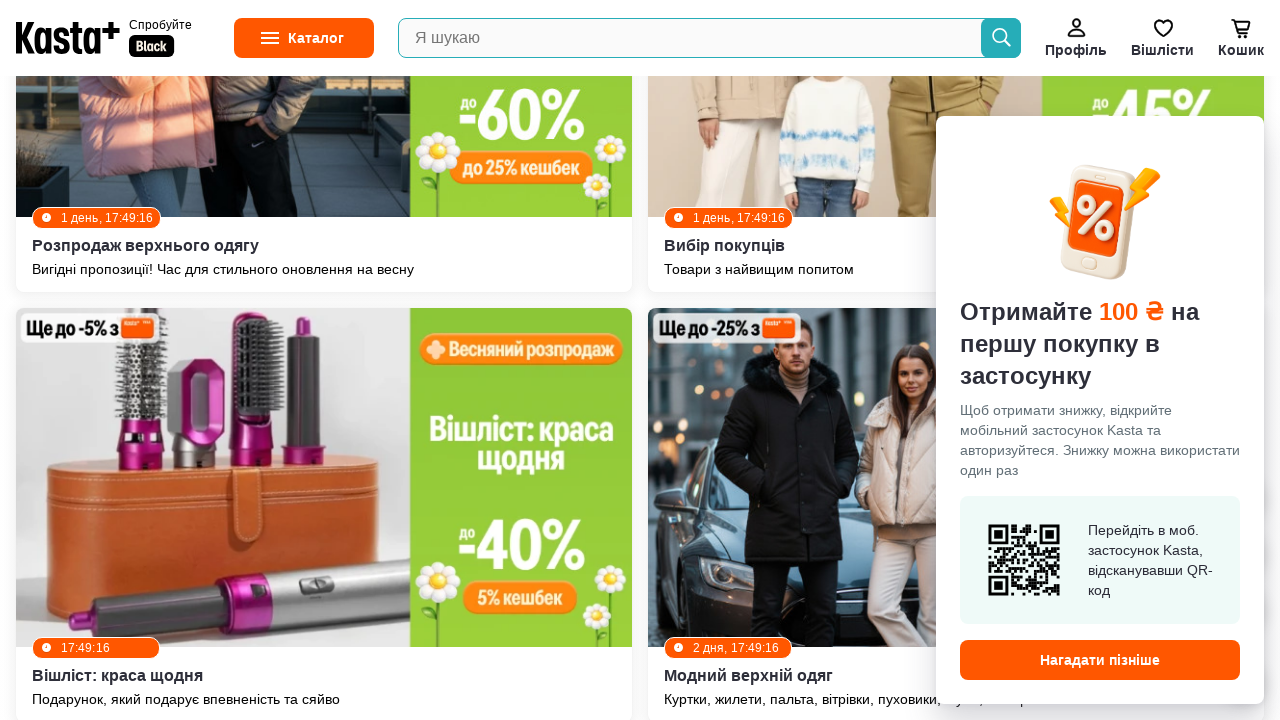

Waited 1 second for content to load after scroll (iteration 16/100)
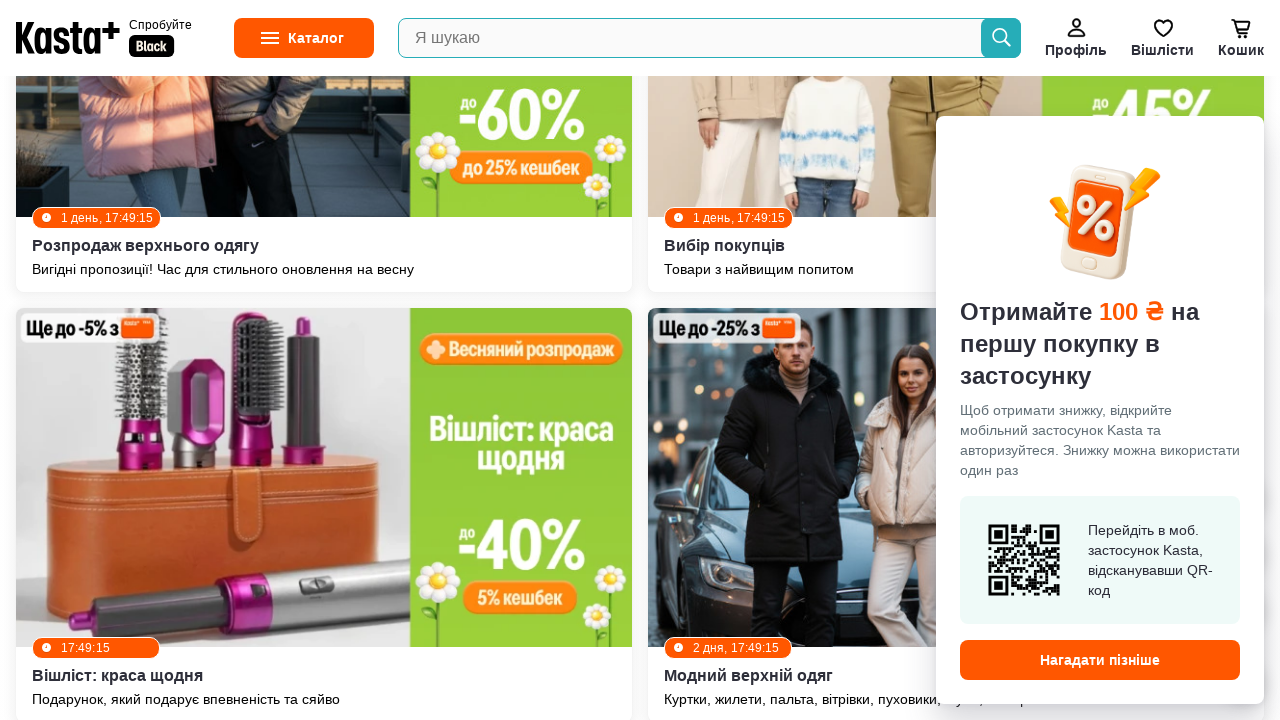

Scrolled down 250px (iteration 17/100)
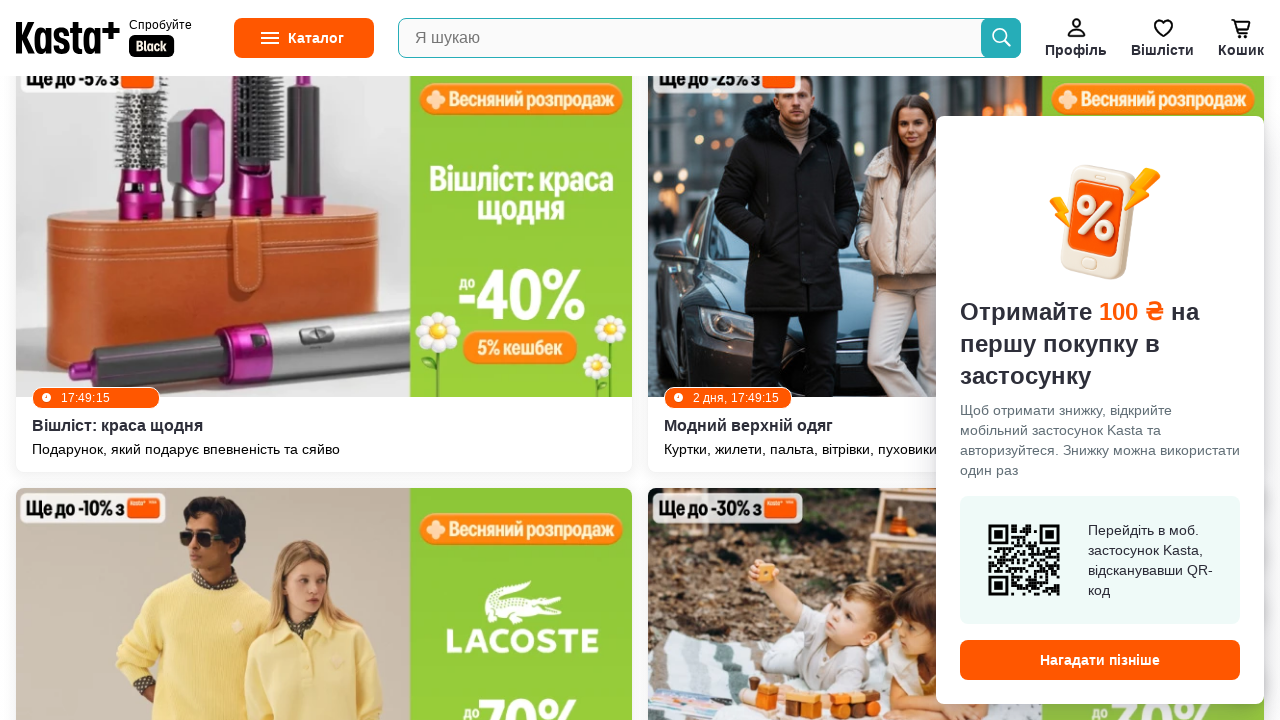

Waited 1 second for content to load after scroll (iteration 17/100)
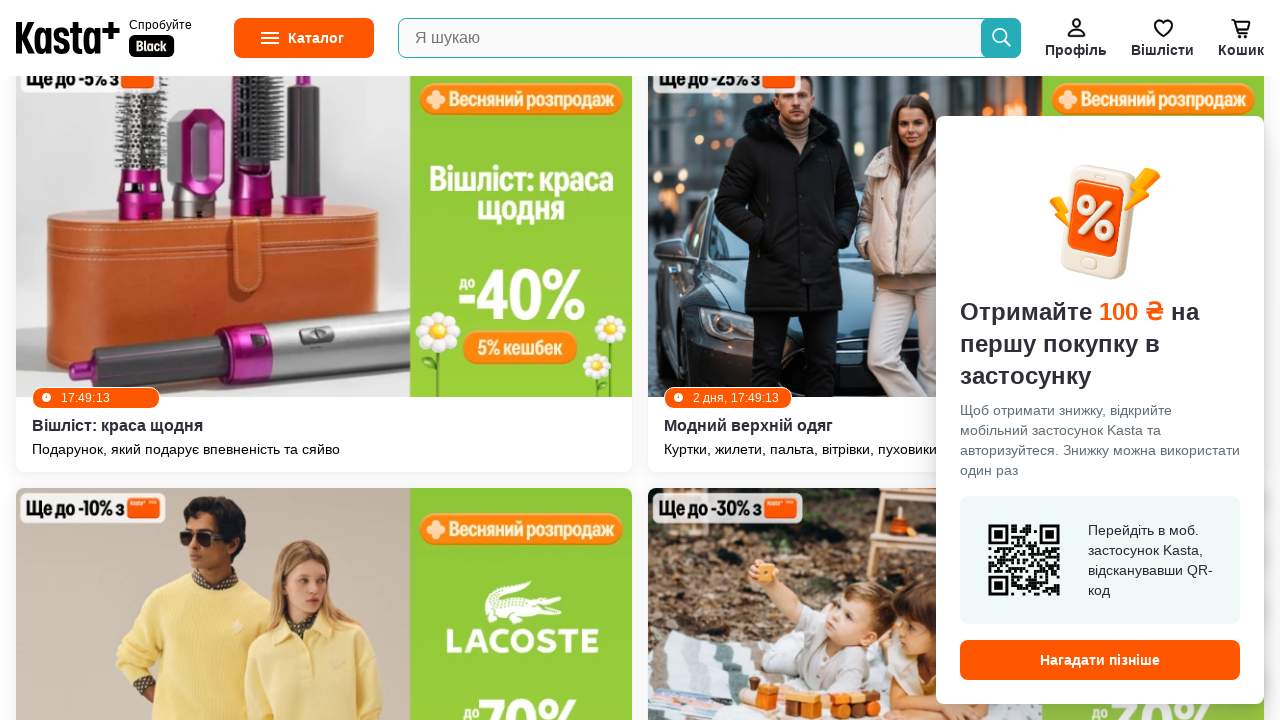

Scrolled down 250px (iteration 18/100)
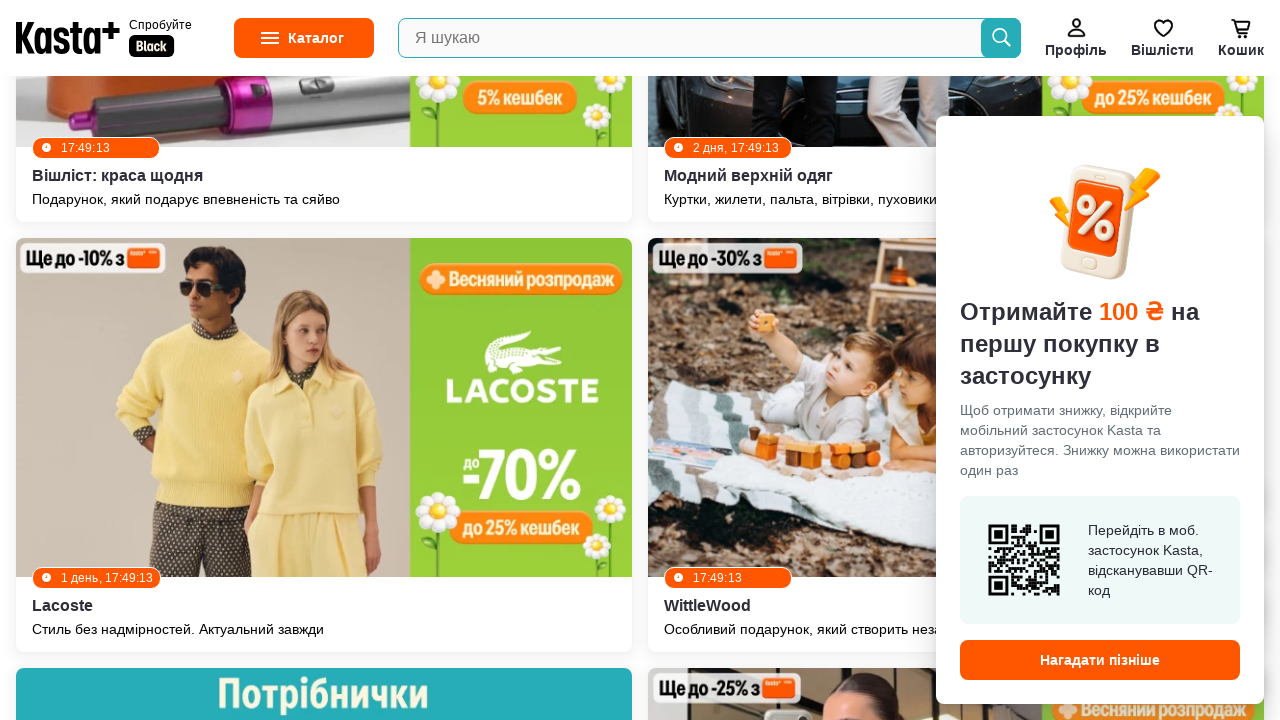

Waited 1 second for content to load after scroll (iteration 18/100)
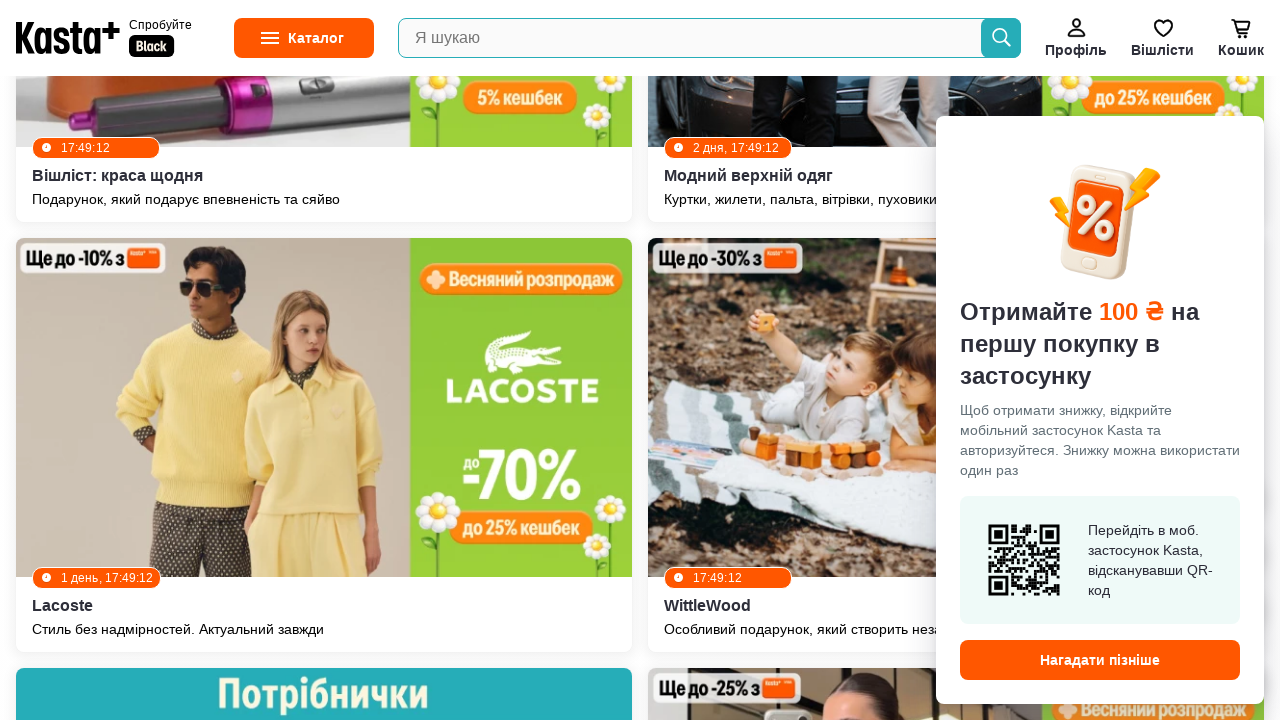

Scrolled down 250px (iteration 19/100)
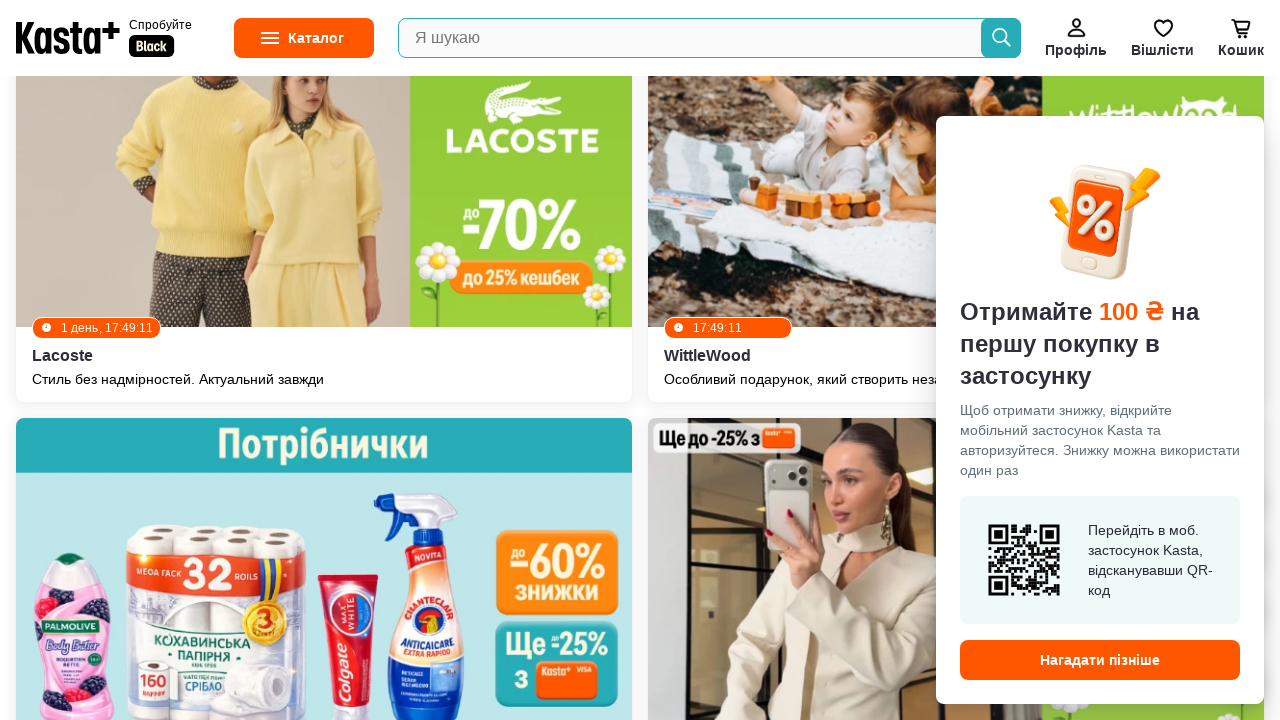

Waited 1 second for content to load after scroll (iteration 19/100)
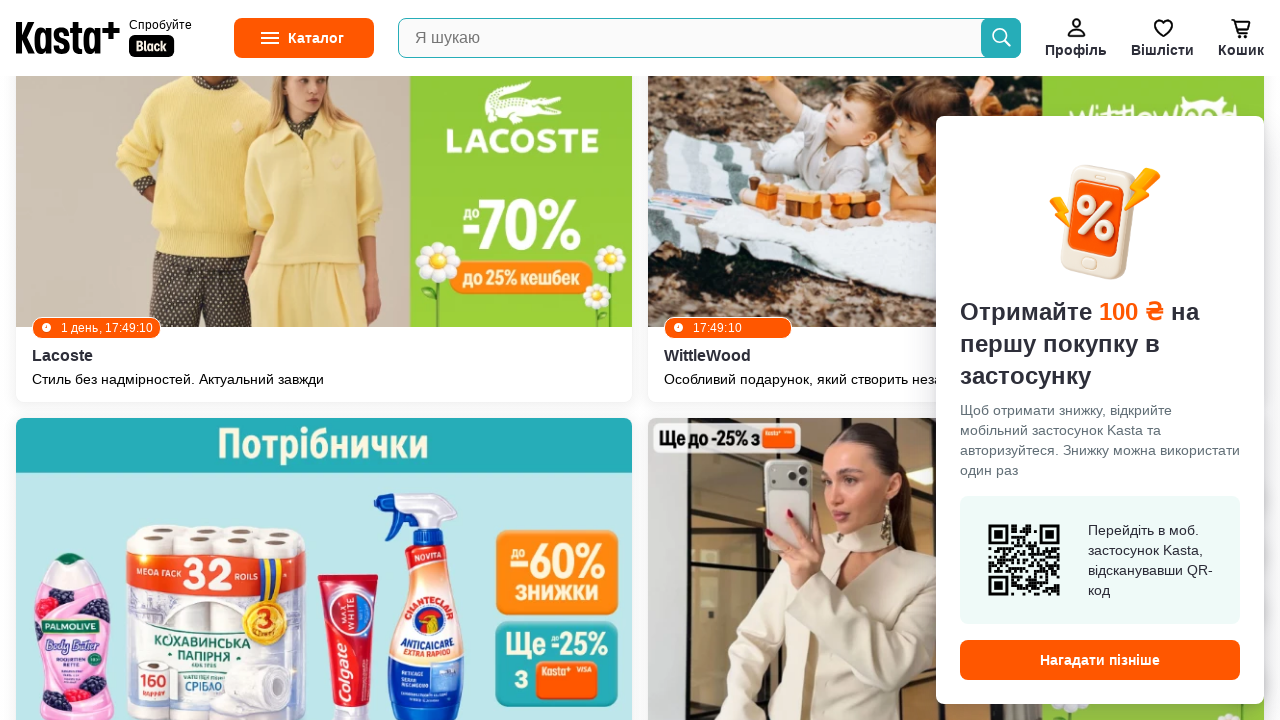

Scrolled down 250px (iteration 20/100)
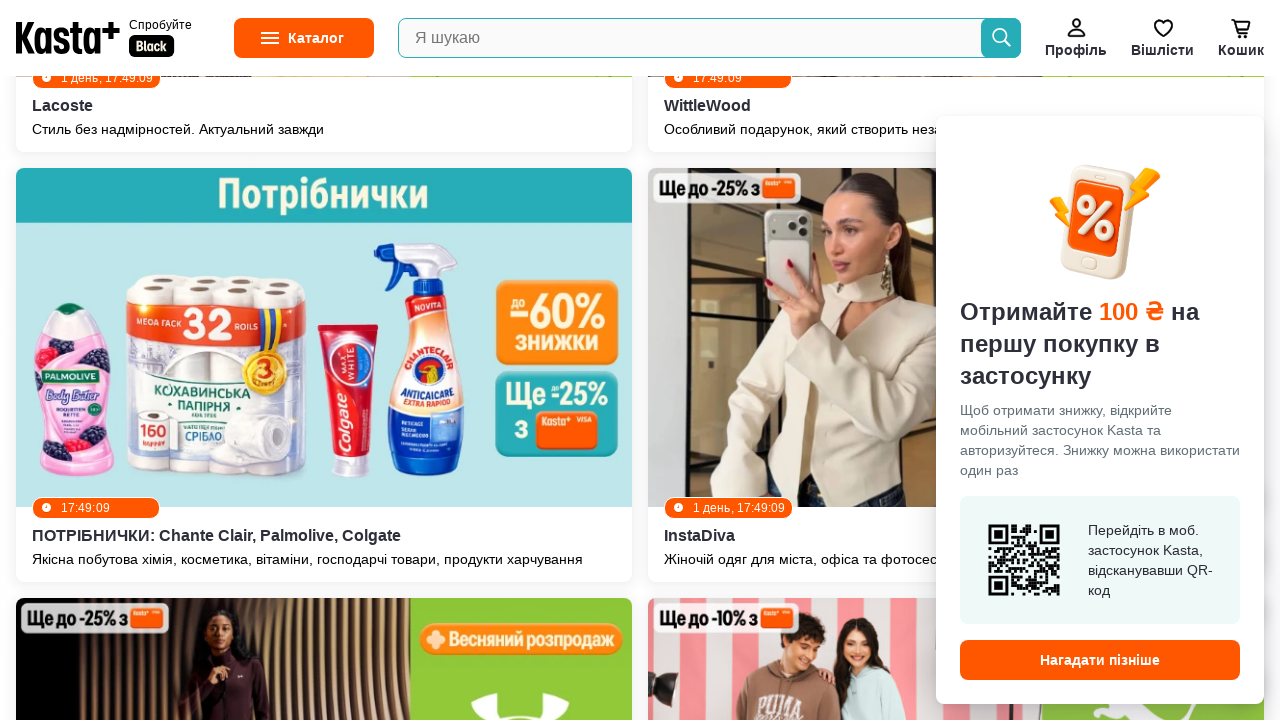

Waited 1 second for content to load after scroll (iteration 20/100)
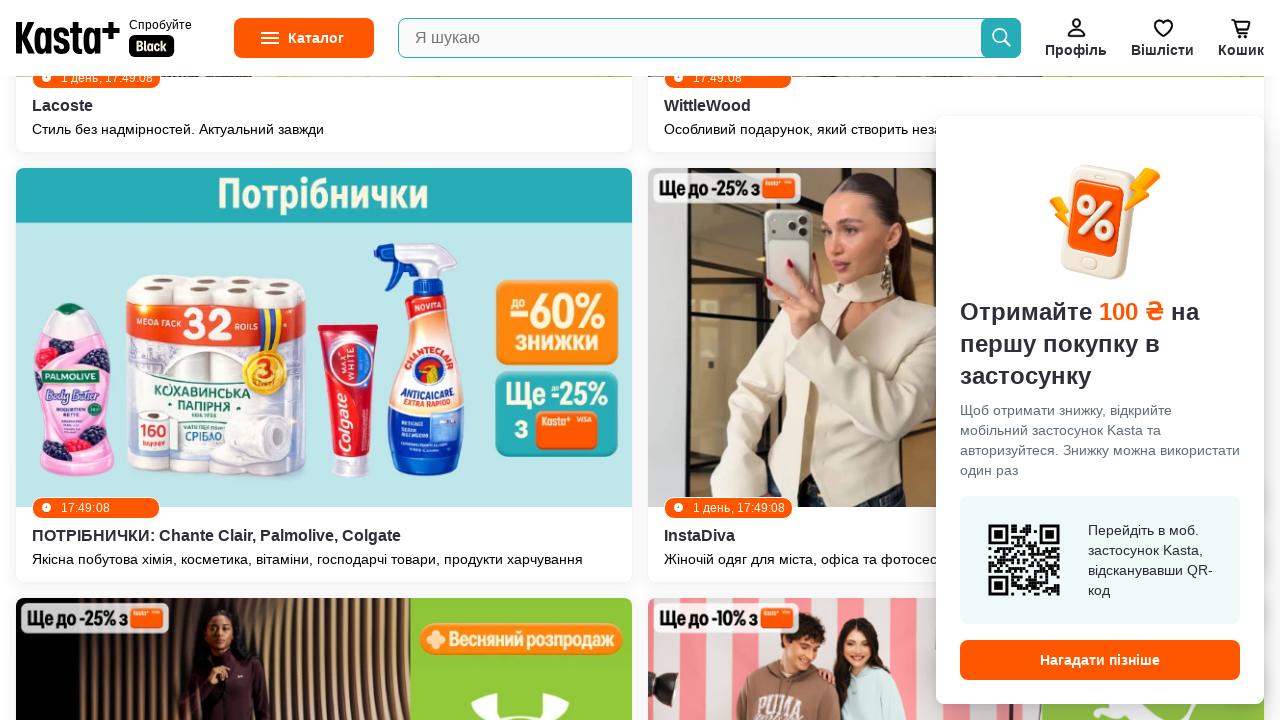

Scrolled down 250px (iteration 21/100)
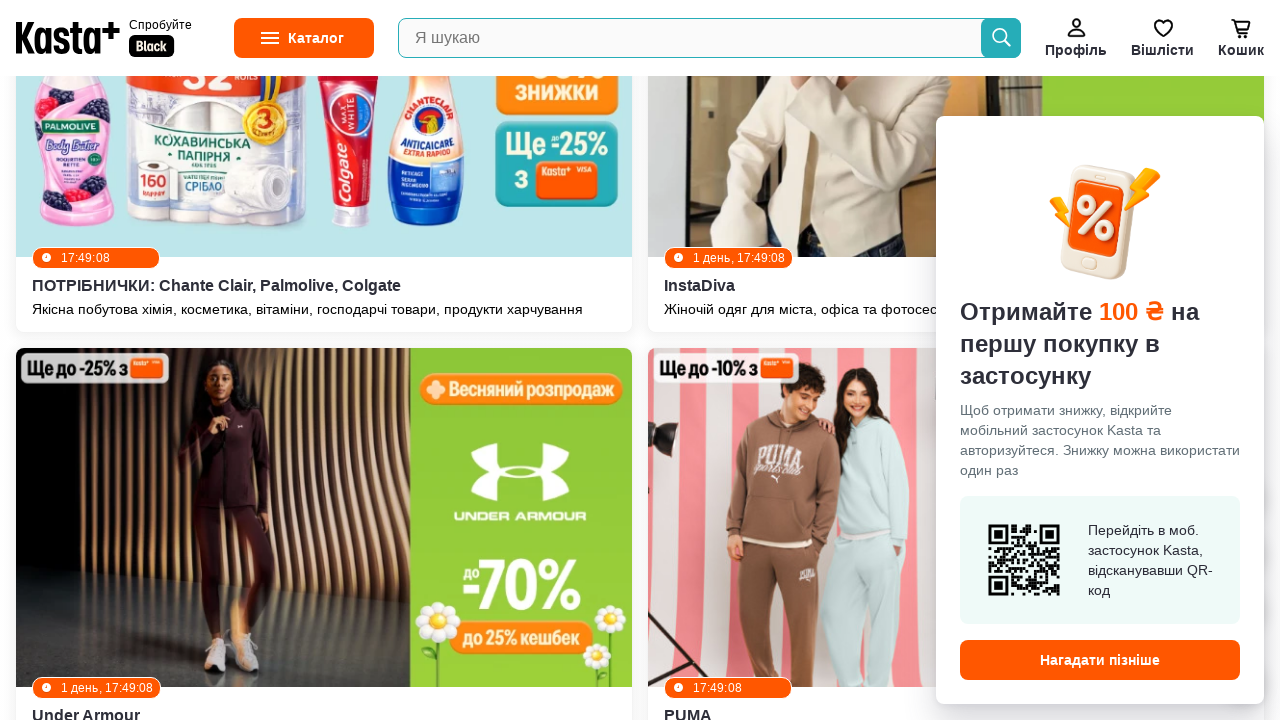

Waited 1 second for content to load after scroll (iteration 21/100)
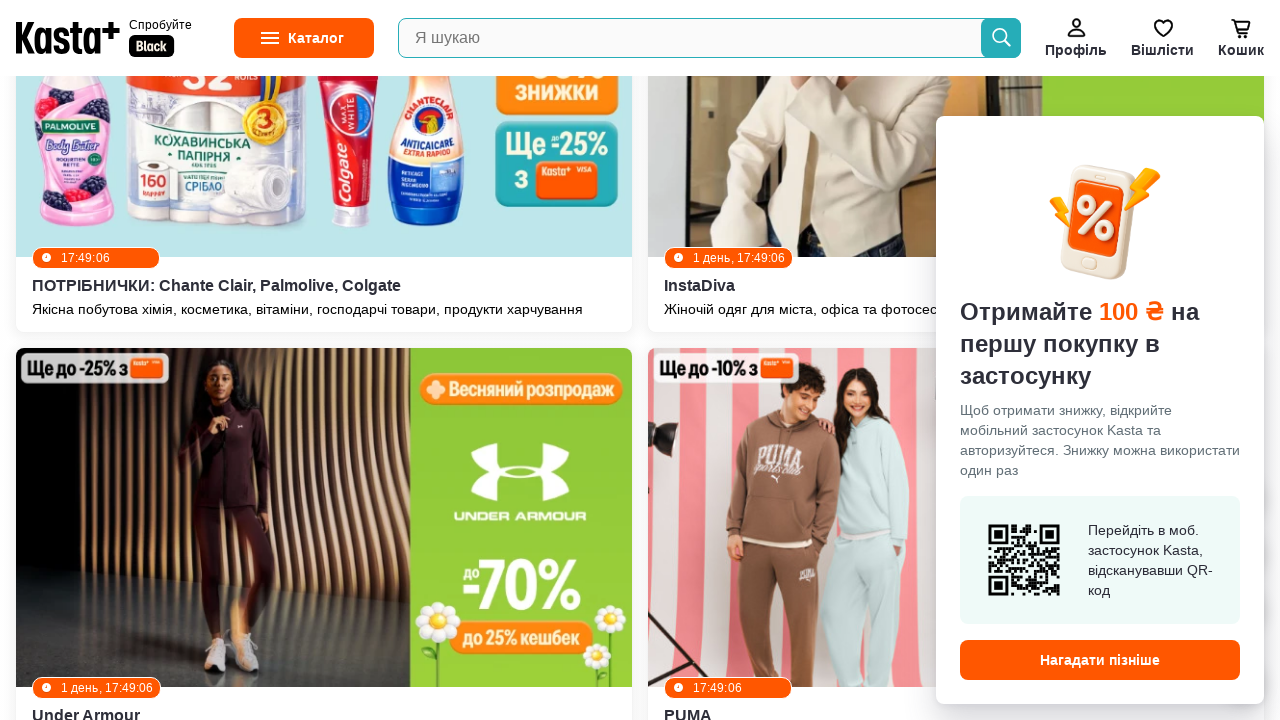

Scrolled down 250px (iteration 22/100)
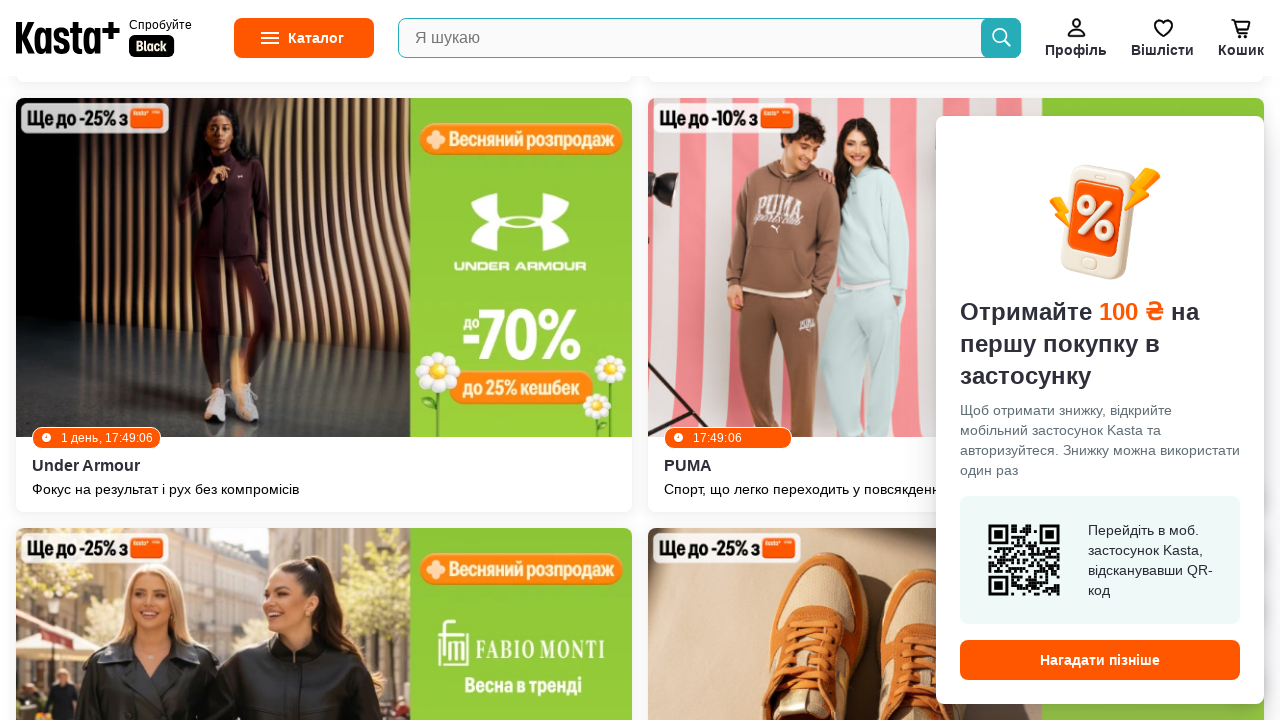

Waited 1 second for content to load after scroll (iteration 22/100)
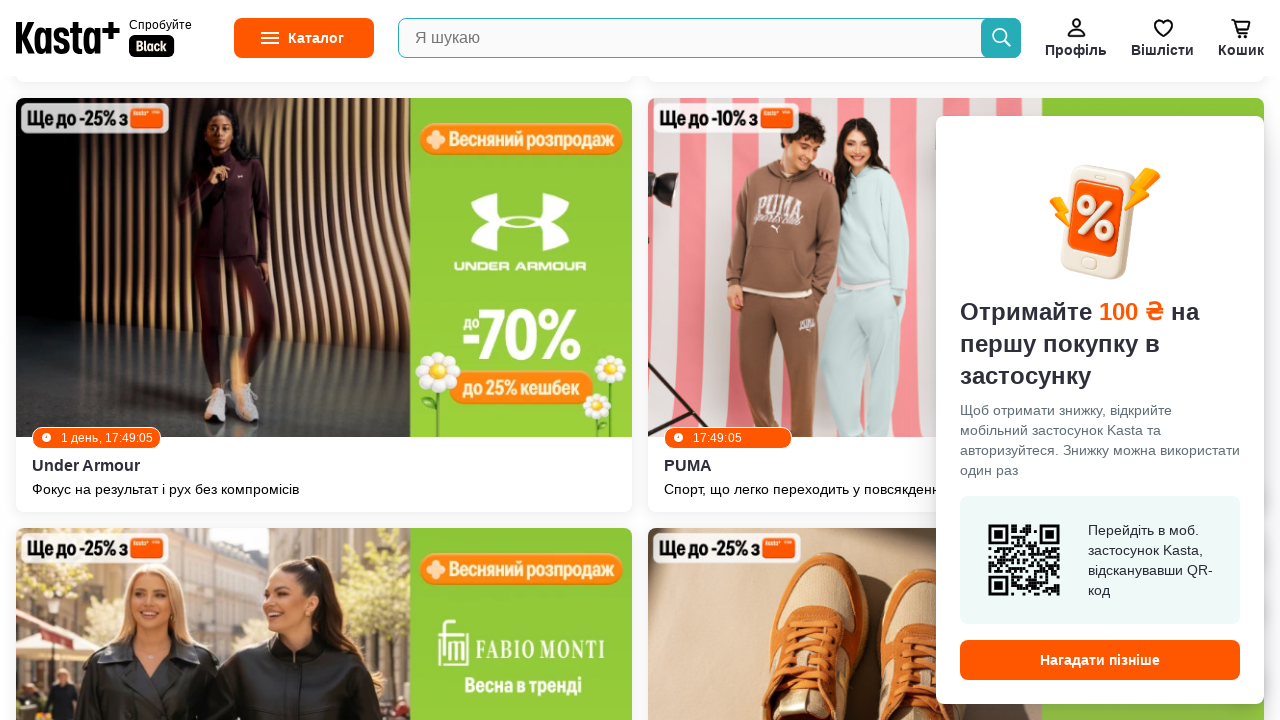

Scrolled down 250px (iteration 23/100)
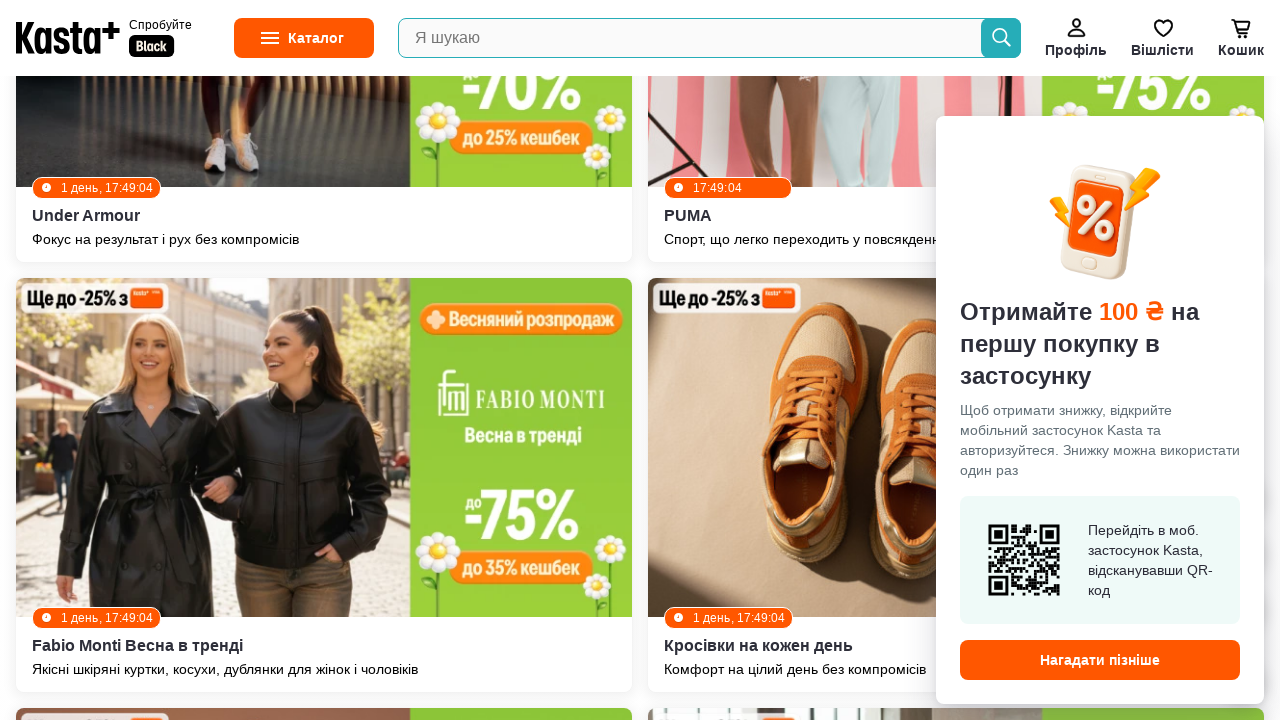

Waited 1 second for content to load after scroll (iteration 23/100)
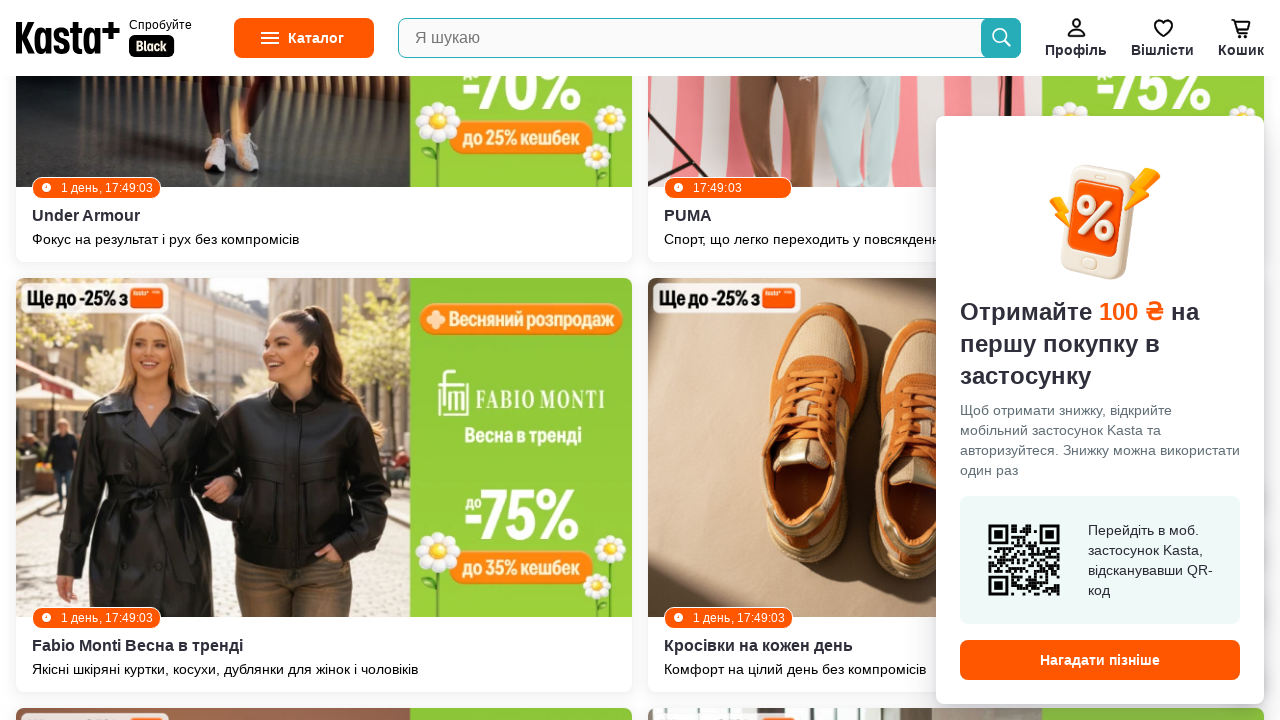

Scrolled down 250px (iteration 24/100)
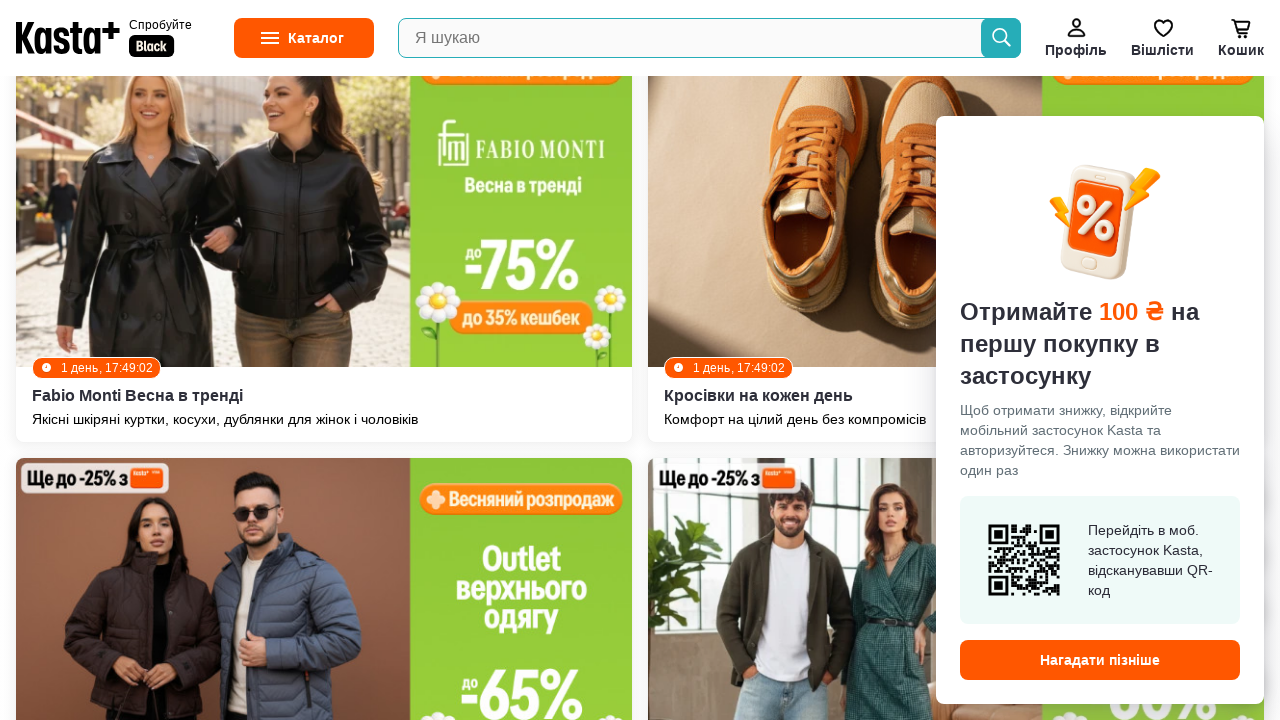

Waited 1 second for content to load after scroll (iteration 24/100)
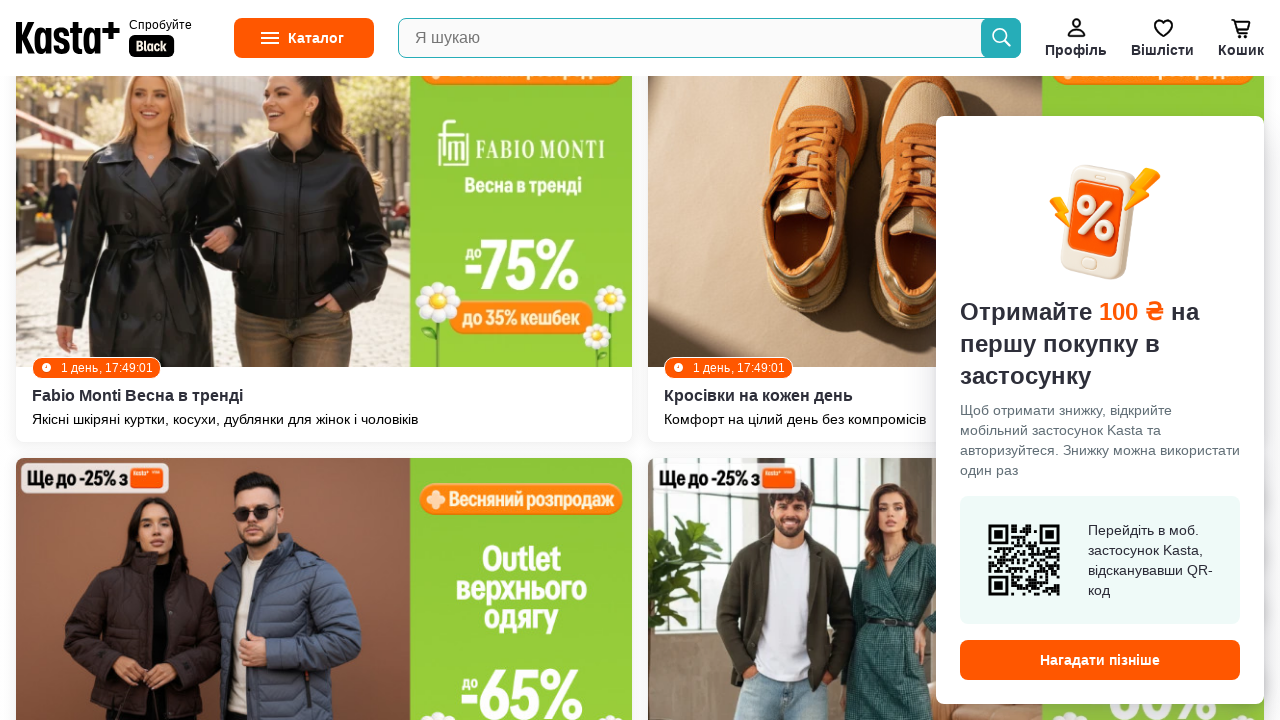

Scrolled down 250px (iteration 25/100)
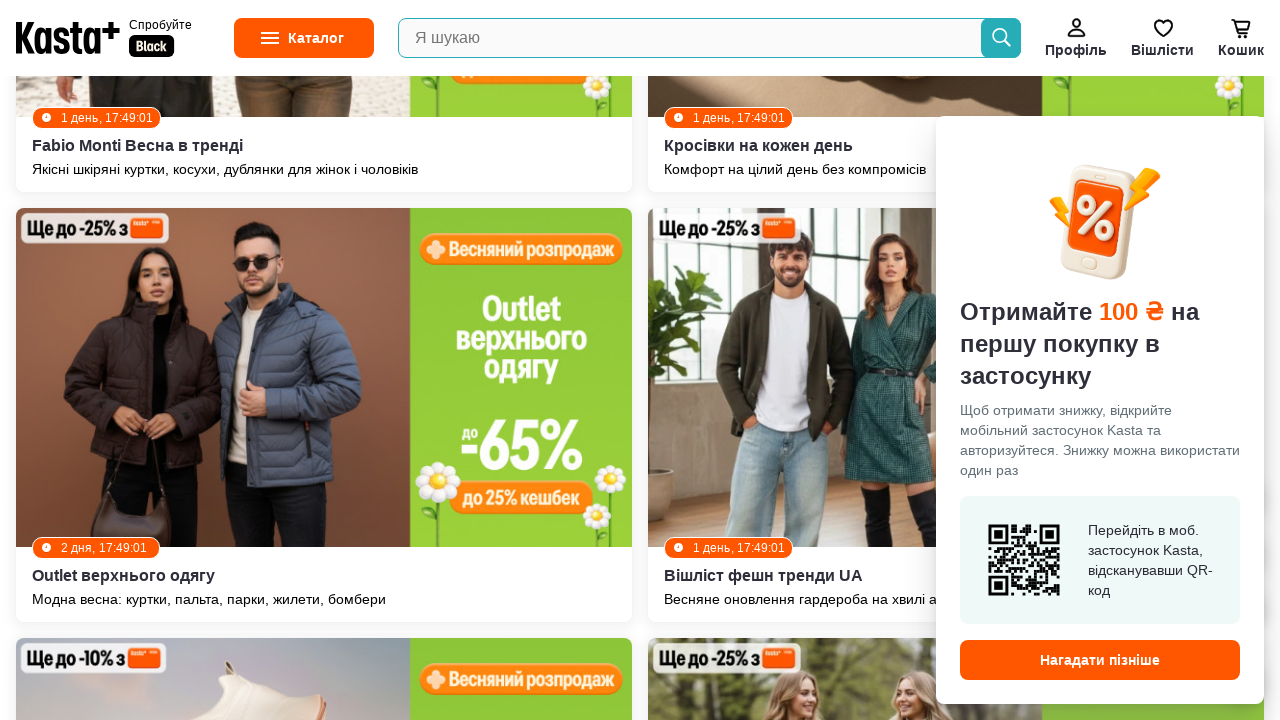

Waited 1 second for content to load after scroll (iteration 25/100)
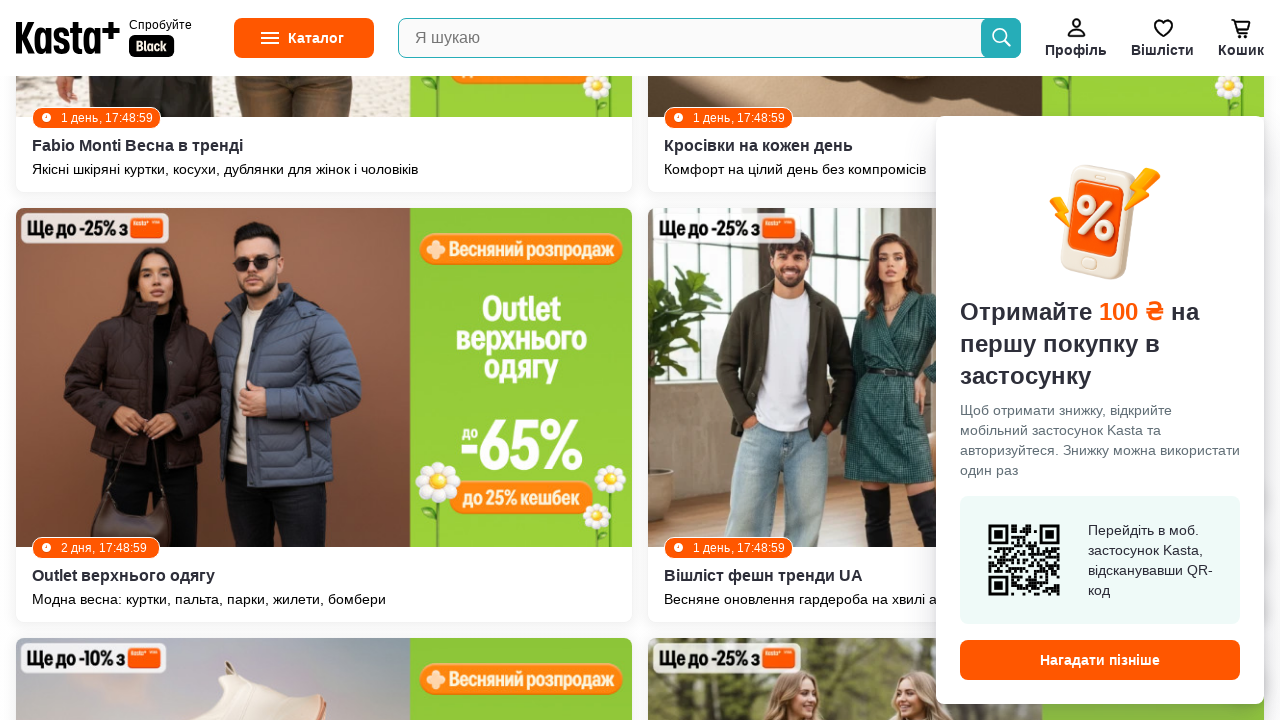

Scrolled down 250px (iteration 26/100)
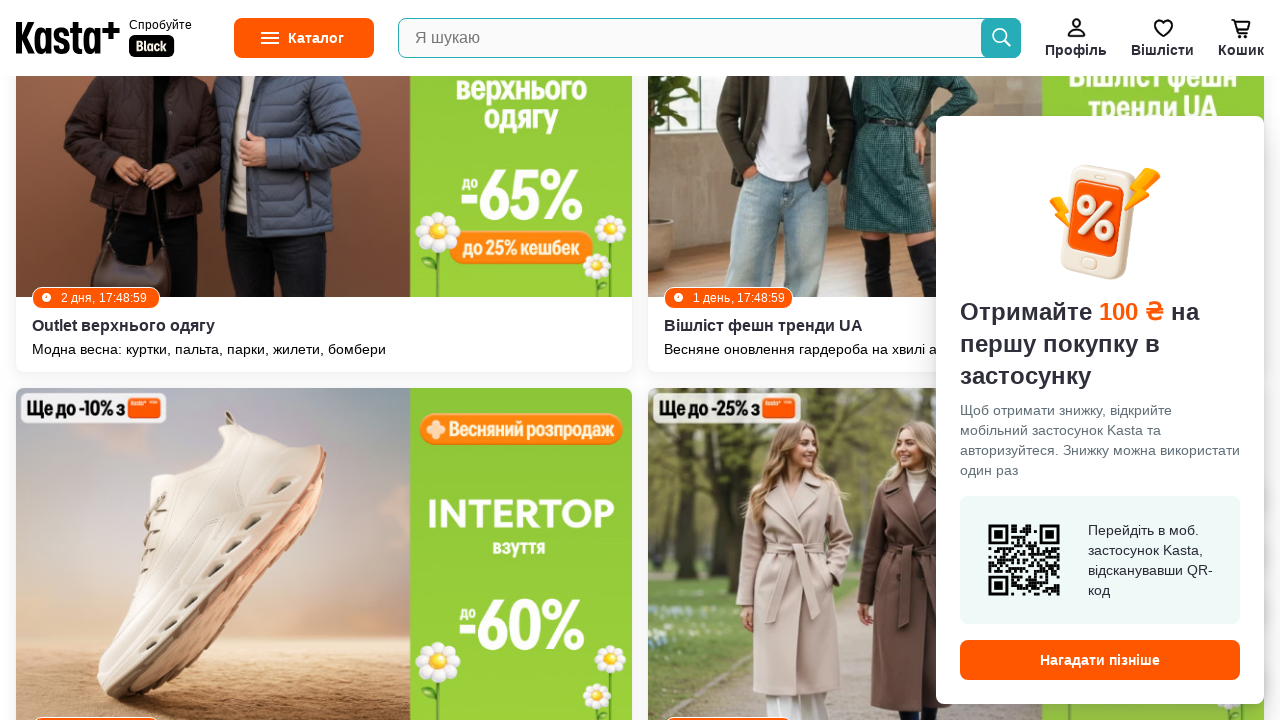

Waited 1 second for content to load after scroll (iteration 26/100)
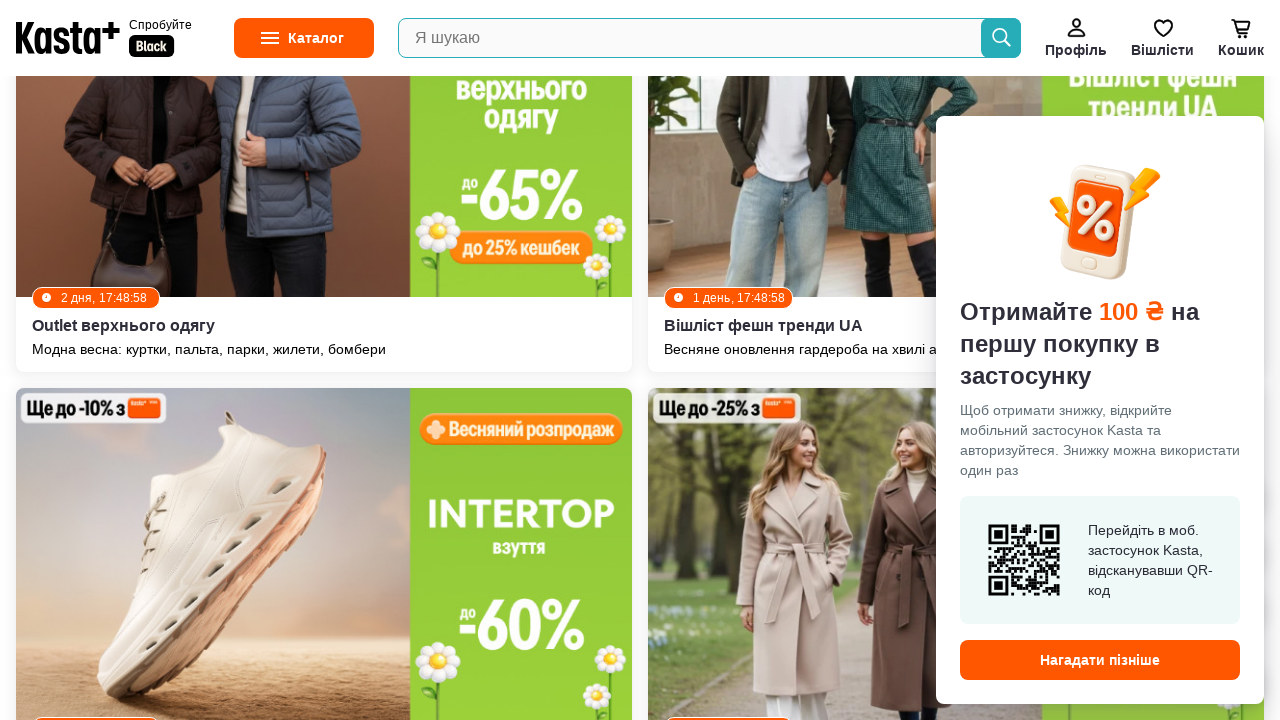

Scrolled down 250px (iteration 27/100)
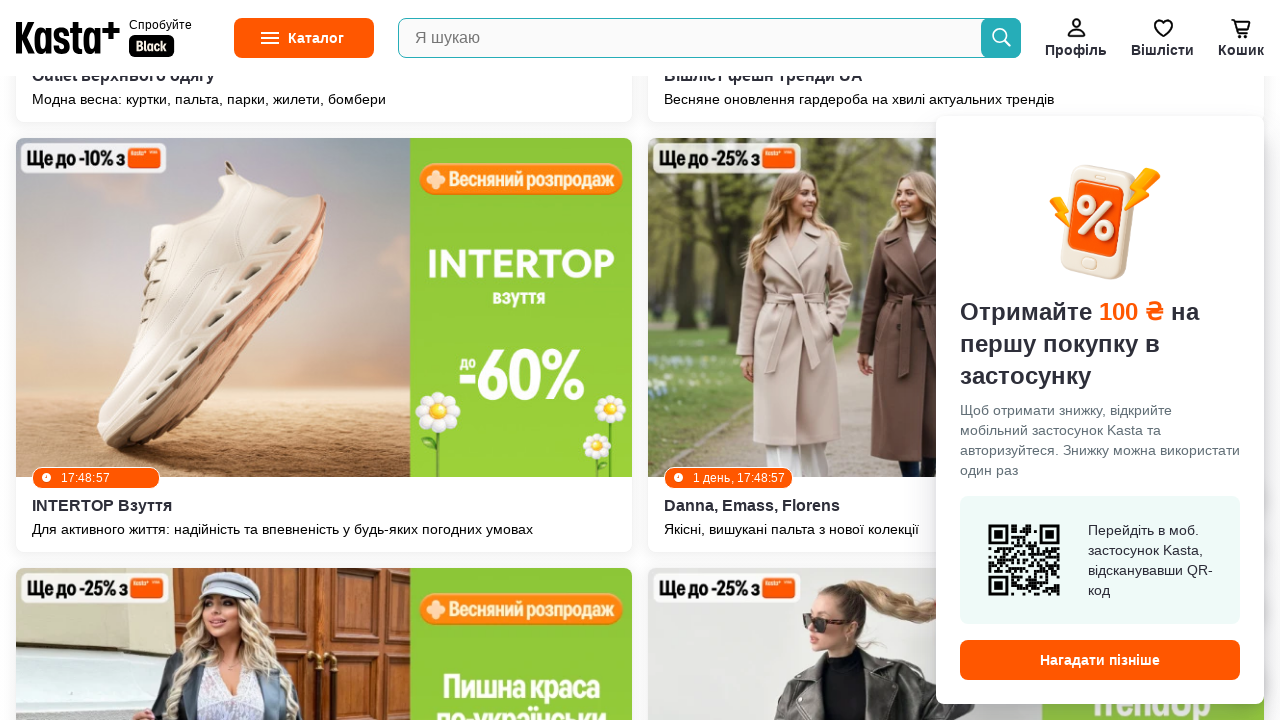

Waited 1 second for content to load after scroll (iteration 27/100)
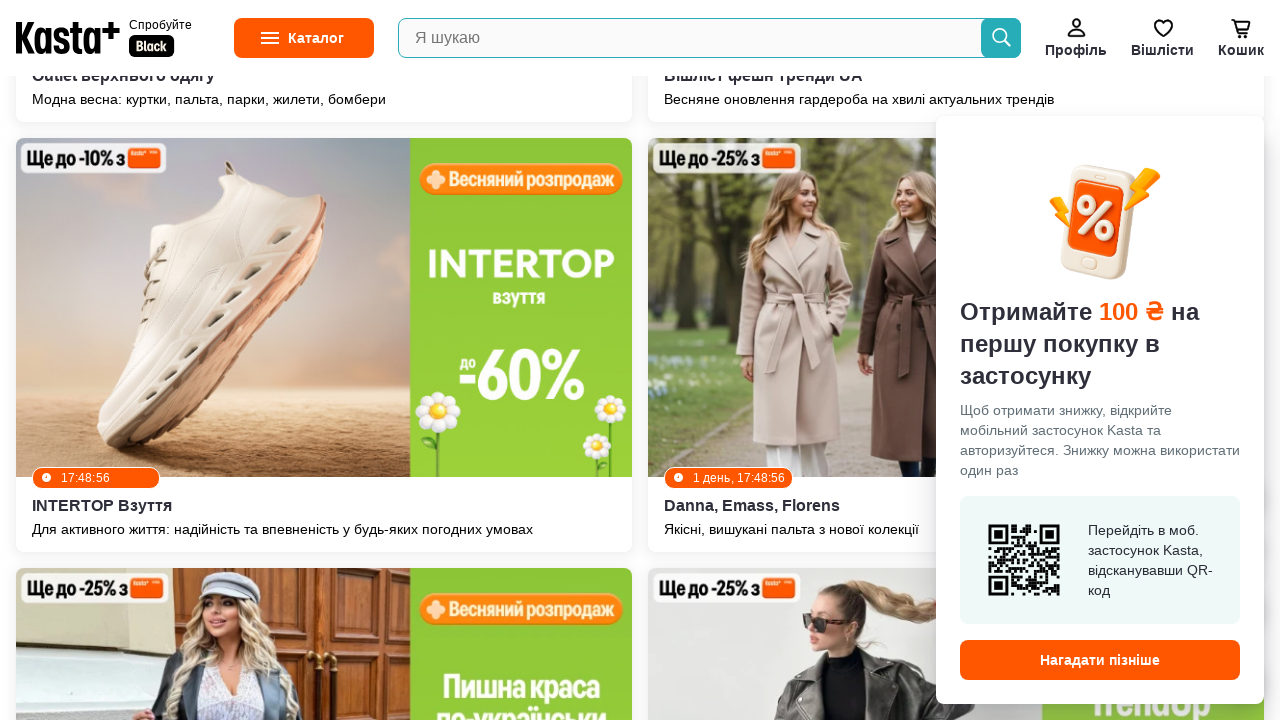

Scrolled down 250px (iteration 28/100)
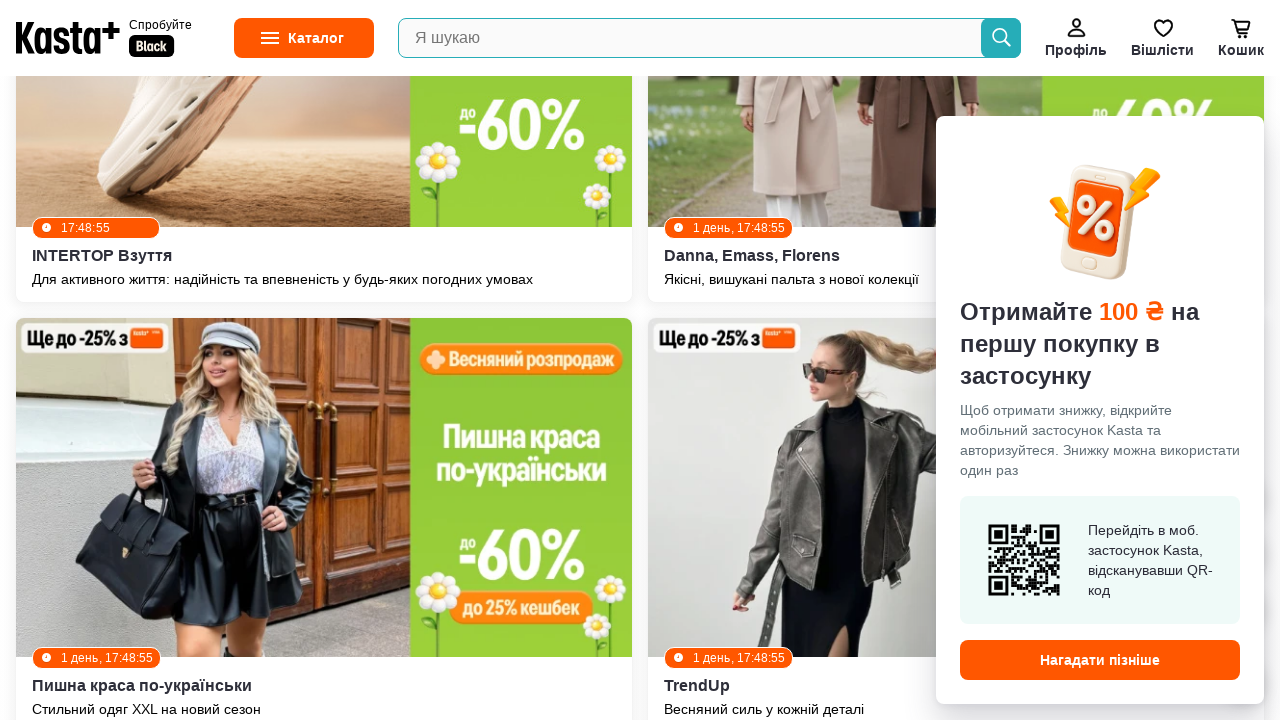

Waited 1 second for content to load after scroll (iteration 28/100)
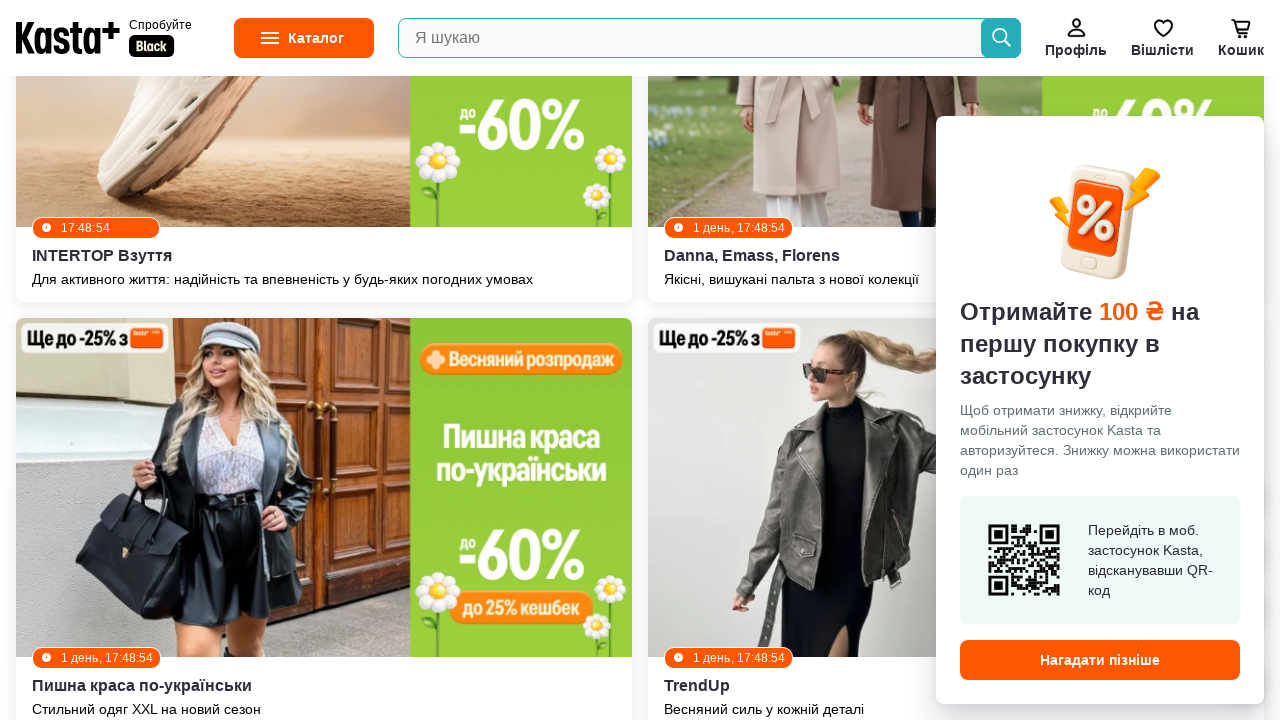

Scrolled down 250px (iteration 29/100)
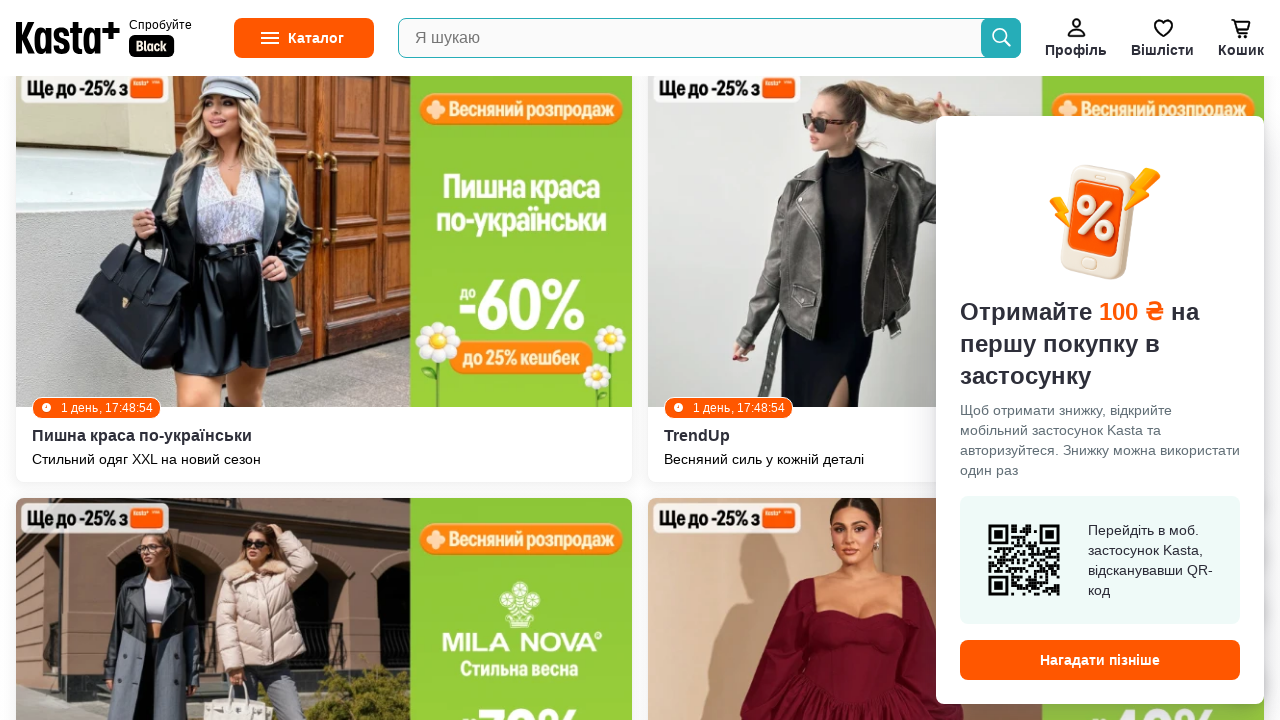

Waited 1 second for content to load after scroll (iteration 29/100)
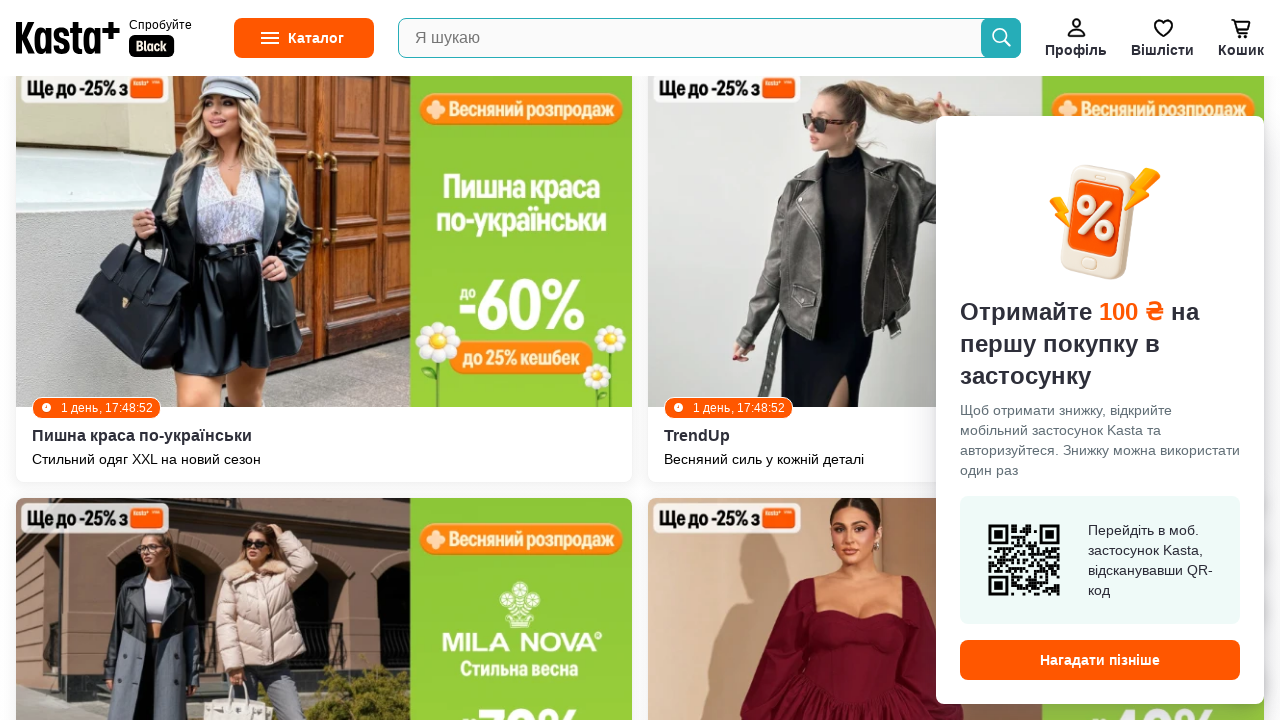

Scrolled down 250px (iteration 30/100)
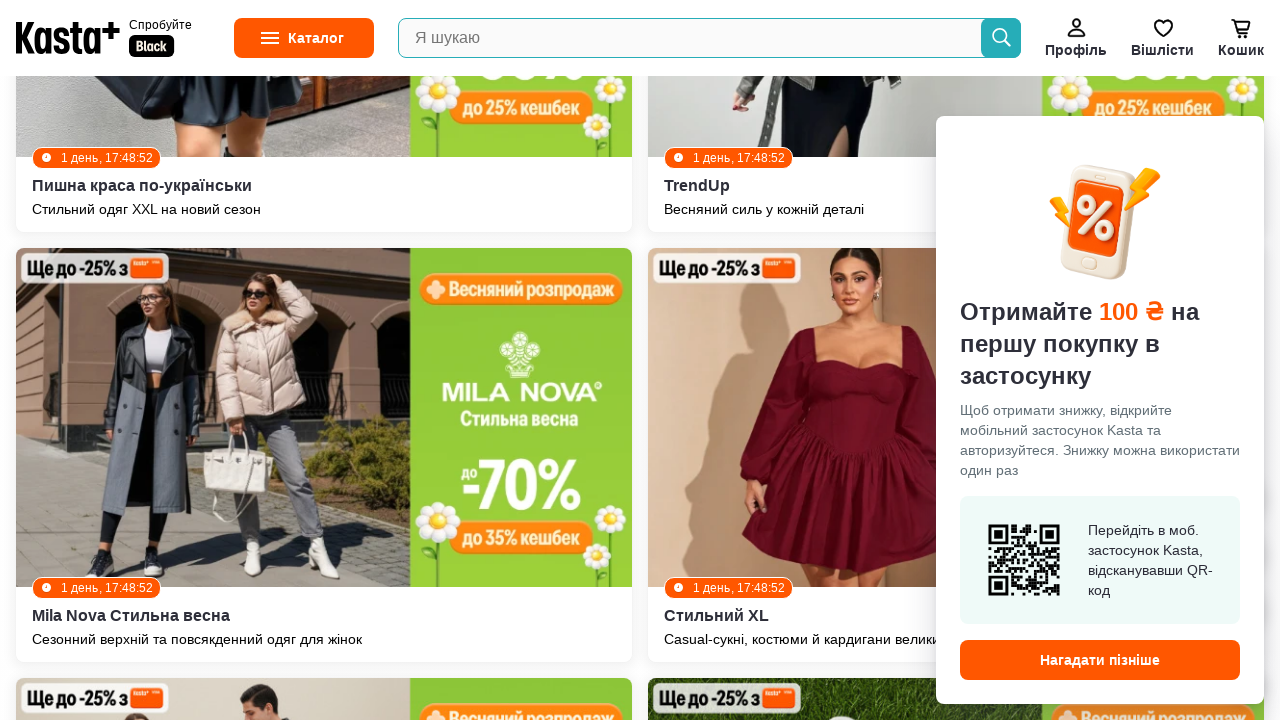

Waited 1 second for content to load after scroll (iteration 30/100)
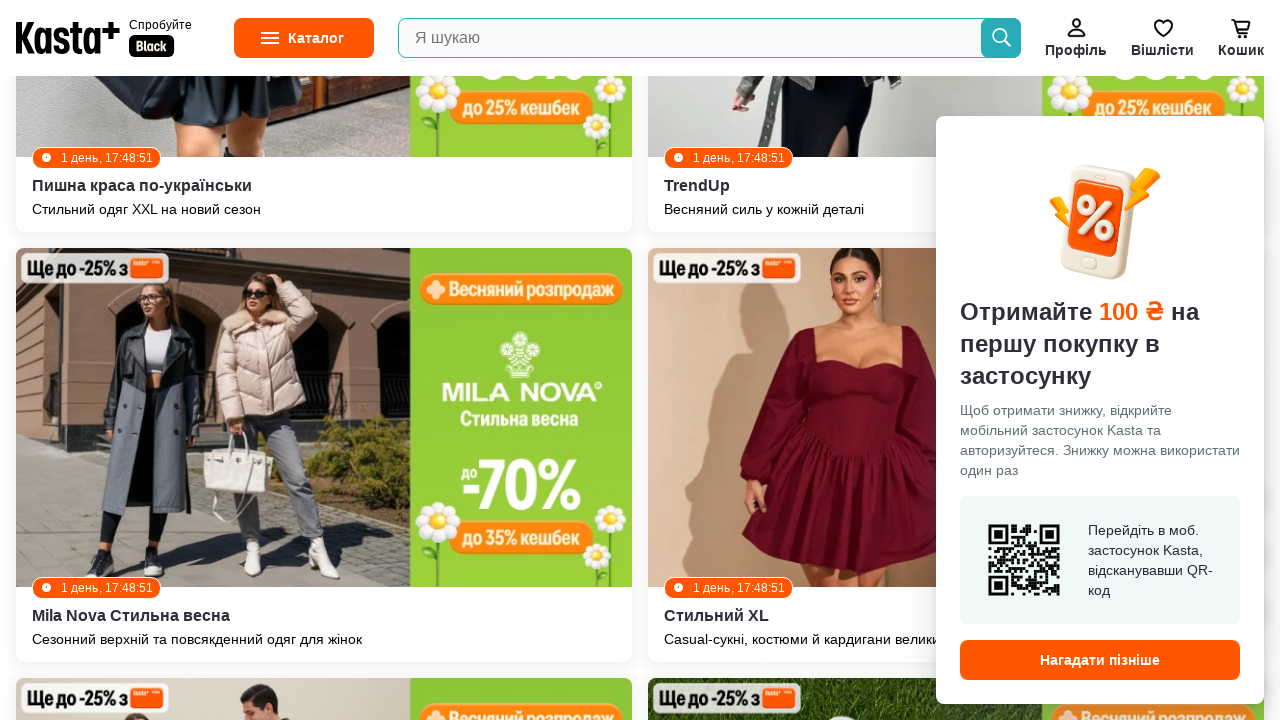

Scrolled down 250px (iteration 31/100)
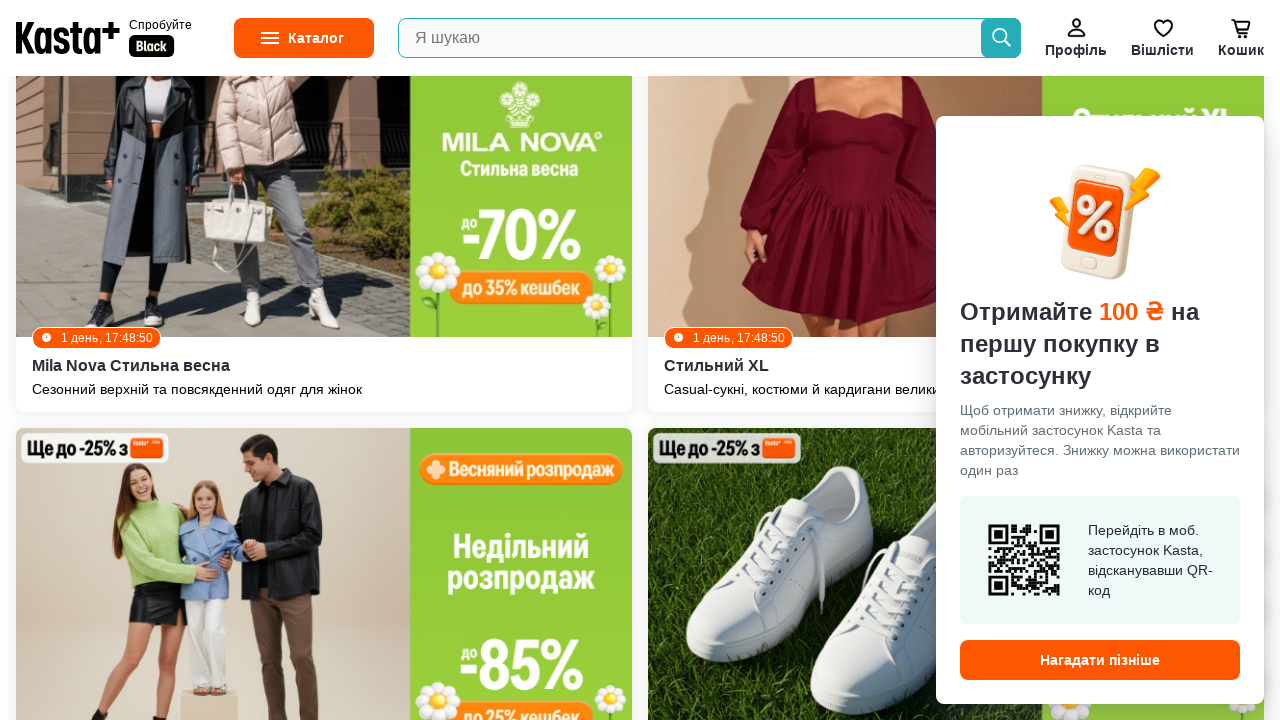

Waited 1 second for content to load after scroll (iteration 31/100)
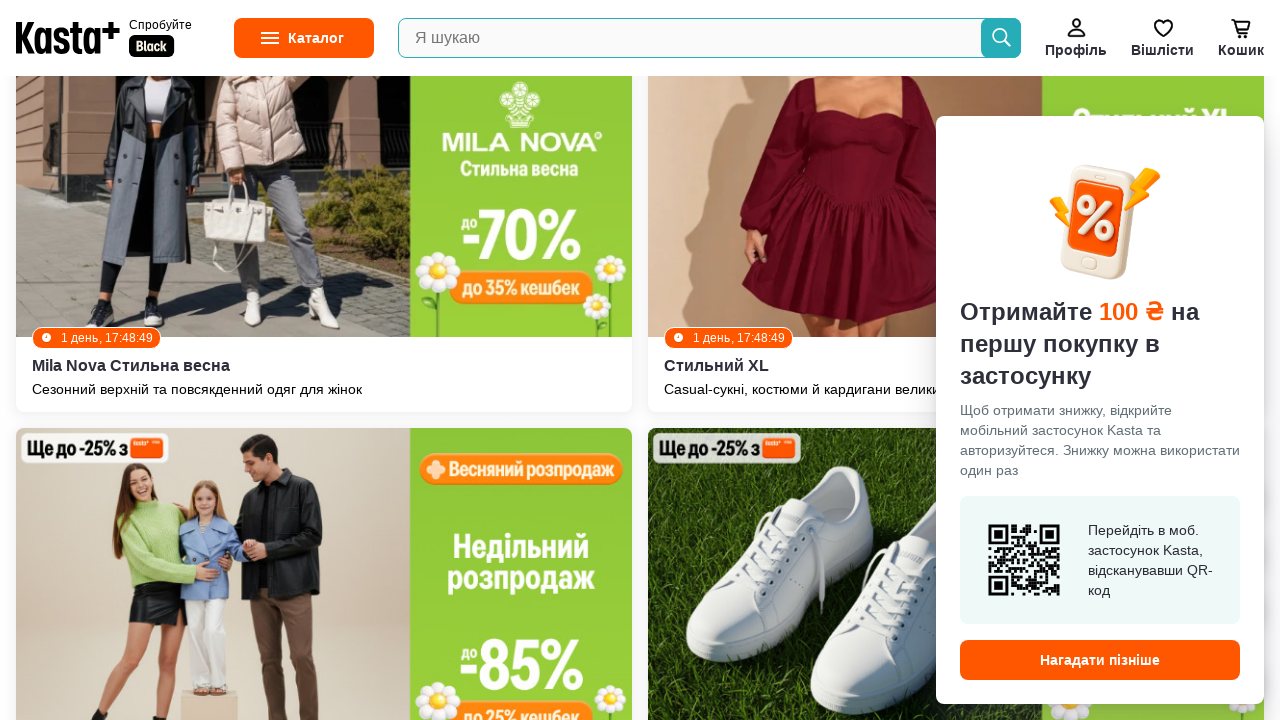

Scrolled down 250px (iteration 32/100)
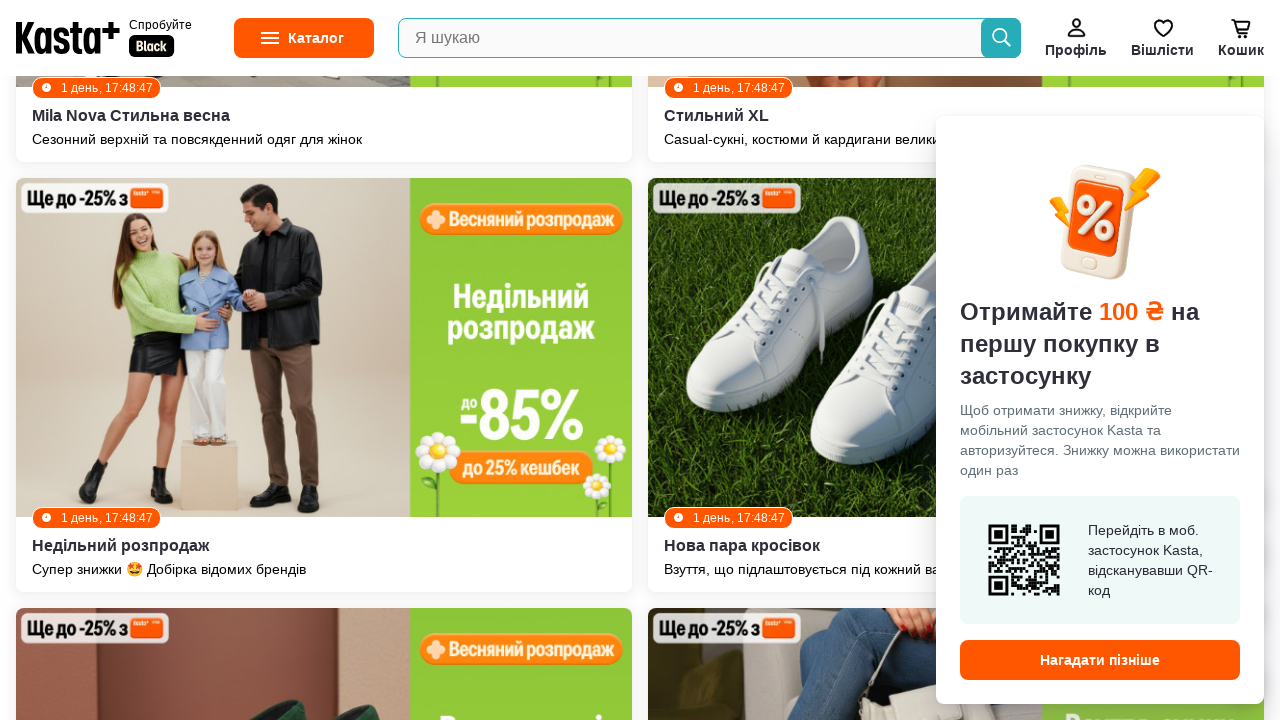

Waited 1 second for content to load after scroll (iteration 32/100)
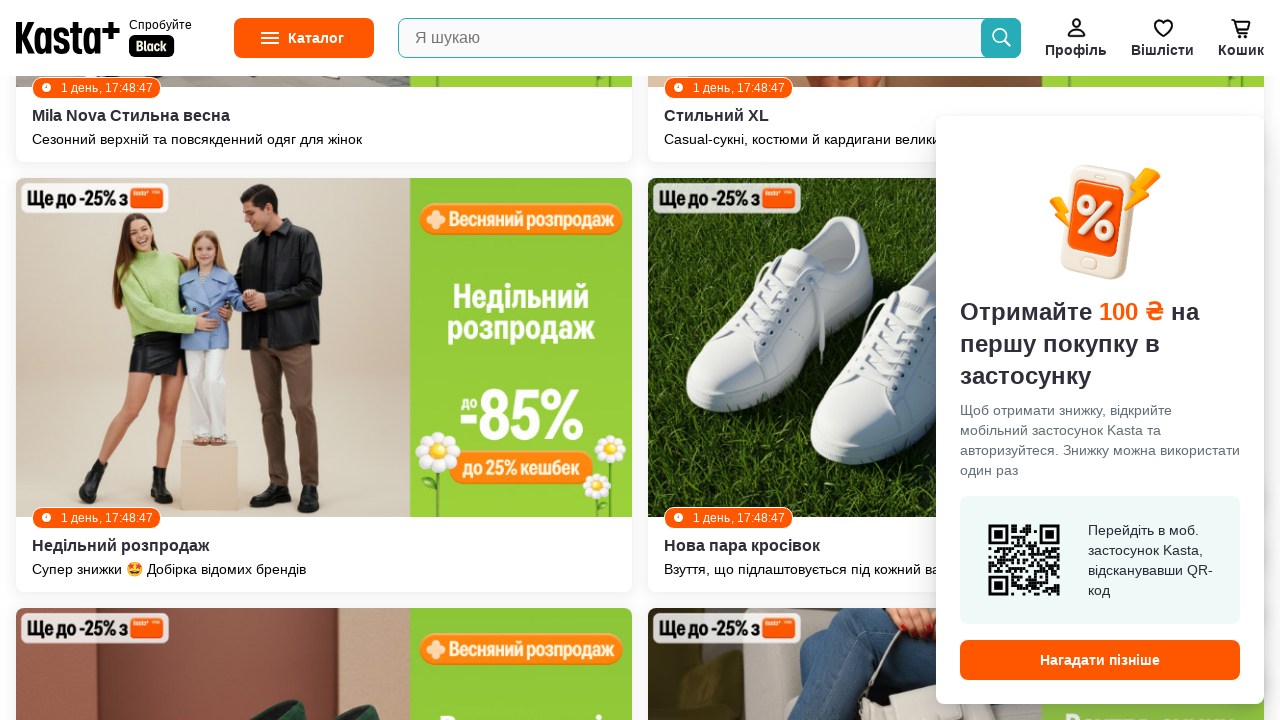

Scrolled down 250px (iteration 33/100)
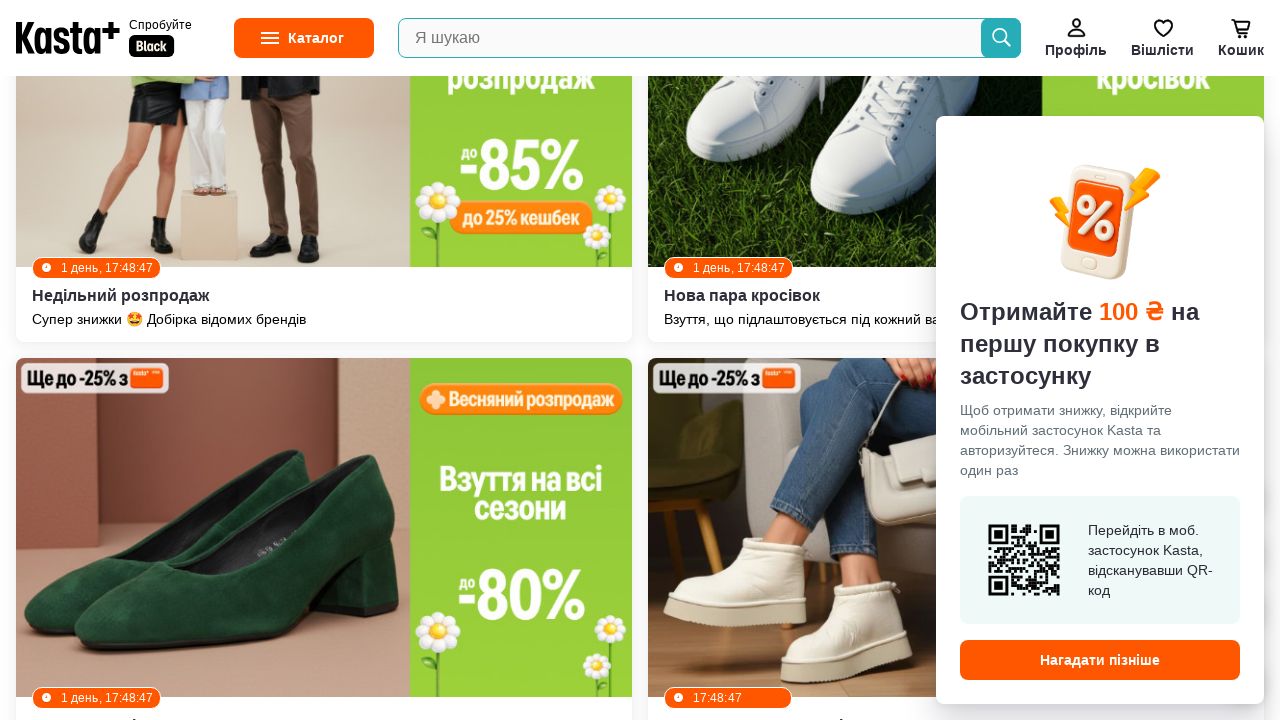

Waited 1 second for content to load after scroll (iteration 33/100)
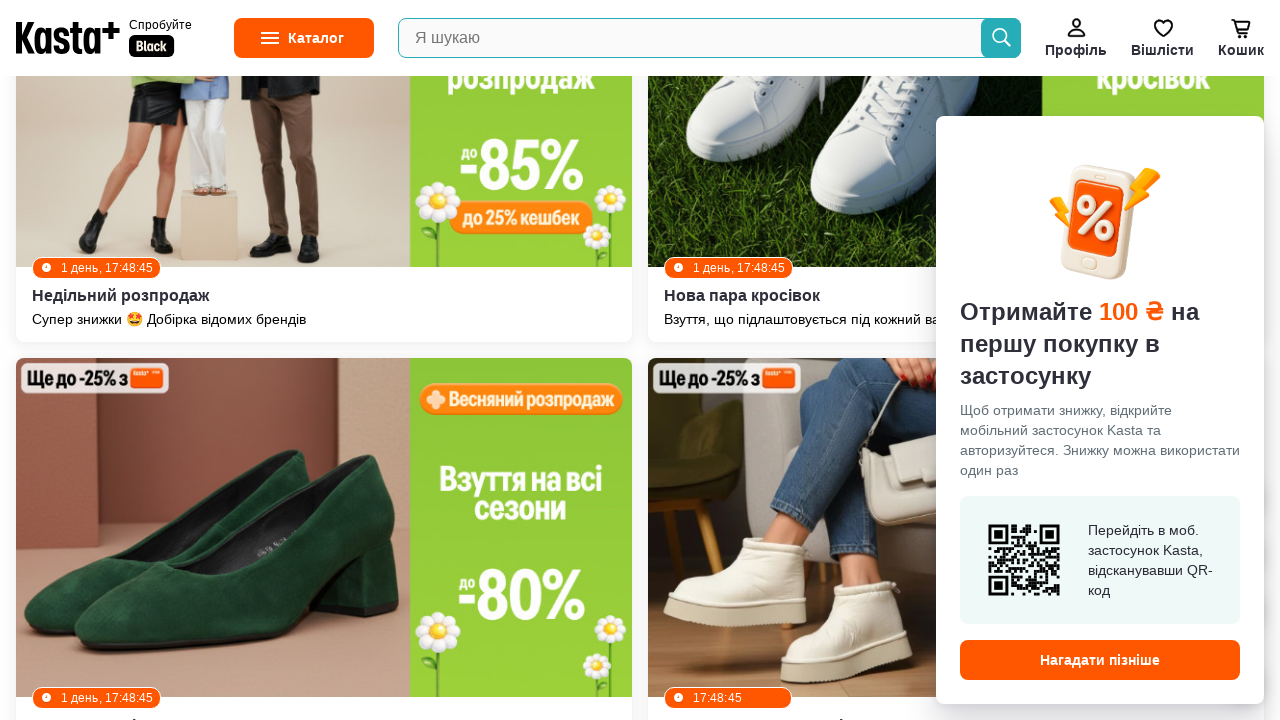

Scrolled down 250px (iteration 34/100)
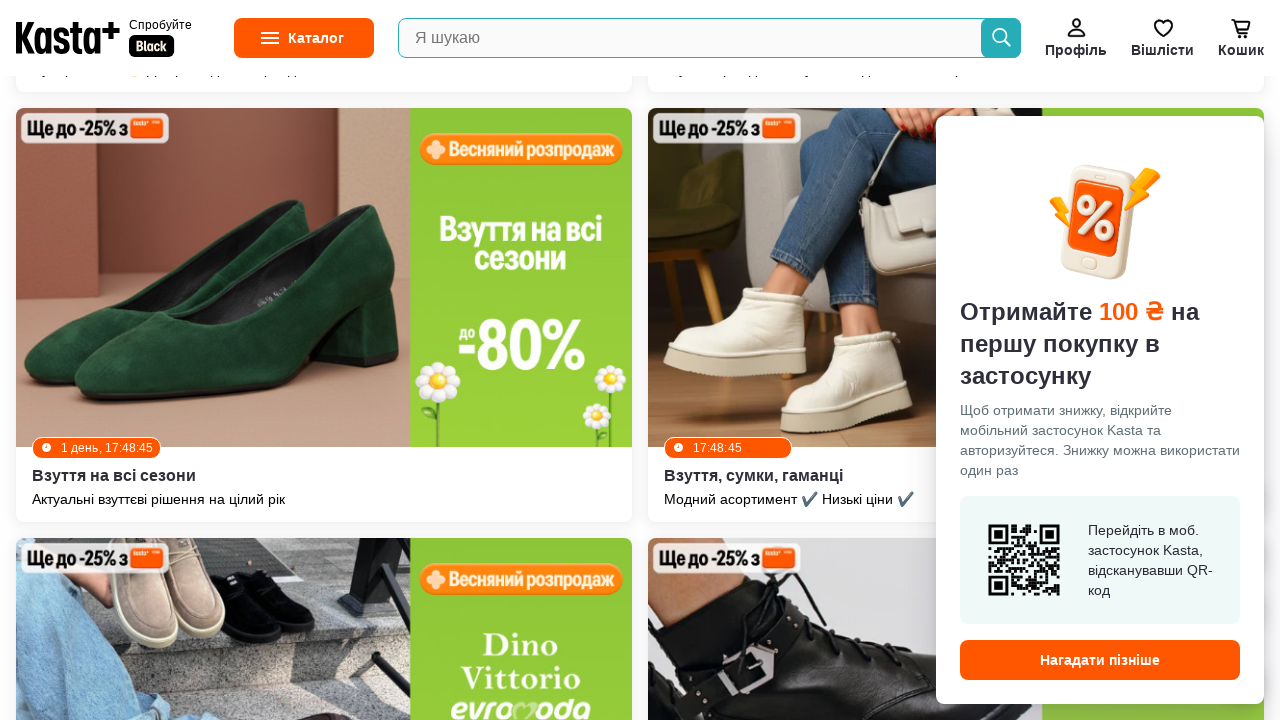

Waited 1 second for content to load after scroll (iteration 34/100)
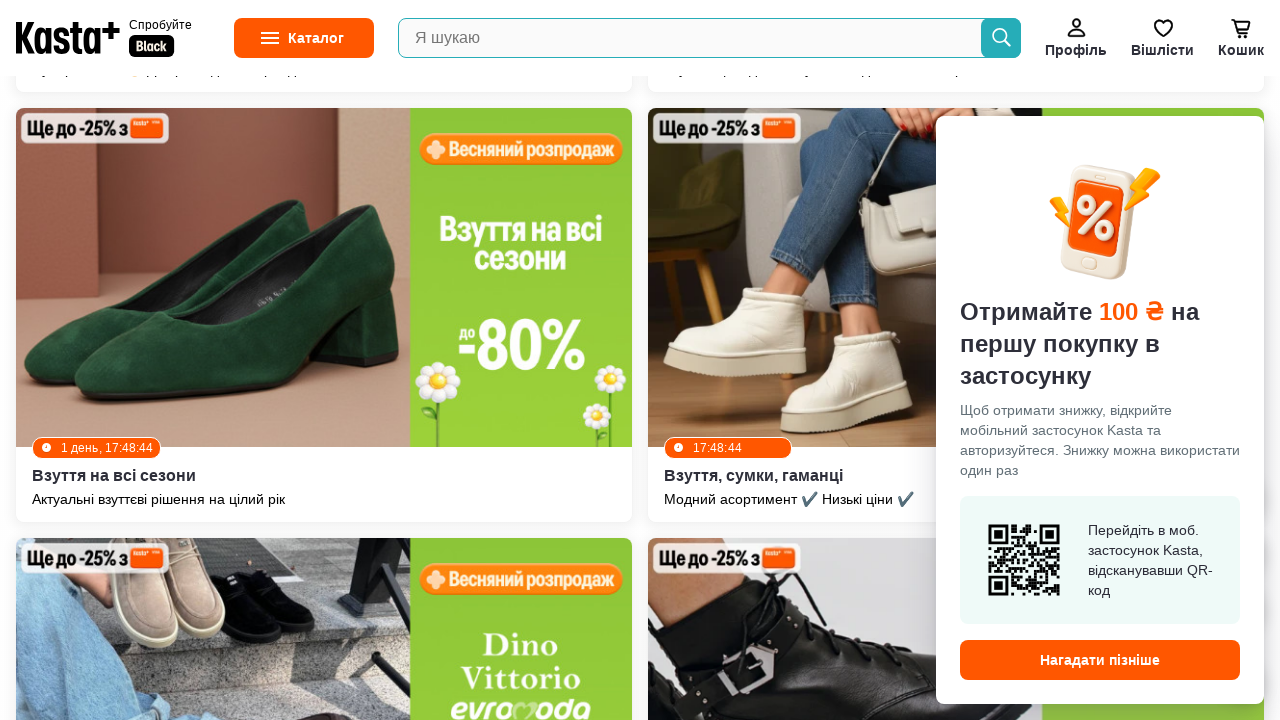

Scrolled down 250px (iteration 35/100)
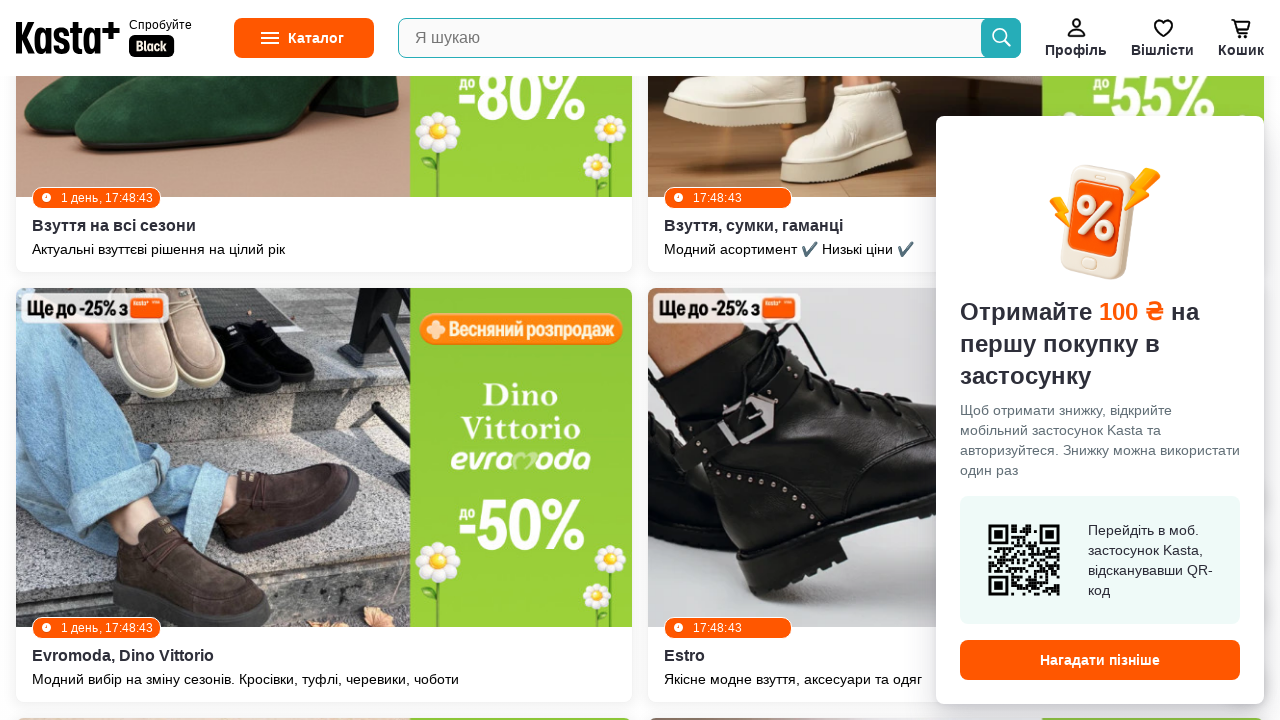

Waited 1 second for content to load after scroll (iteration 35/100)
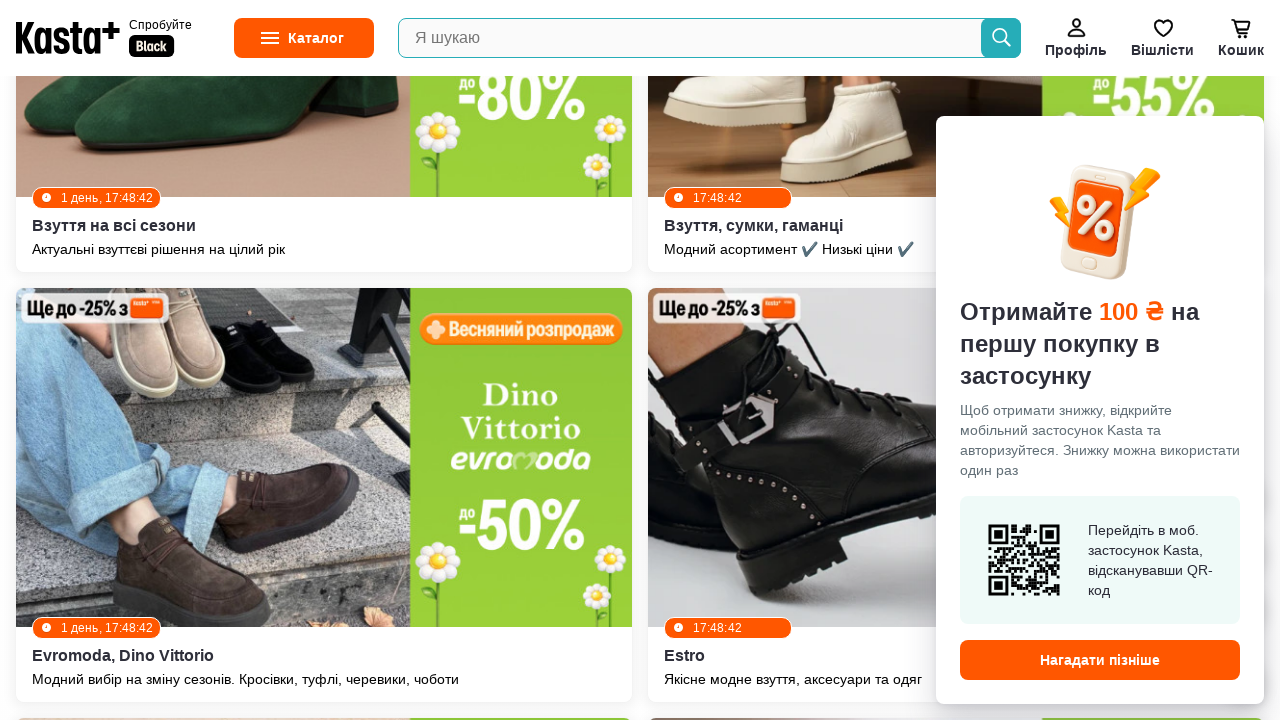

Scrolled down 250px (iteration 36/100)
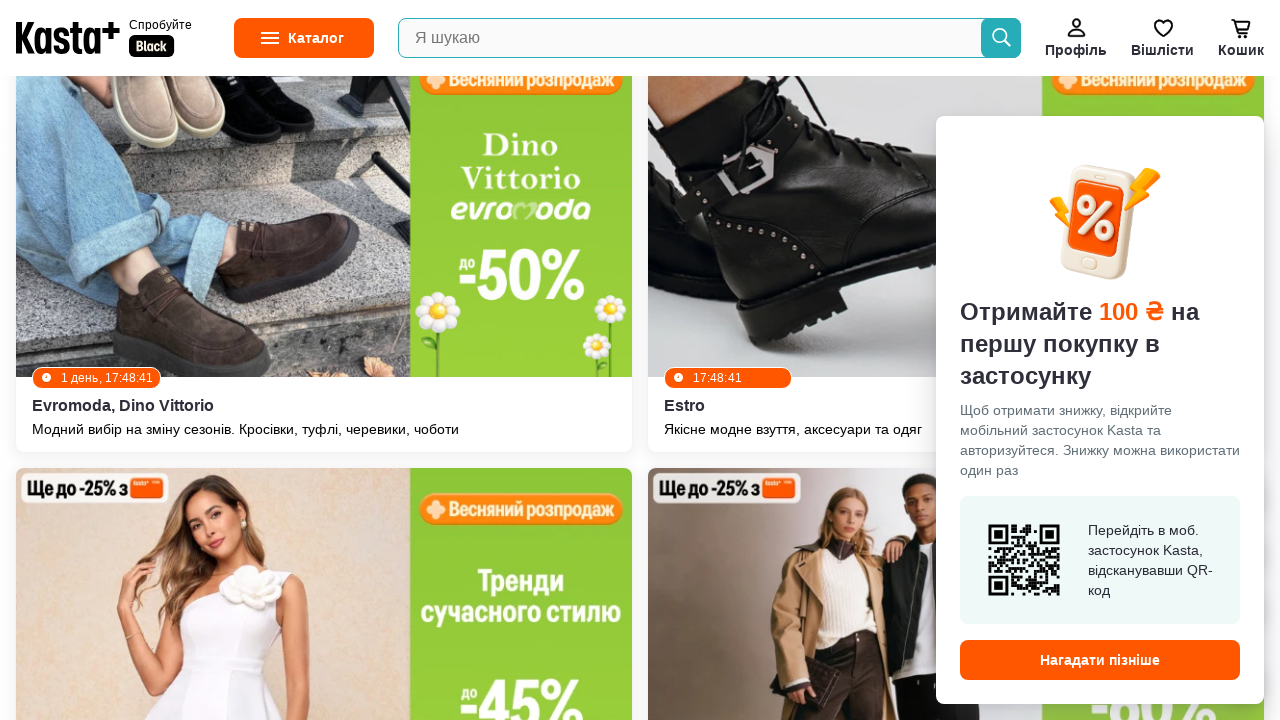

Waited 1 second for content to load after scroll (iteration 36/100)
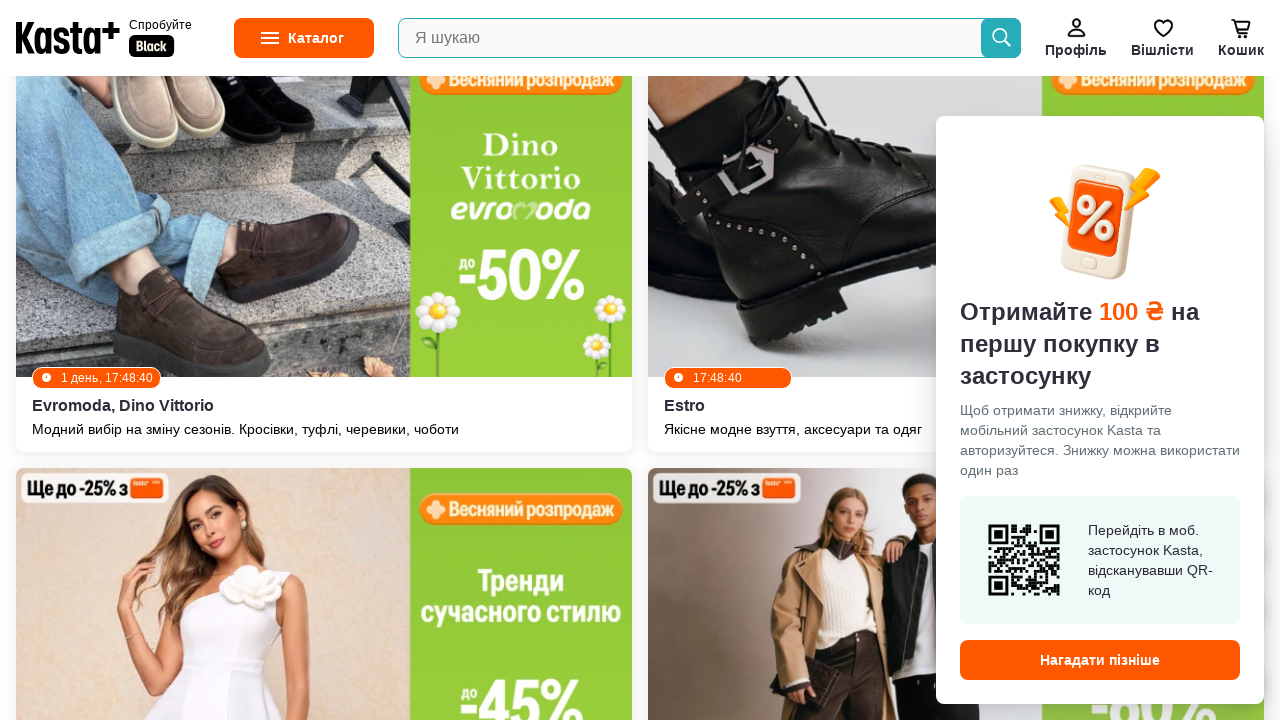

Scrolled down 250px (iteration 37/100)
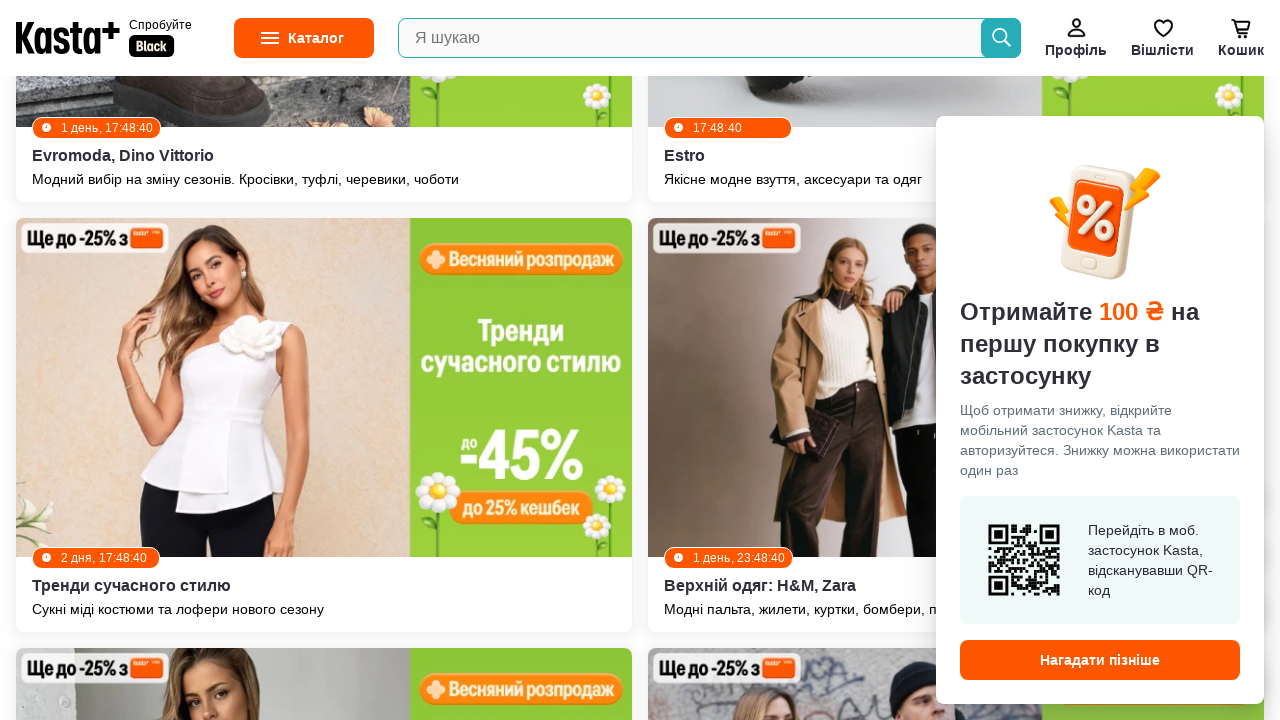

Waited 1 second for content to load after scroll (iteration 37/100)
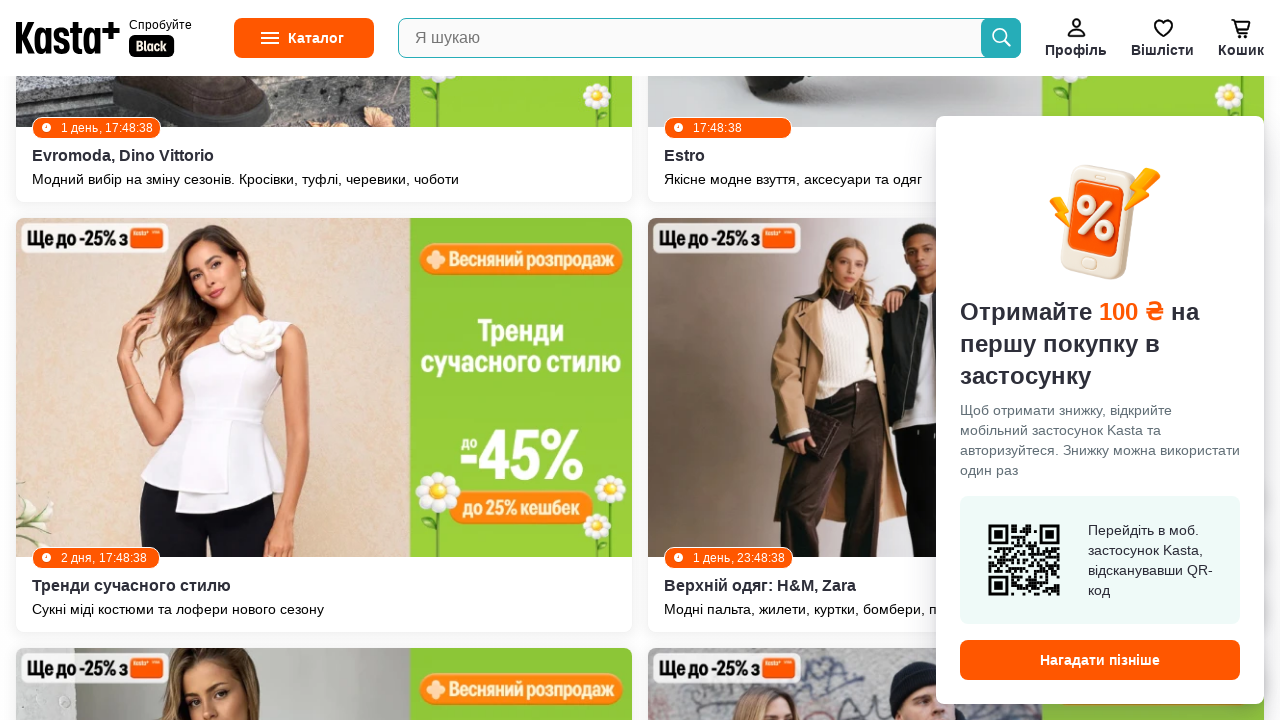

Scrolled down 250px (iteration 38/100)
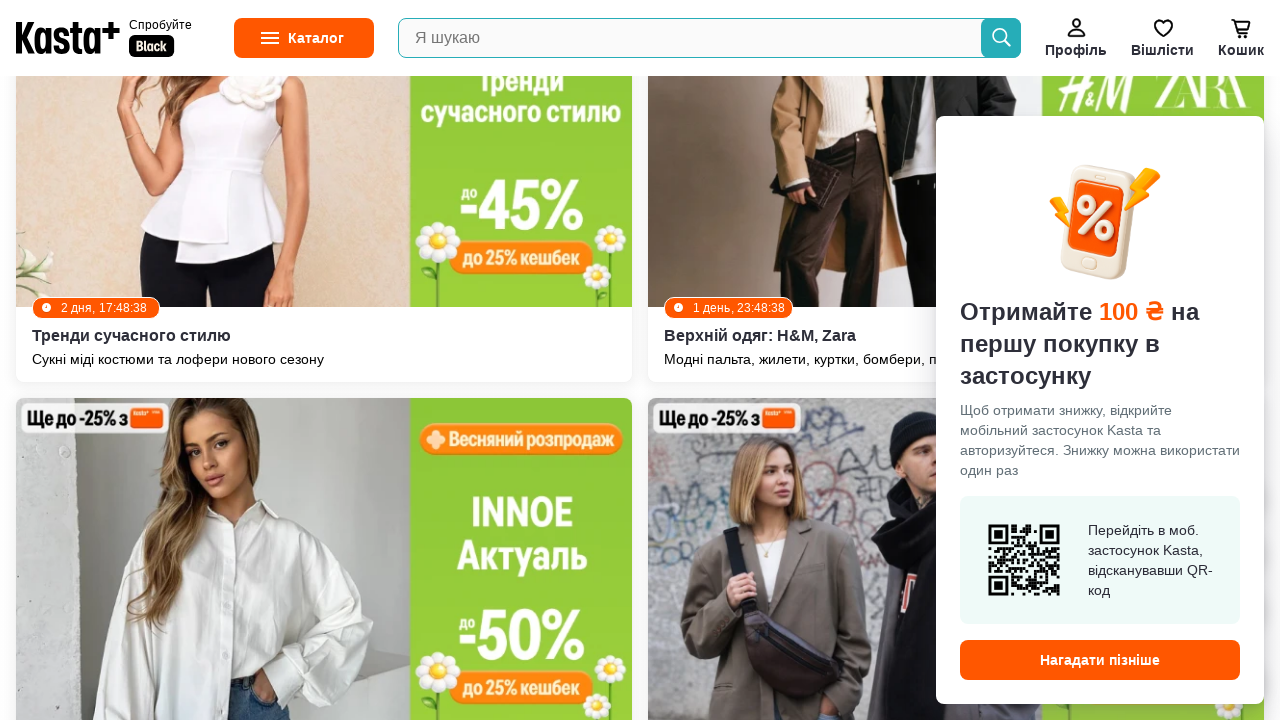

Waited 1 second for content to load after scroll (iteration 38/100)
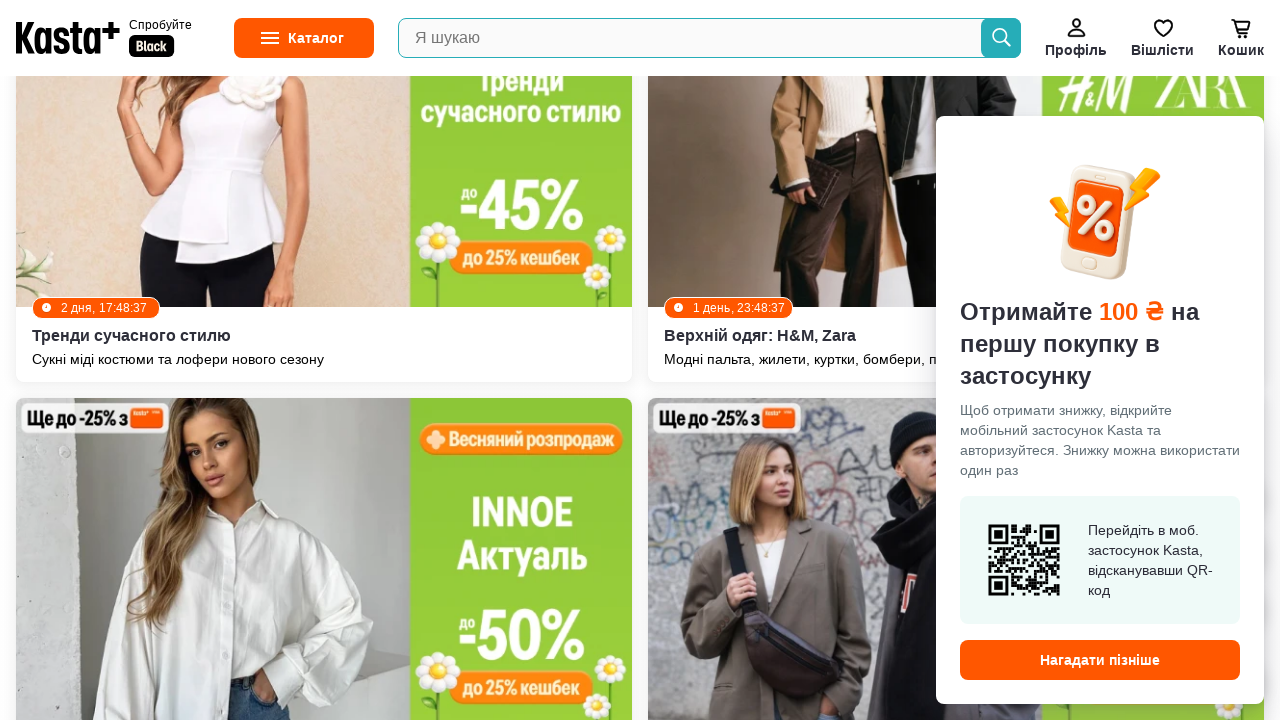

Scrolled down 250px (iteration 39/100)
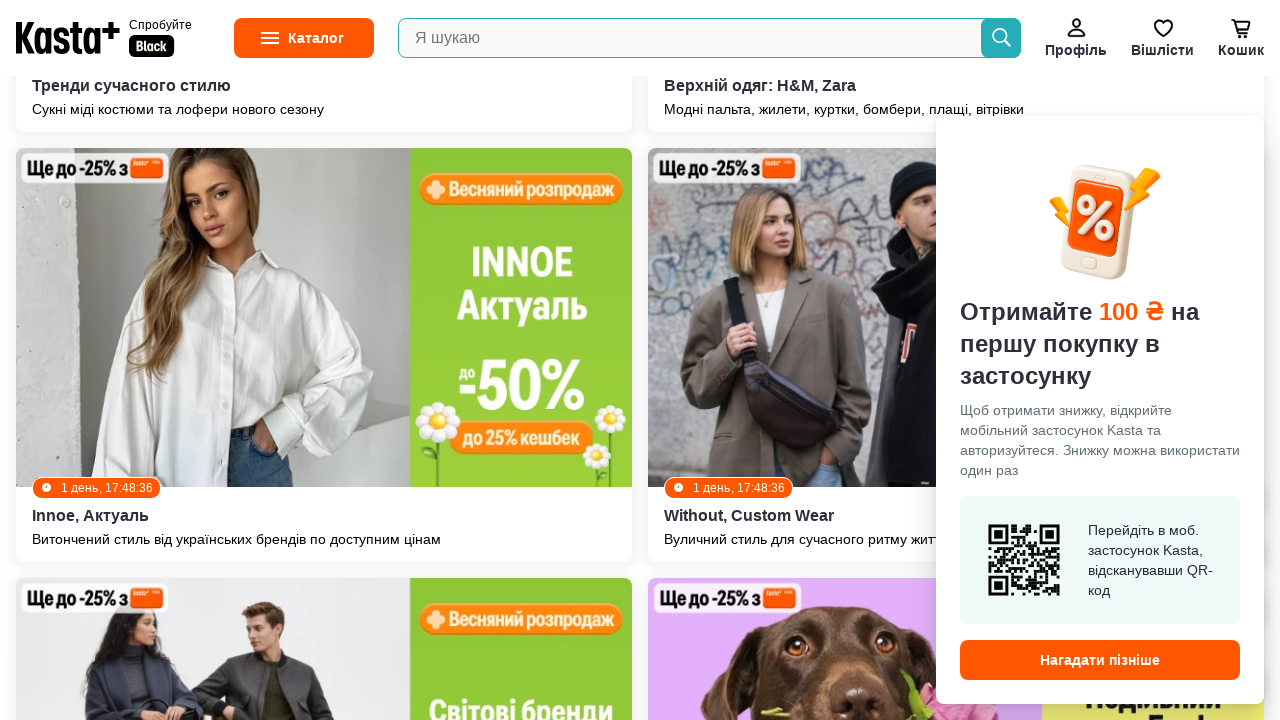

Waited 1 second for content to load after scroll (iteration 39/100)
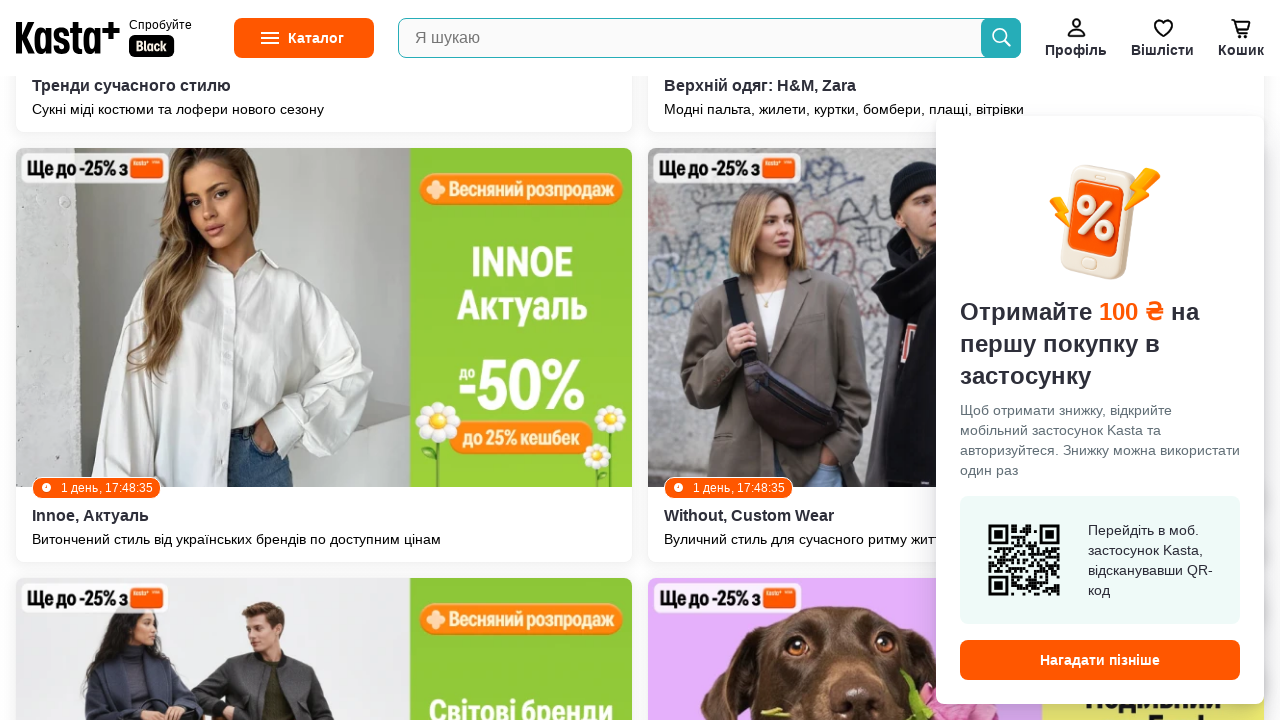

Scrolled down 250px (iteration 40/100)
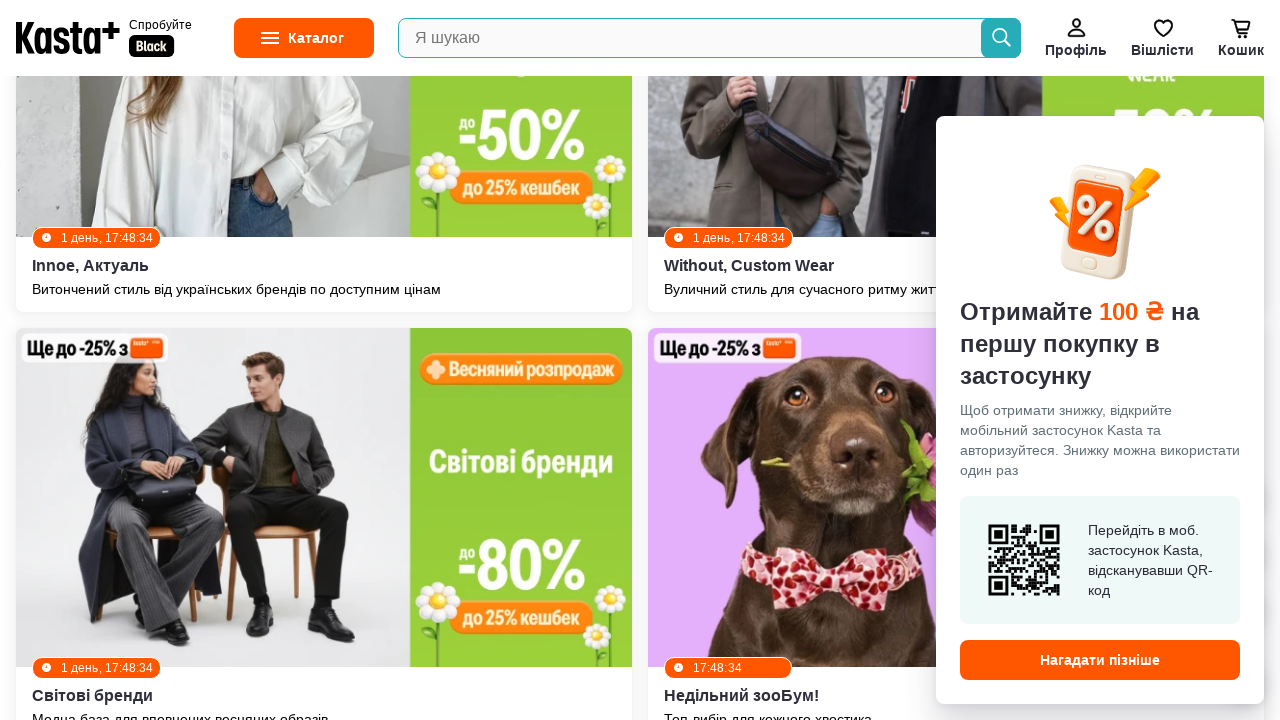

Waited 1 second for content to load after scroll (iteration 40/100)
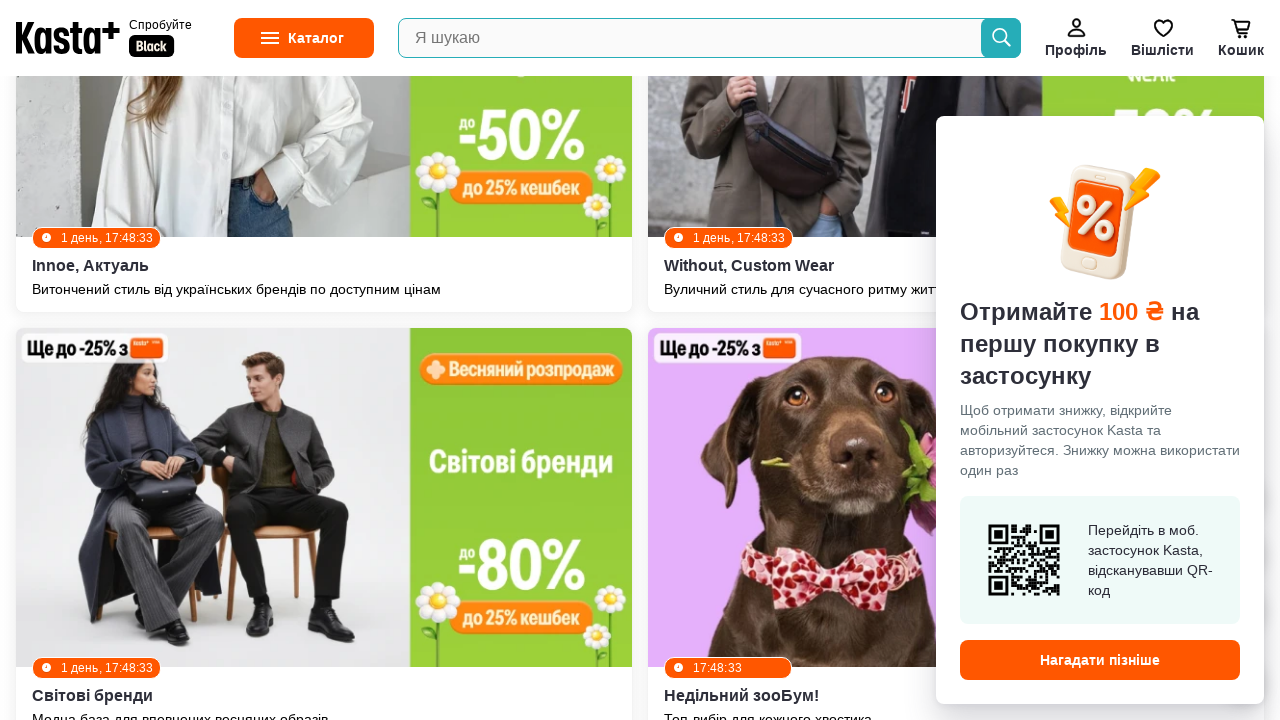

Scrolled down 250px (iteration 41/100)
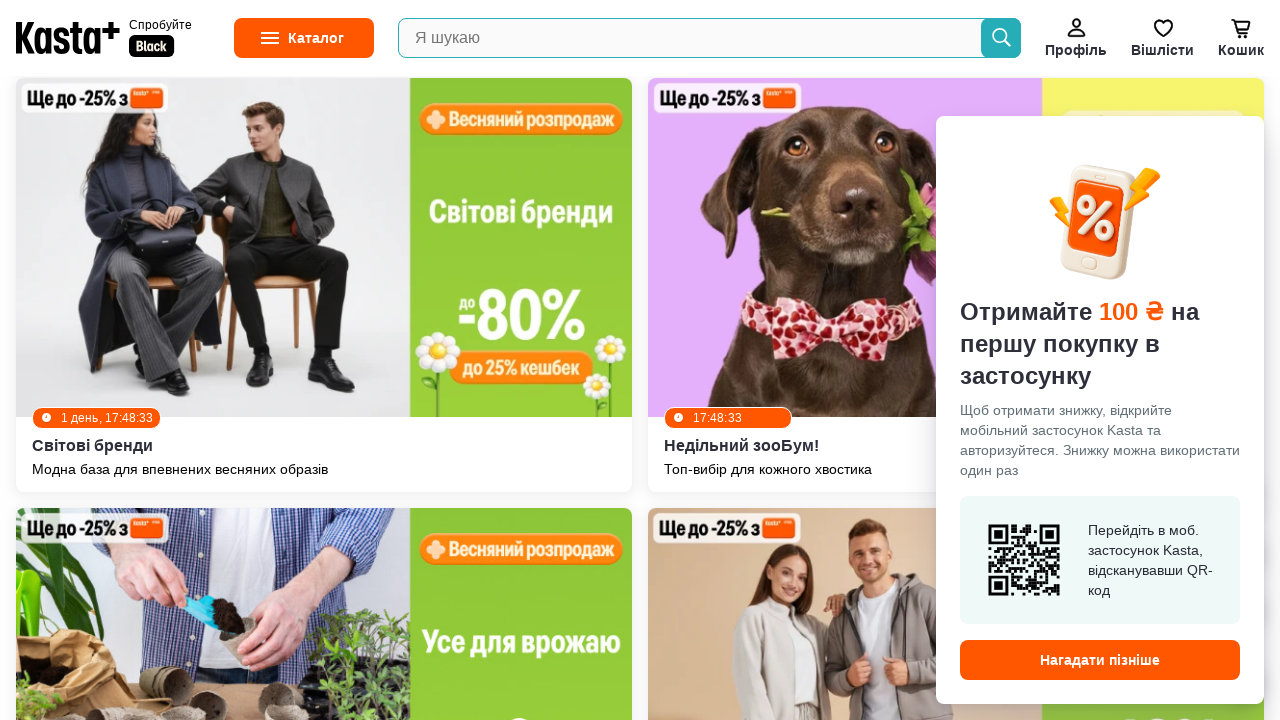

Waited 1 second for content to load after scroll (iteration 41/100)
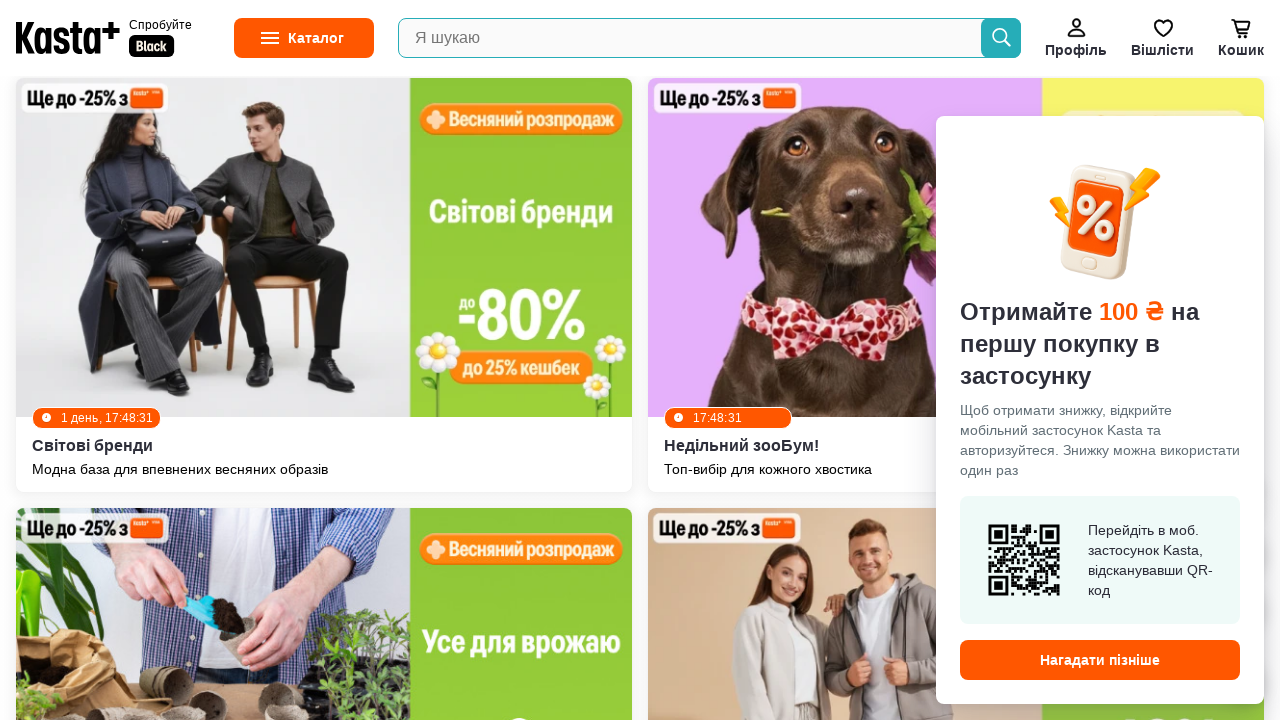

Scrolled down 250px (iteration 42/100)
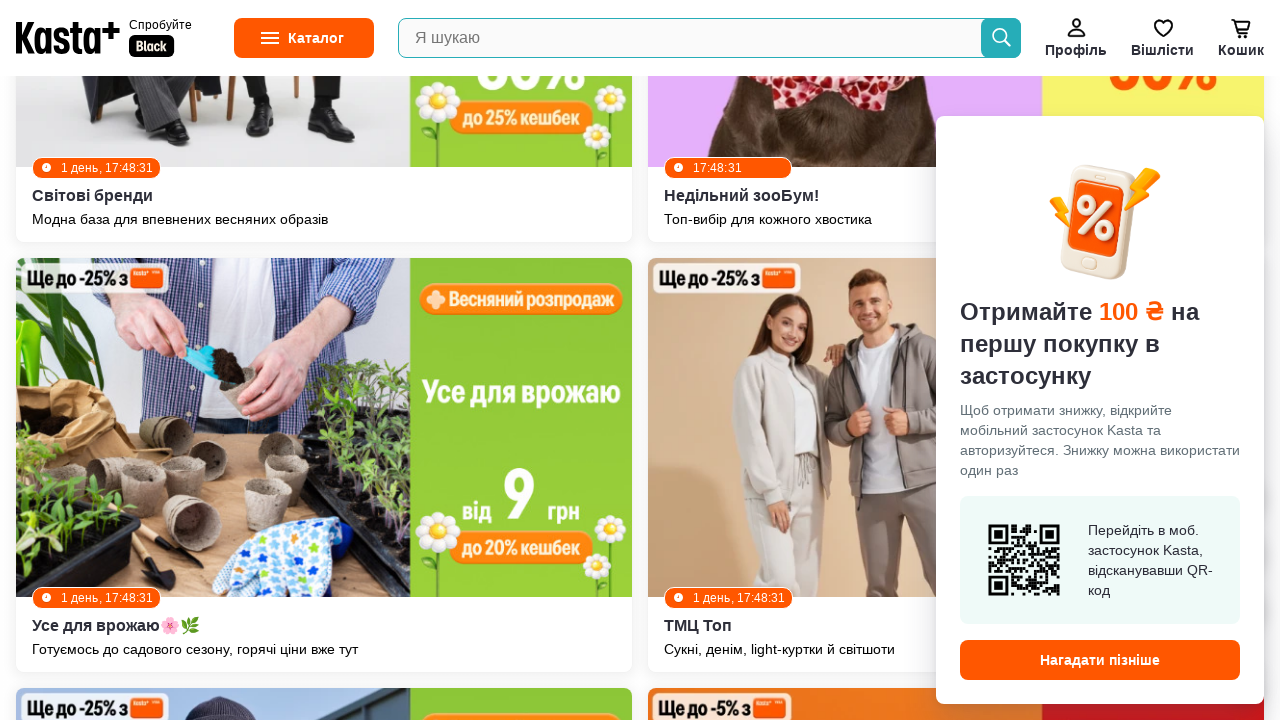

Waited 1 second for content to load after scroll (iteration 42/100)
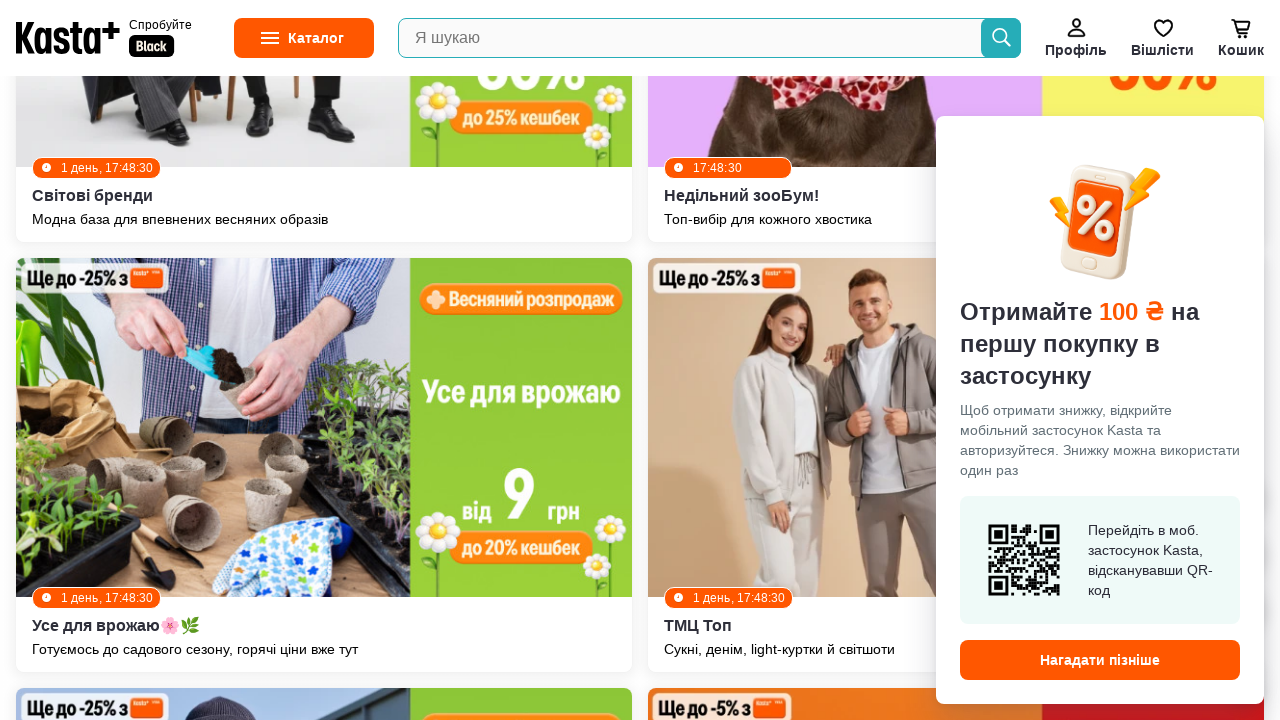

Scrolled down 250px (iteration 43/100)
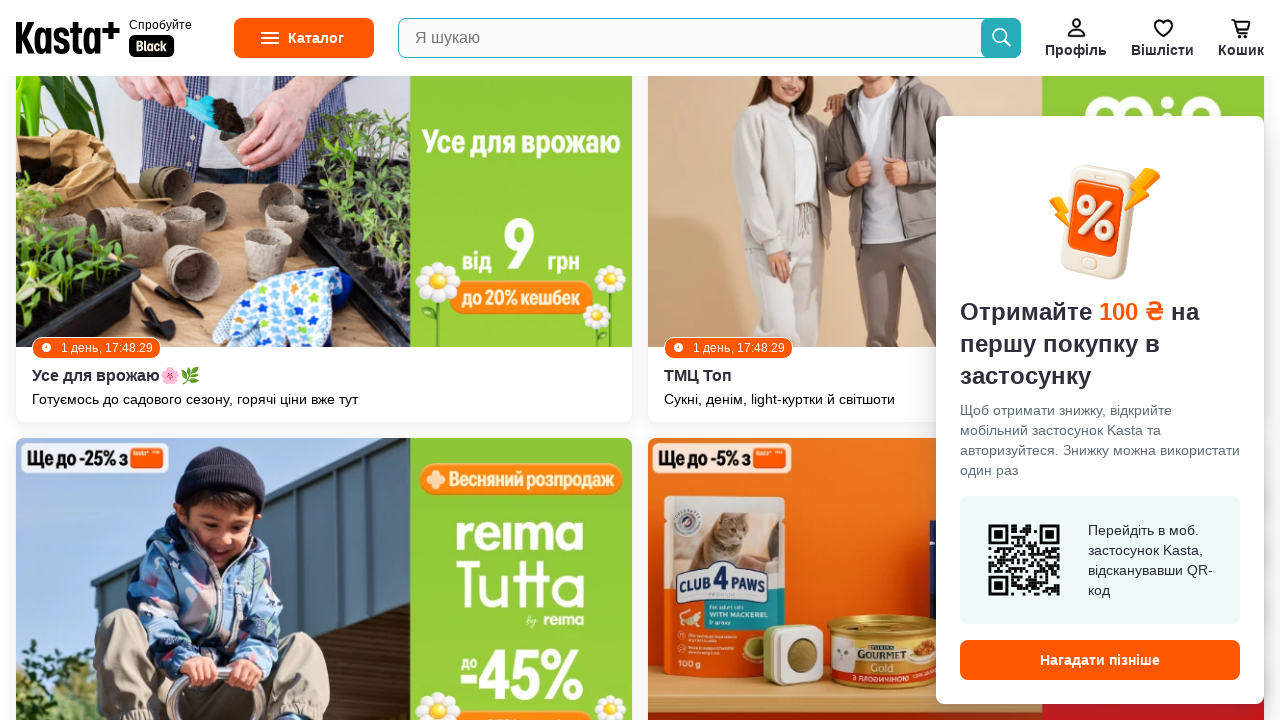

Waited 1 second for content to load after scroll (iteration 43/100)
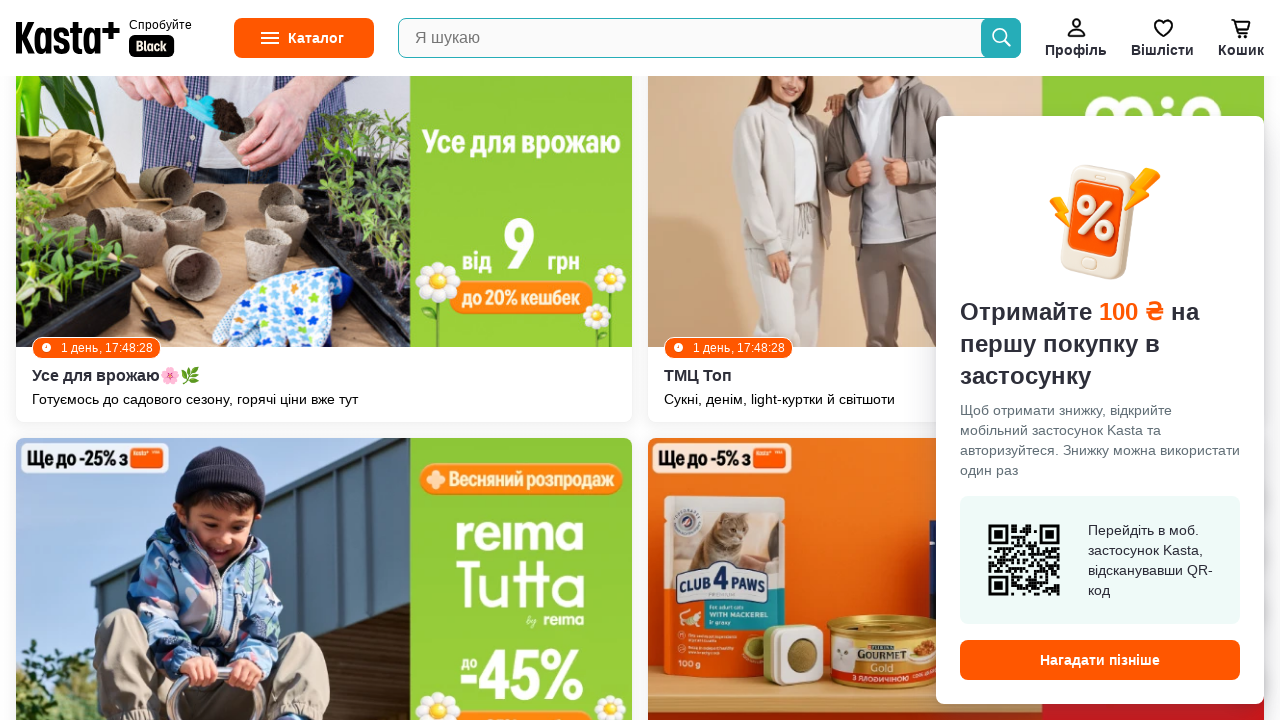

Scrolled down 250px (iteration 44/100)
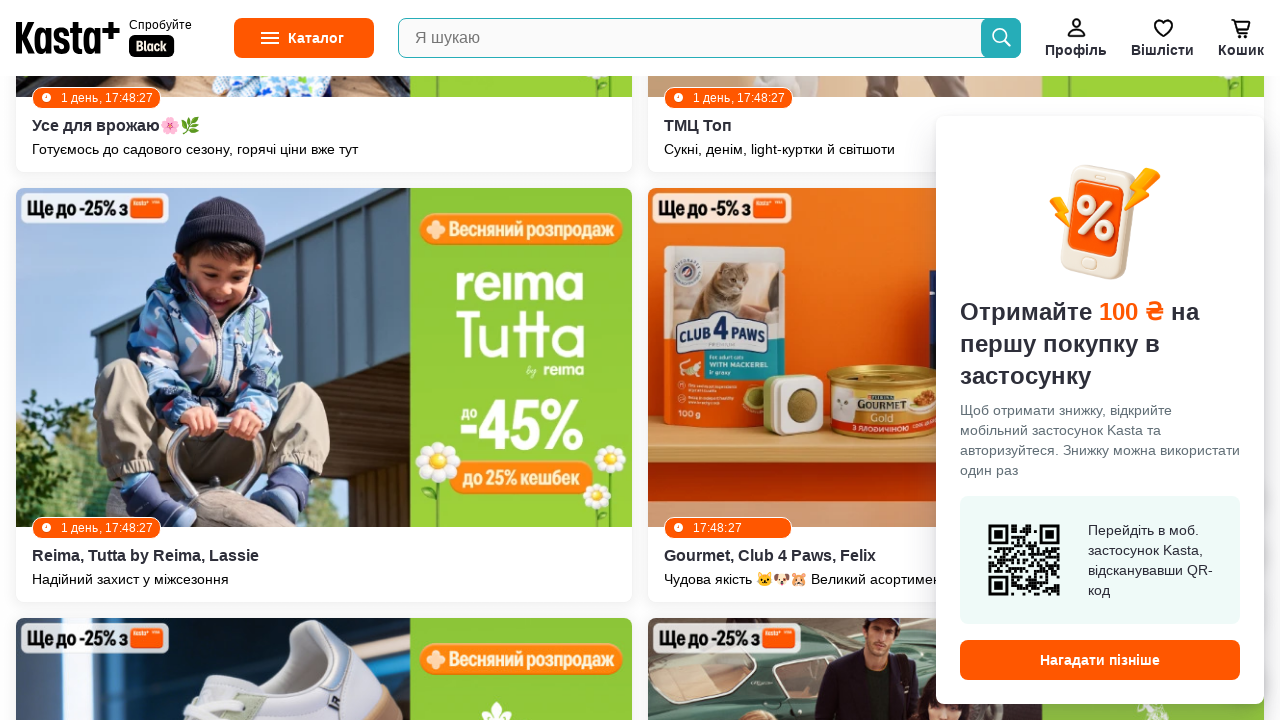

Waited 1 second for content to load after scroll (iteration 44/100)
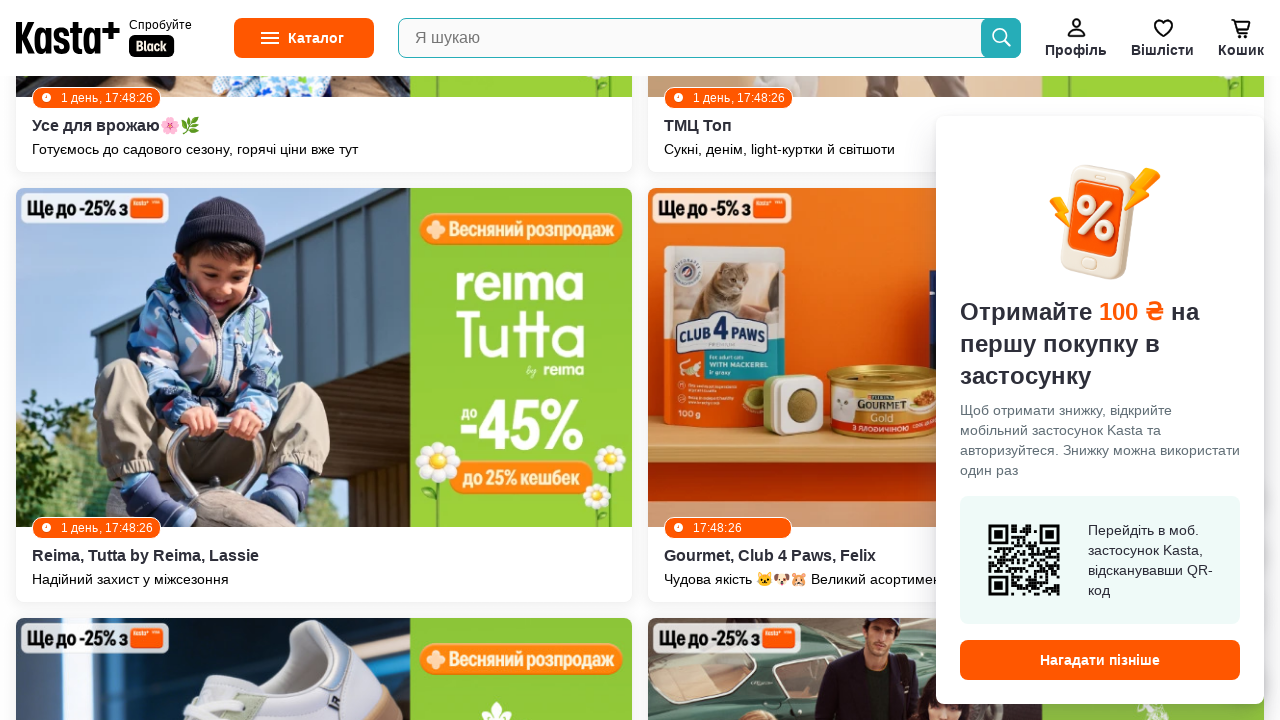

Scrolled down 250px (iteration 45/100)
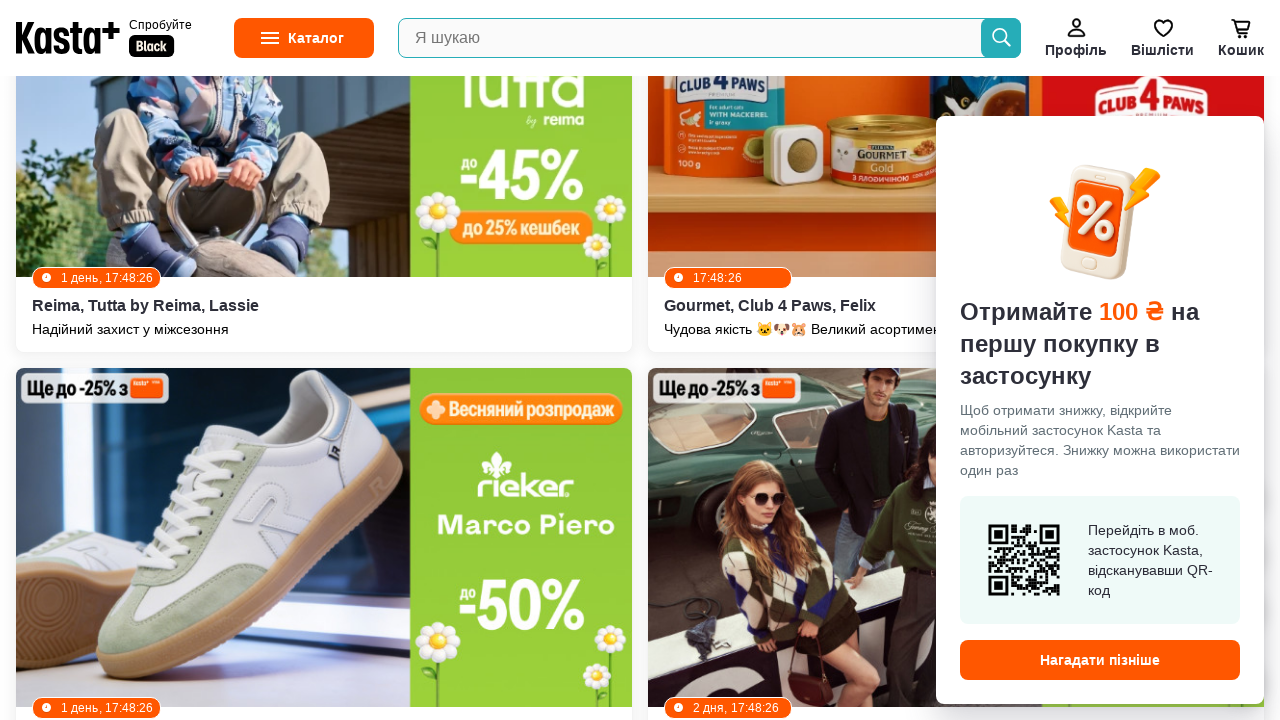

Waited 1 second for content to load after scroll (iteration 45/100)
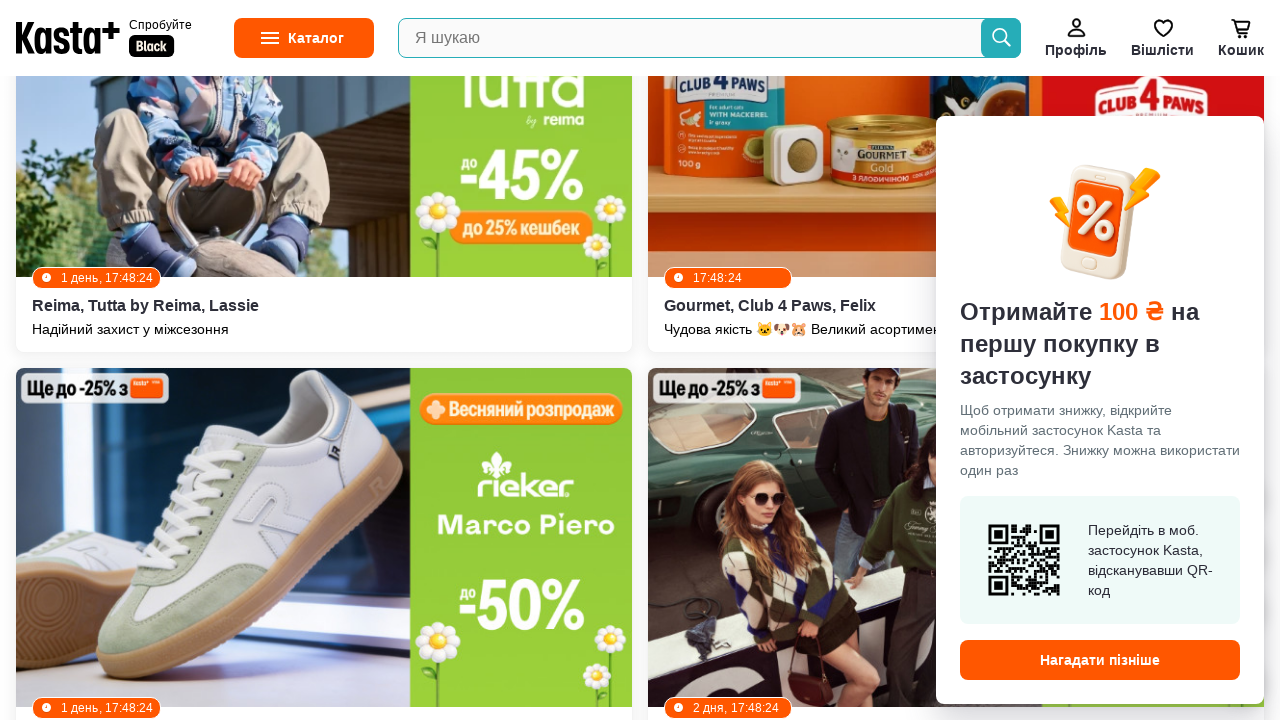

Scrolled down 250px (iteration 46/100)
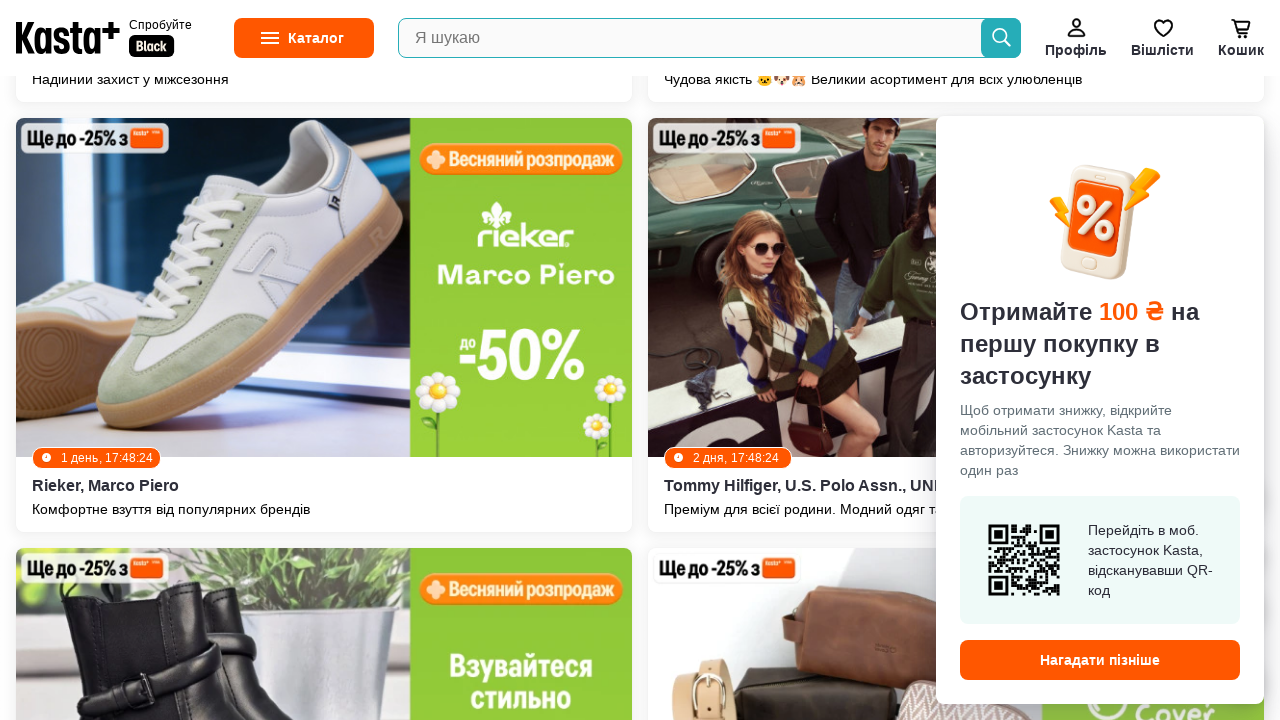

Waited 1 second for content to load after scroll (iteration 46/100)
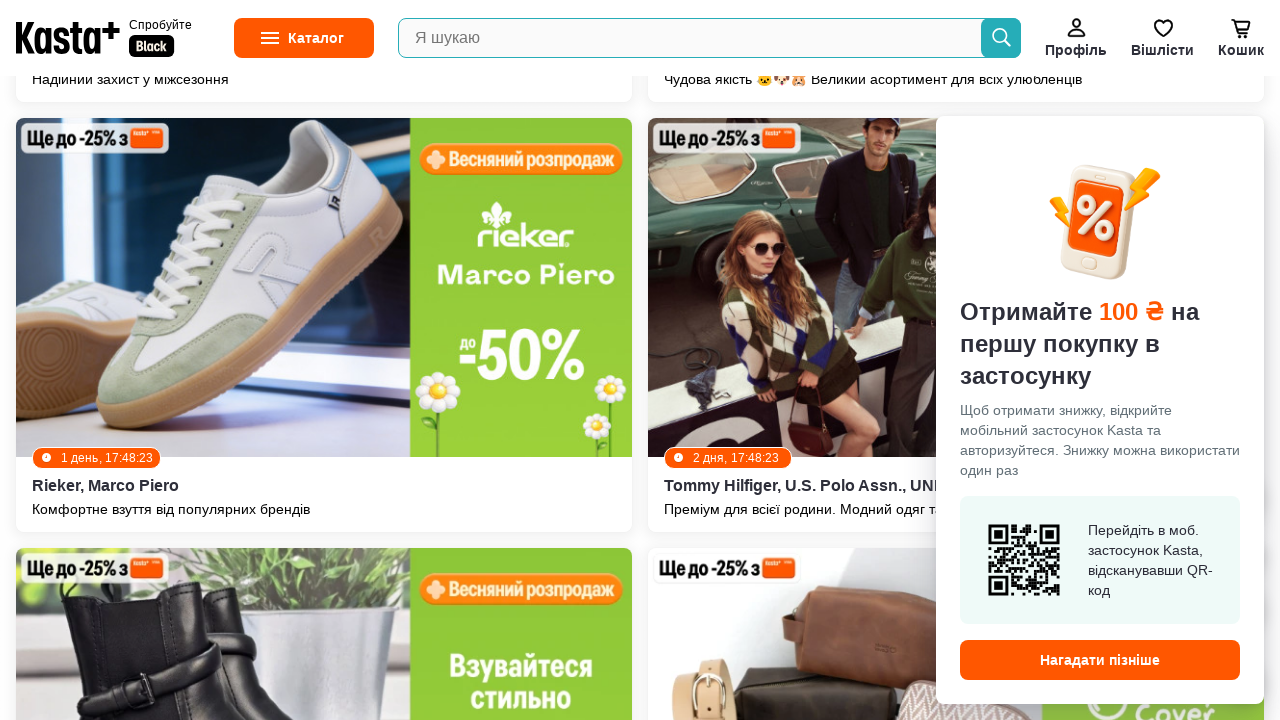

Scrolled down 250px (iteration 47/100)
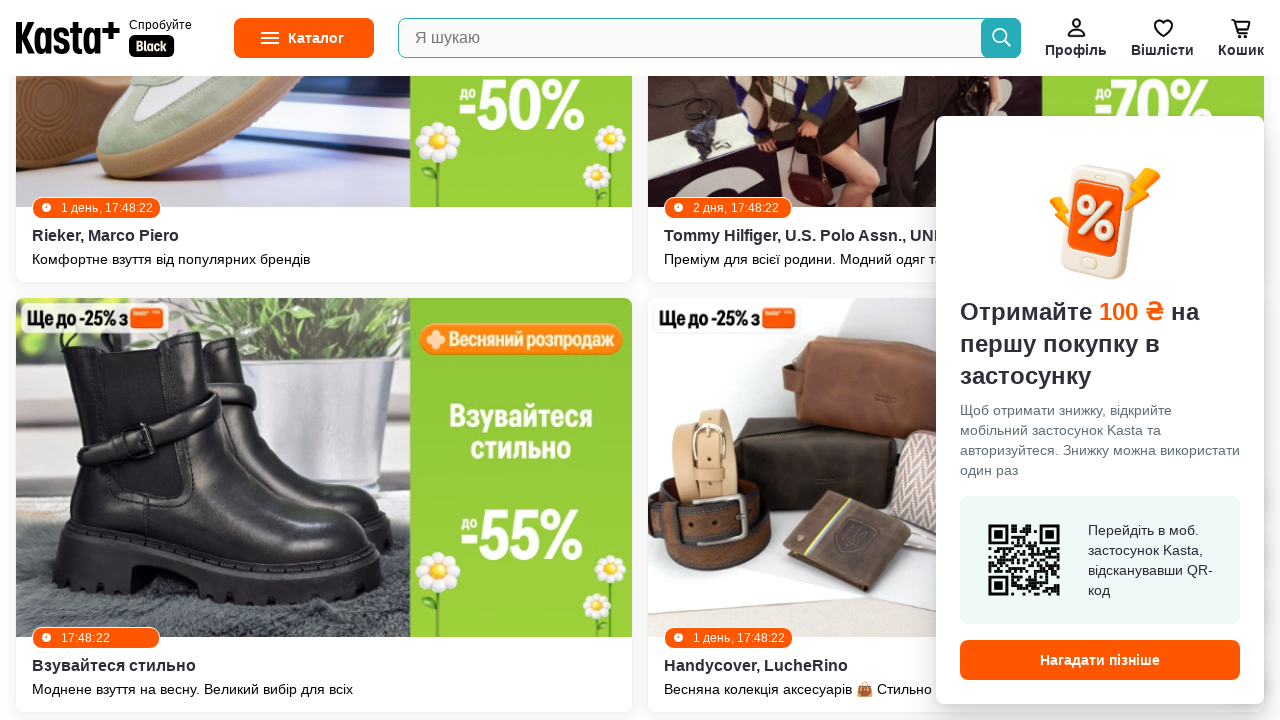

Waited 1 second for content to load after scroll (iteration 47/100)
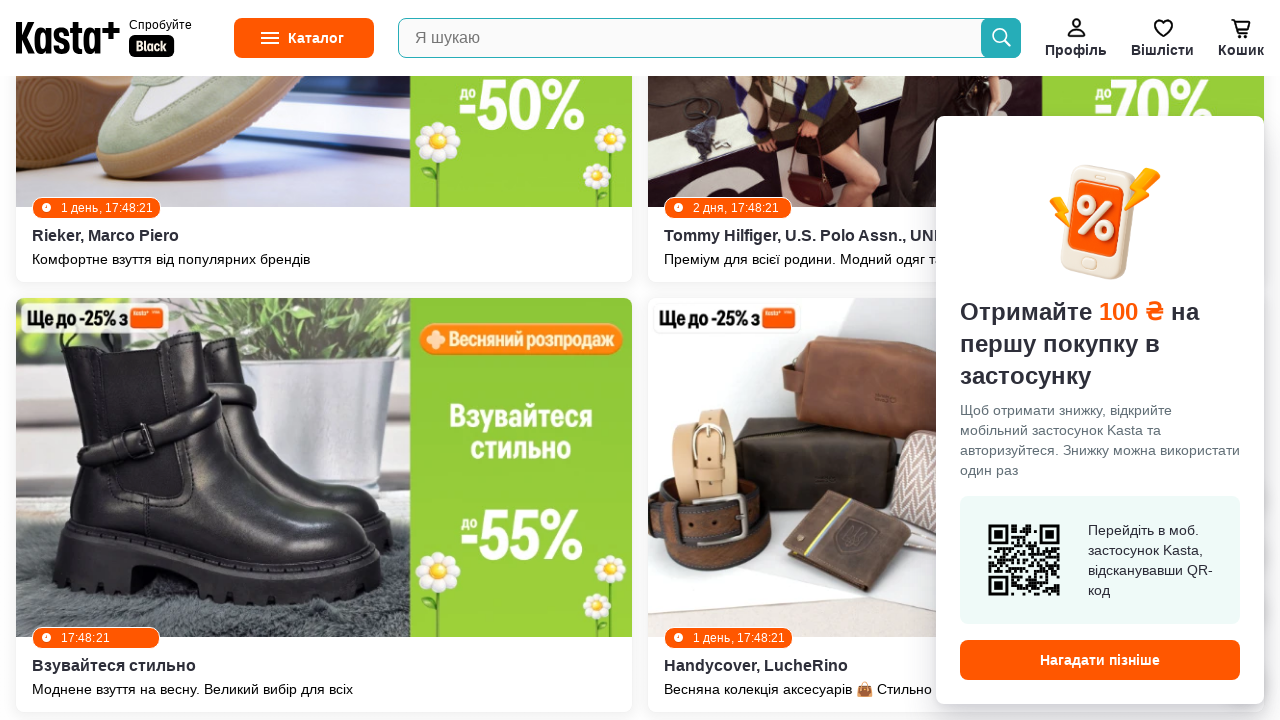

Scrolled down 250px (iteration 48/100)
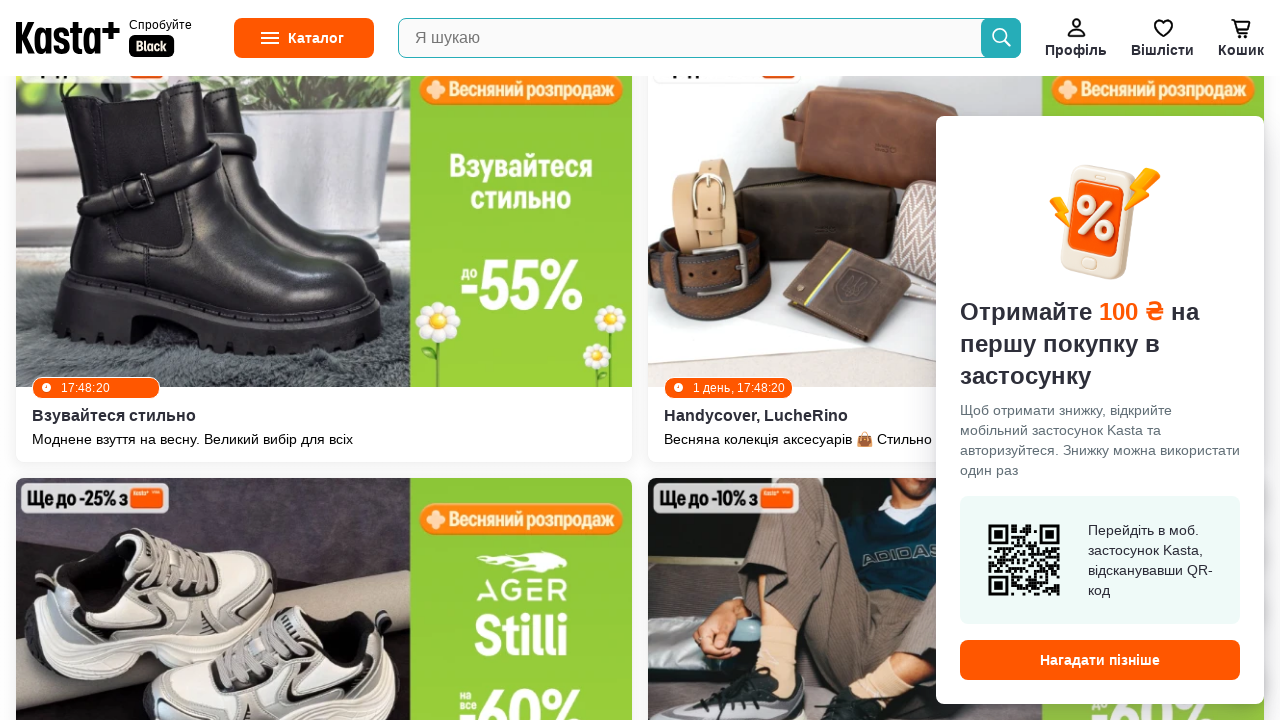

Waited 1 second for content to load after scroll (iteration 48/100)
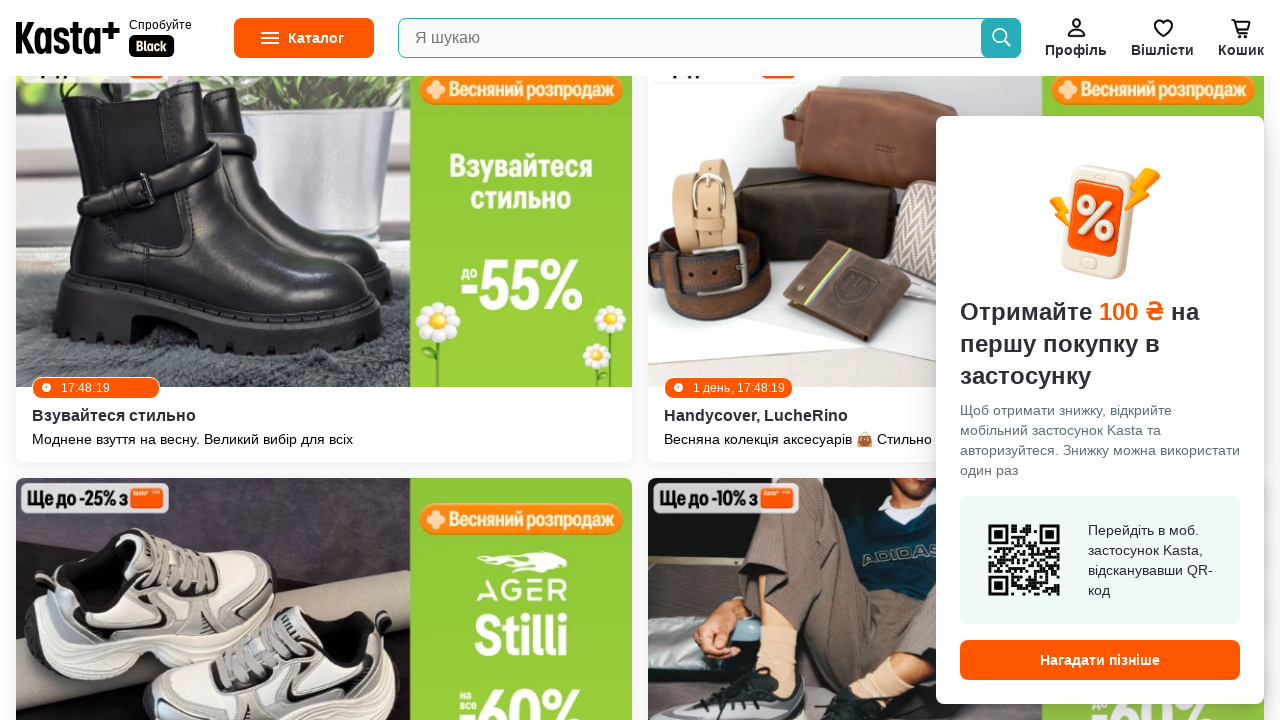

Scrolled down 250px (iteration 49/100)
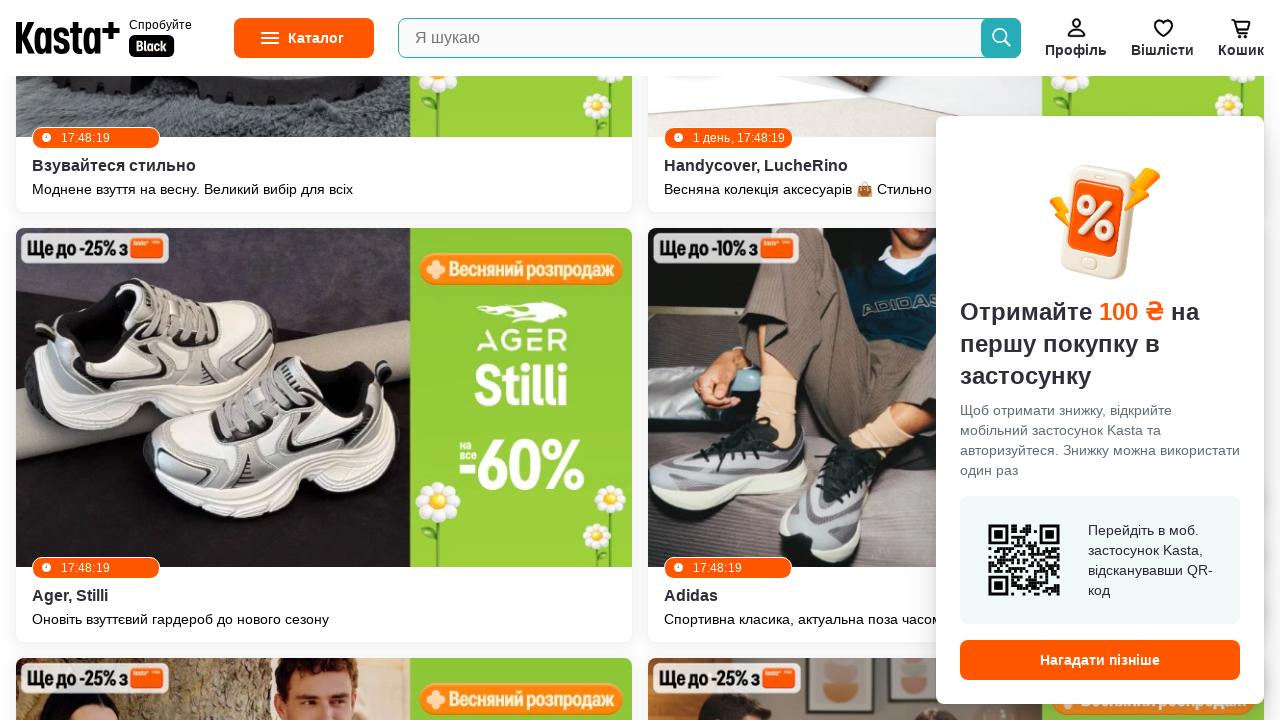

Waited 1 second for content to load after scroll (iteration 49/100)
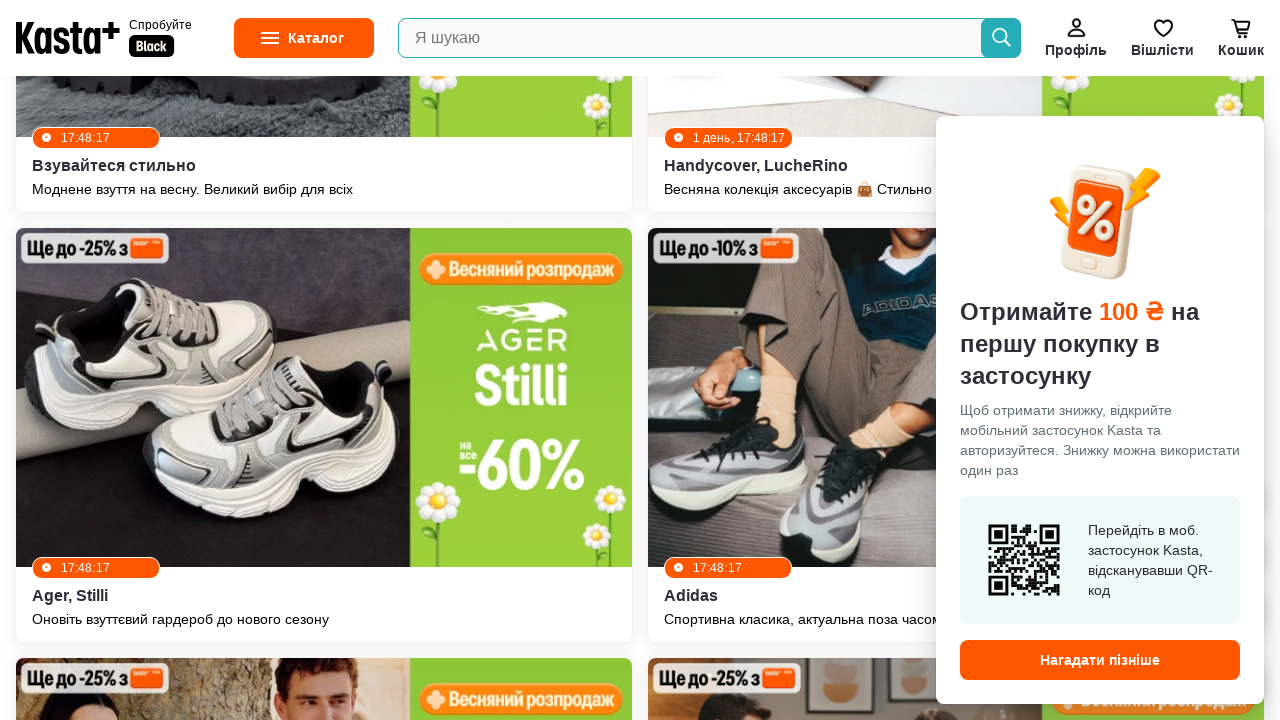

Scrolled down 250px (iteration 50/100)
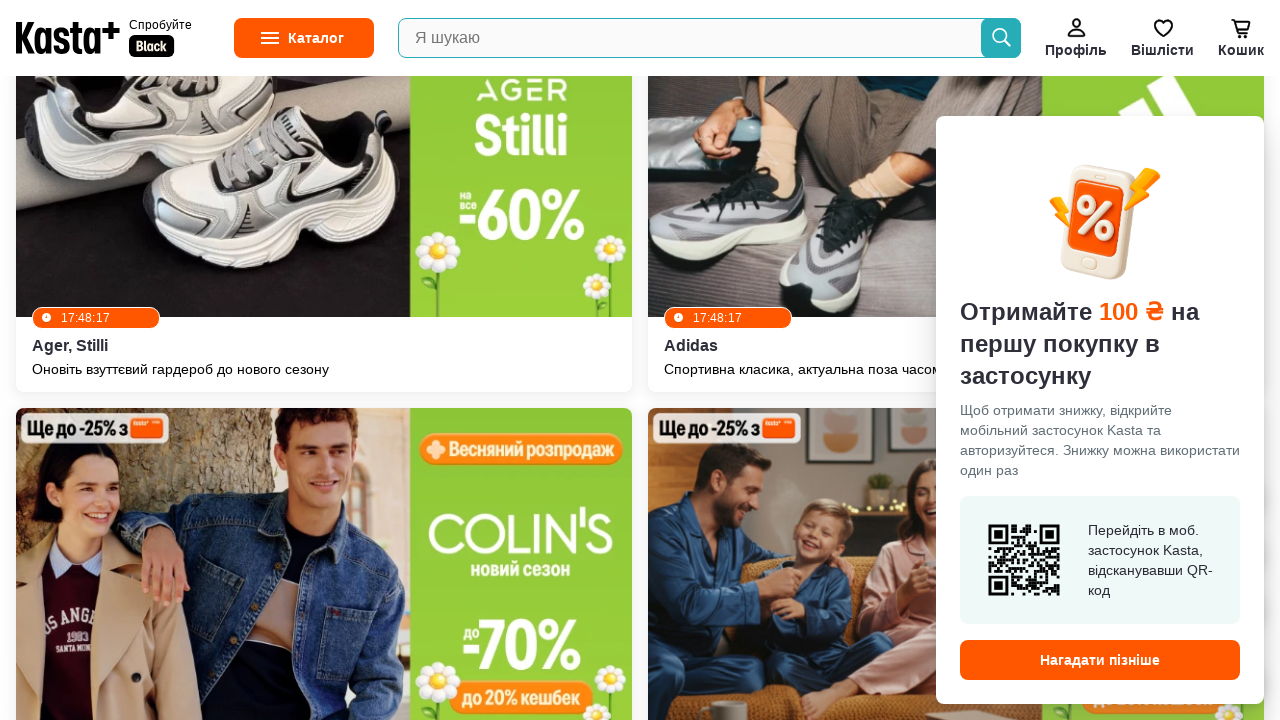

Waited 1 second for content to load after scroll (iteration 50/100)
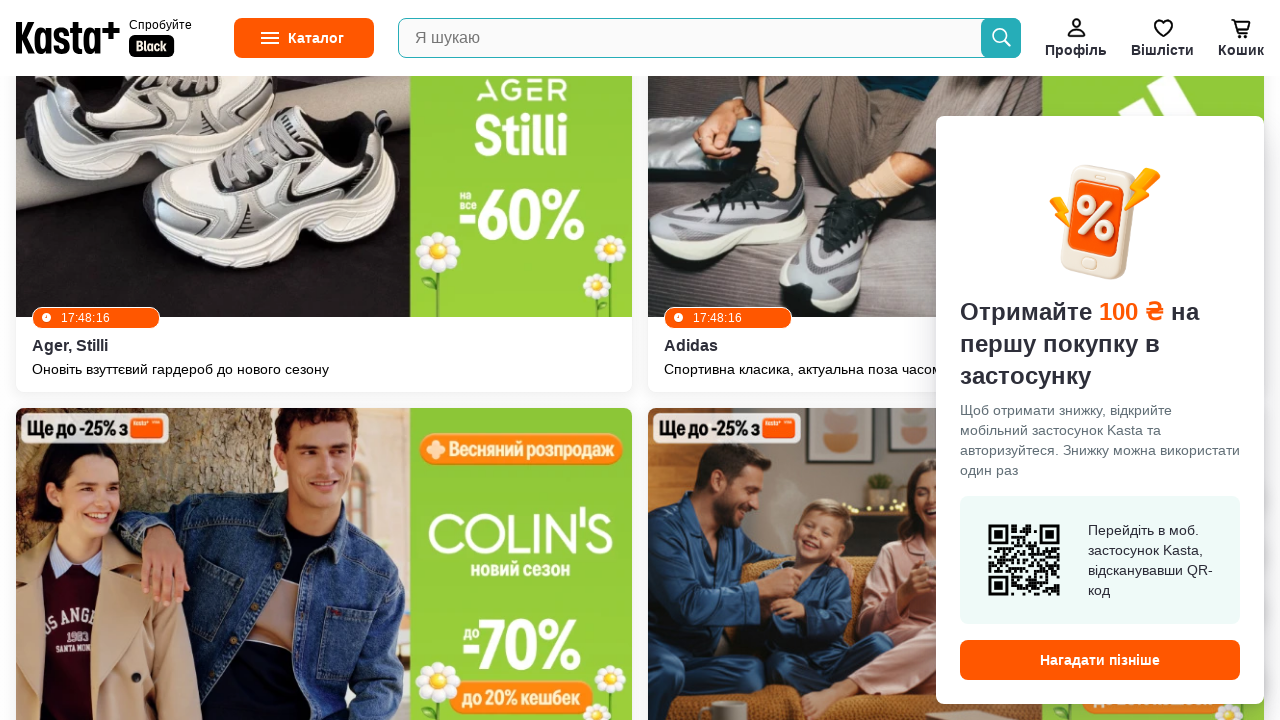

Scrolled down 250px (iteration 51/100)
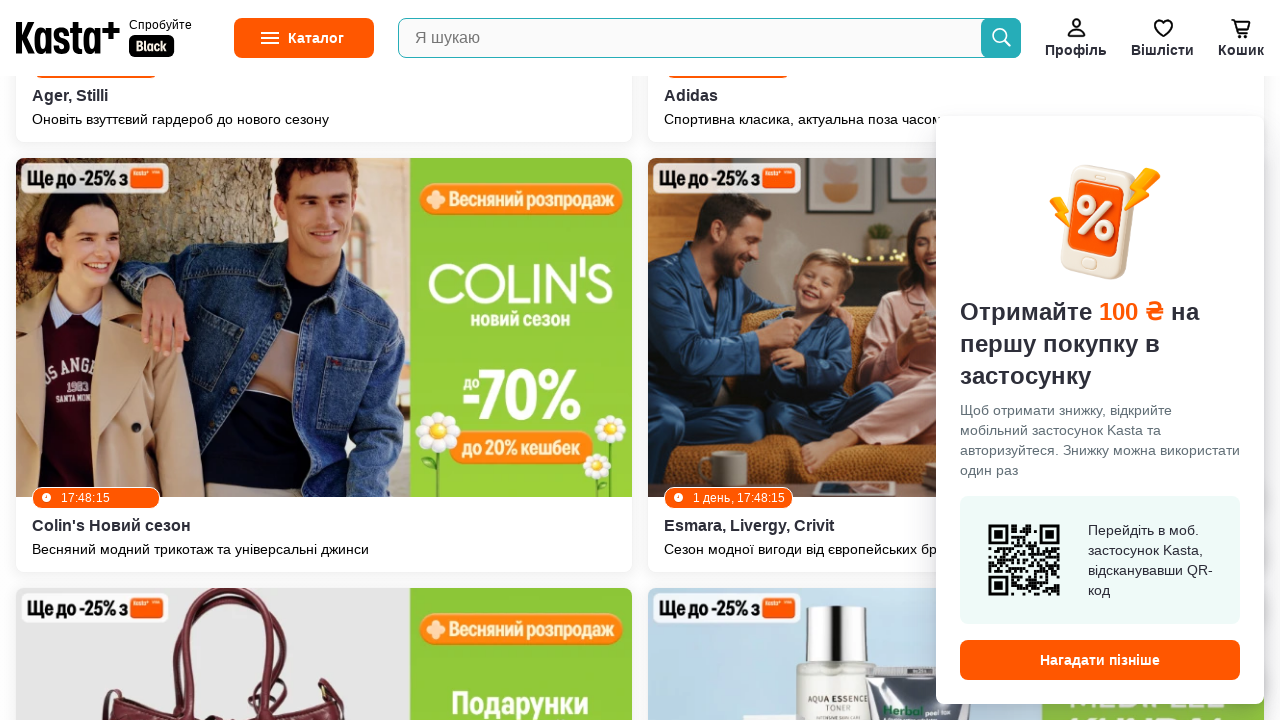

Waited 1 second for content to load after scroll (iteration 51/100)
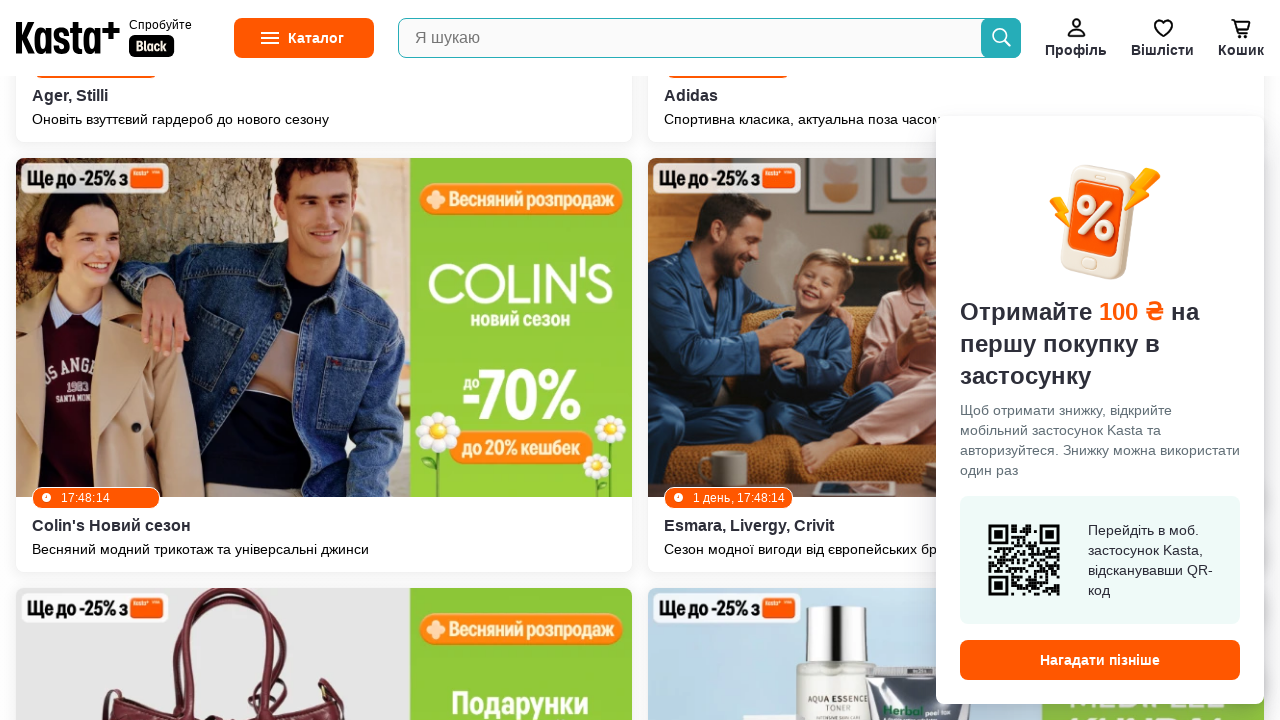

Scrolled down 250px (iteration 52/100)
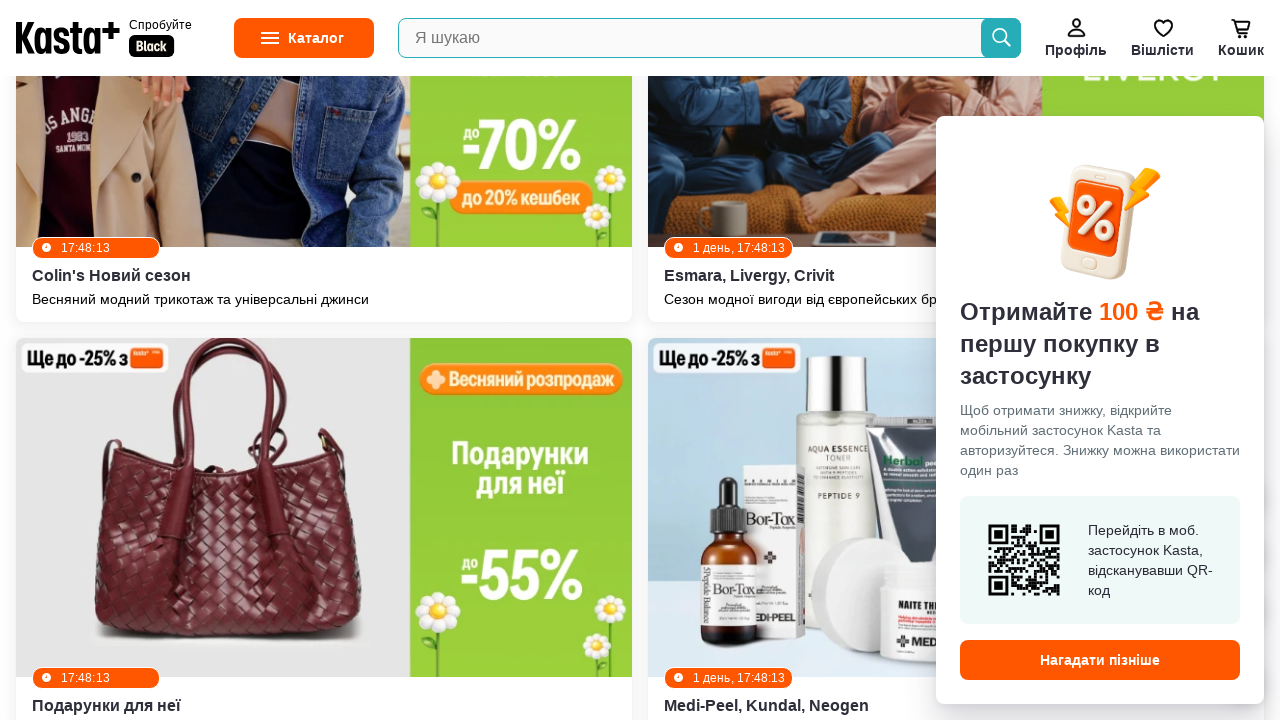

Waited 1 second for content to load after scroll (iteration 52/100)
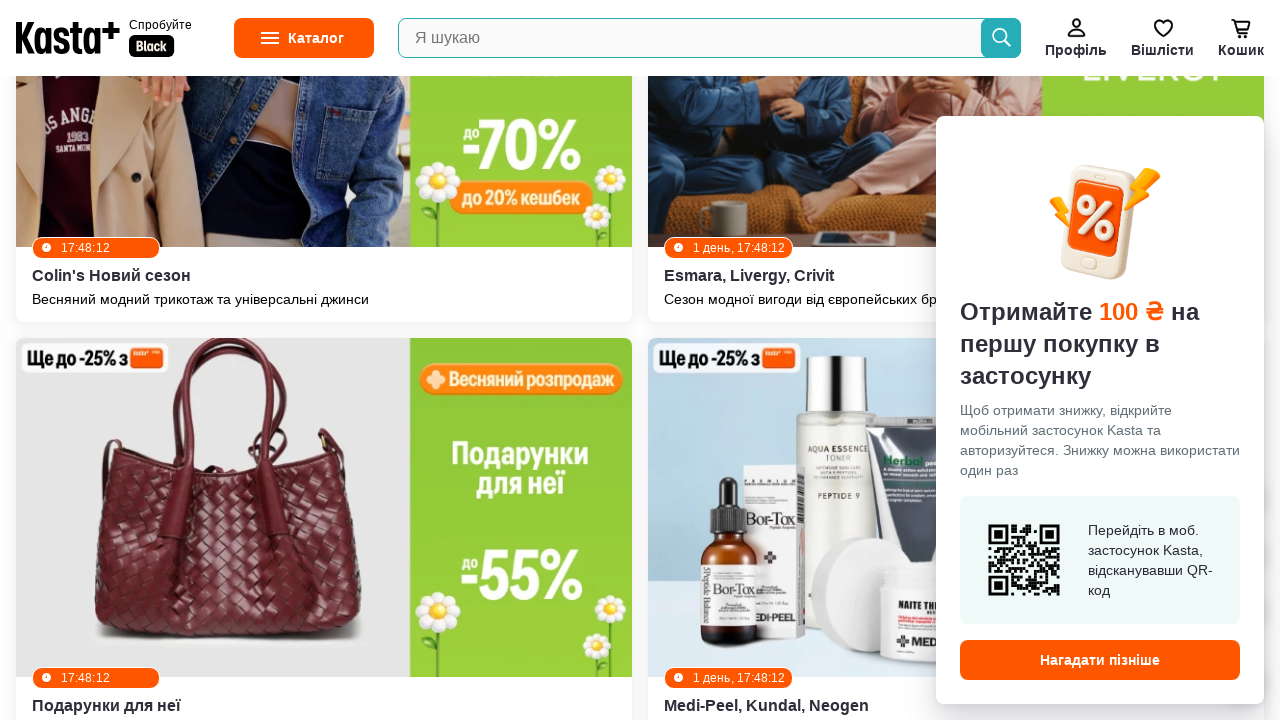

Scrolled down 250px (iteration 53/100)
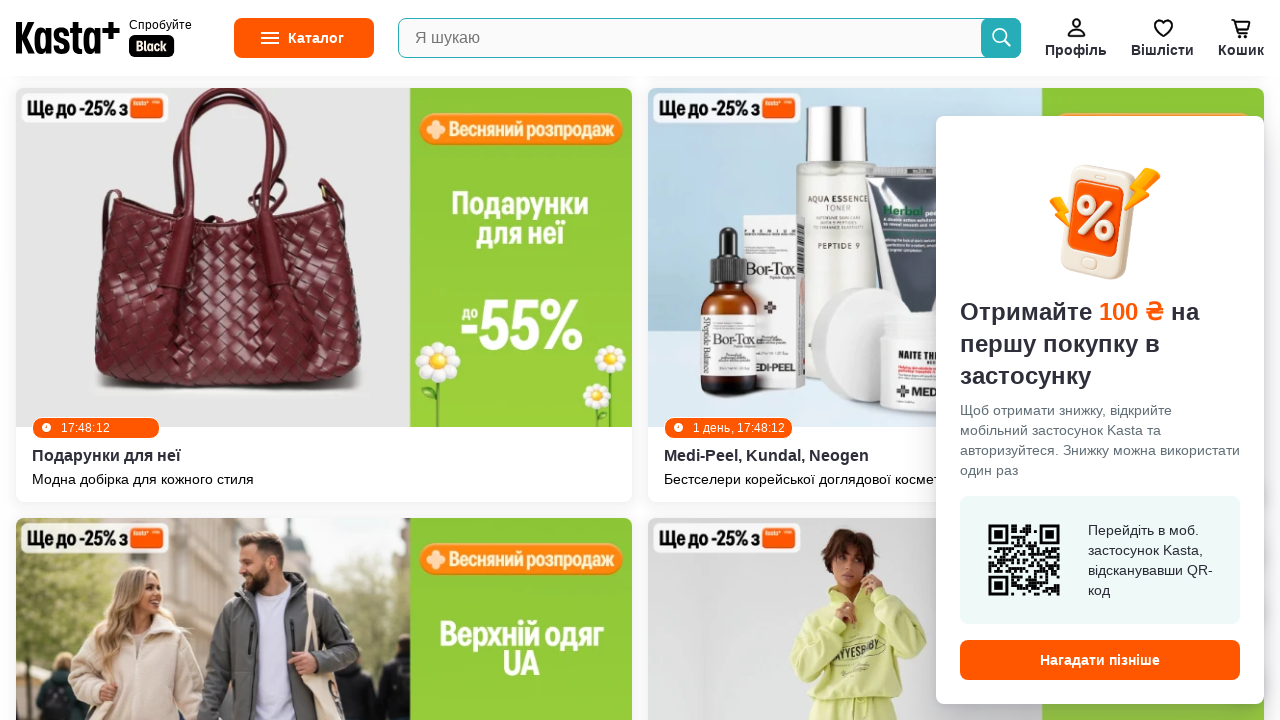

Waited 1 second for content to load after scroll (iteration 53/100)
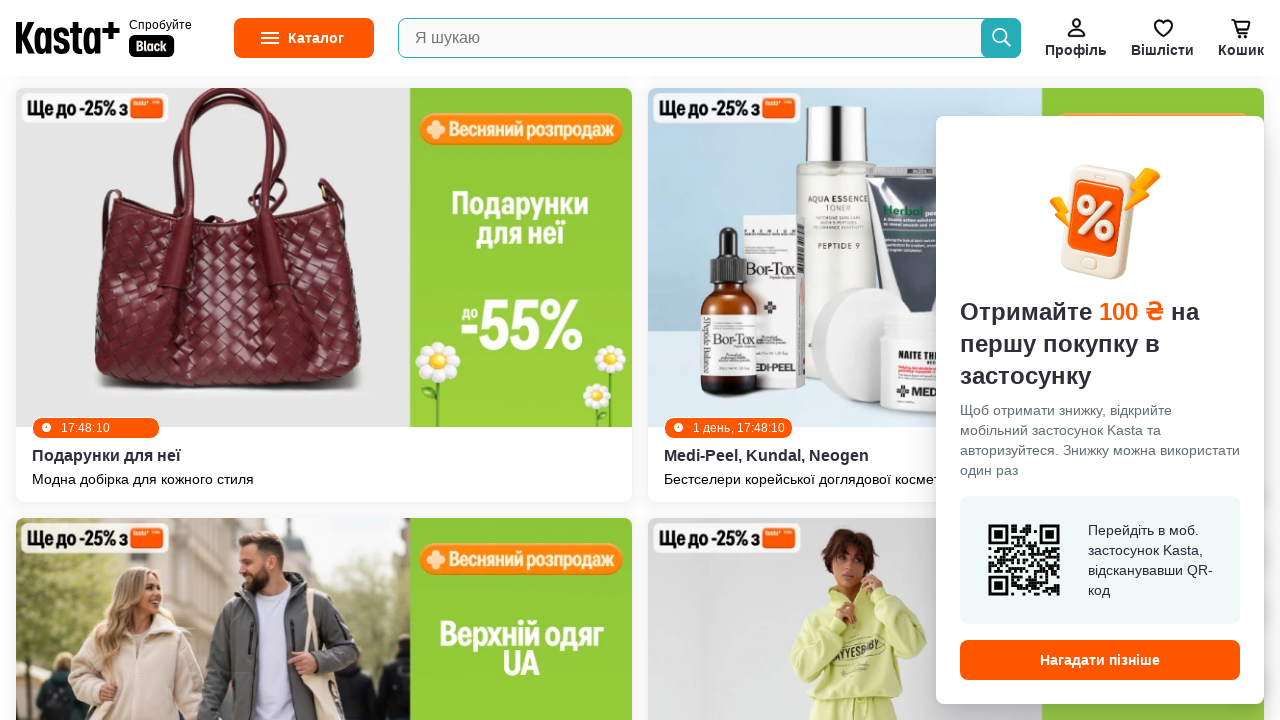

Scrolled down 250px (iteration 54/100)
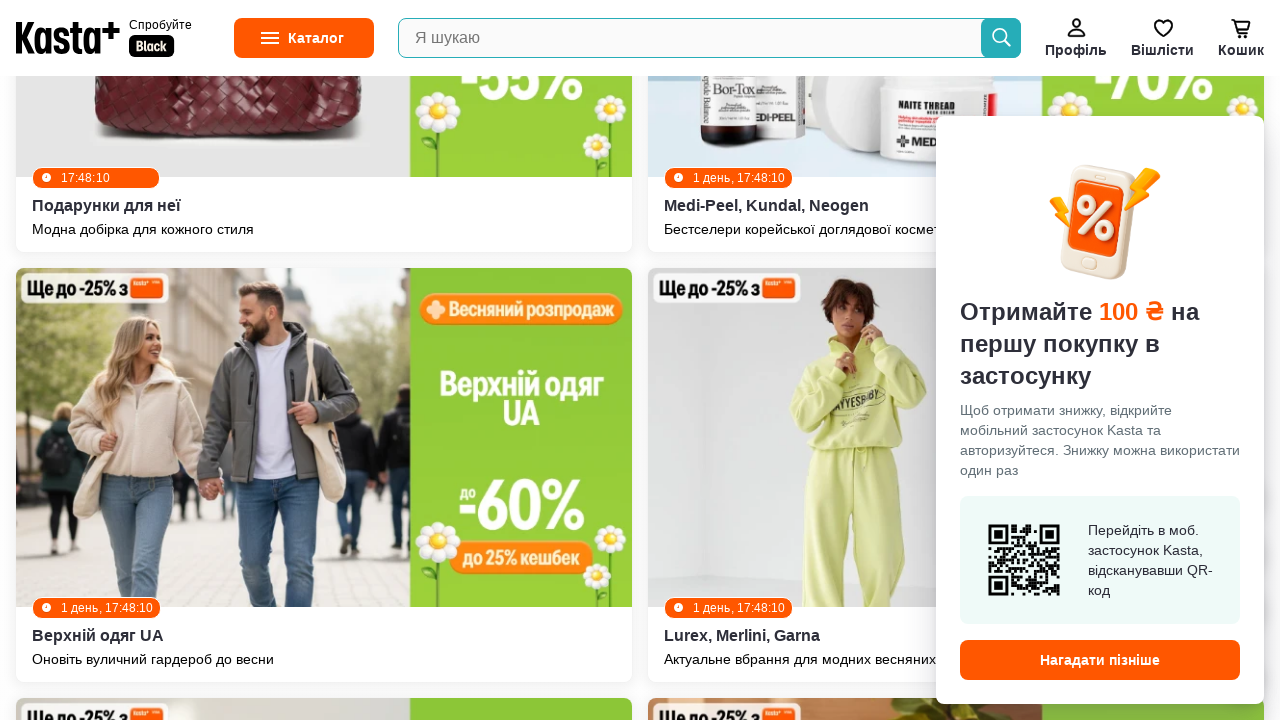

Waited 1 second for content to load after scroll (iteration 54/100)
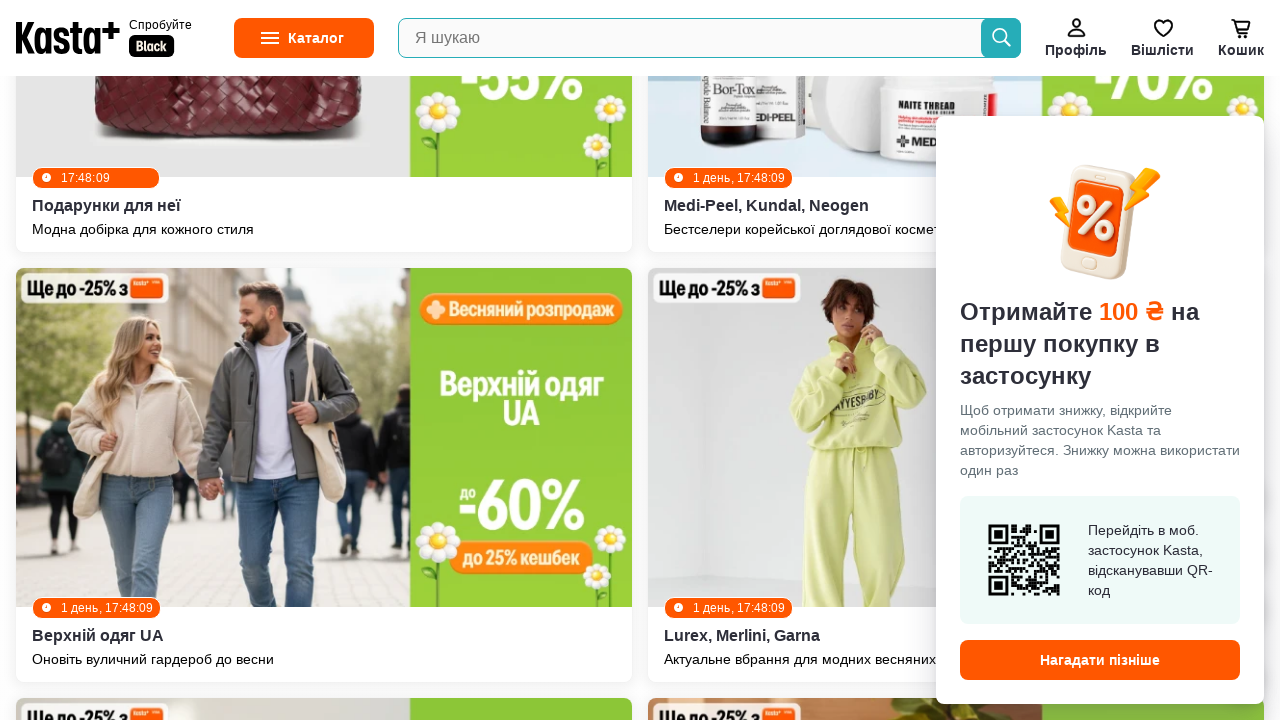

Scrolled down 250px (iteration 55/100)
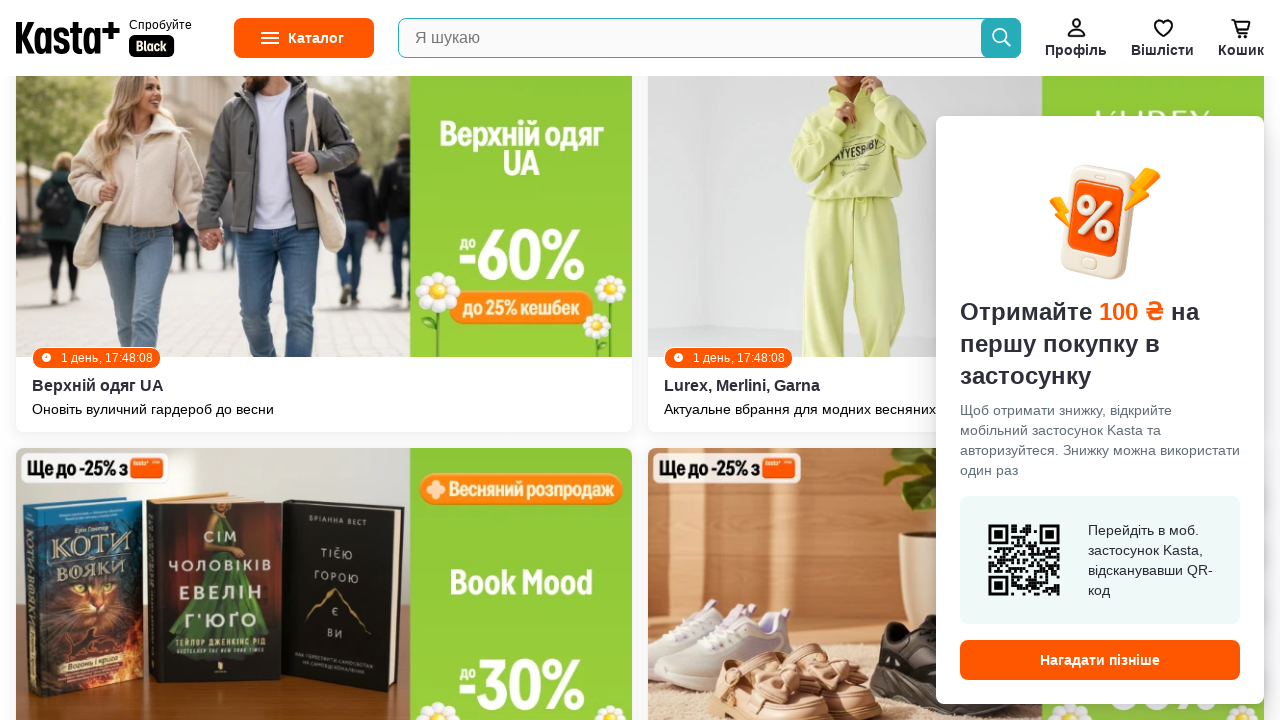

Waited 1 second for content to load after scroll (iteration 55/100)
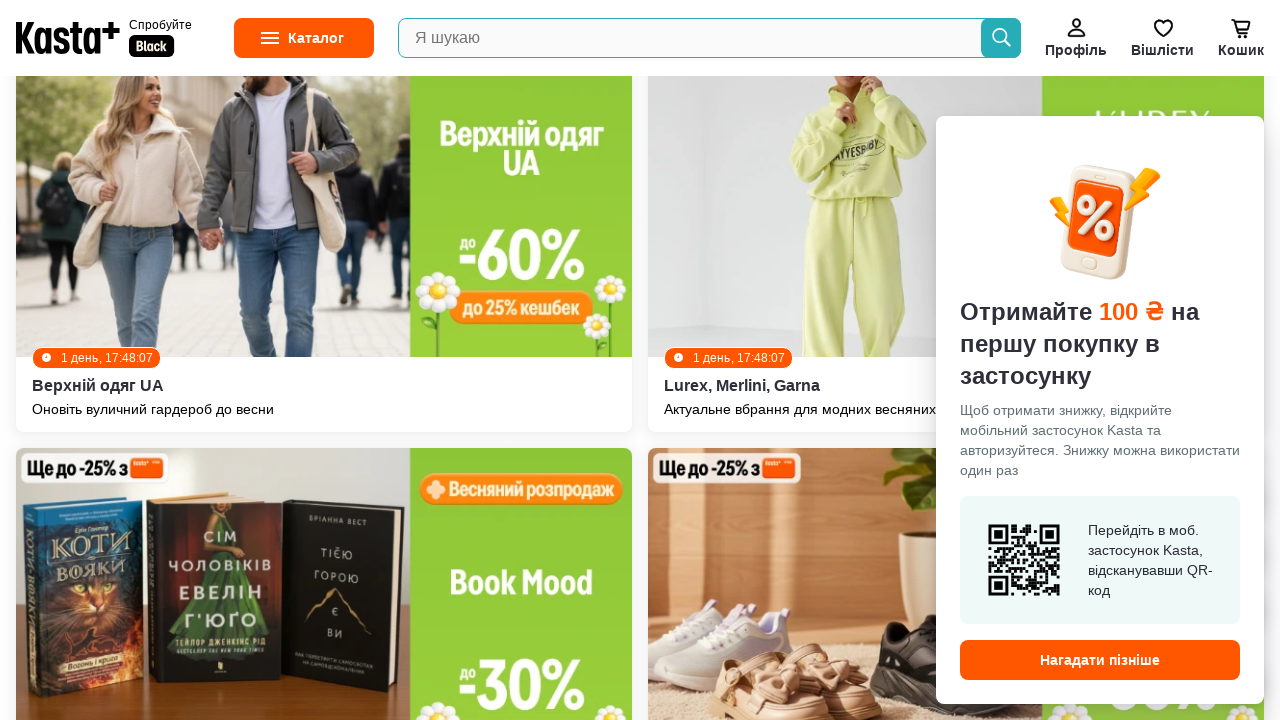

Scrolled down 250px (iteration 56/100)
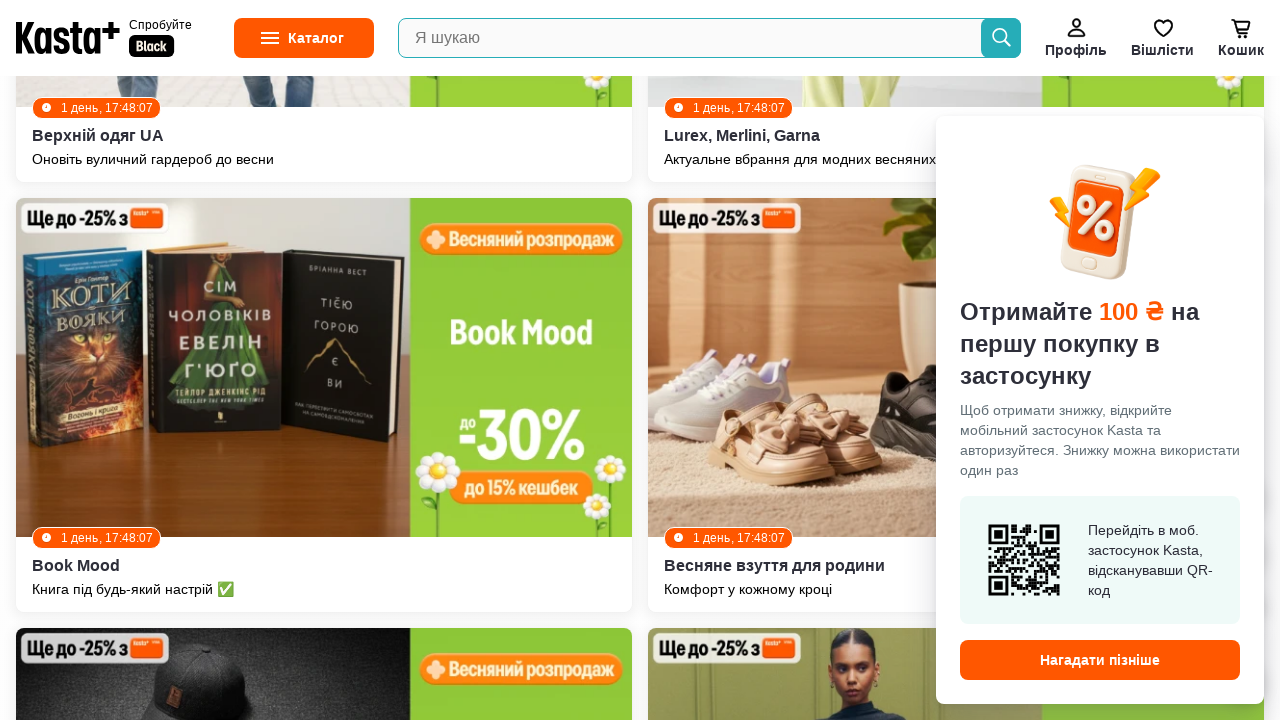

Waited 1 second for content to load after scroll (iteration 56/100)
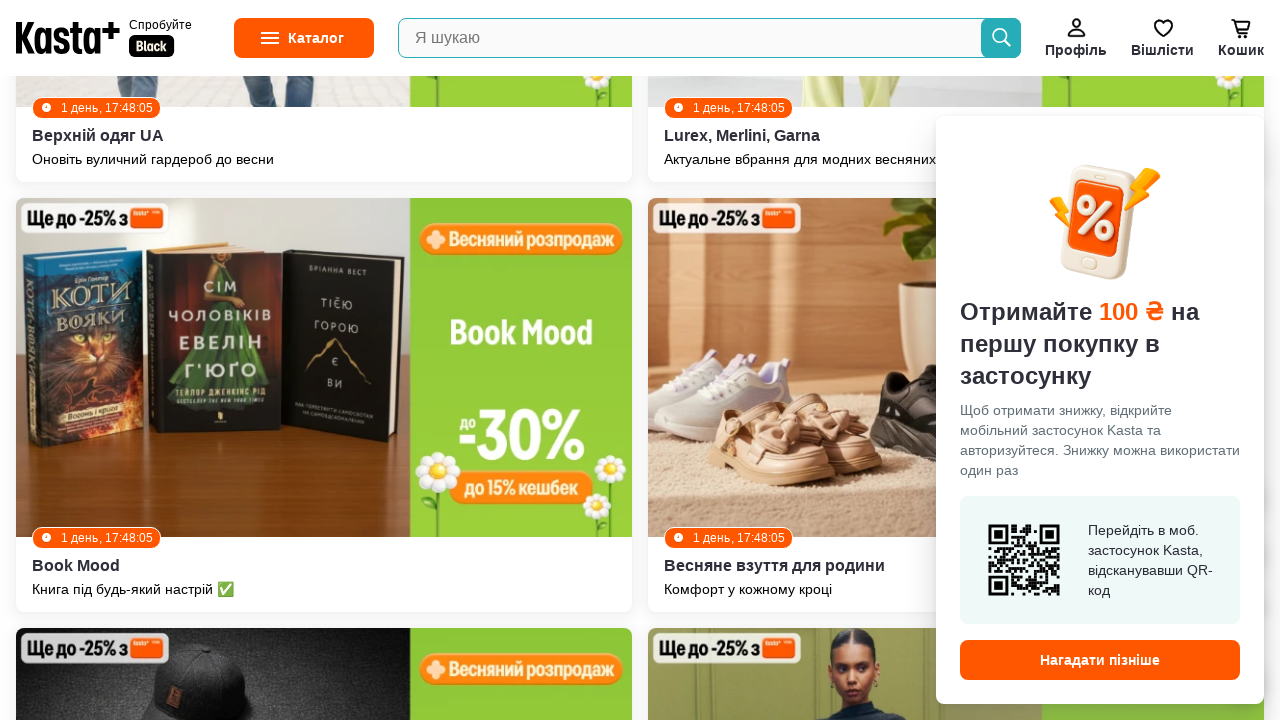

Scrolled down 250px (iteration 57/100)
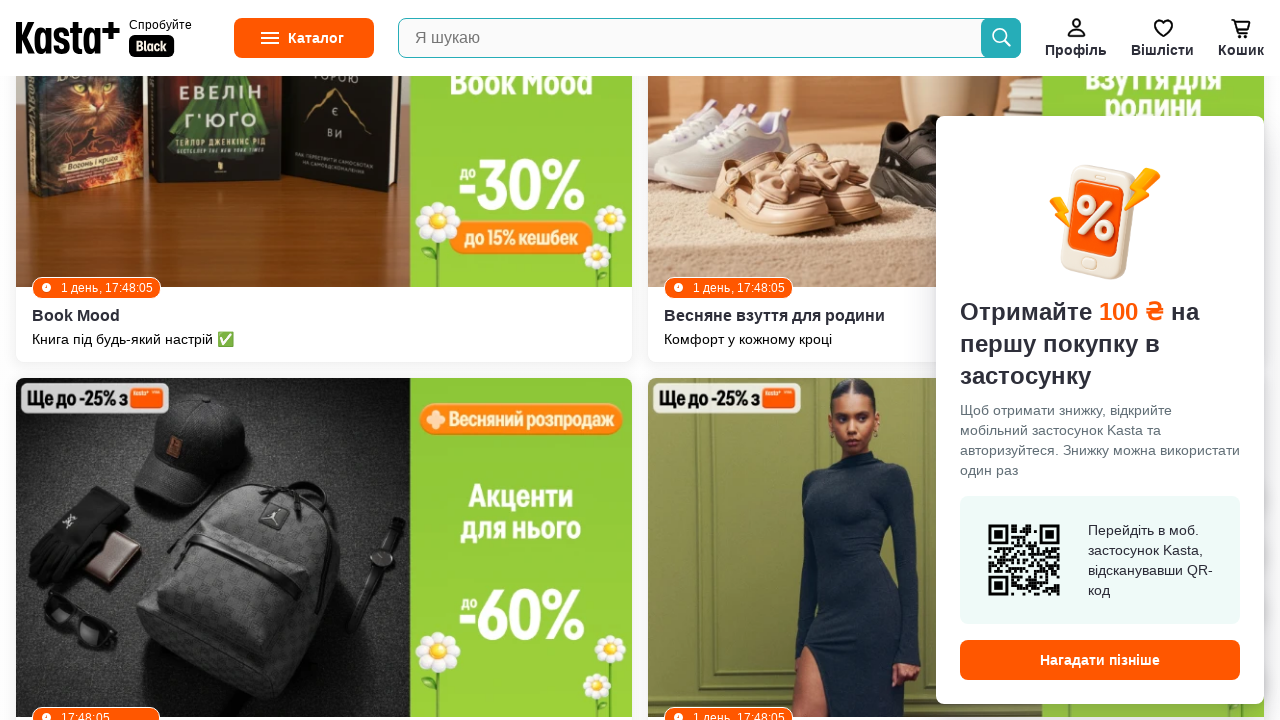

Waited 1 second for content to load after scroll (iteration 57/100)
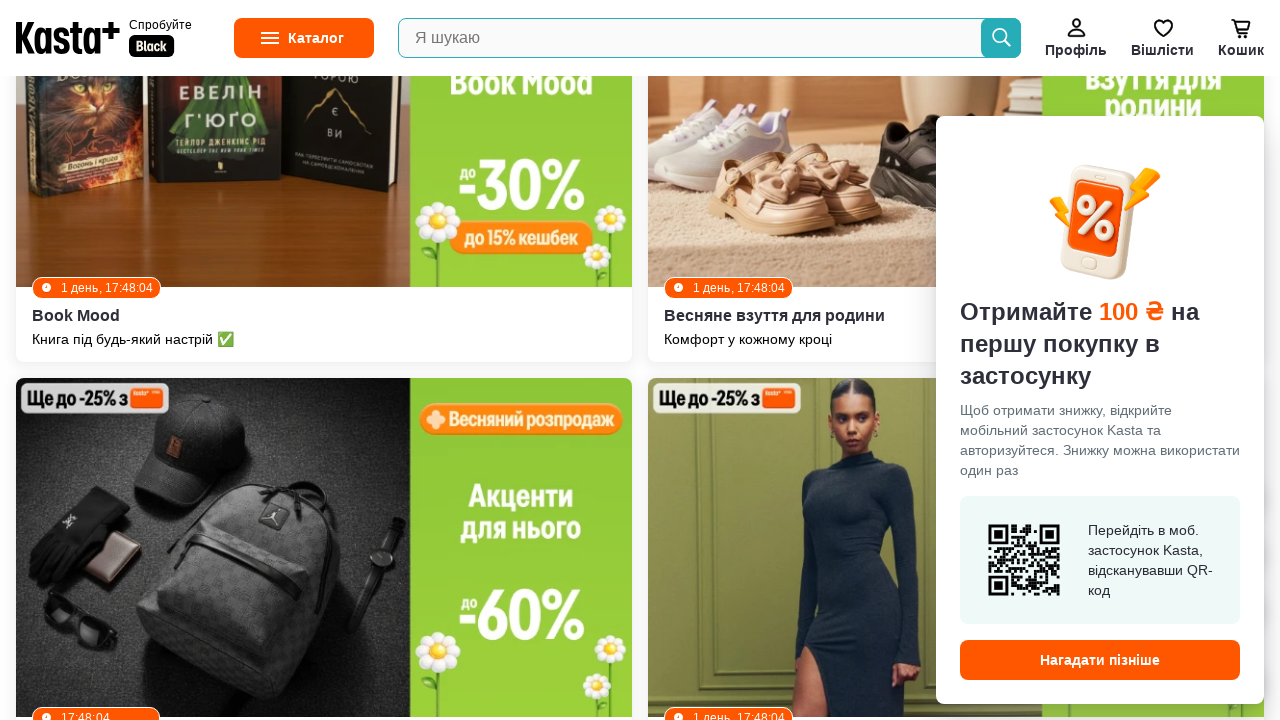

Scrolled down 250px (iteration 58/100)
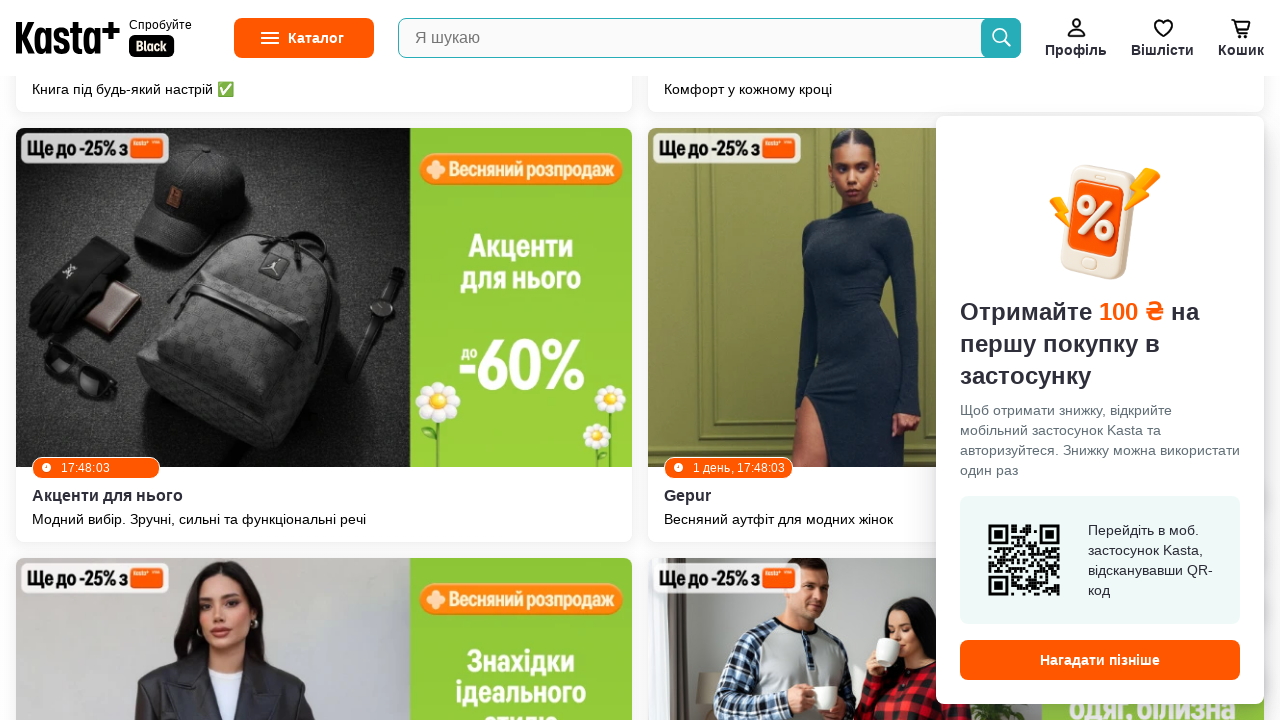

Waited 1 second for content to load after scroll (iteration 58/100)
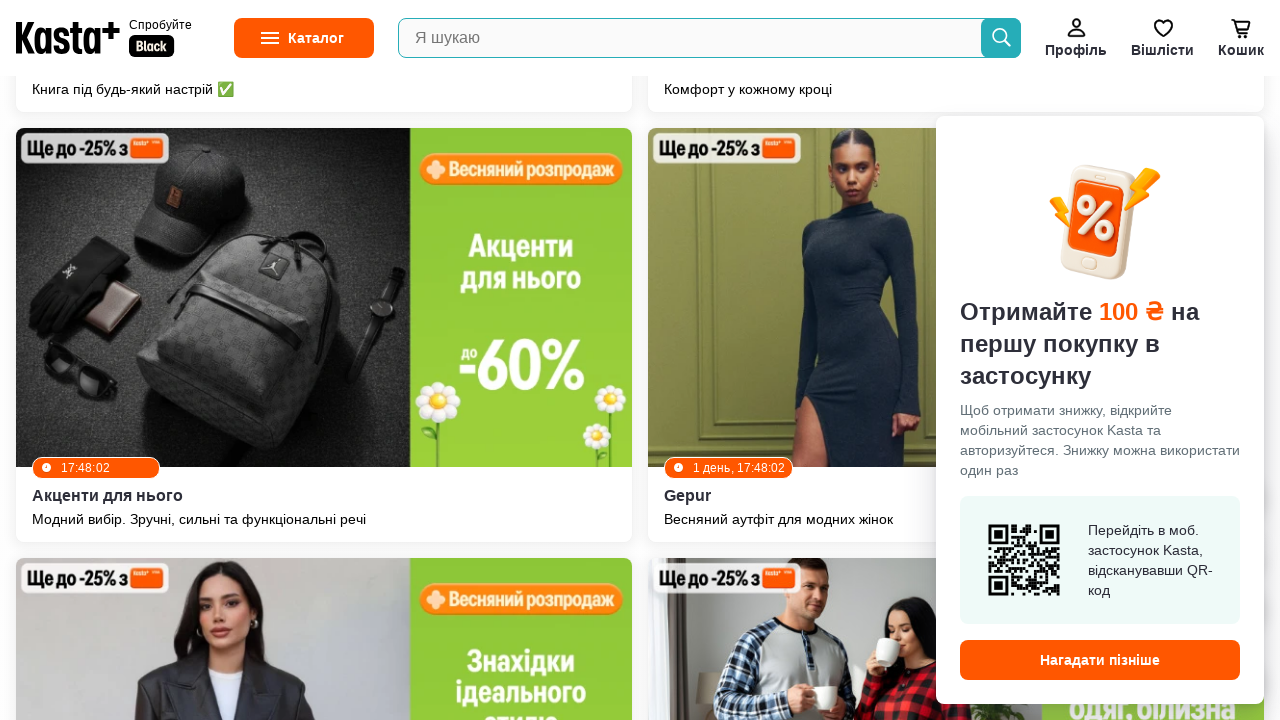

Scrolled down 250px (iteration 59/100)
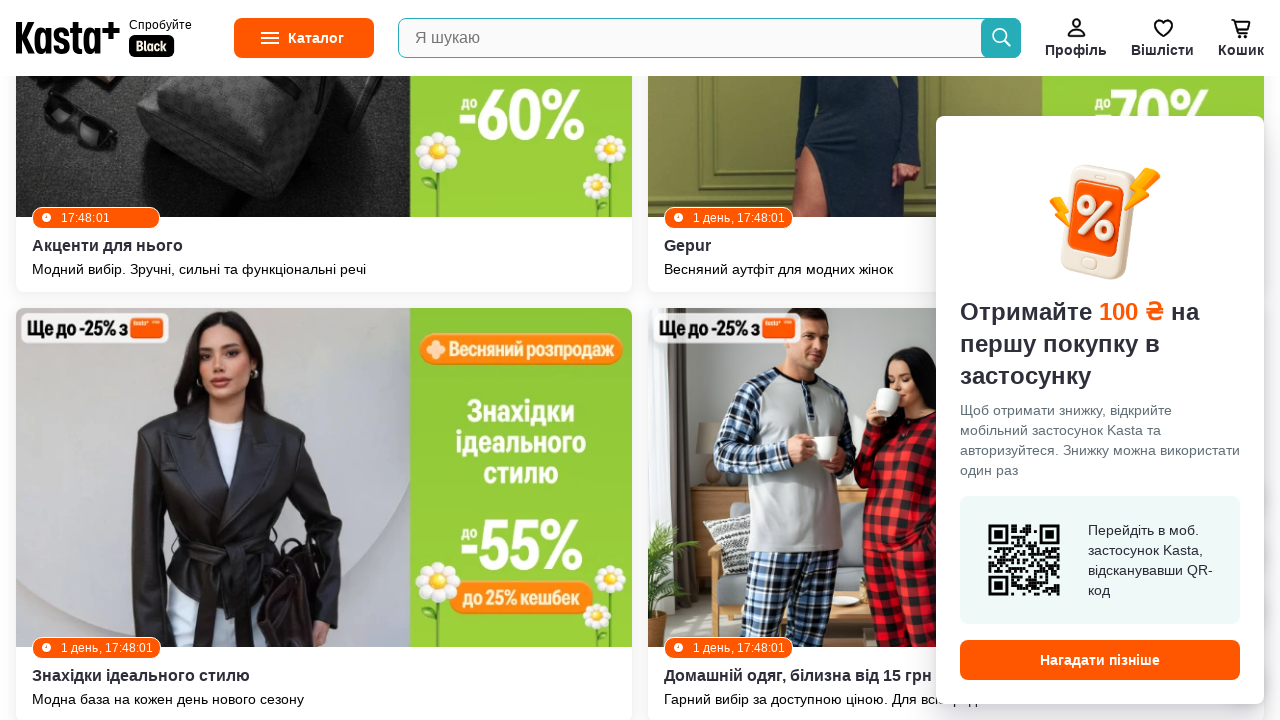

Waited 1 second for content to load after scroll (iteration 59/100)
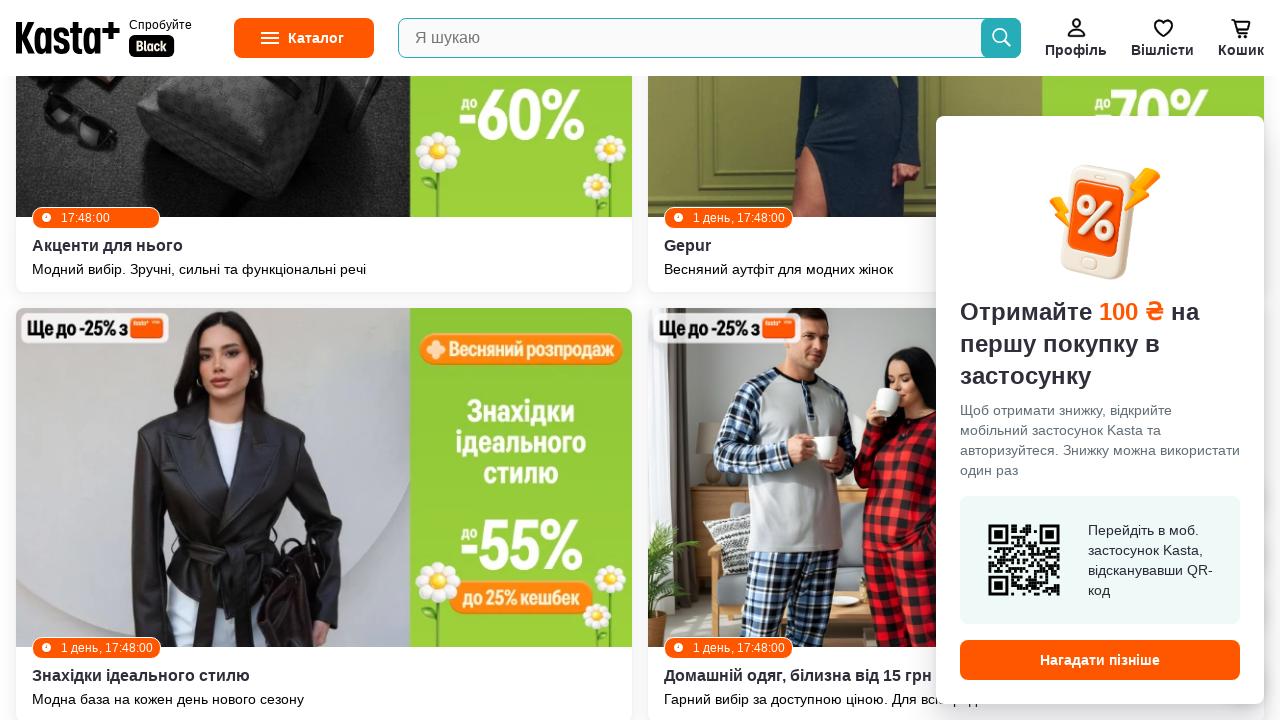

Scrolled down 250px (iteration 60/100)
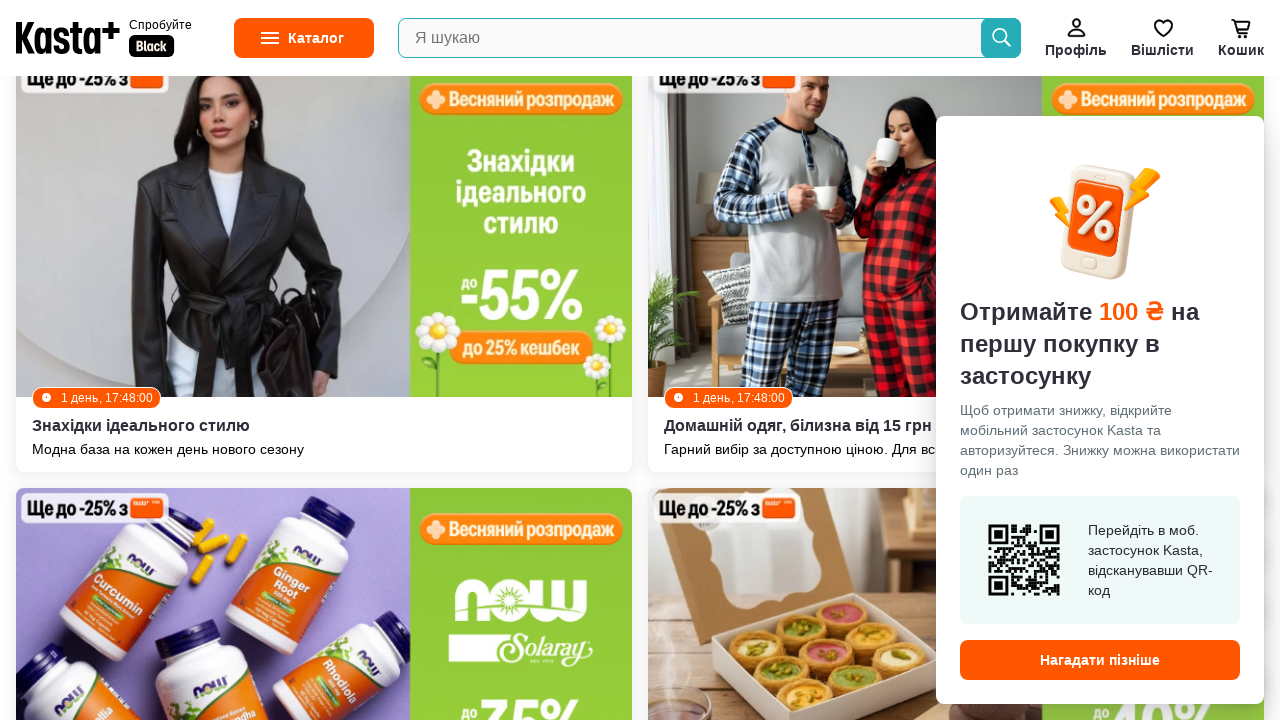

Waited 1 second for content to load after scroll (iteration 60/100)
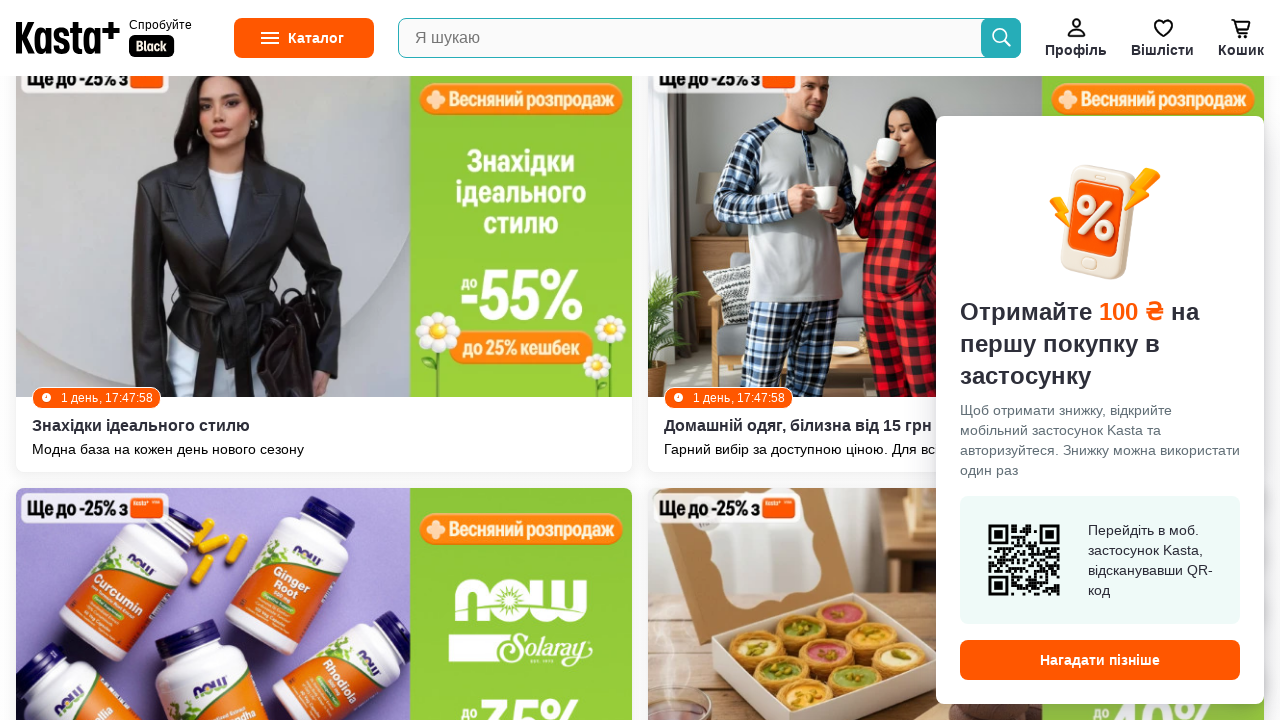

Scrolled down 250px (iteration 61/100)
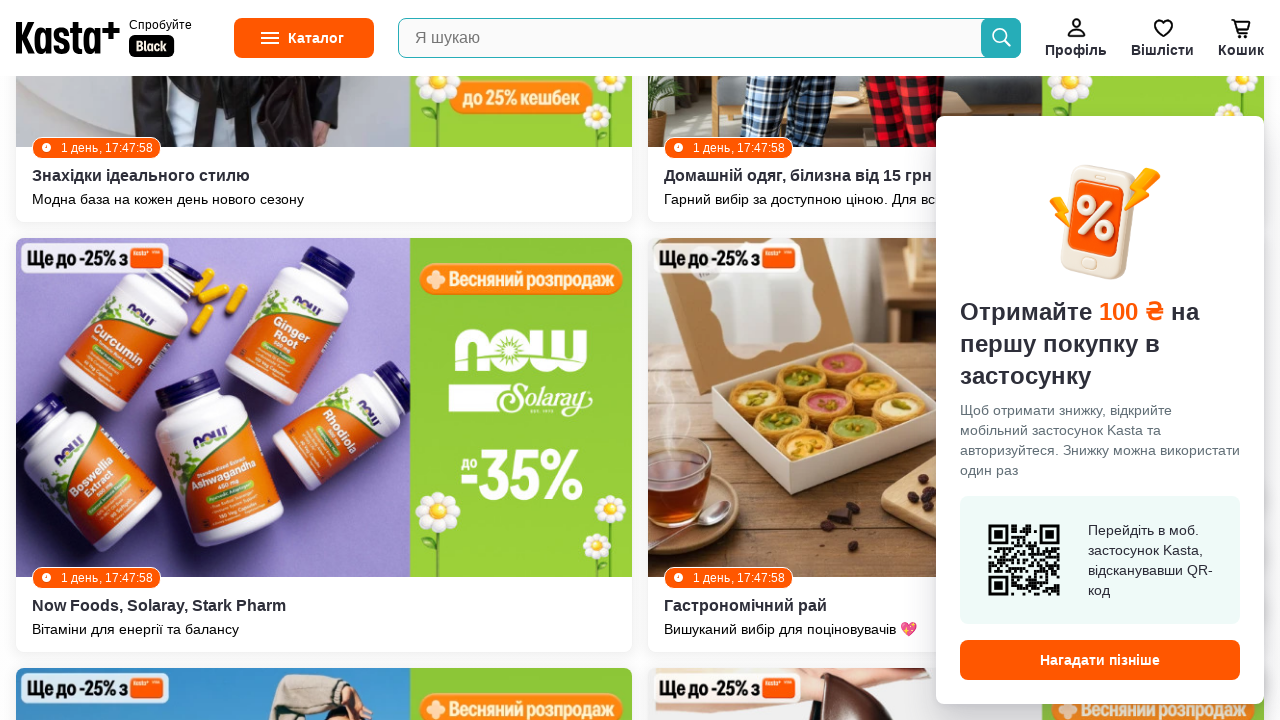

Waited 1 second for content to load after scroll (iteration 61/100)
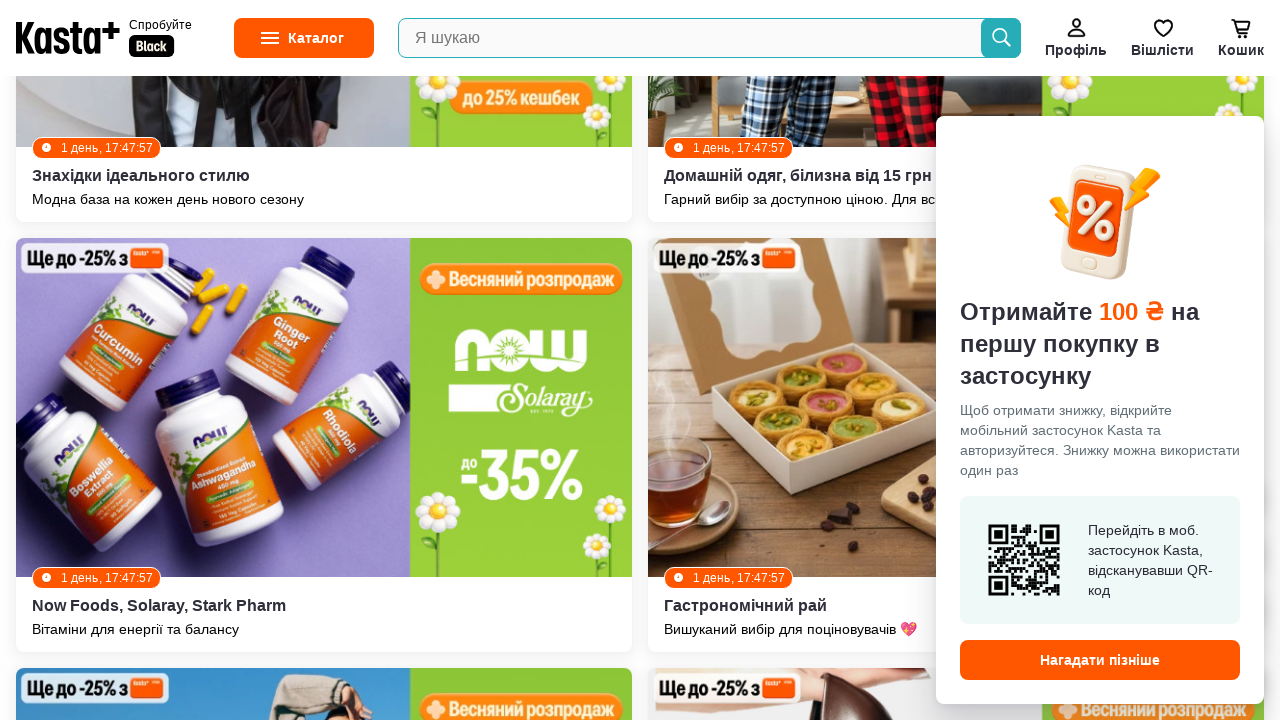

Scrolled down 250px (iteration 62/100)
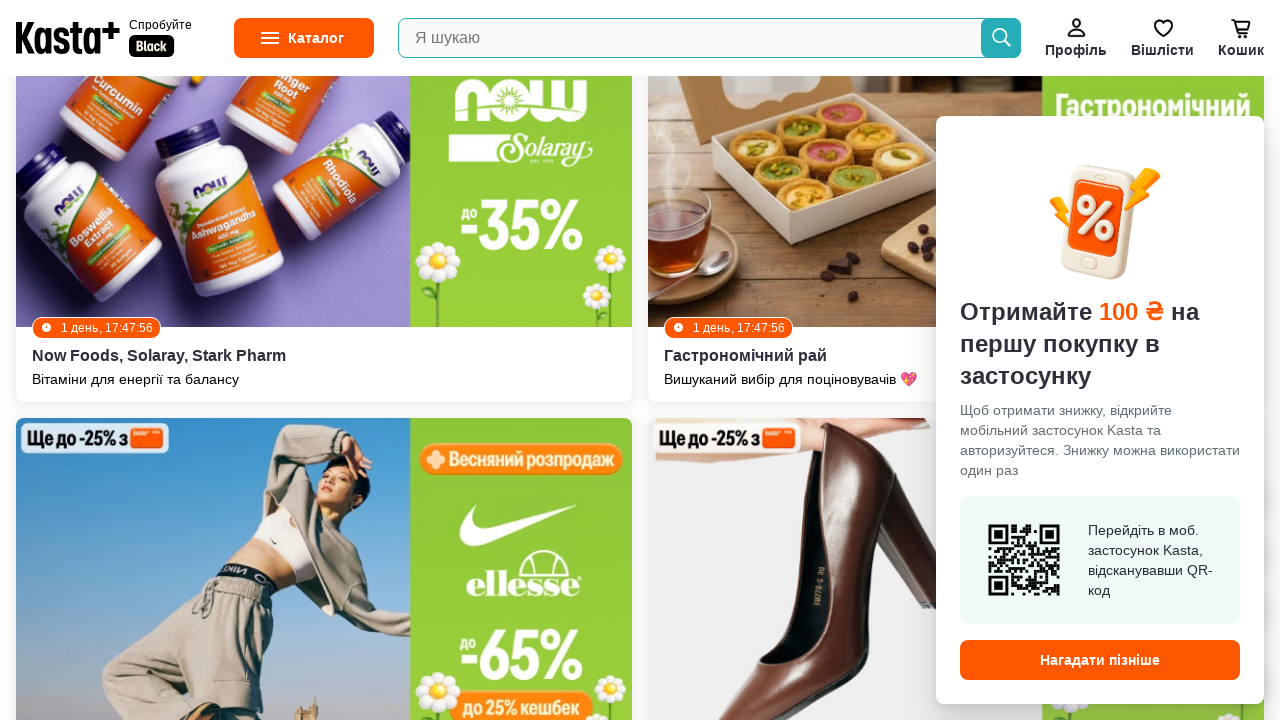

Waited 1 second for content to load after scroll (iteration 62/100)
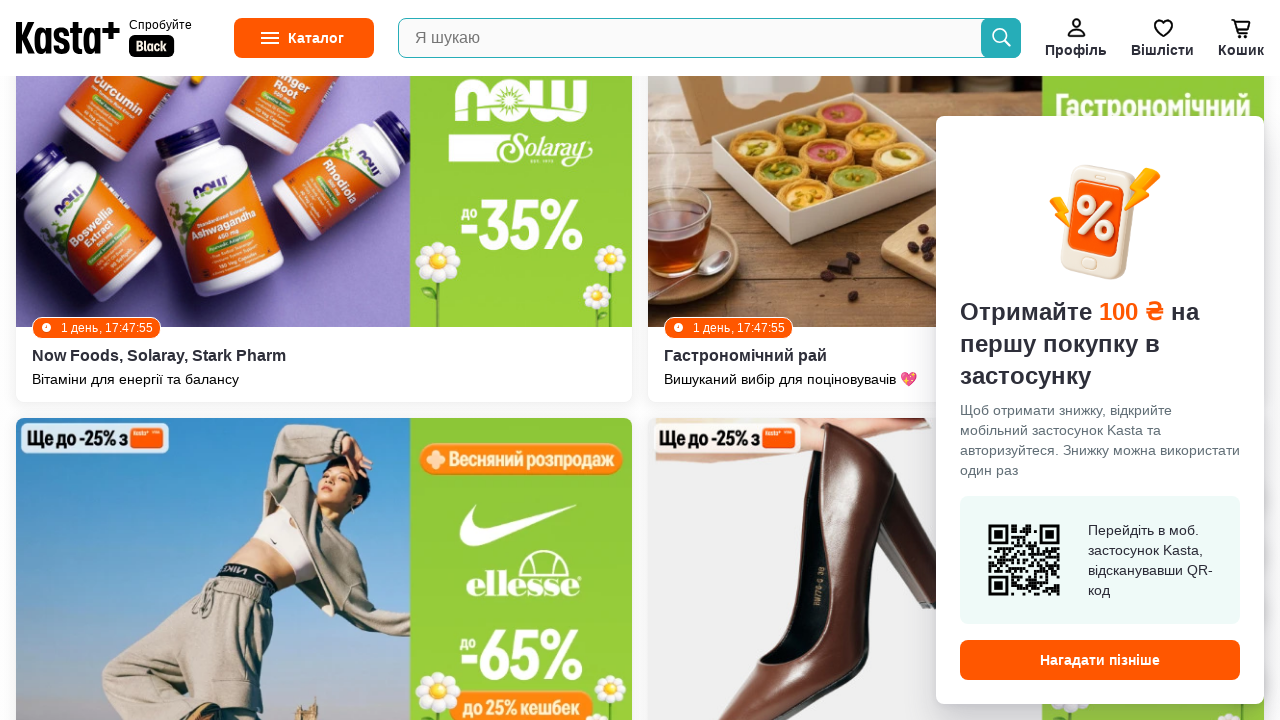

Scrolled down 250px (iteration 63/100)
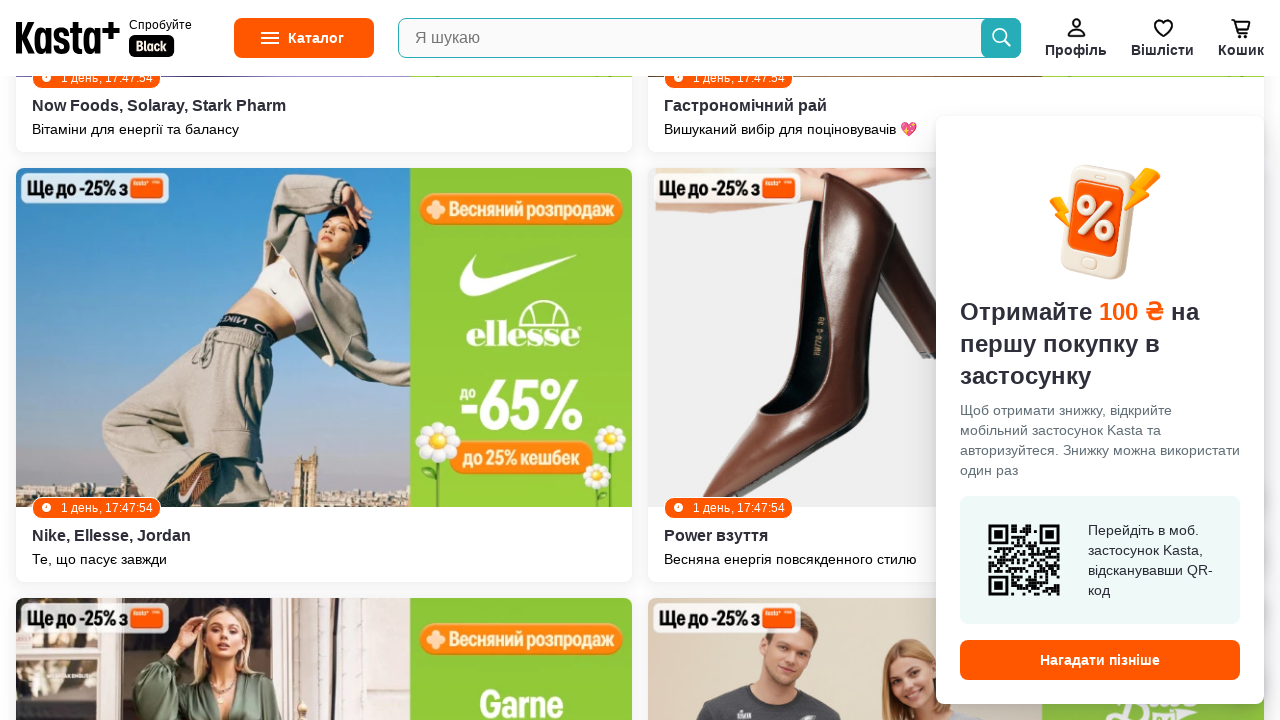

Waited 1 second for content to load after scroll (iteration 63/100)
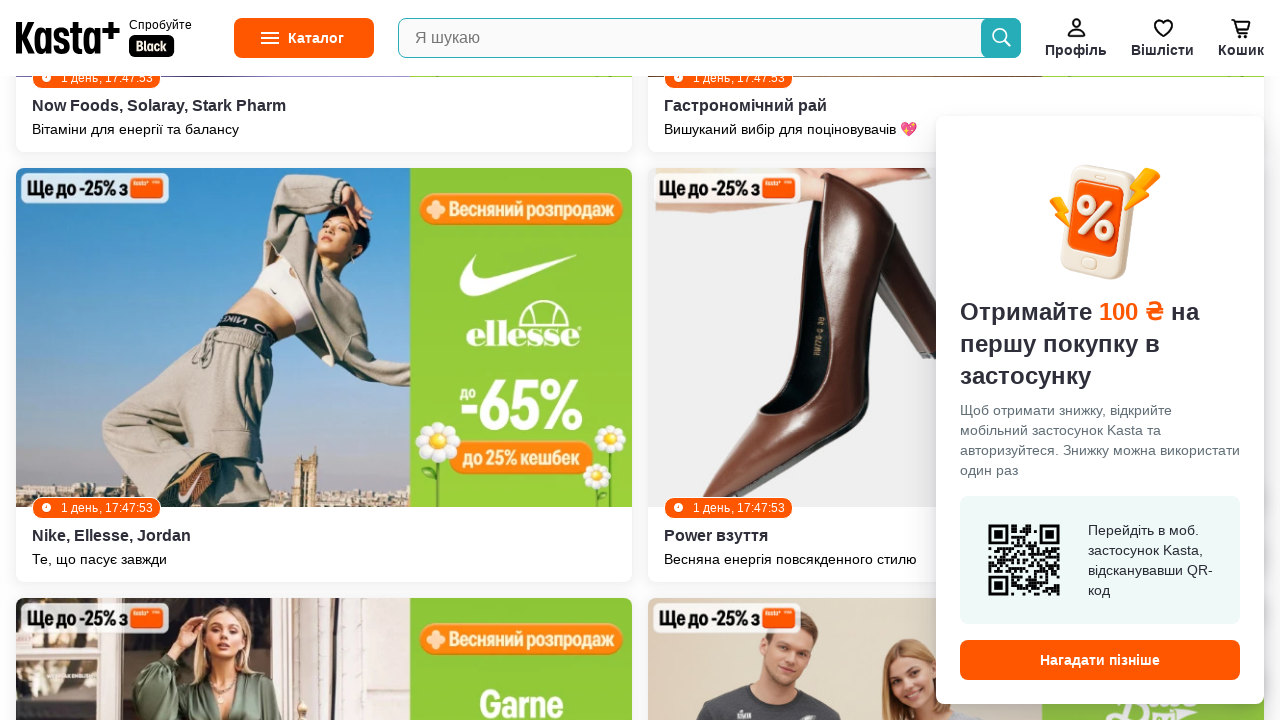

Scrolled down 250px (iteration 64/100)
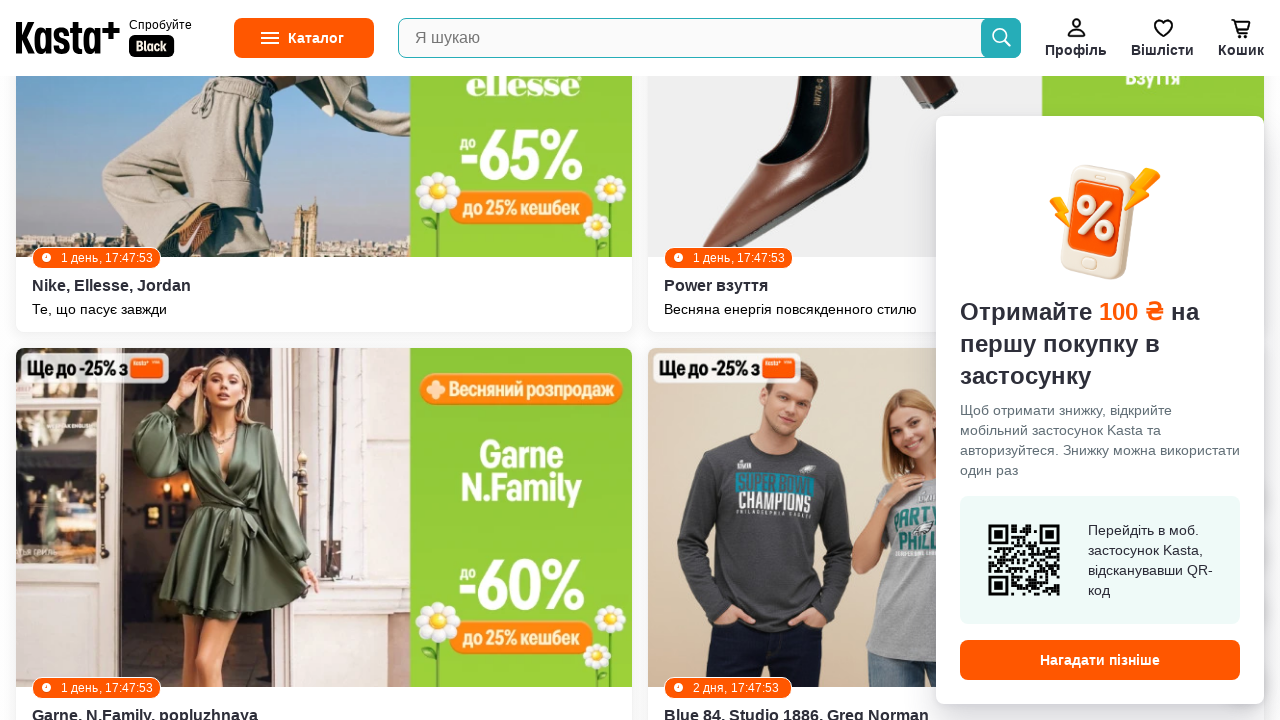

Waited 1 second for content to load after scroll (iteration 64/100)
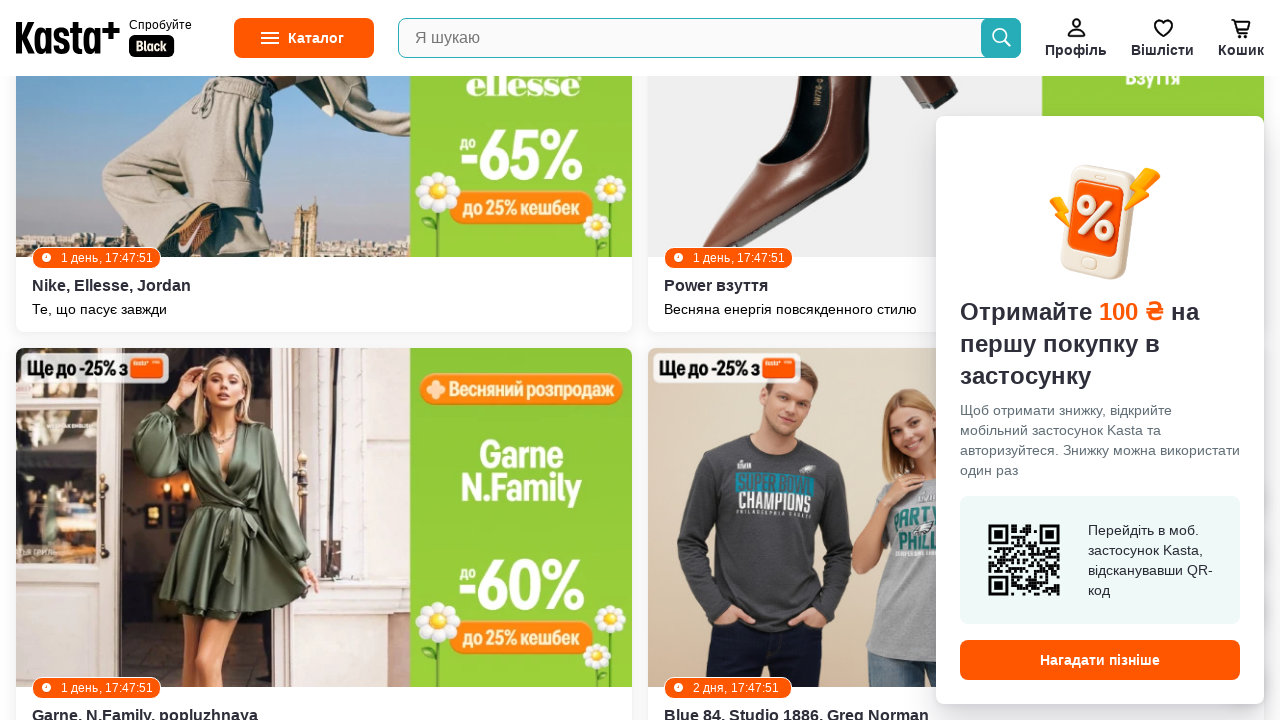

Scrolled down 250px (iteration 65/100)
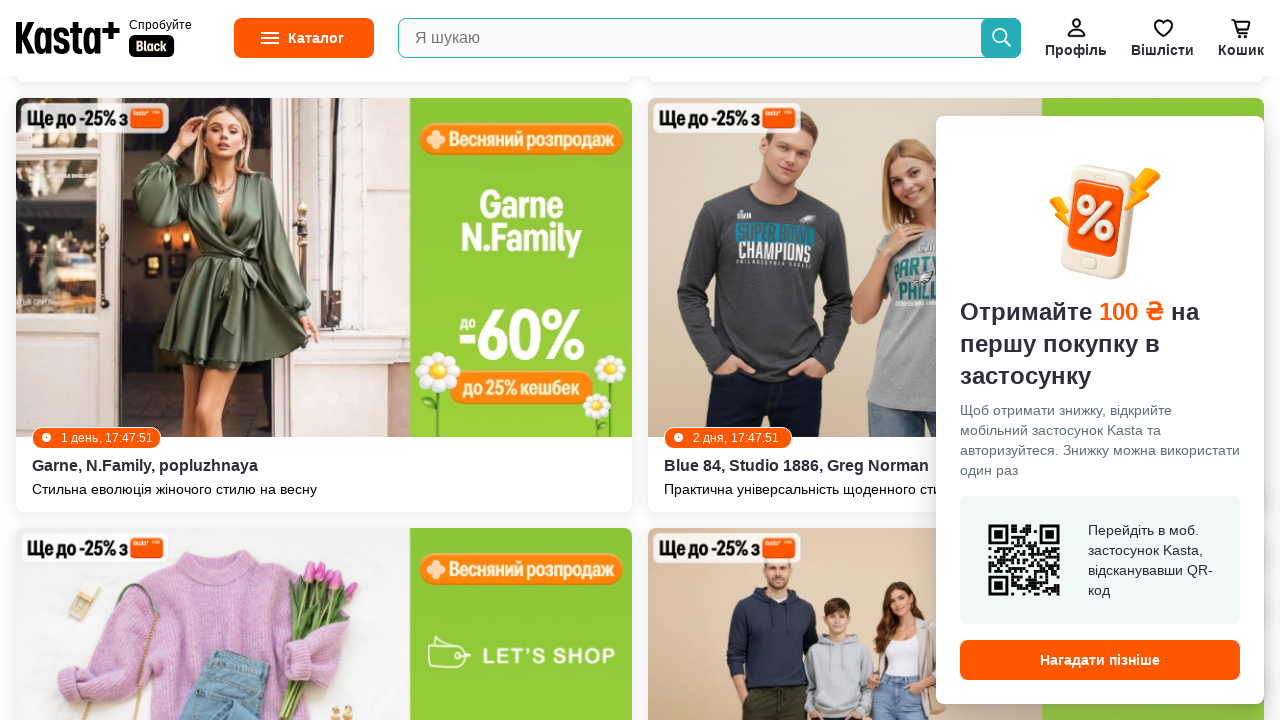

Waited 1 second for content to load after scroll (iteration 65/100)
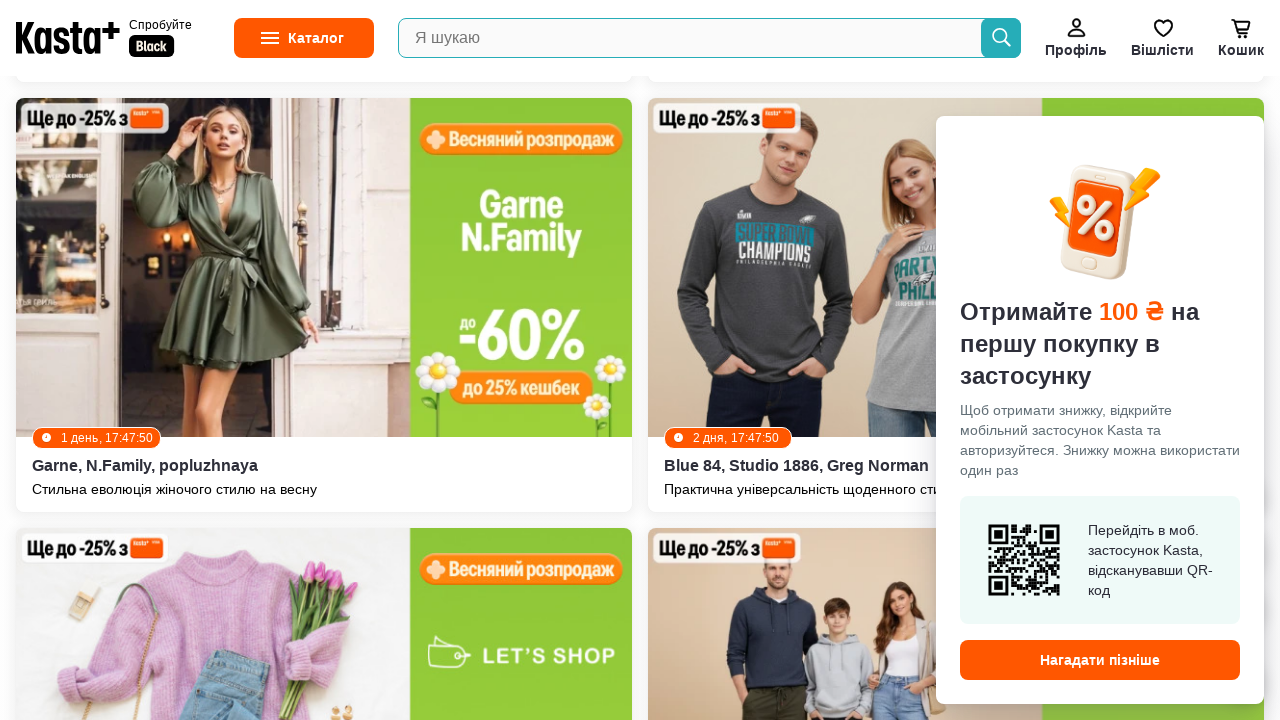

Scrolled down 250px (iteration 66/100)
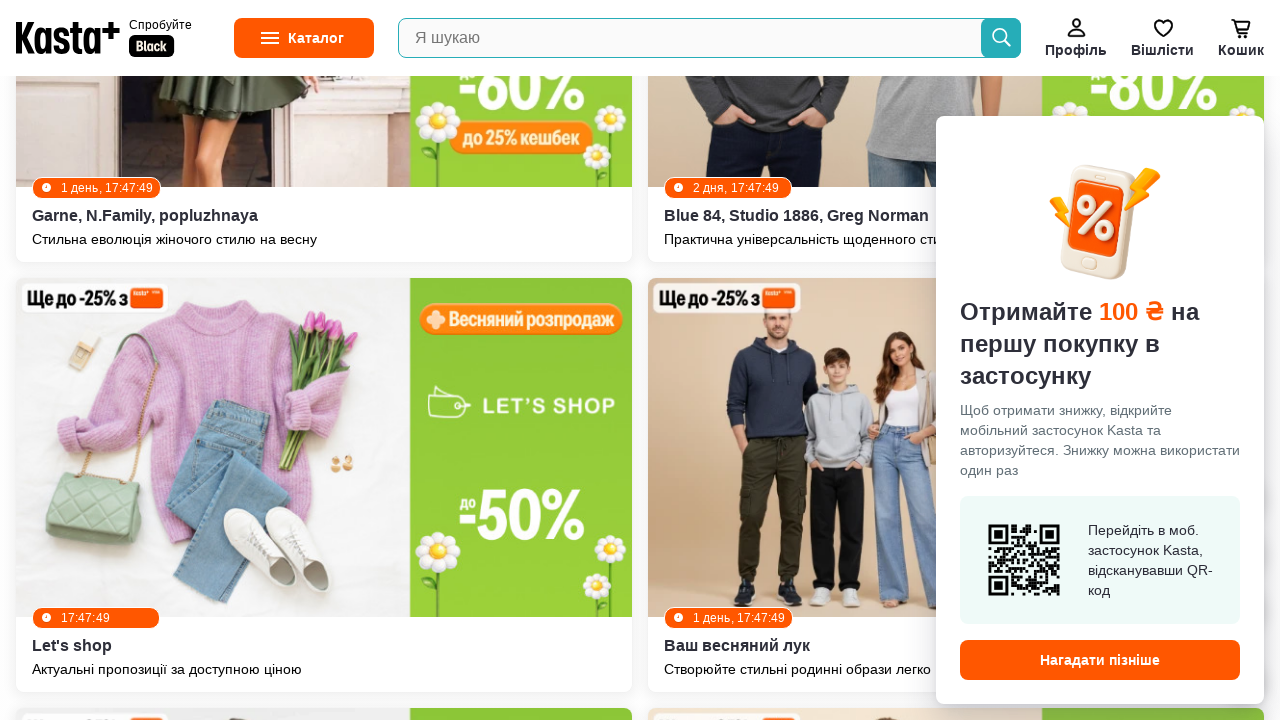

Waited 1 second for content to load after scroll (iteration 66/100)
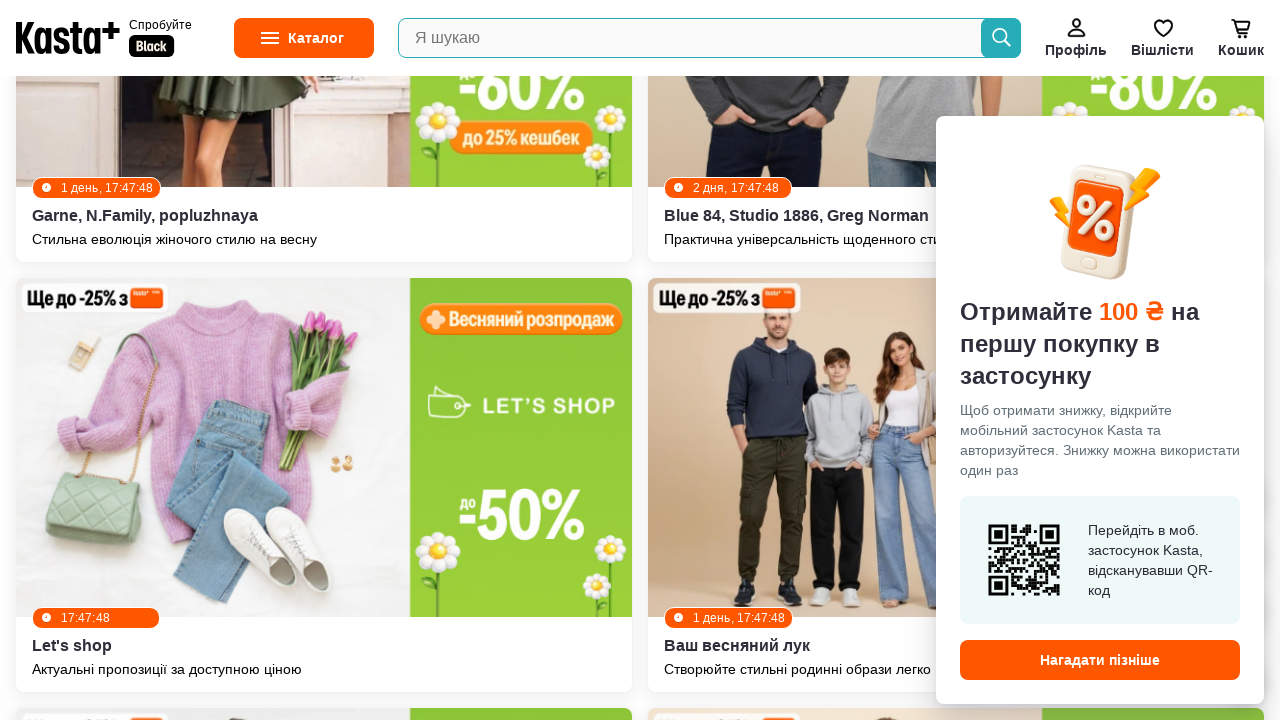

Scrolled down 250px (iteration 67/100)
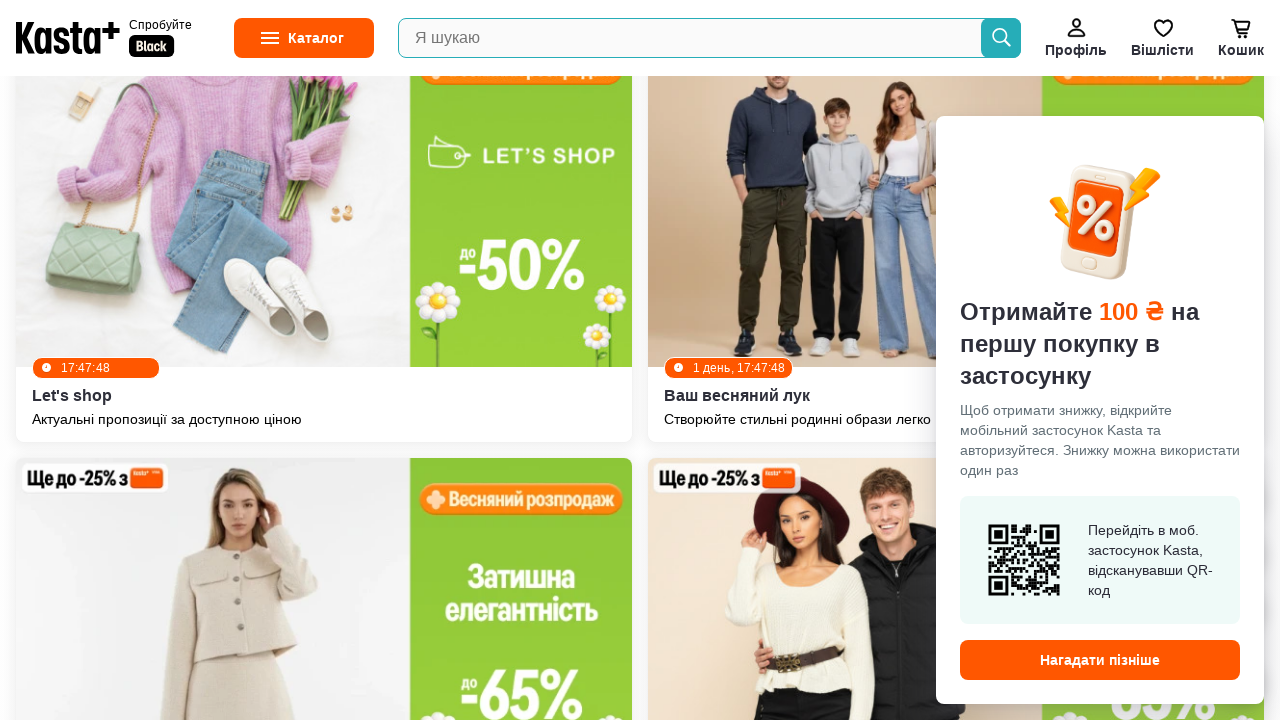

Waited 1 second for content to load after scroll (iteration 67/100)
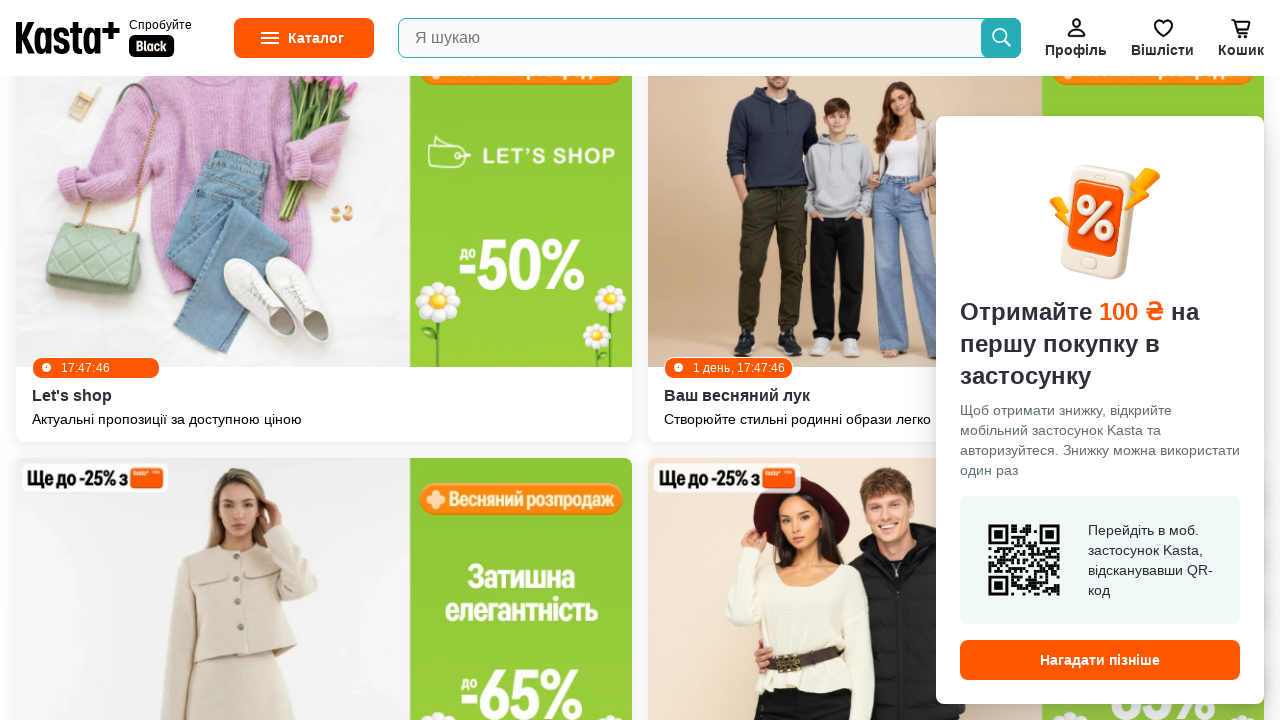

Scrolled down 250px (iteration 68/100)
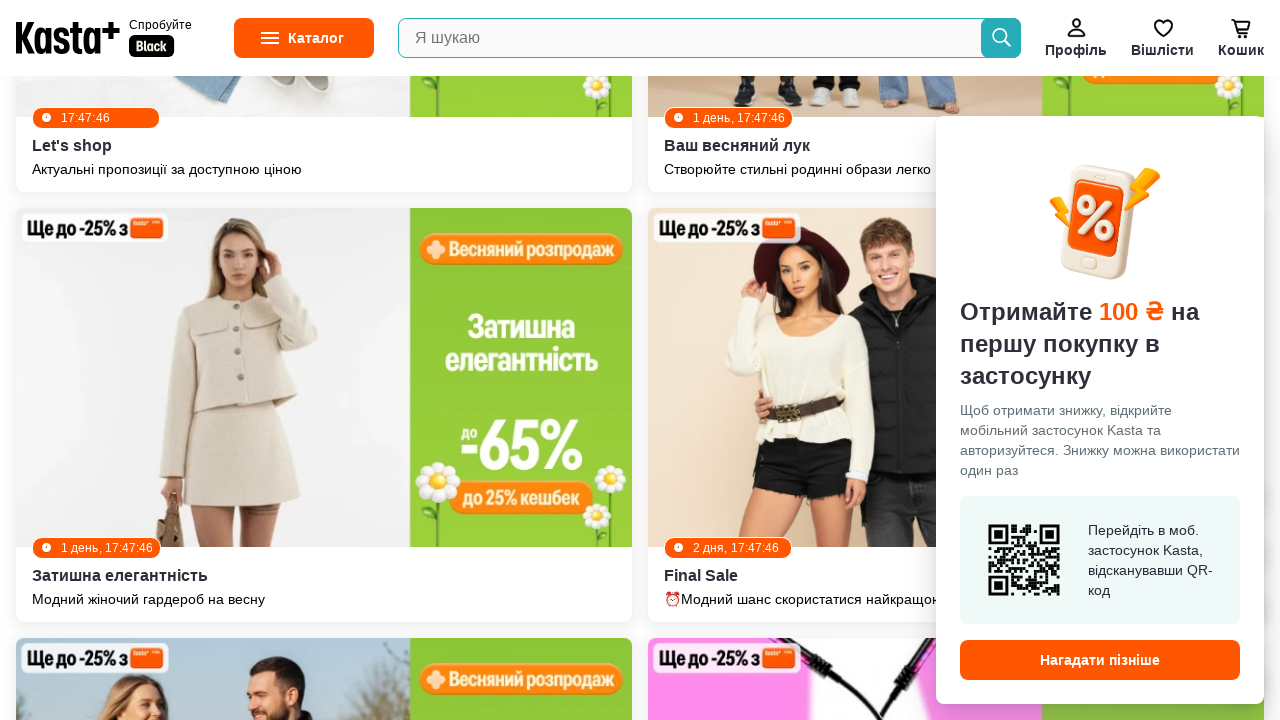

Waited 1 second for content to load after scroll (iteration 68/100)
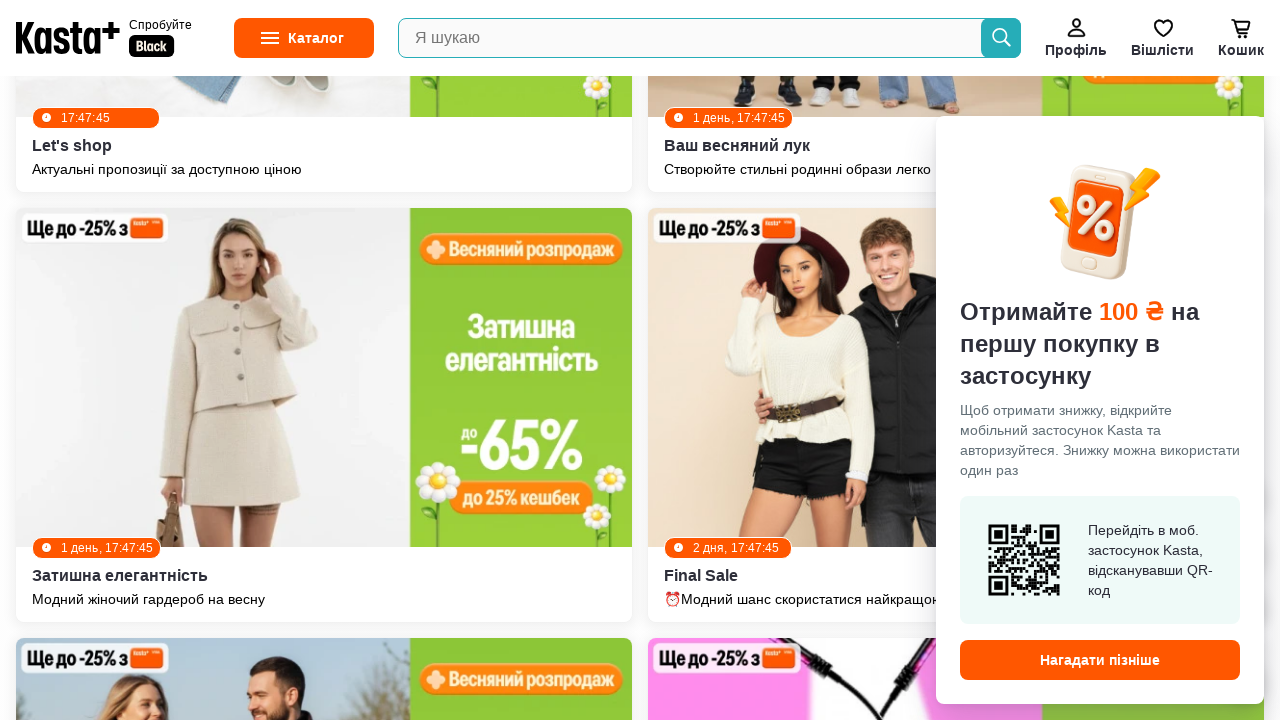

Scrolled down 250px (iteration 69/100)
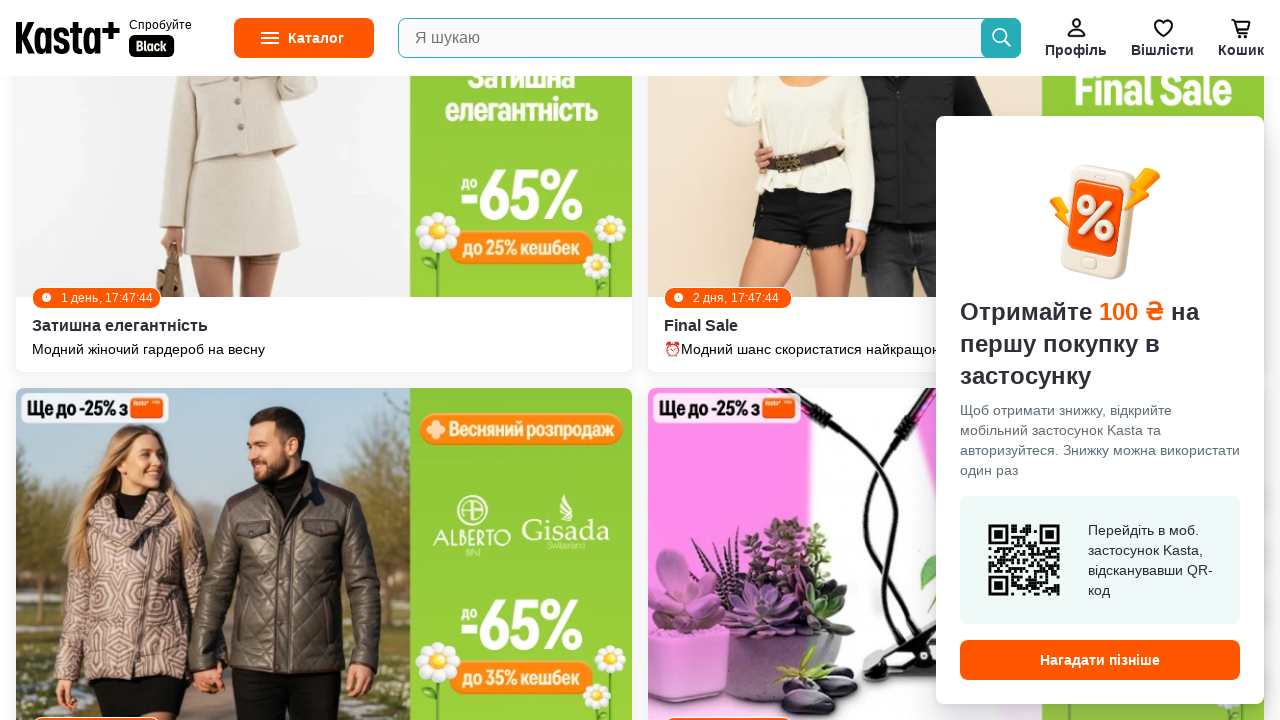

Waited 1 second for content to load after scroll (iteration 69/100)
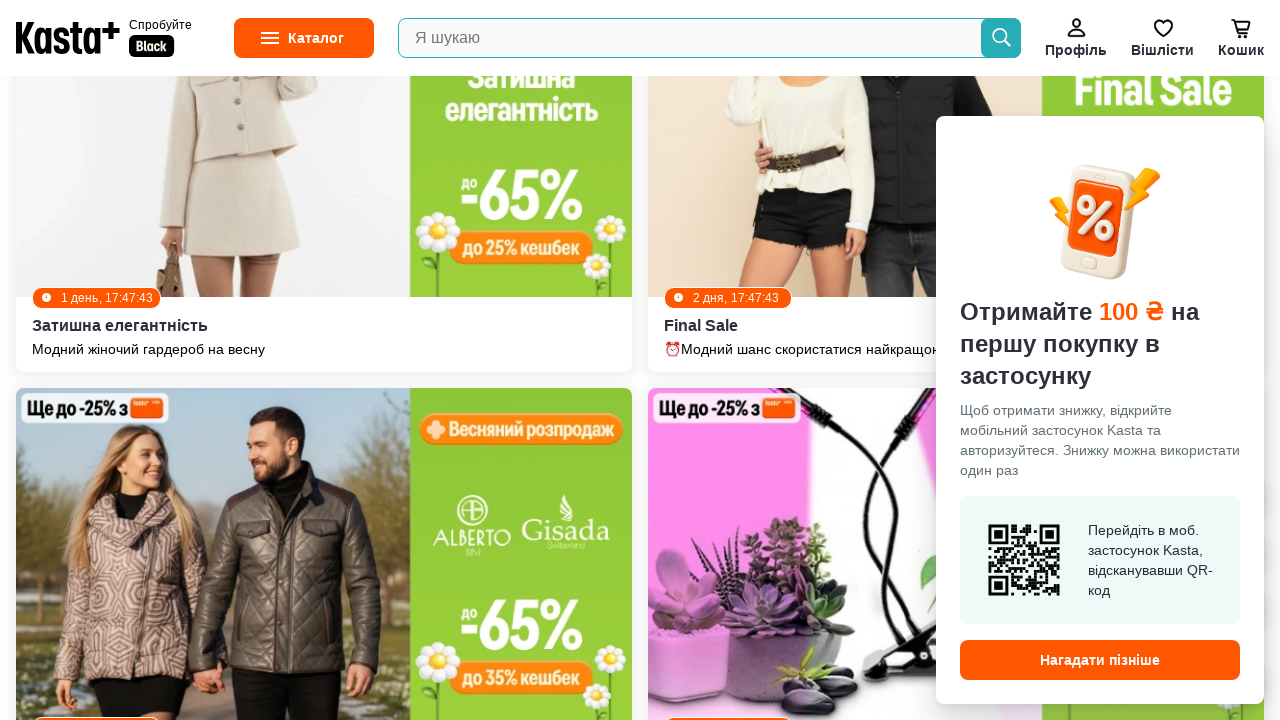

Scrolled down 250px (iteration 70/100)
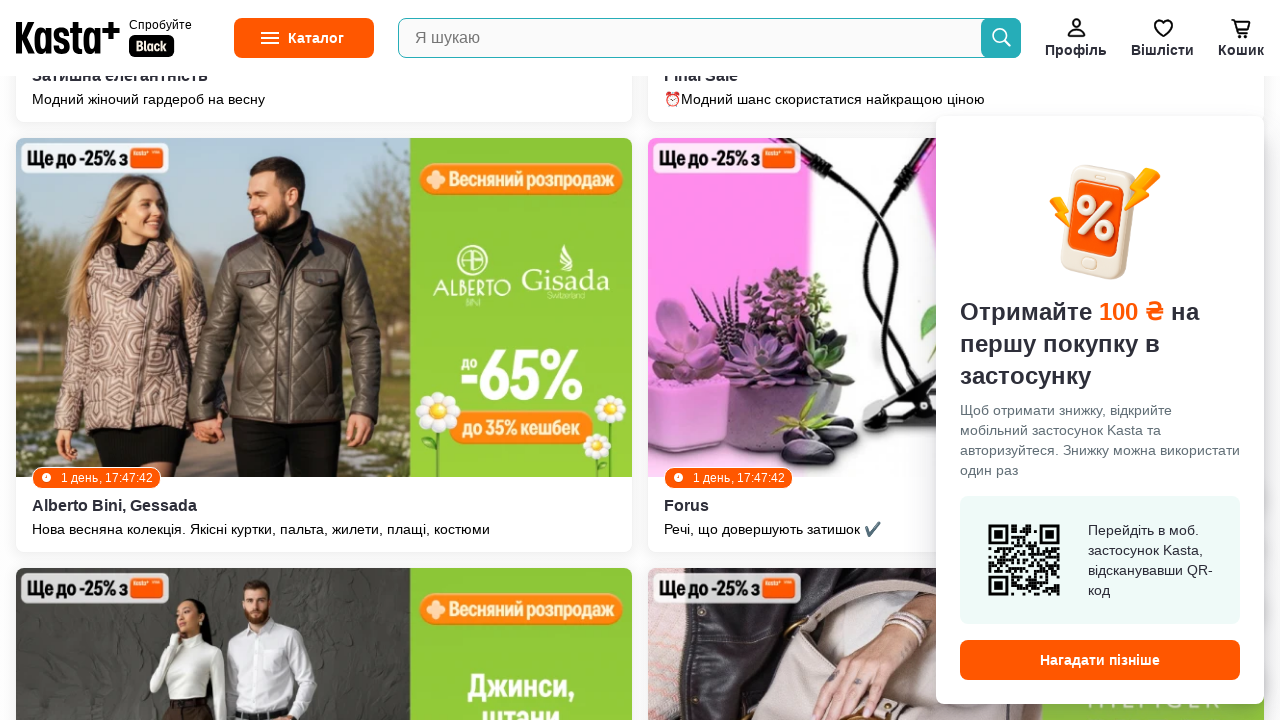

Waited 1 second for content to load after scroll (iteration 70/100)
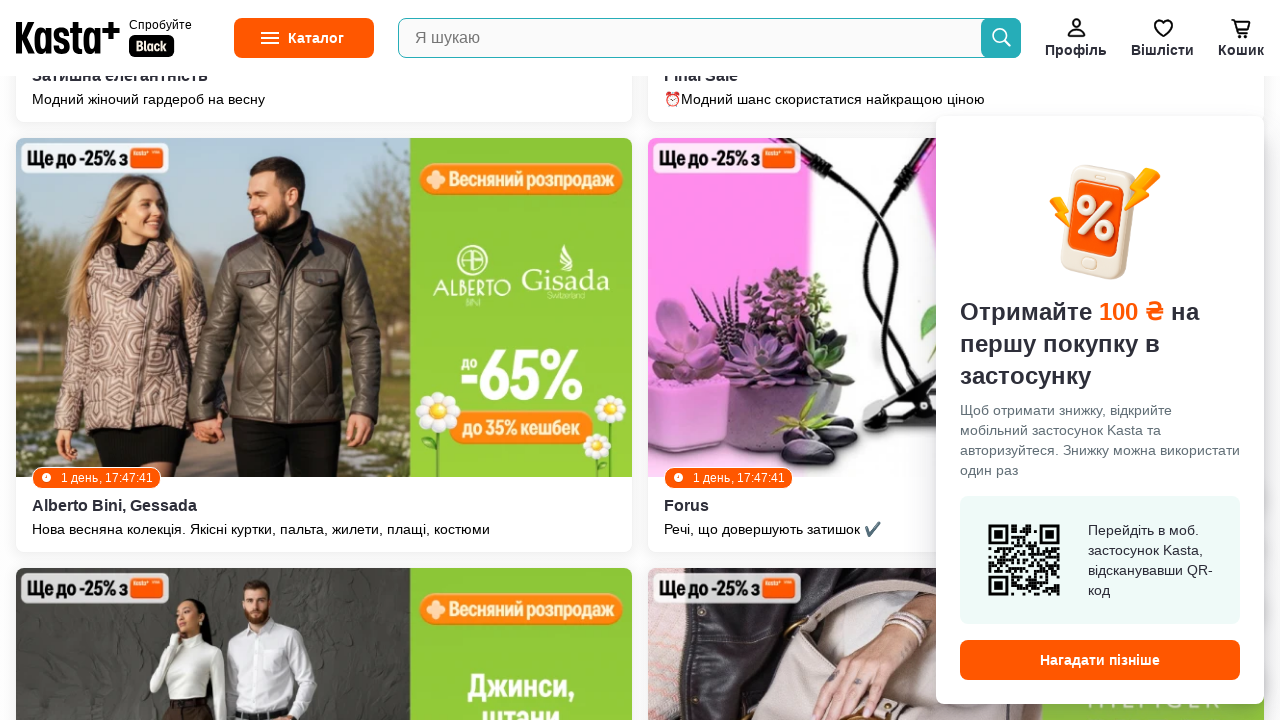

Scrolled down 250px (iteration 71/100)
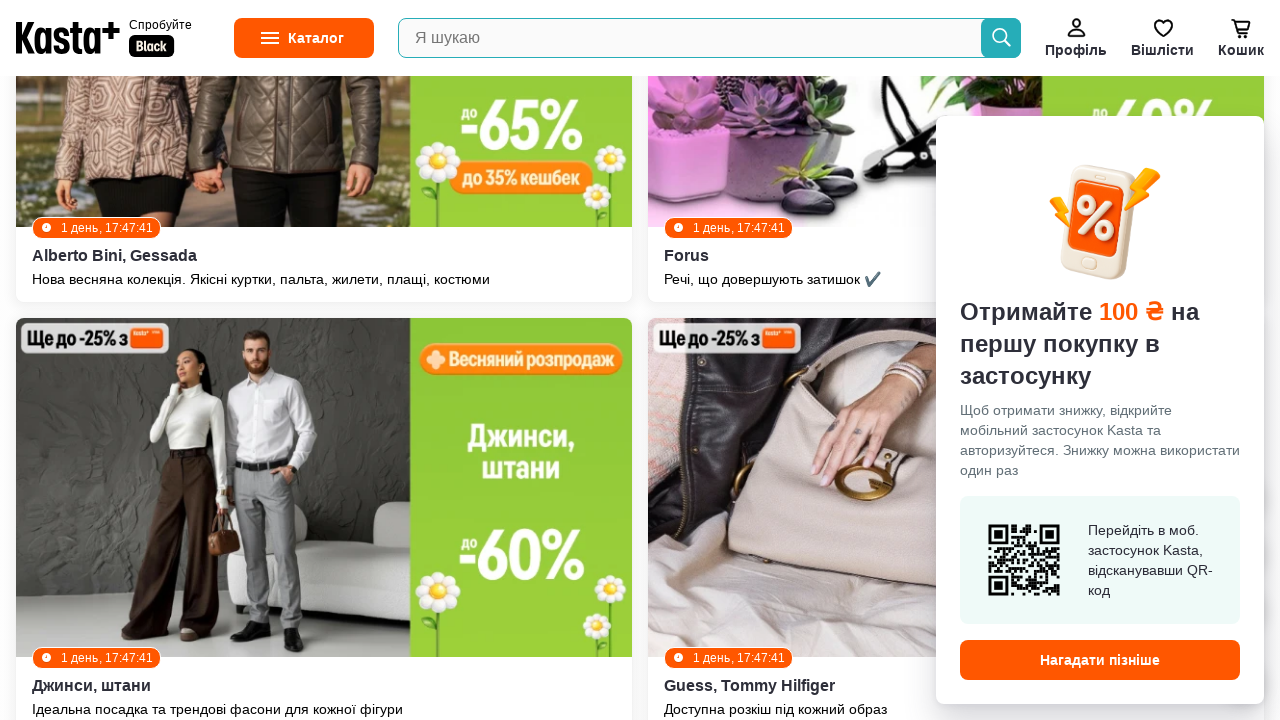

Waited 1 second for content to load after scroll (iteration 71/100)
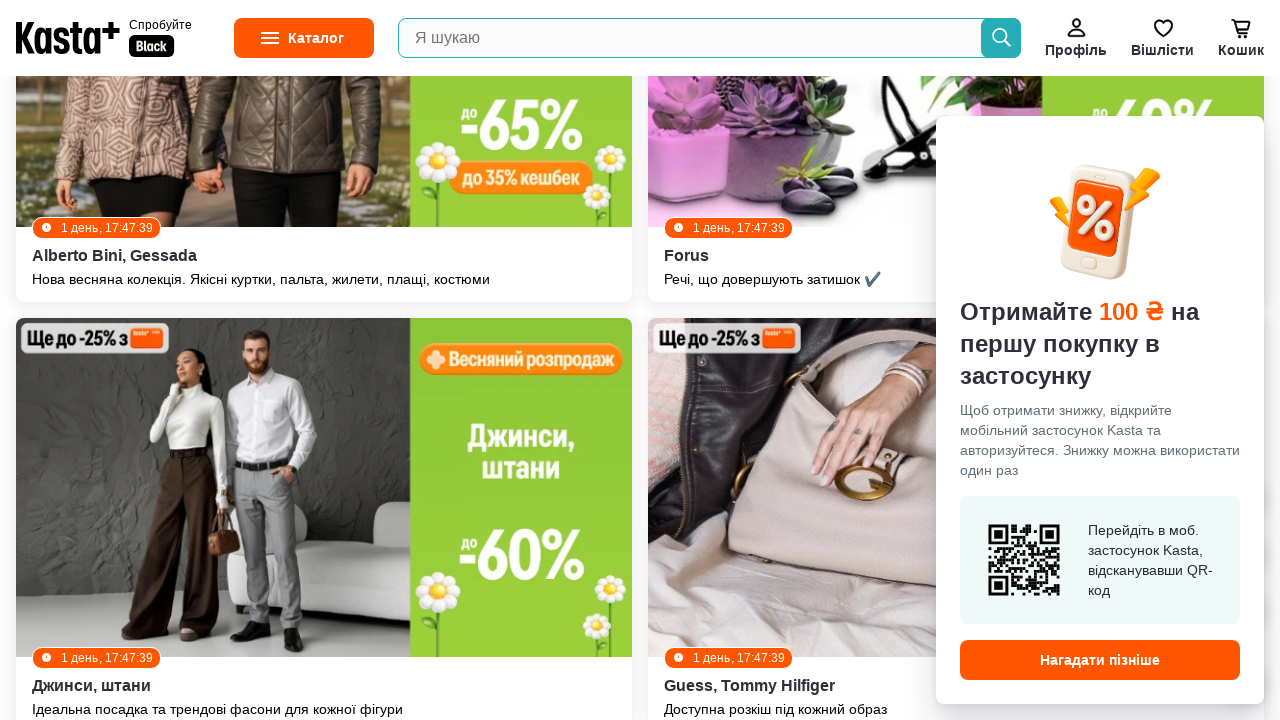

Scrolled down 250px (iteration 72/100)
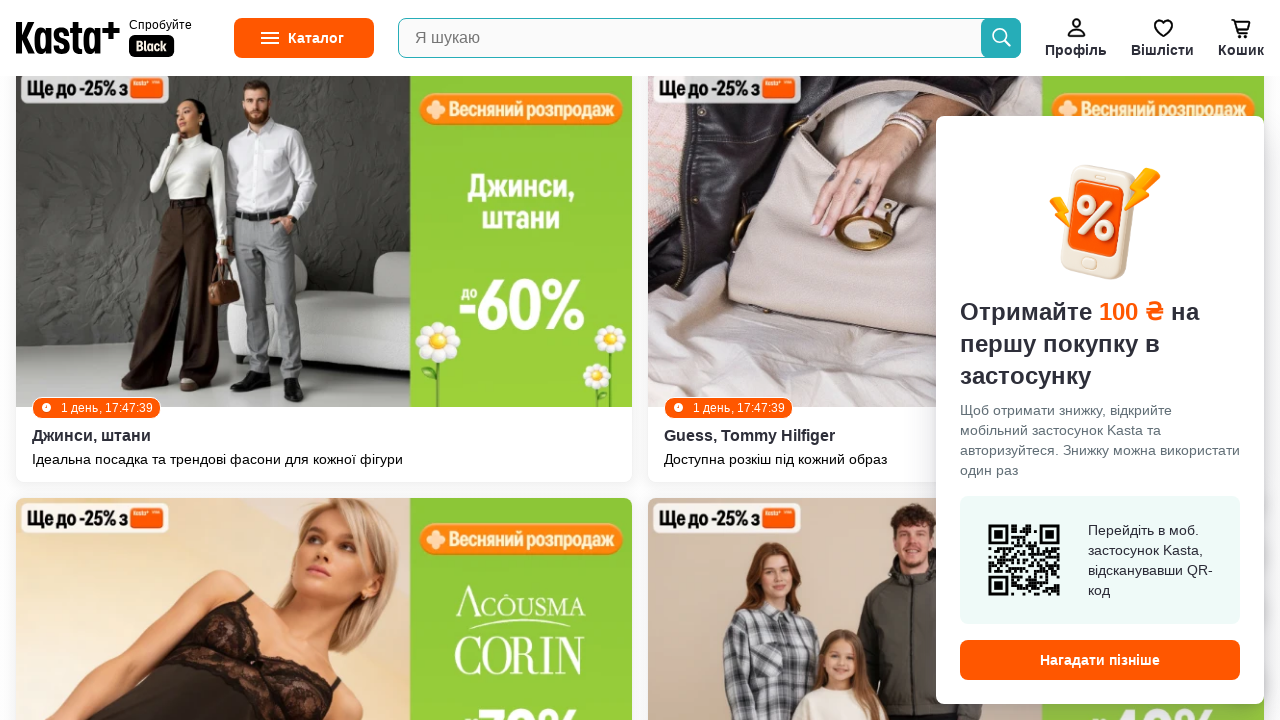

Waited 1 second for content to load after scroll (iteration 72/100)
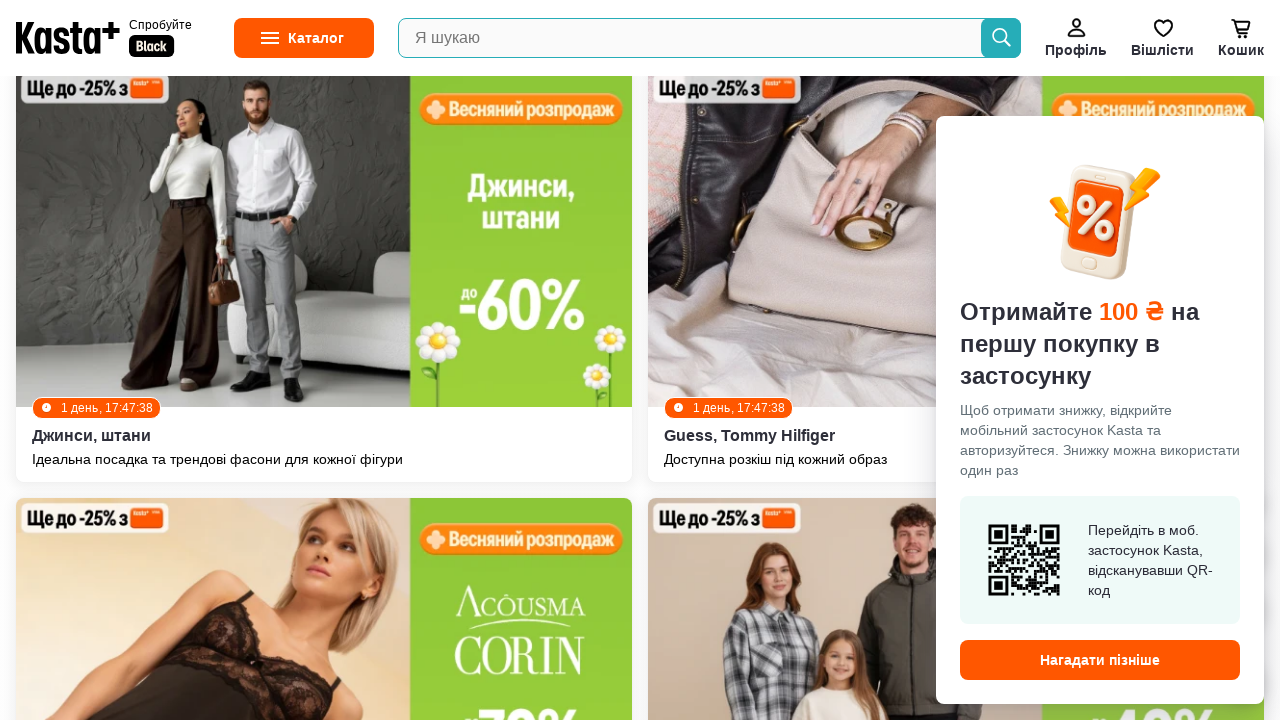

Scrolled down 250px (iteration 73/100)
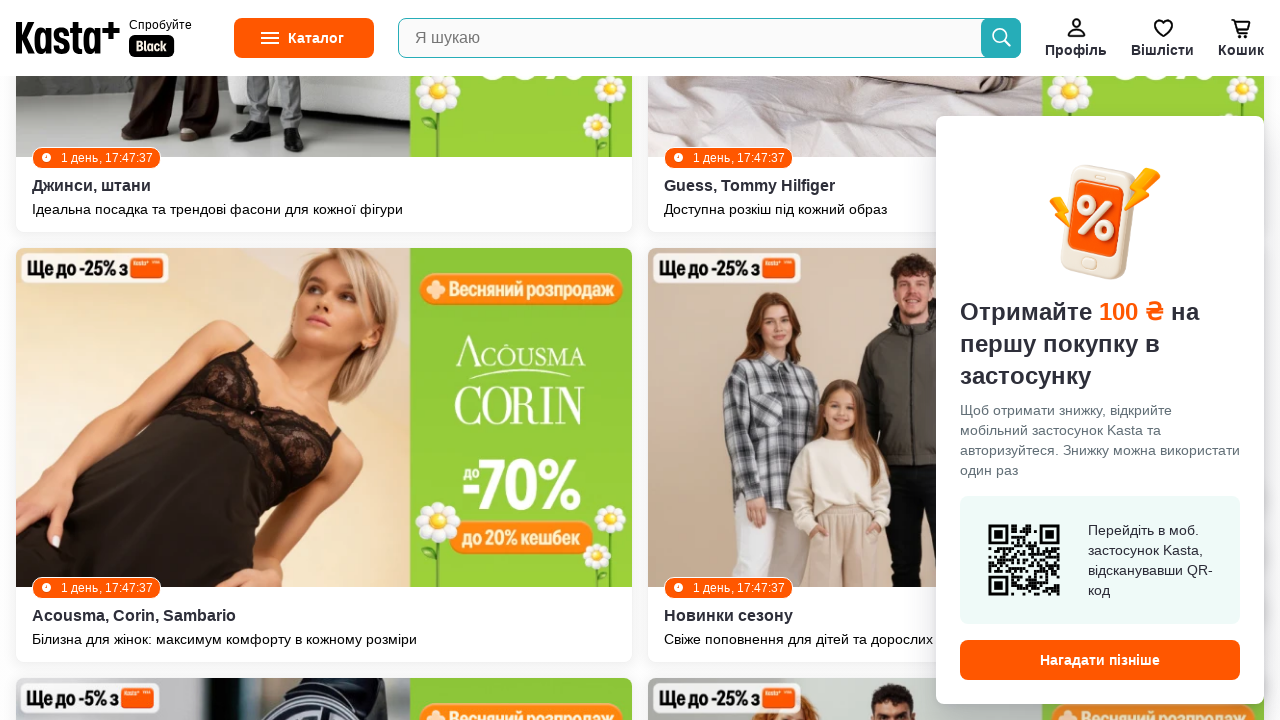

Waited 1 second for content to load after scroll (iteration 73/100)
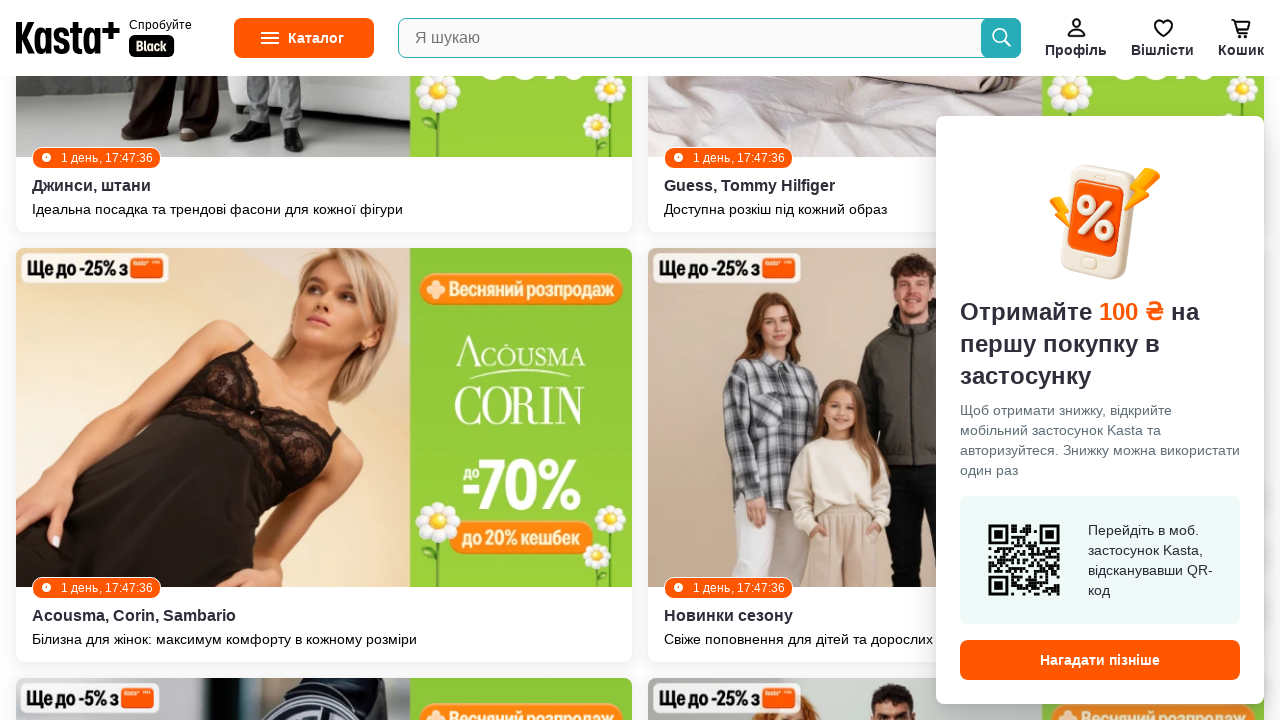

Scrolled down 250px (iteration 74/100)
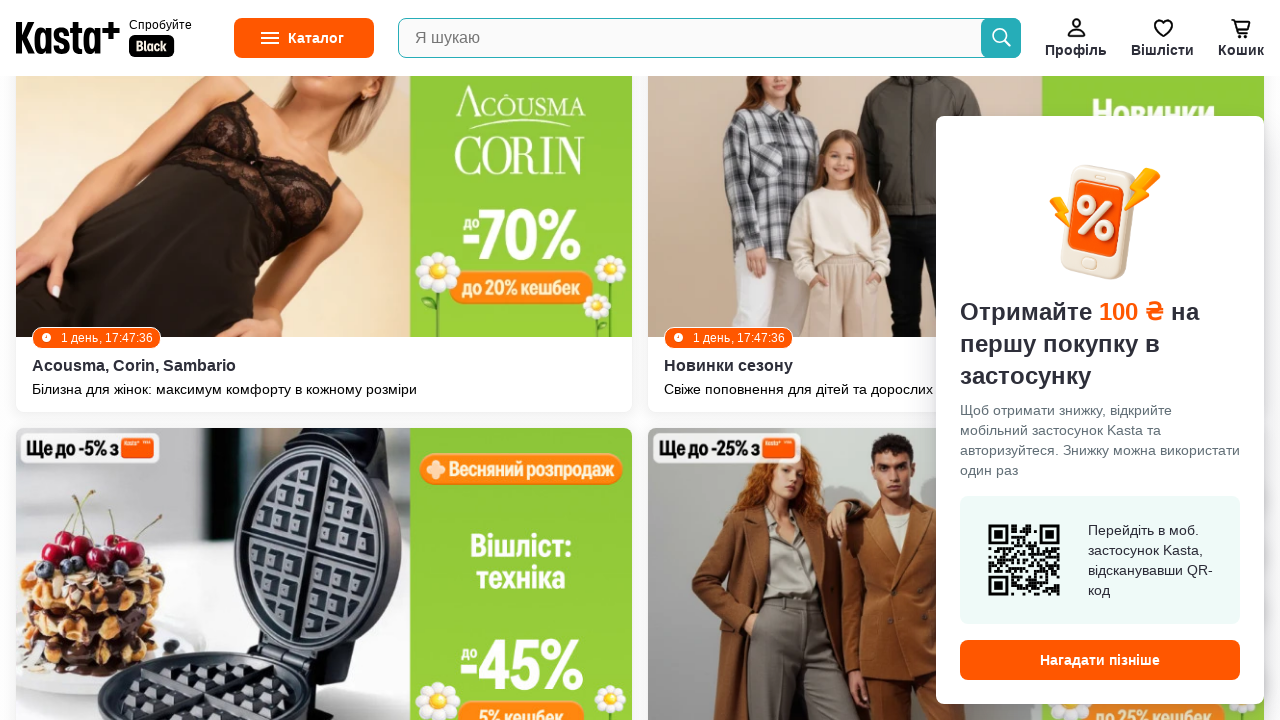

Waited 1 second for content to load after scroll (iteration 74/100)
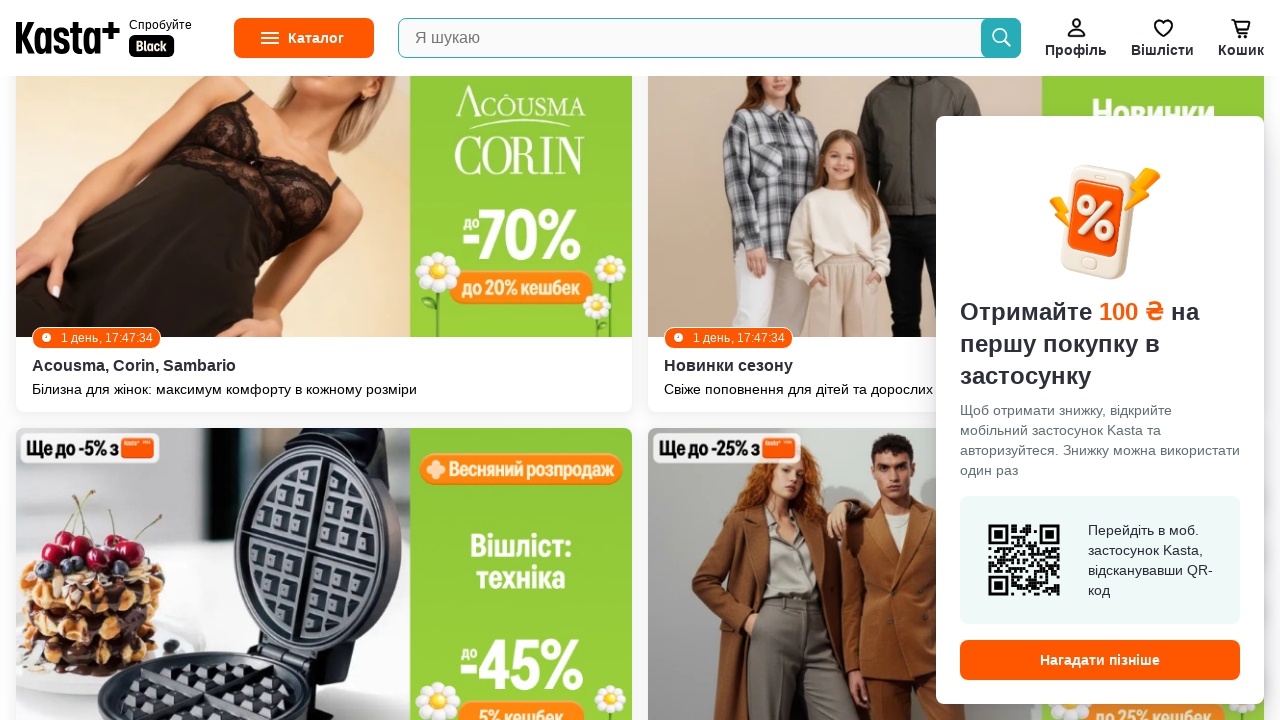

Scrolled down 250px (iteration 75/100)
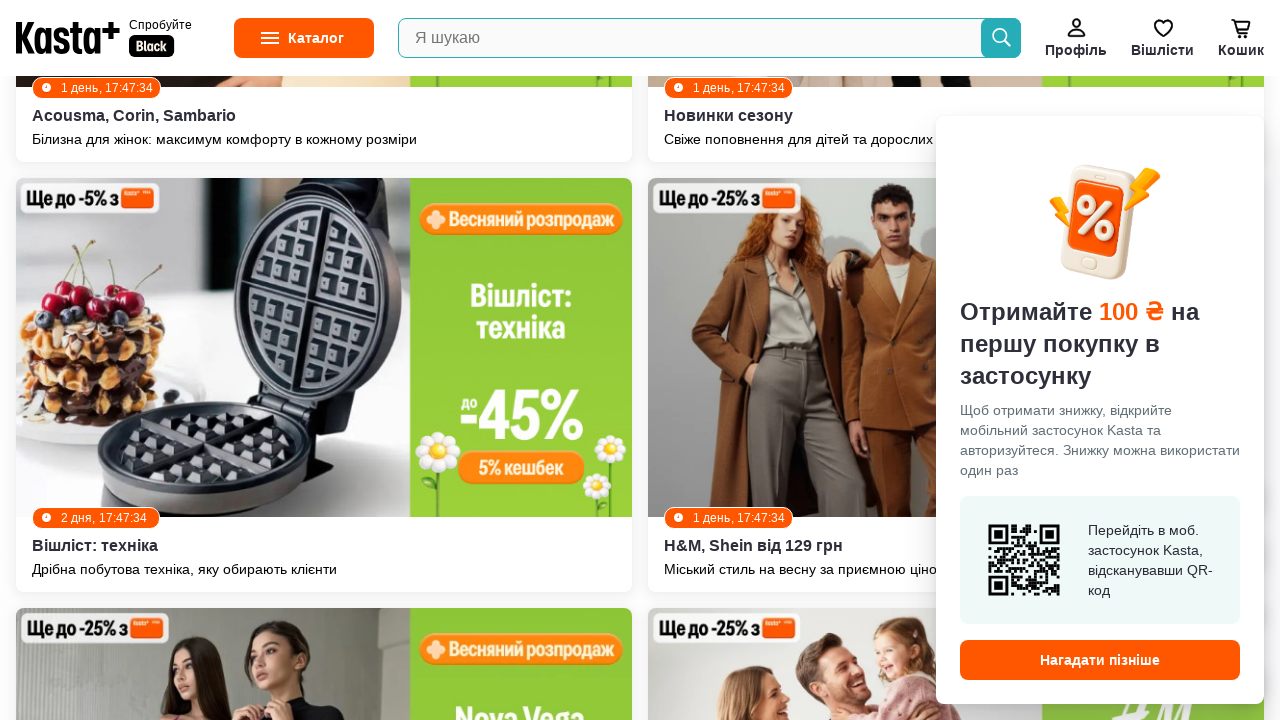

Waited 1 second for content to load after scroll (iteration 75/100)
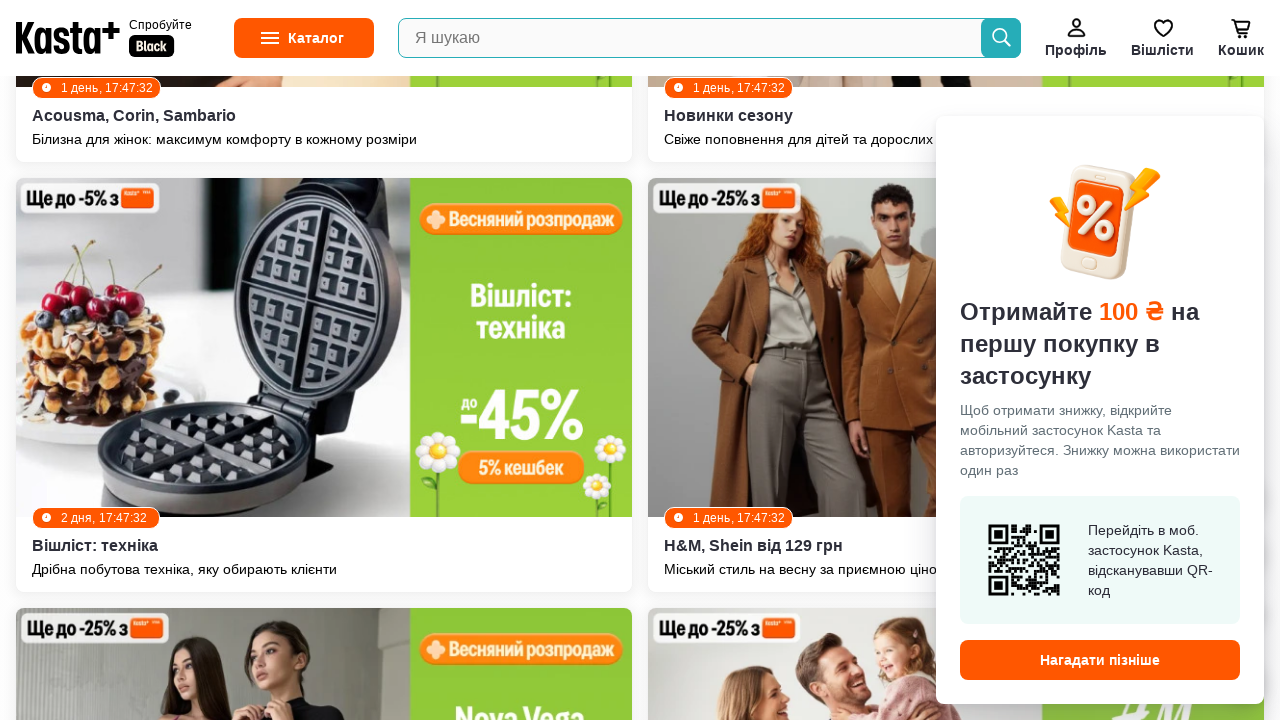

Scrolled down 250px (iteration 76/100)
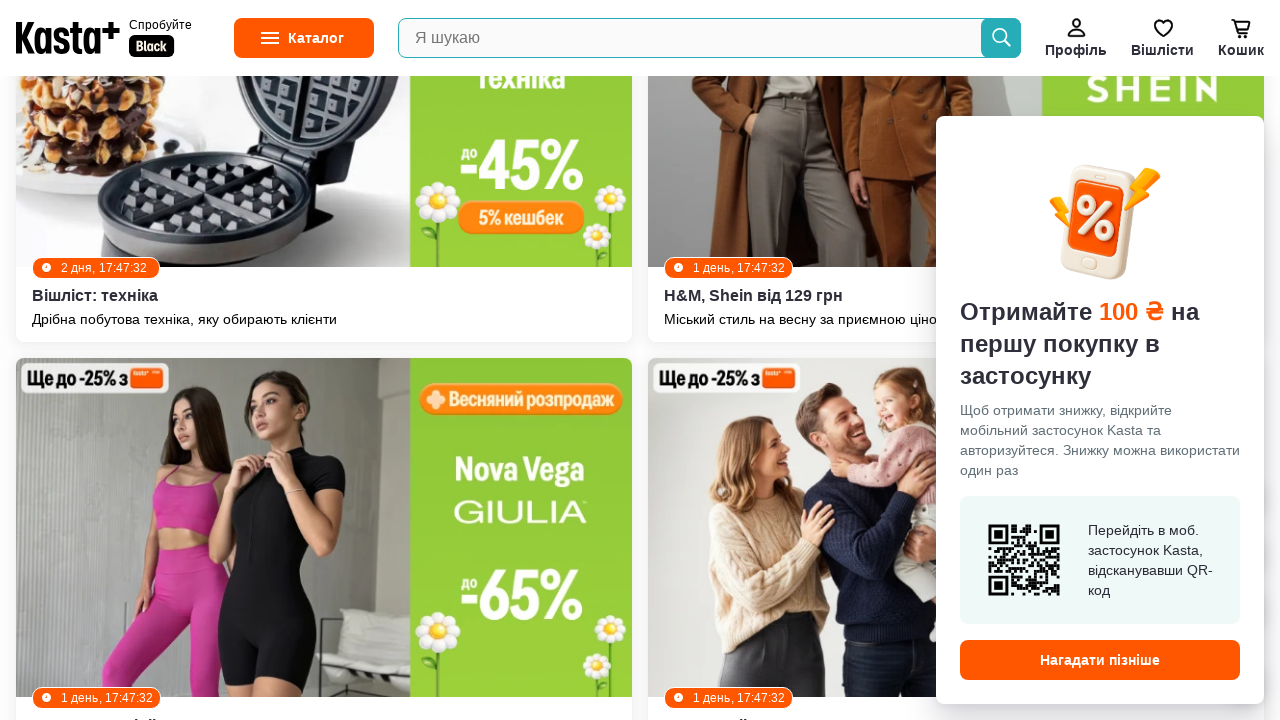

Waited 1 second for content to load after scroll (iteration 76/100)
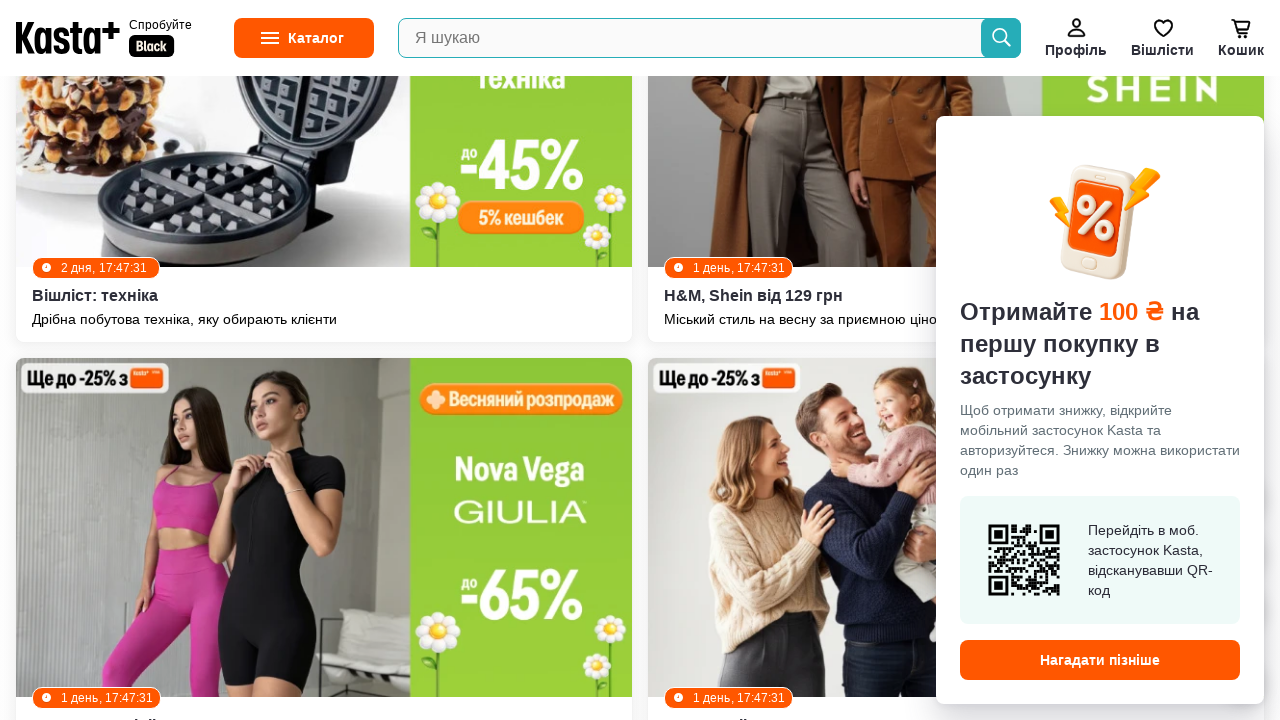

Scrolled down 250px (iteration 77/100)
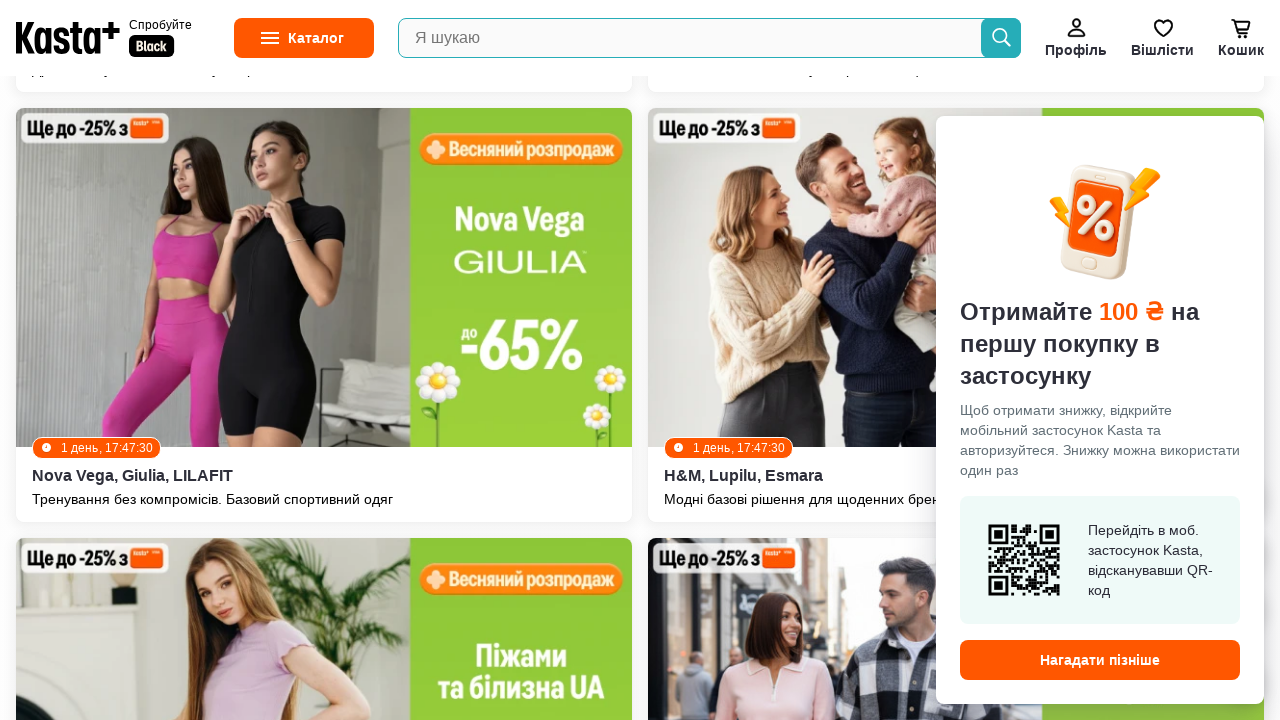

Waited 1 second for content to load after scroll (iteration 77/100)
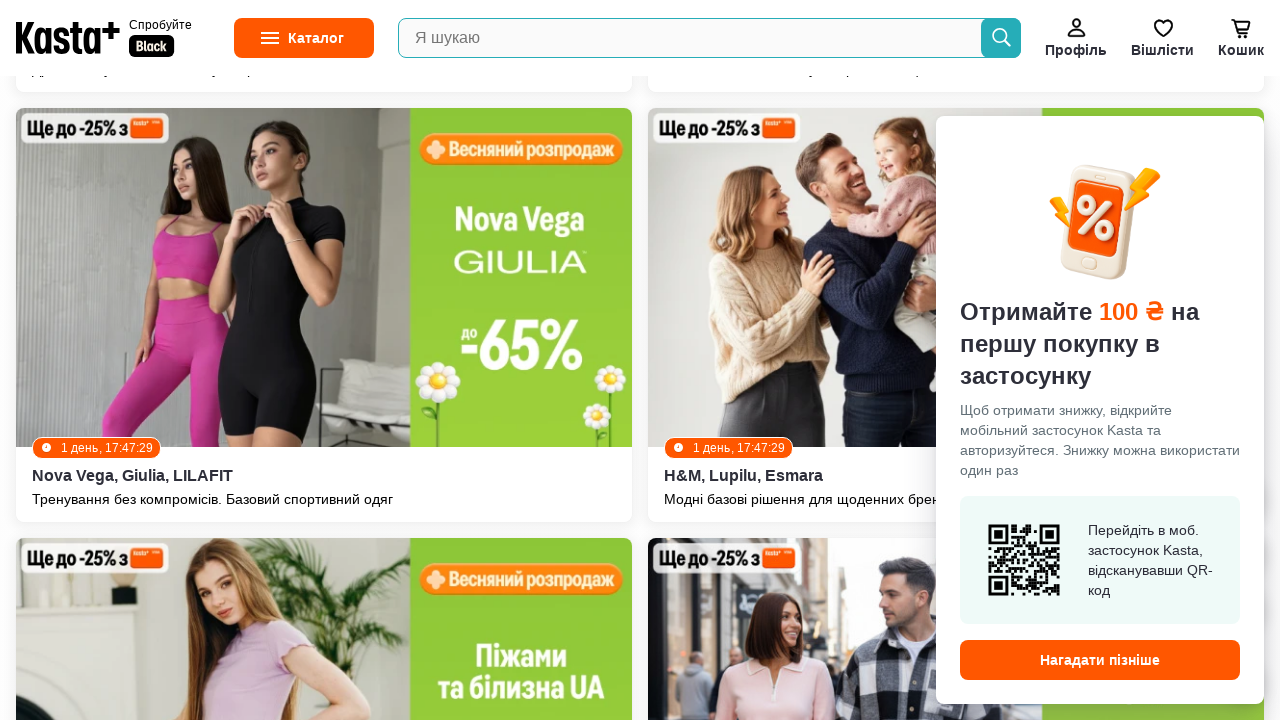

Scrolled down 250px (iteration 78/100)
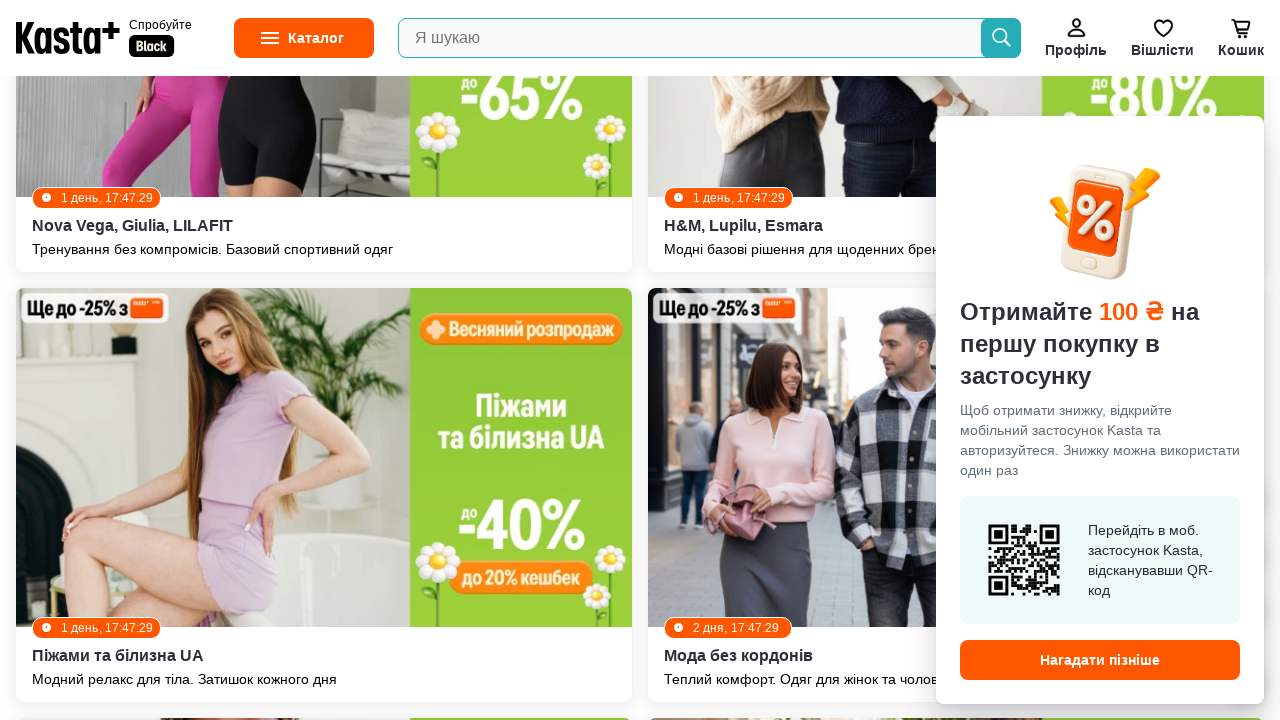

Waited 1 second for content to load after scroll (iteration 78/100)
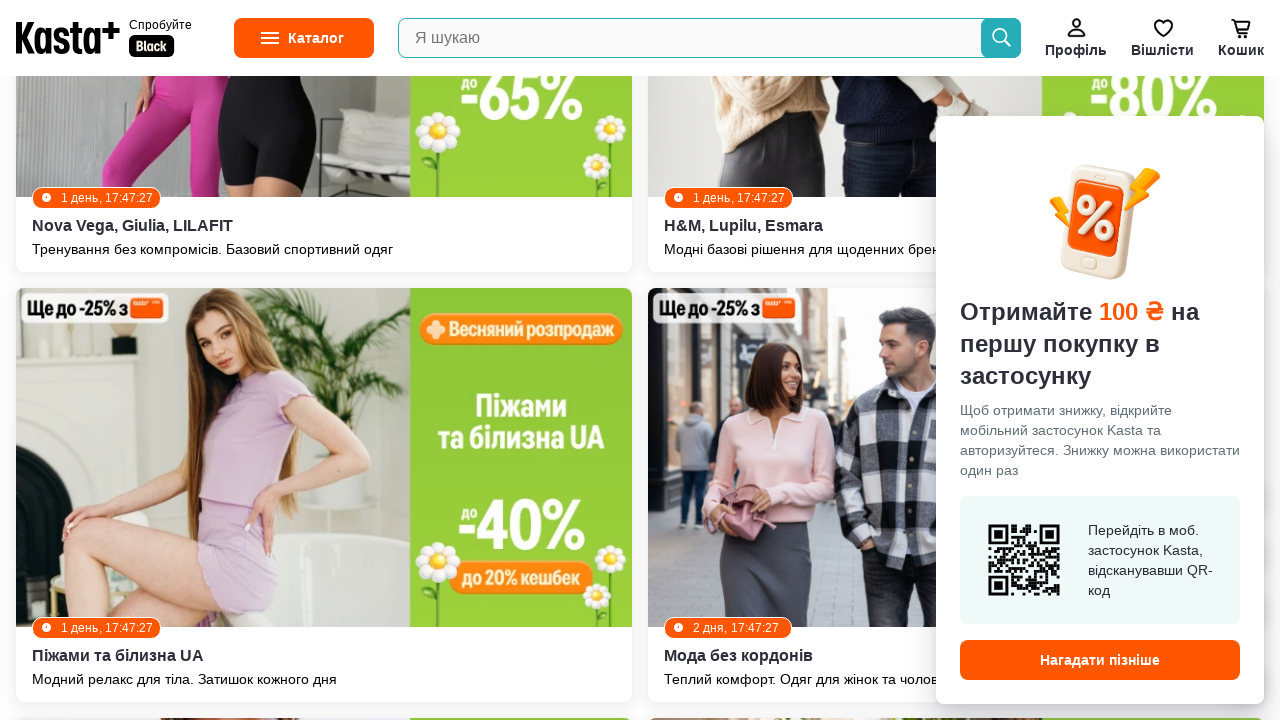

Scrolled down 250px (iteration 79/100)
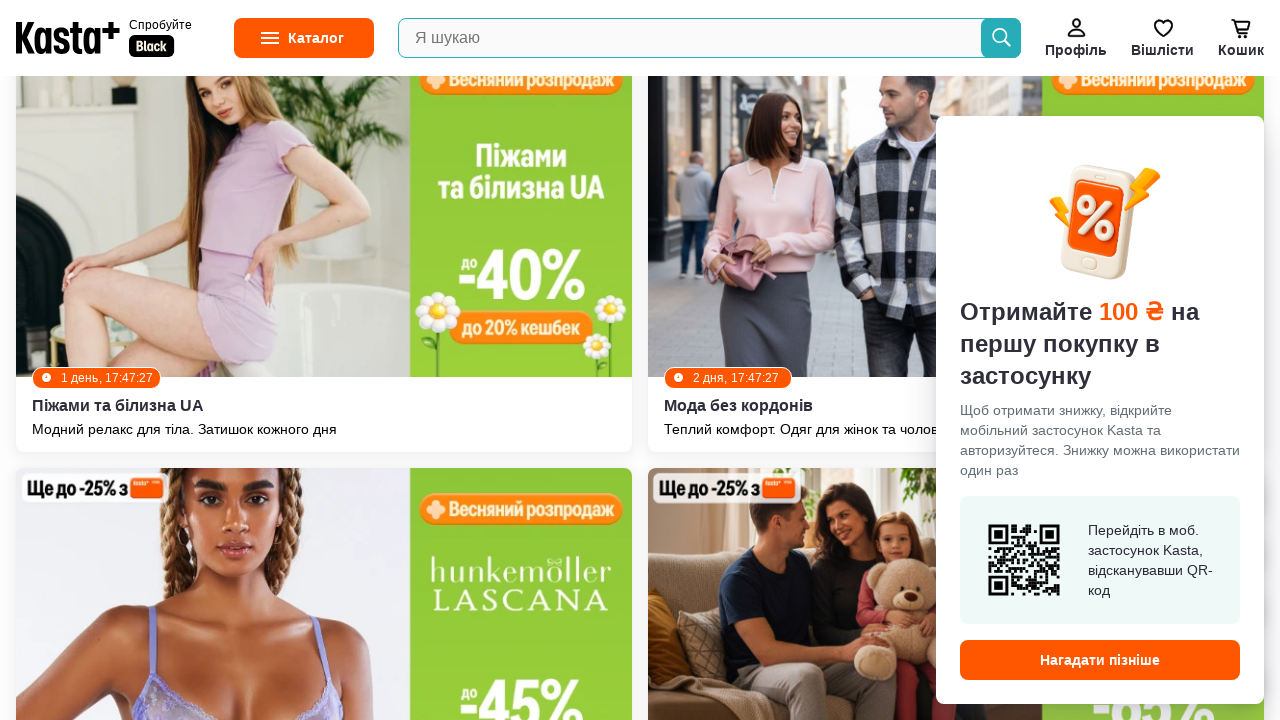

Waited 1 second for content to load after scroll (iteration 79/100)
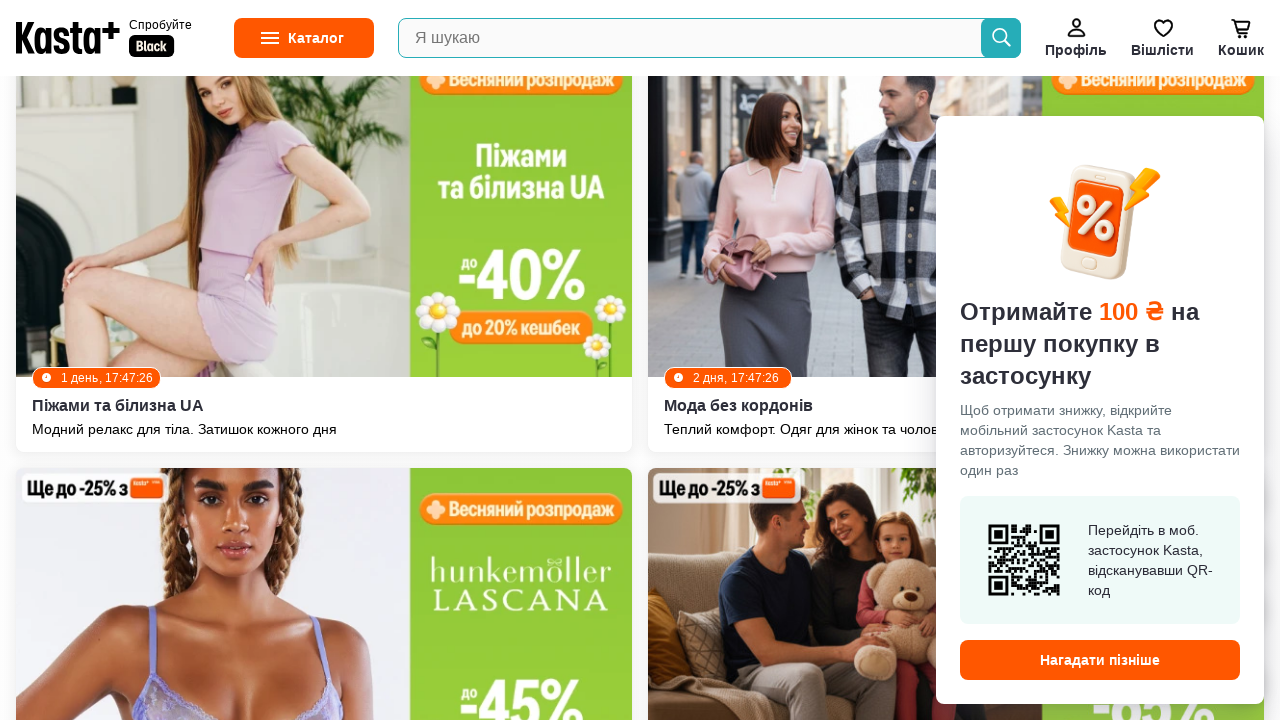

Scrolled down 250px (iteration 80/100)
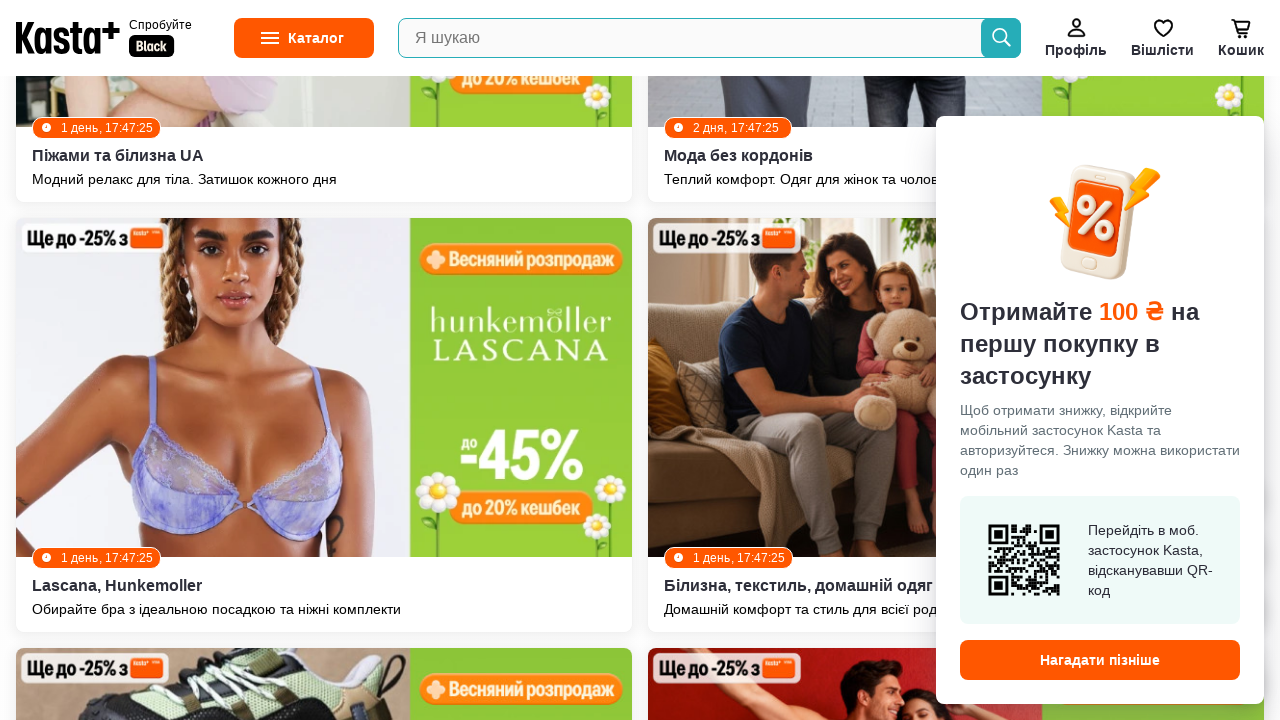

Waited 1 second for content to load after scroll (iteration 80/100)
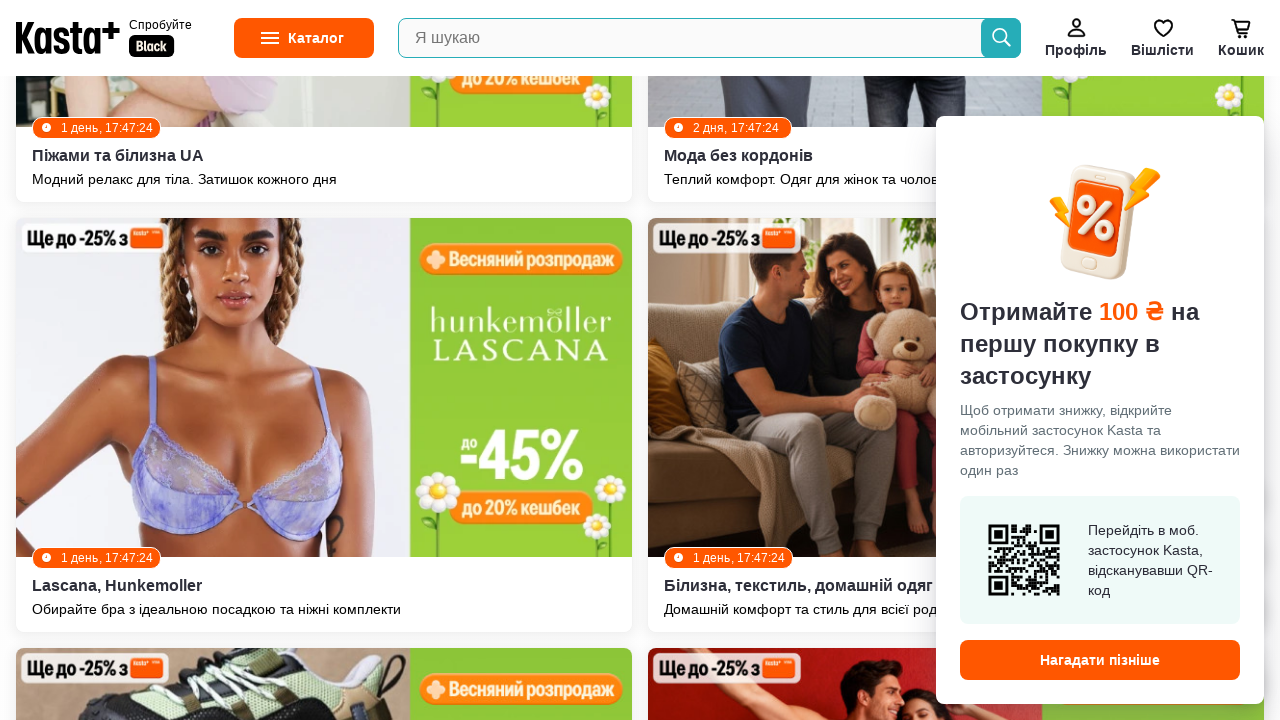

Scrolled down 250px (iteration 81/100)
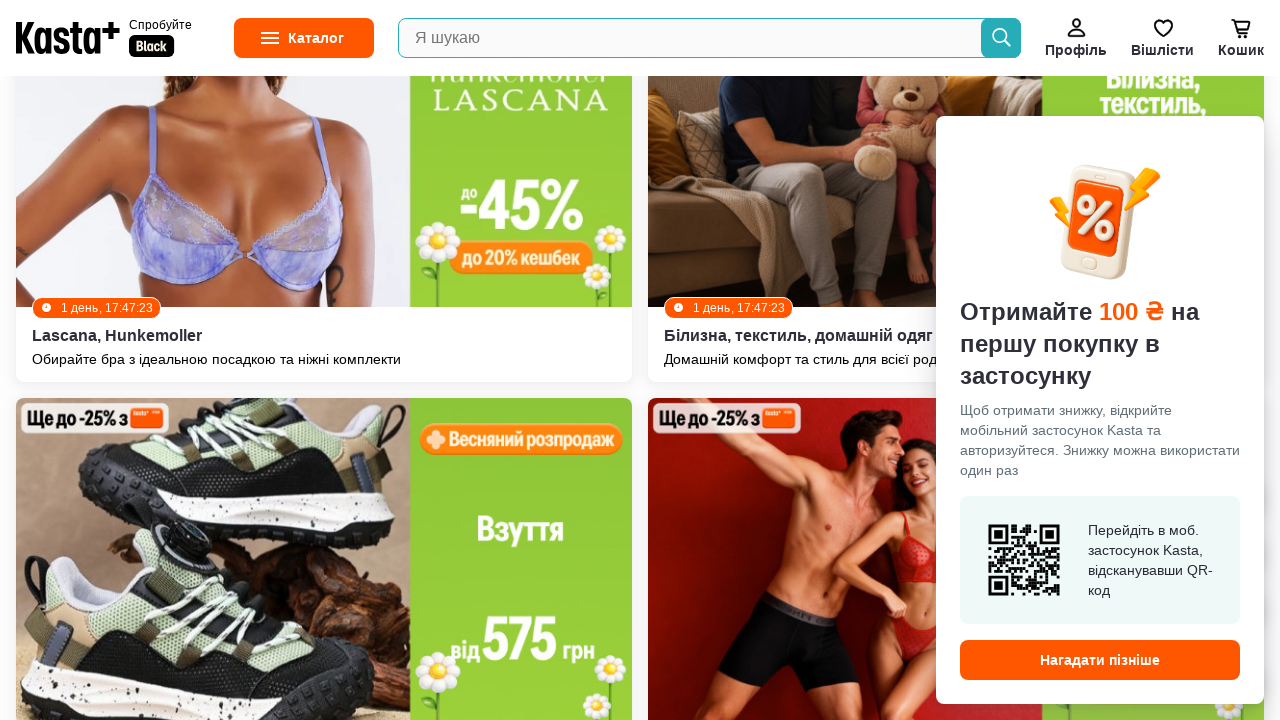

Waited 1 second for content to load after scroll (iteration 81/100)
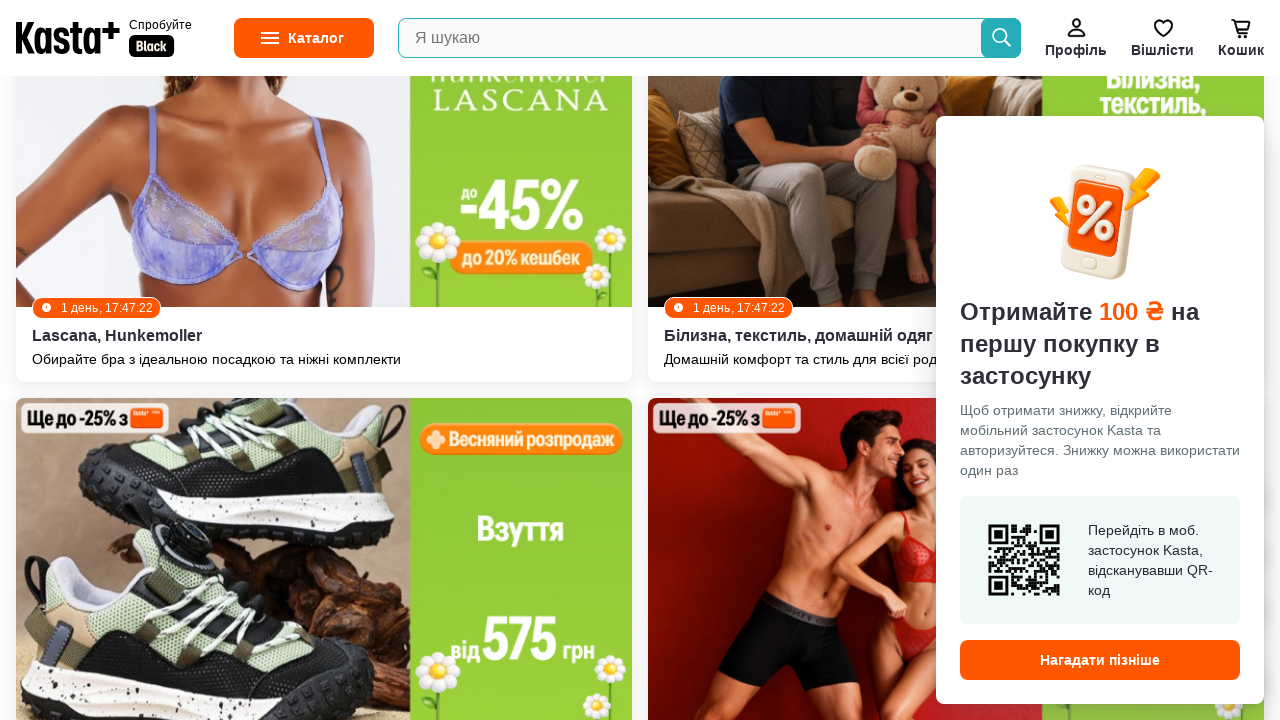

Scrolled down 250px (iteration 82/100)
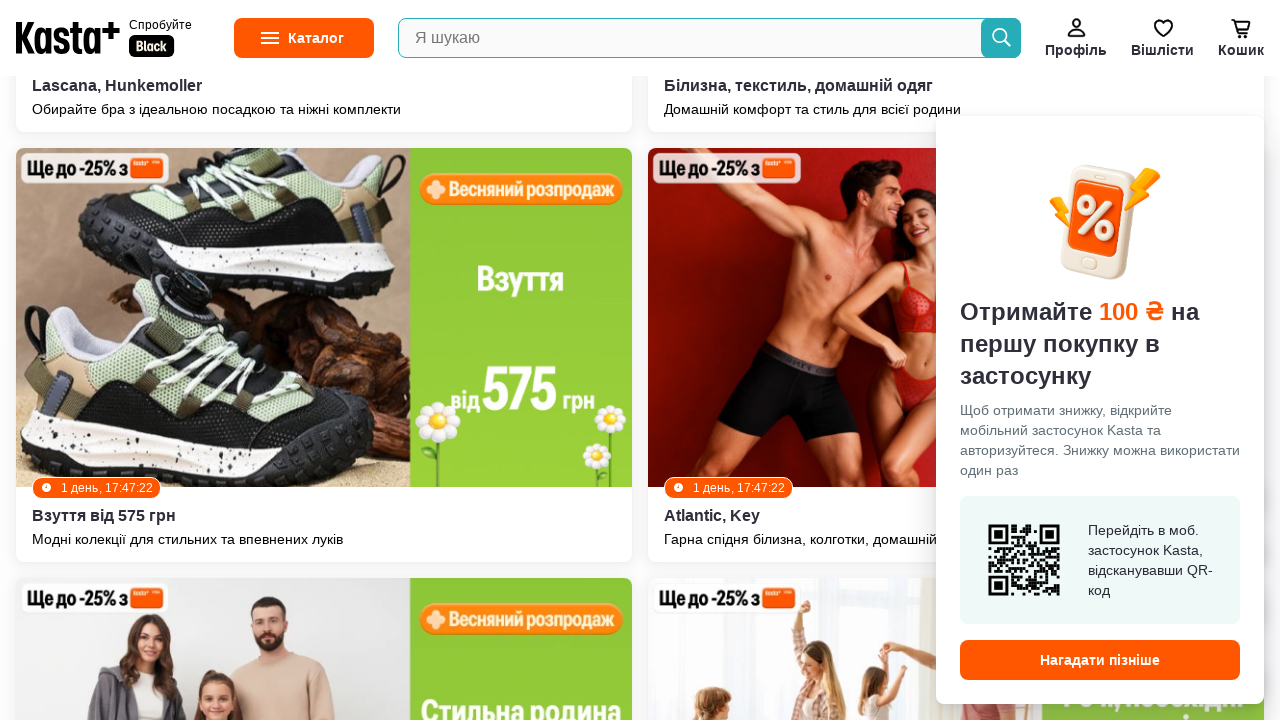

Waited 1 second for content to load after scroll (iteration 82/100)
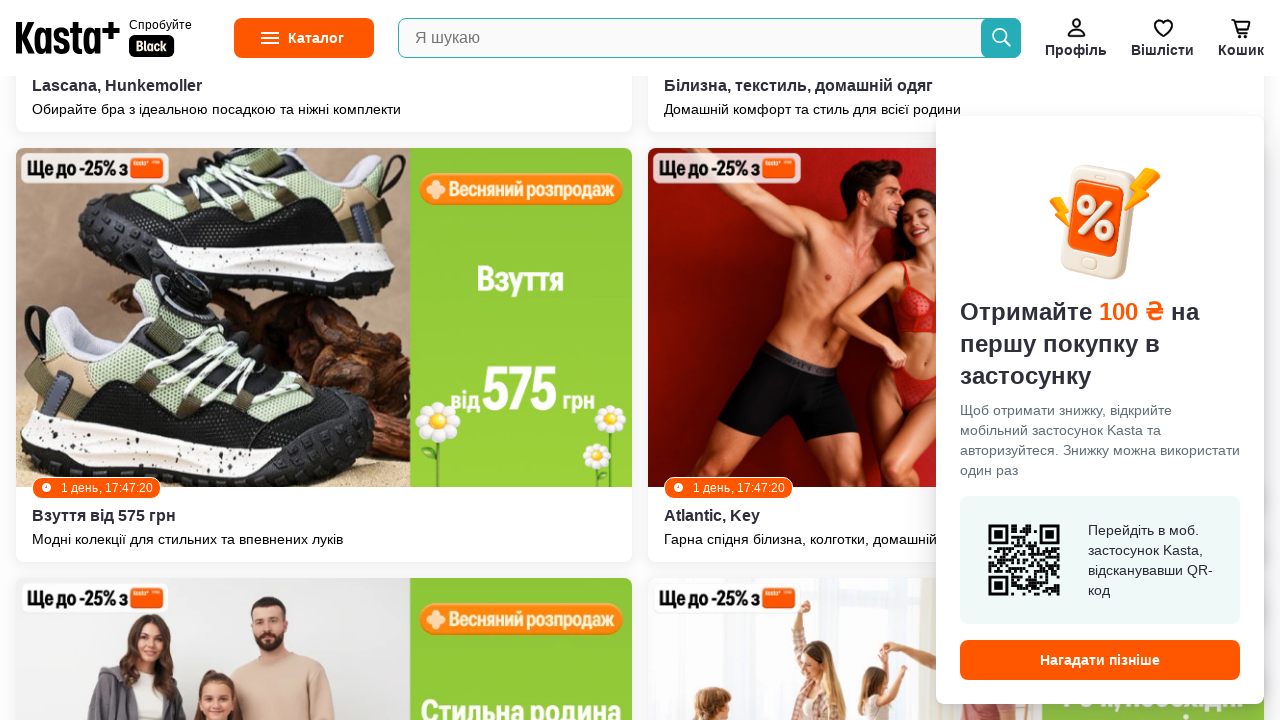

Scrolled down 250px (iteration 83/100)
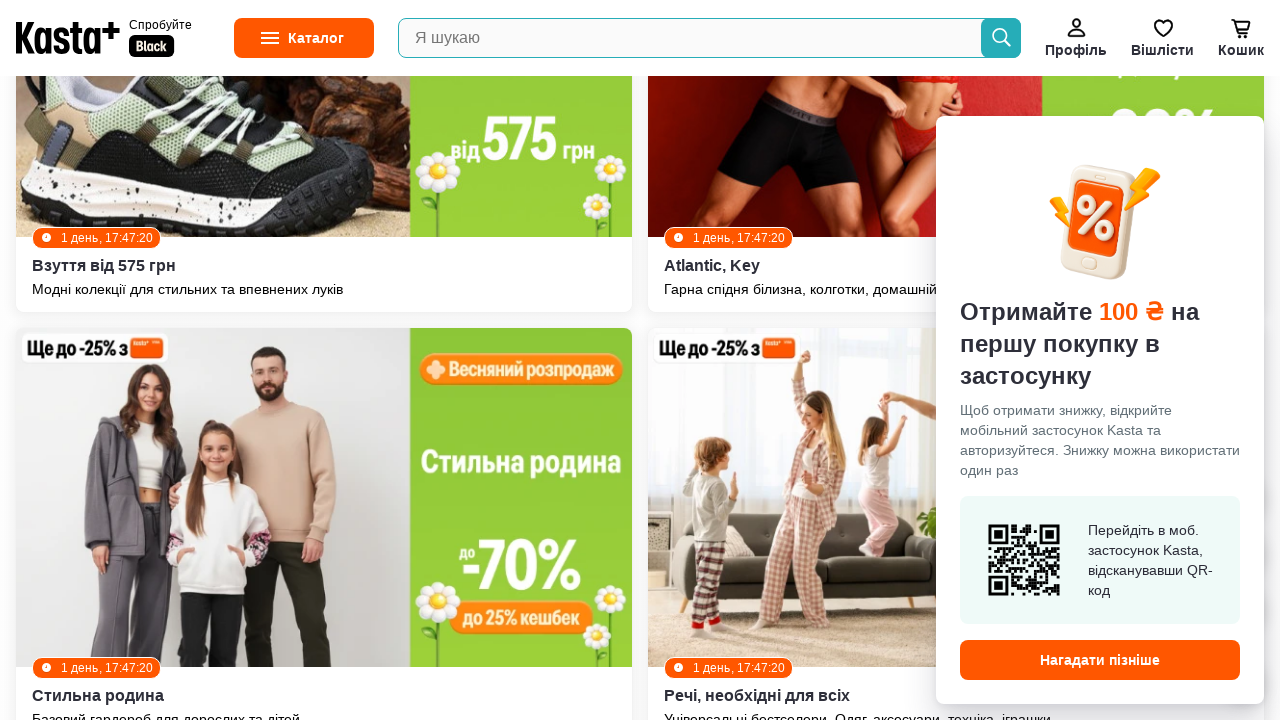

Waited 1 second for content to load after scroll (iteration 83/100)
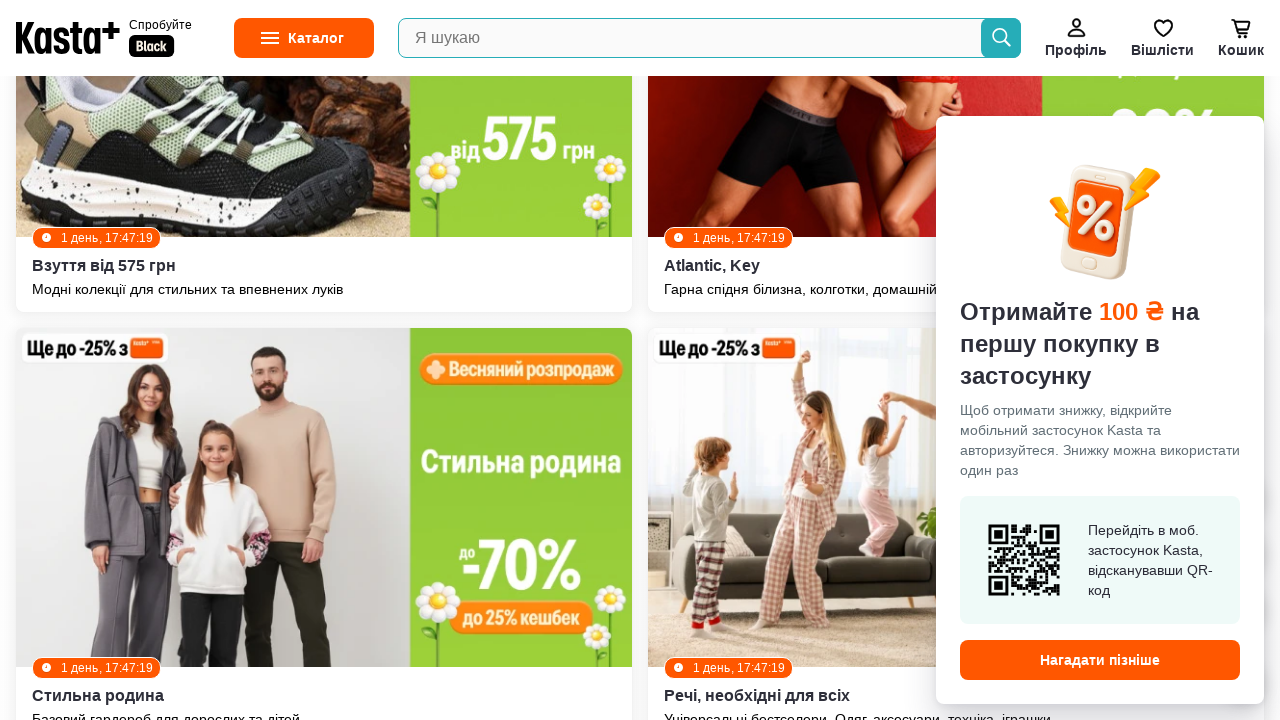

Scrolled down 250px (iteration 84/100)
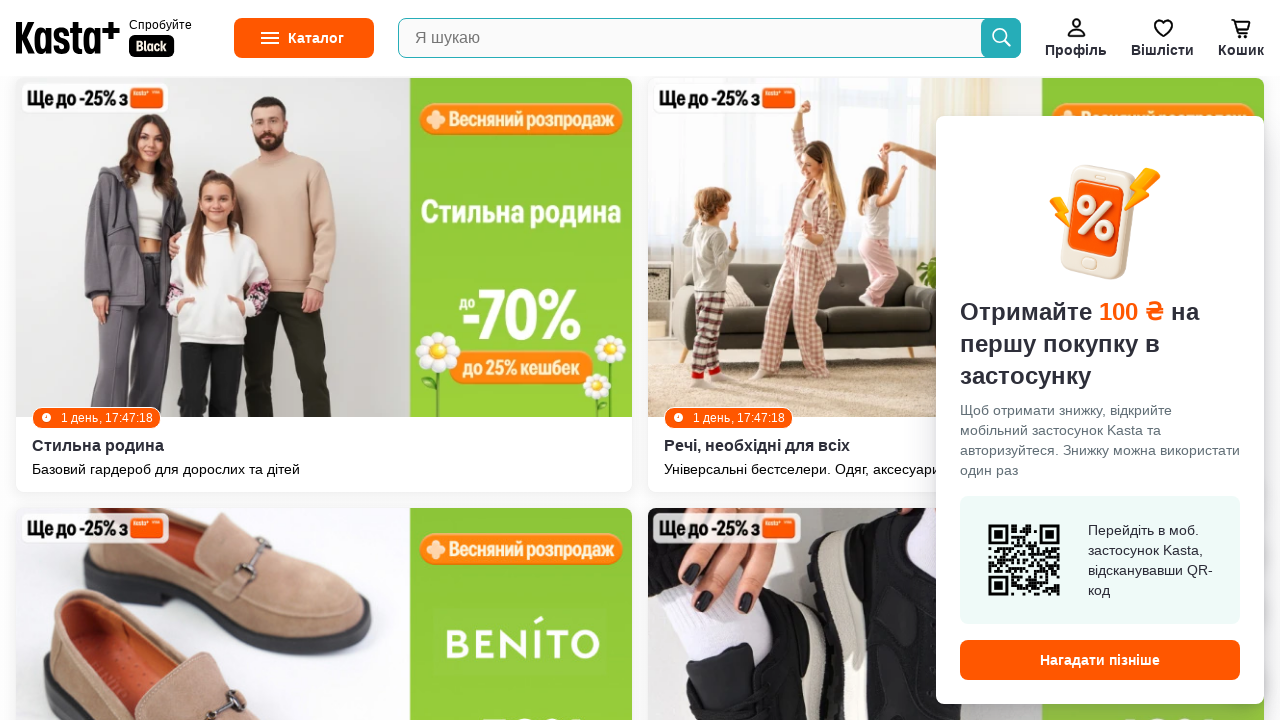

Waited 1 second for content to load after scroll (iteration 84/100)
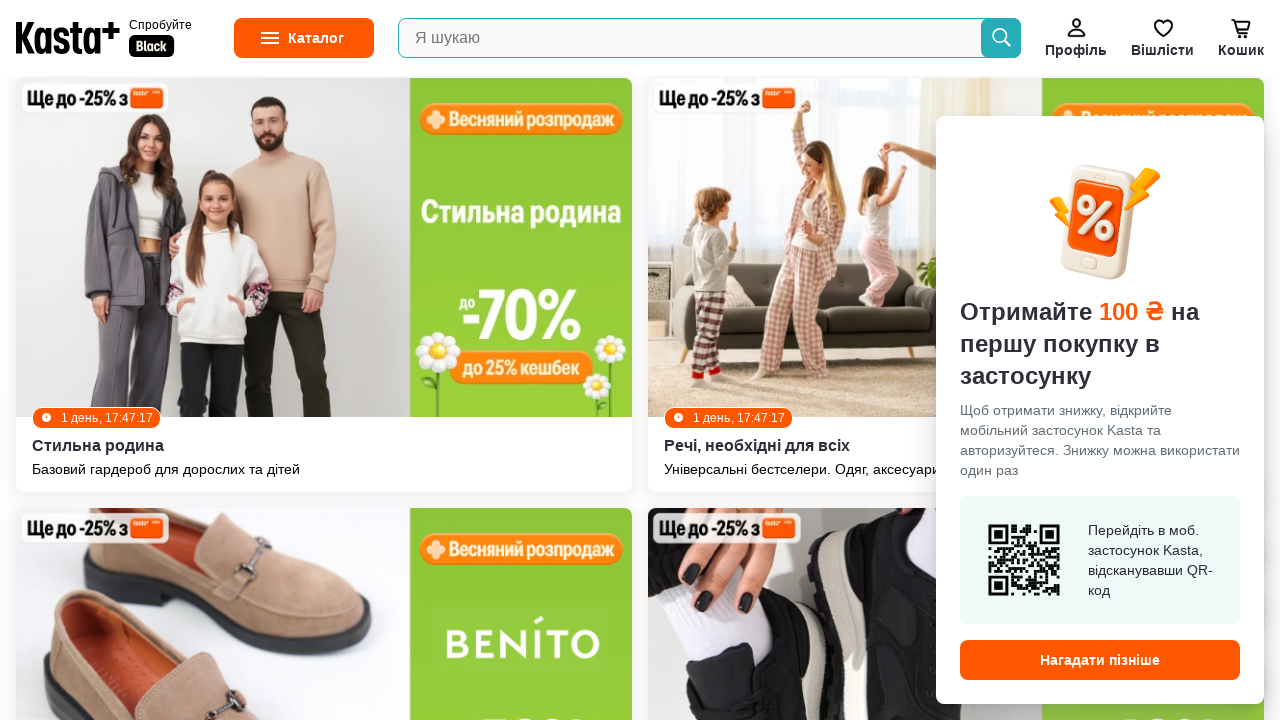

Scrolled down 250px (iteration 85/100)
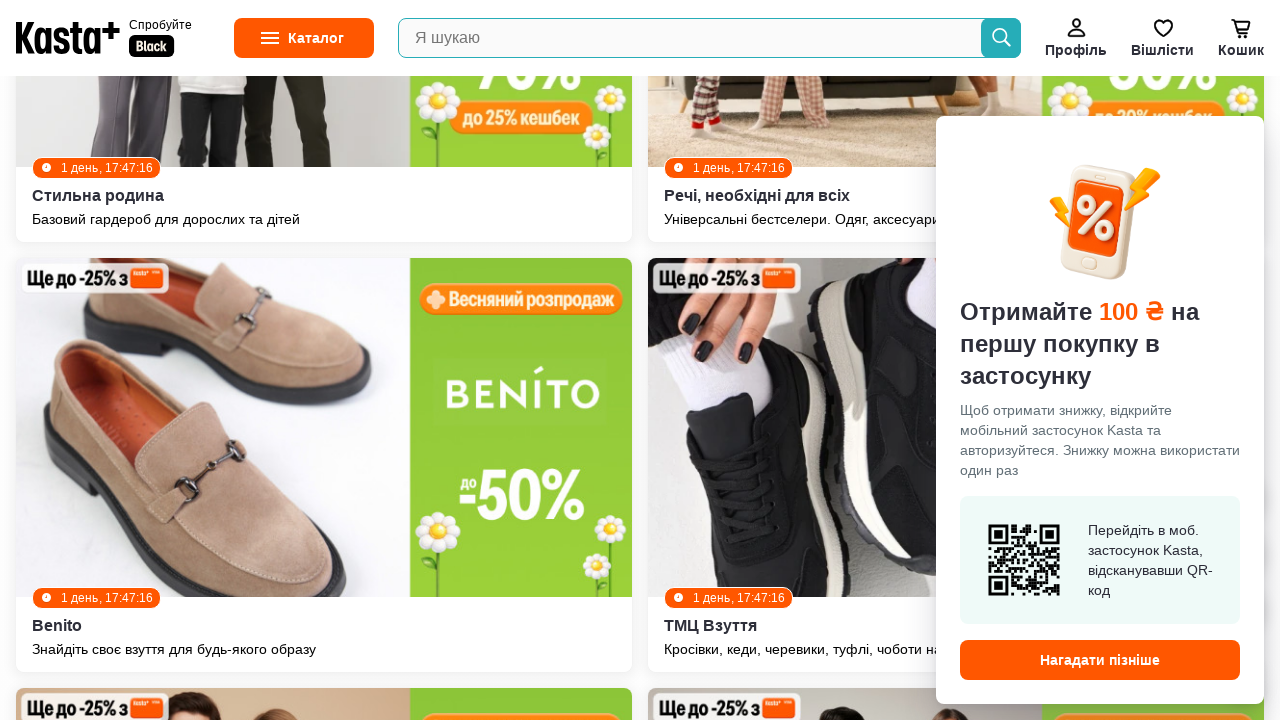

Waited 1 second for content to load after scroll (iteration 85/100)
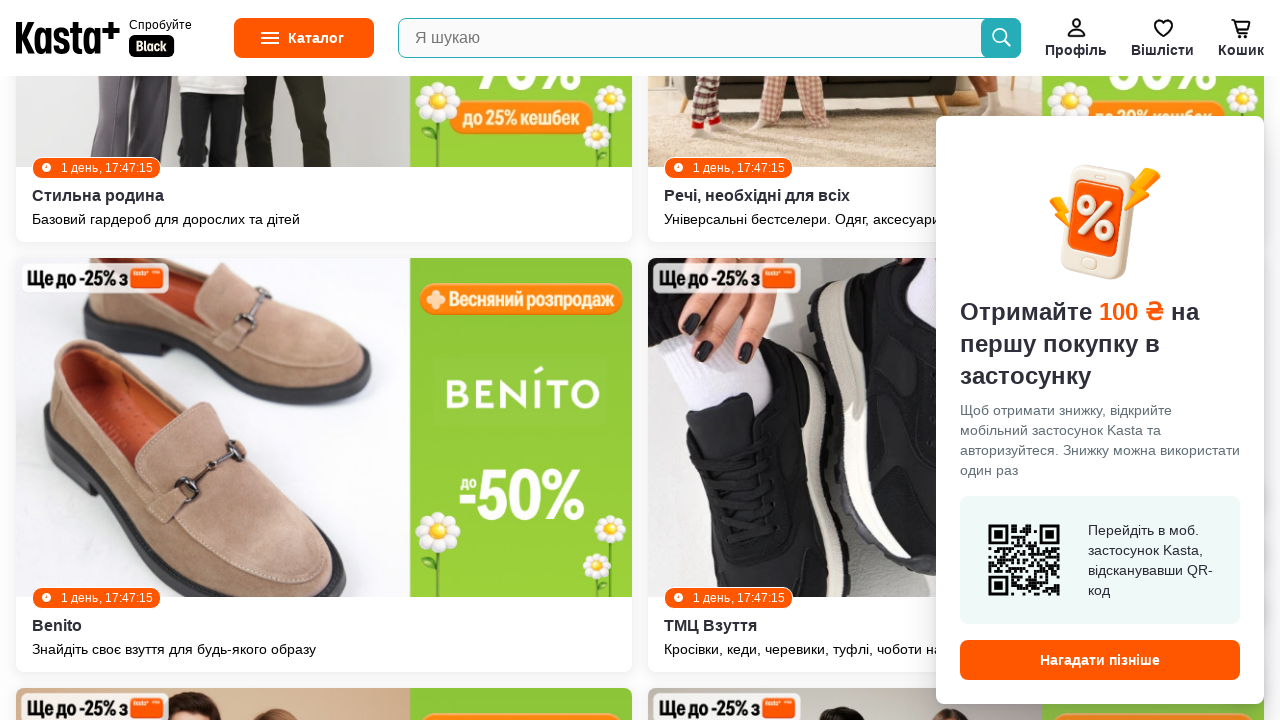

Scrolled down 250px (iteration 86/100)
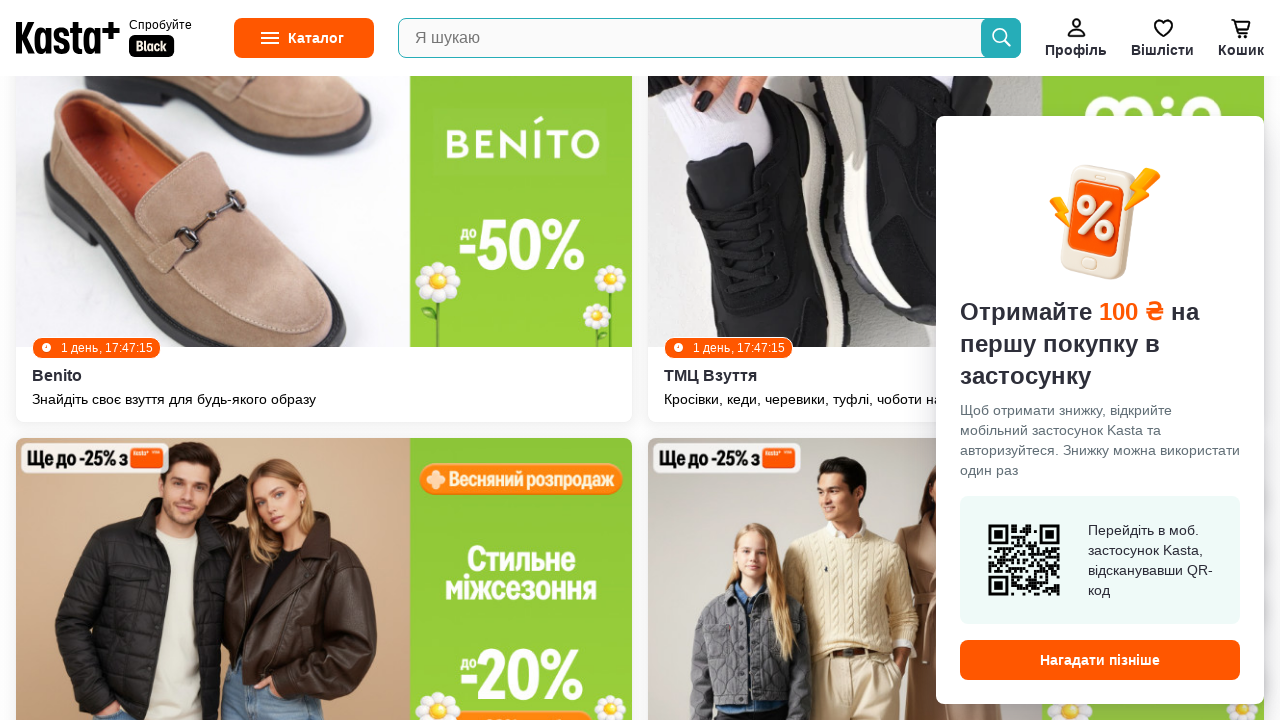

Waited 1 second for content to load after scroll (iteration 86/100)
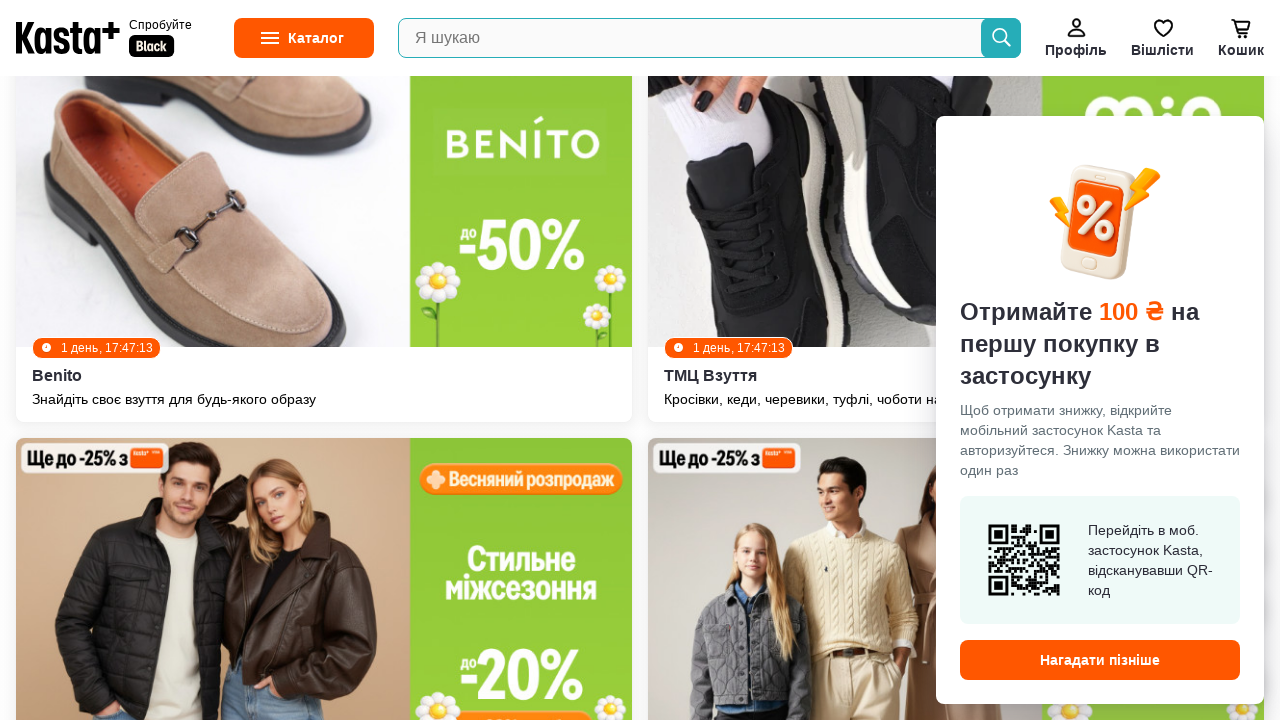

Scrolled down 250px (iteration 87/100)
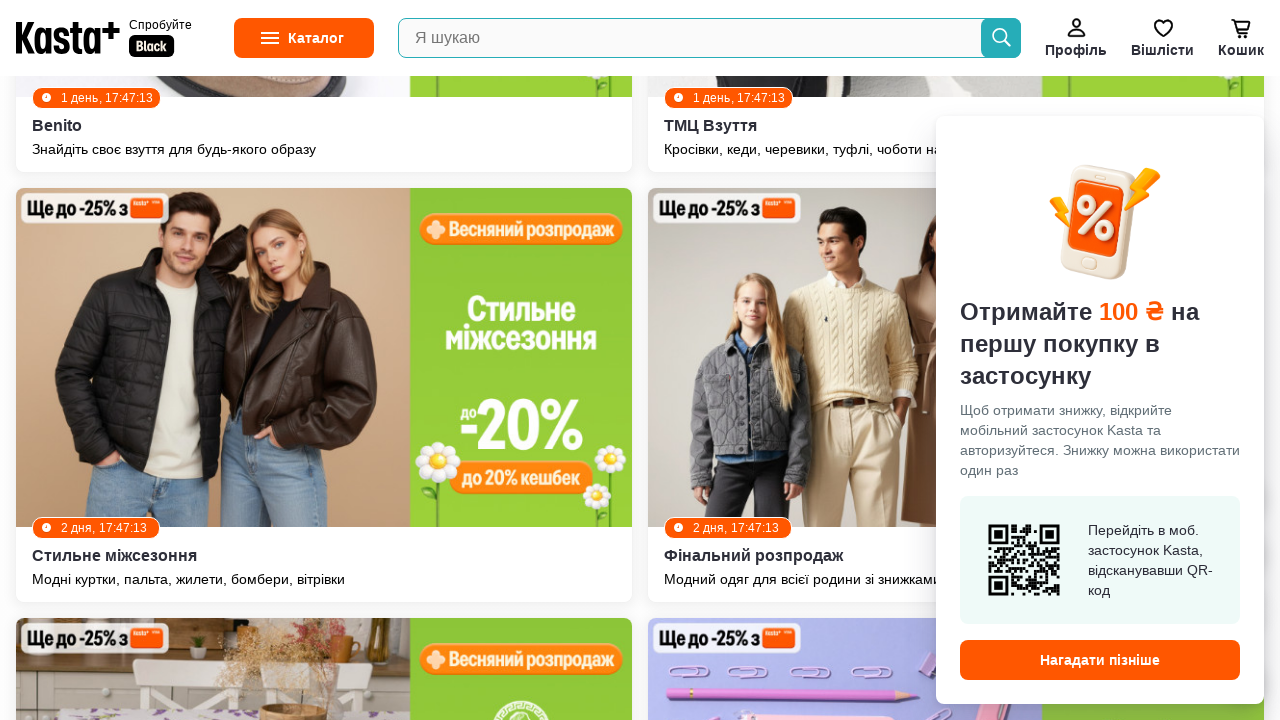

Waited 1 second for content to load after scroll (iteration 87/100)
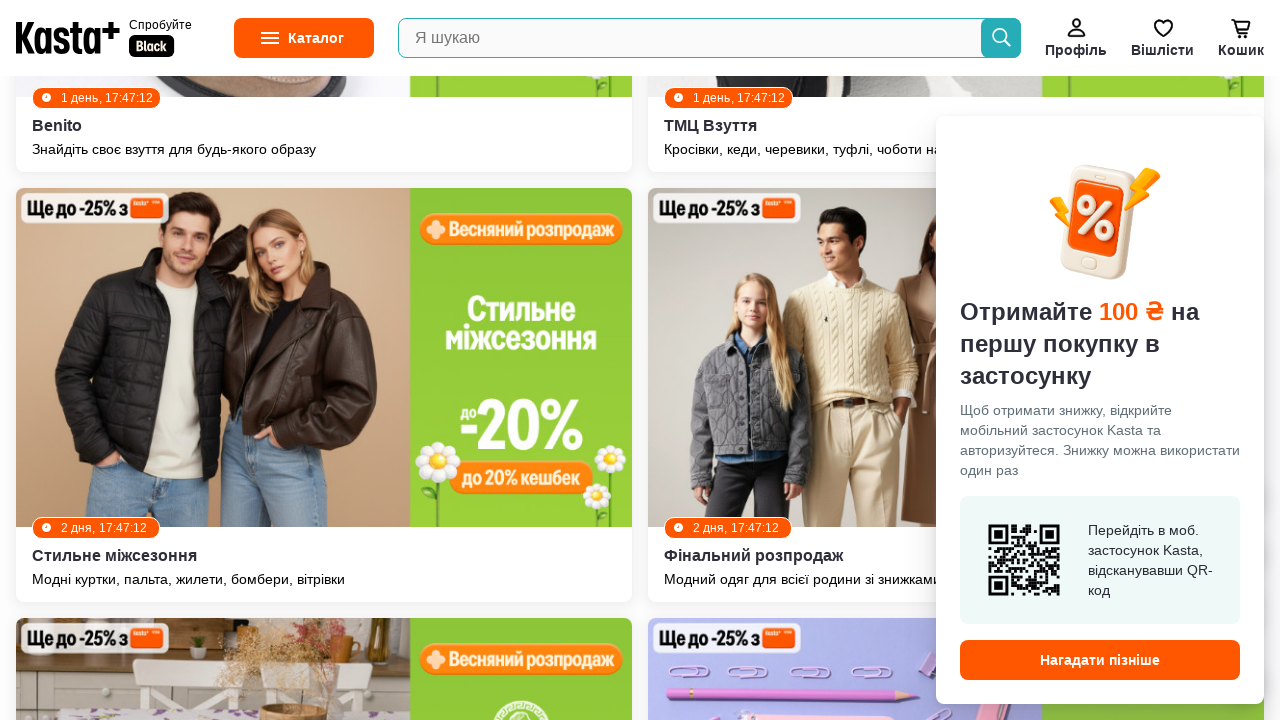

Scrolled down 250px (iteration 88/100)
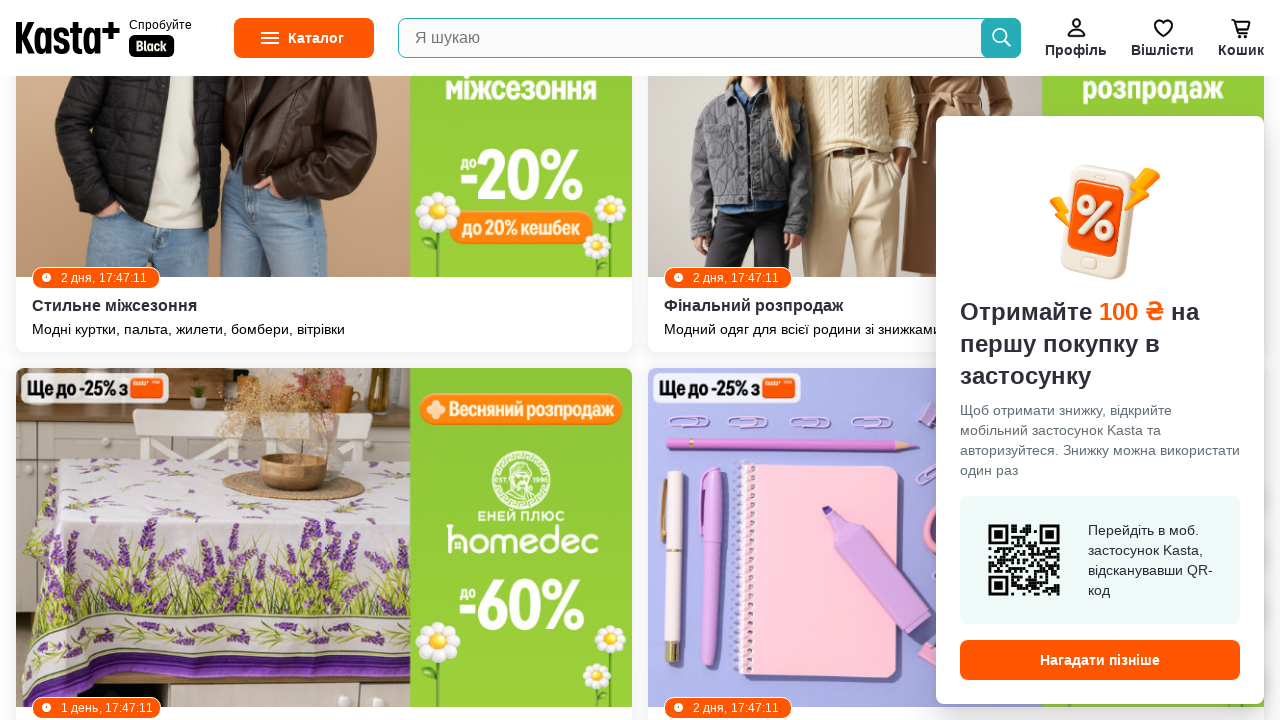

Waited 1 second for content to load after scroll (iteration 88/100)
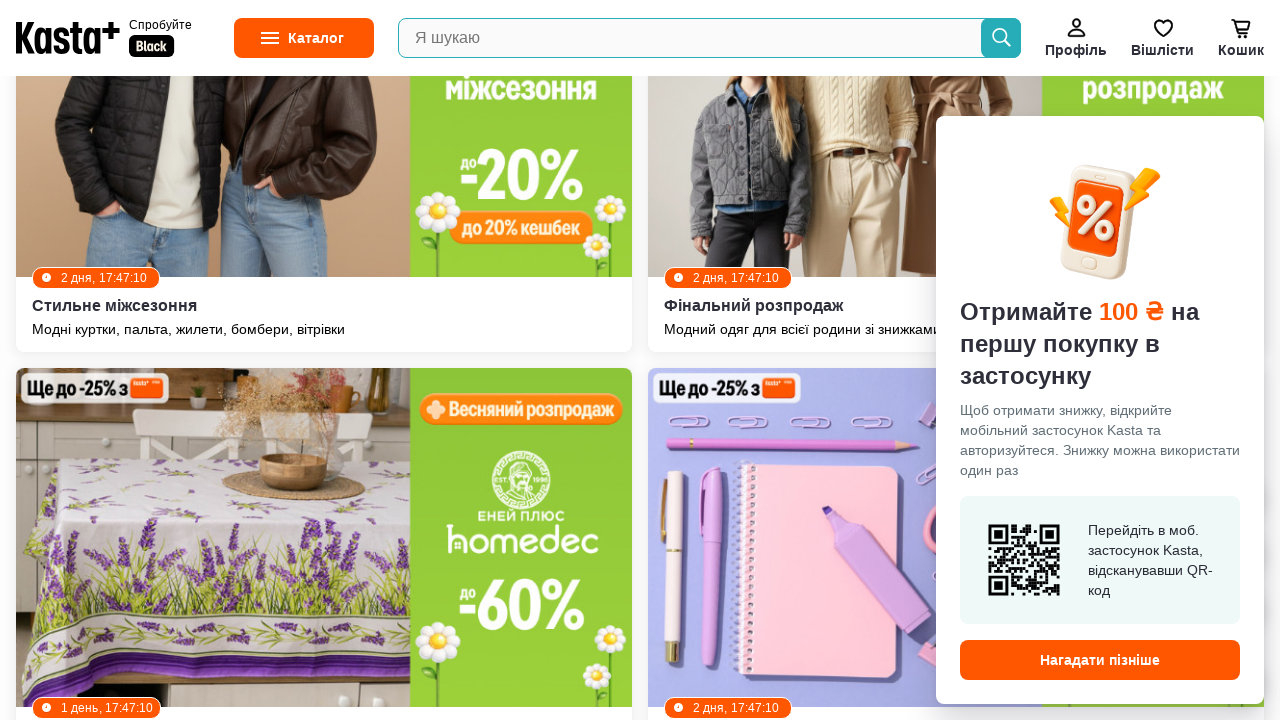

Scrolled down 250px (iteration 89/100)
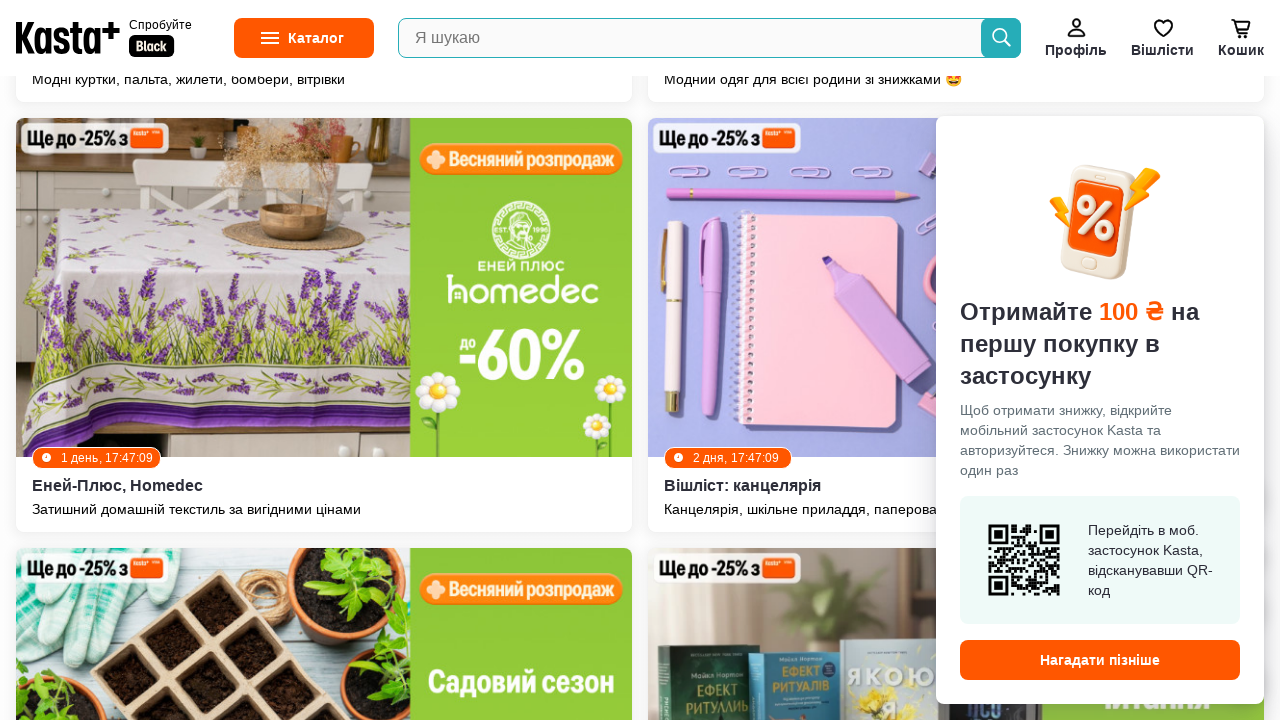

Waited 1 second for content to load after scroll (iteration 89/100)
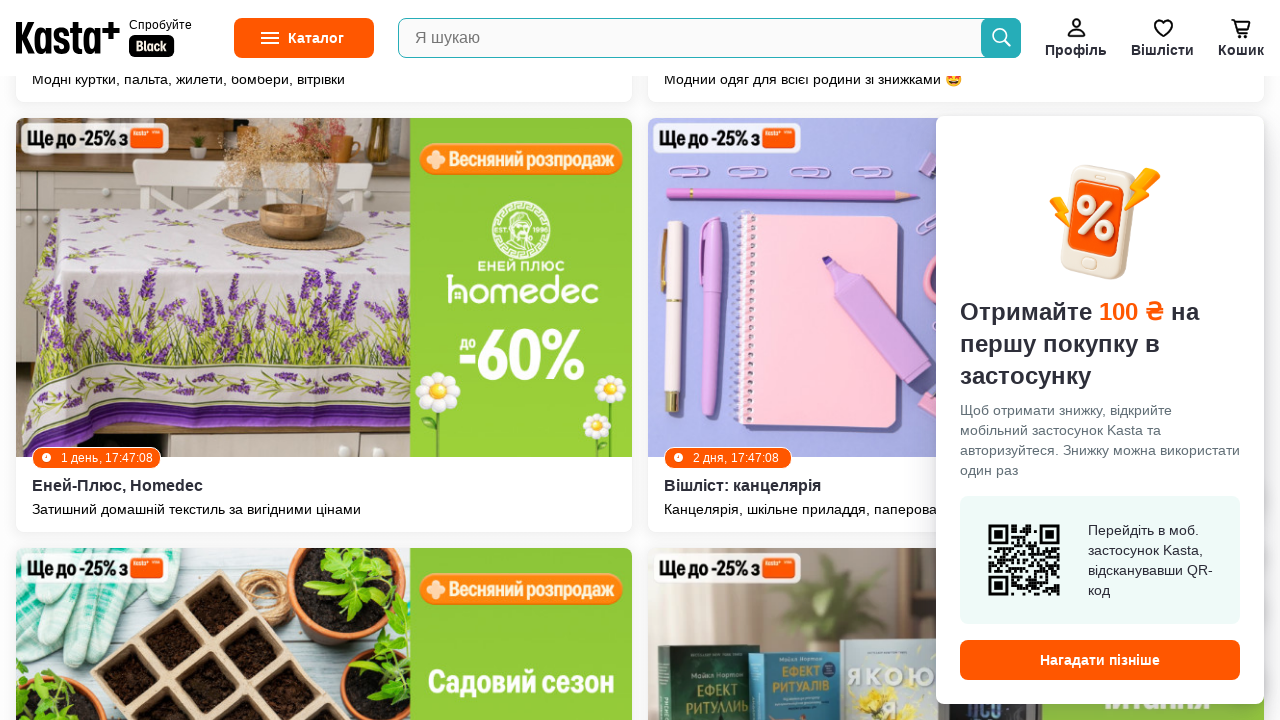

Scrolled down 250px (iteration 90/100)
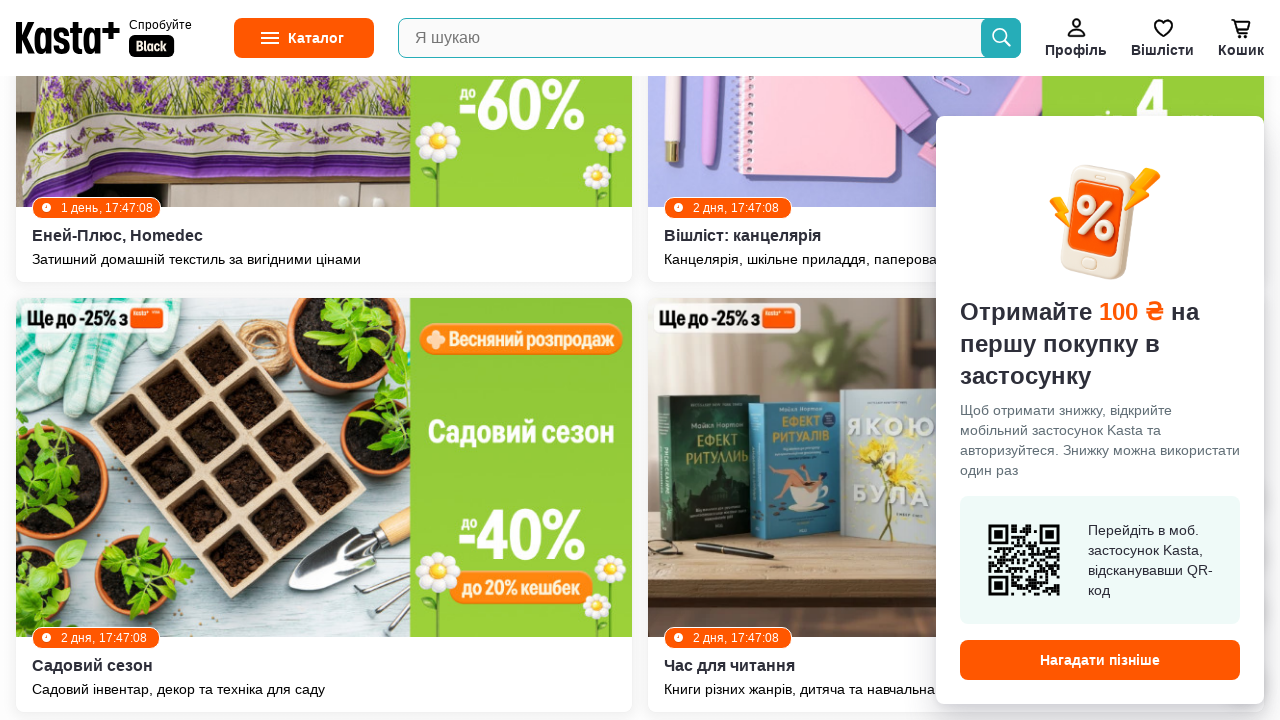

Waited 1 second for content to load after scroll (iteration 90/100)
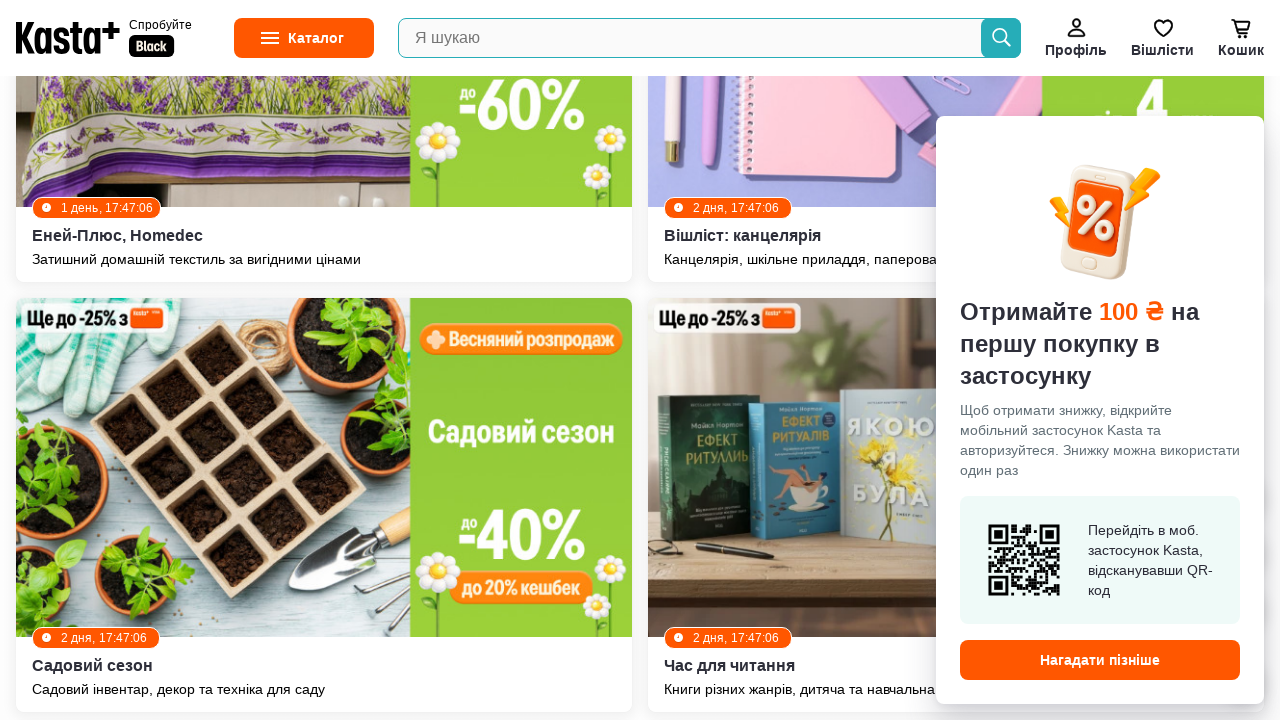

Scrolled down 250px (iteration 91/100)
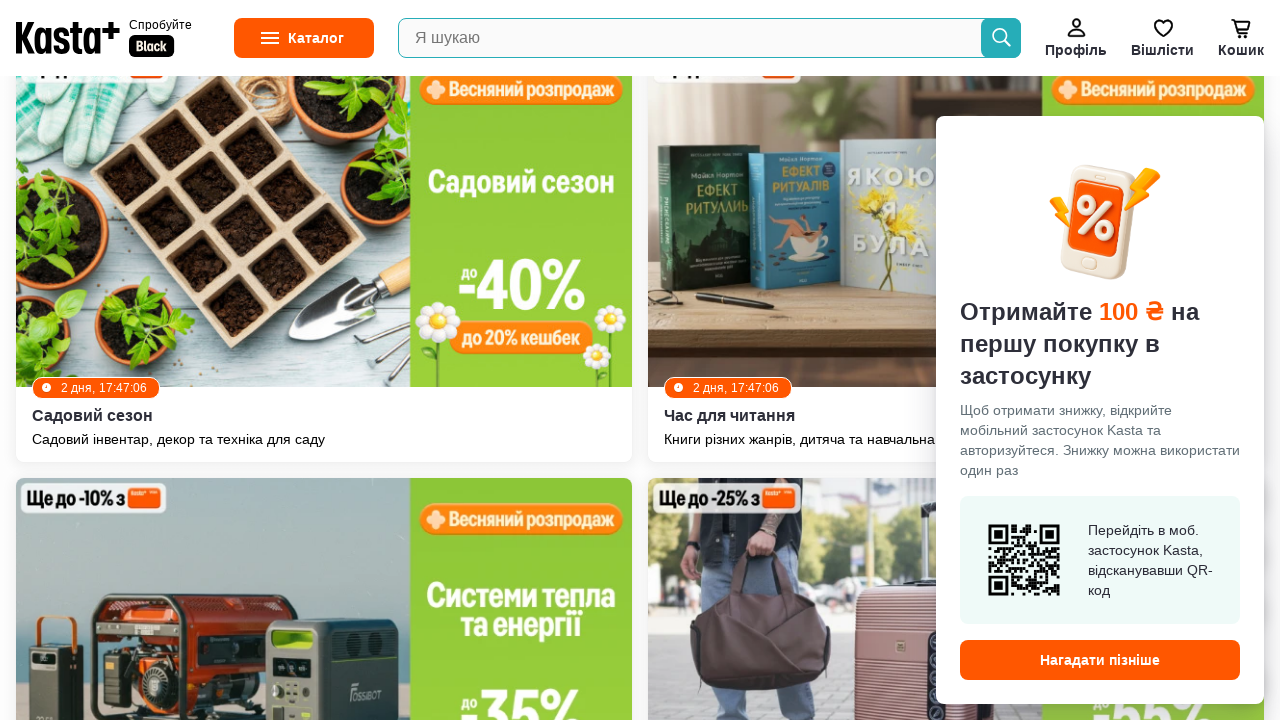

Waited 1 second for content to load after scroll (iteration 91/100)
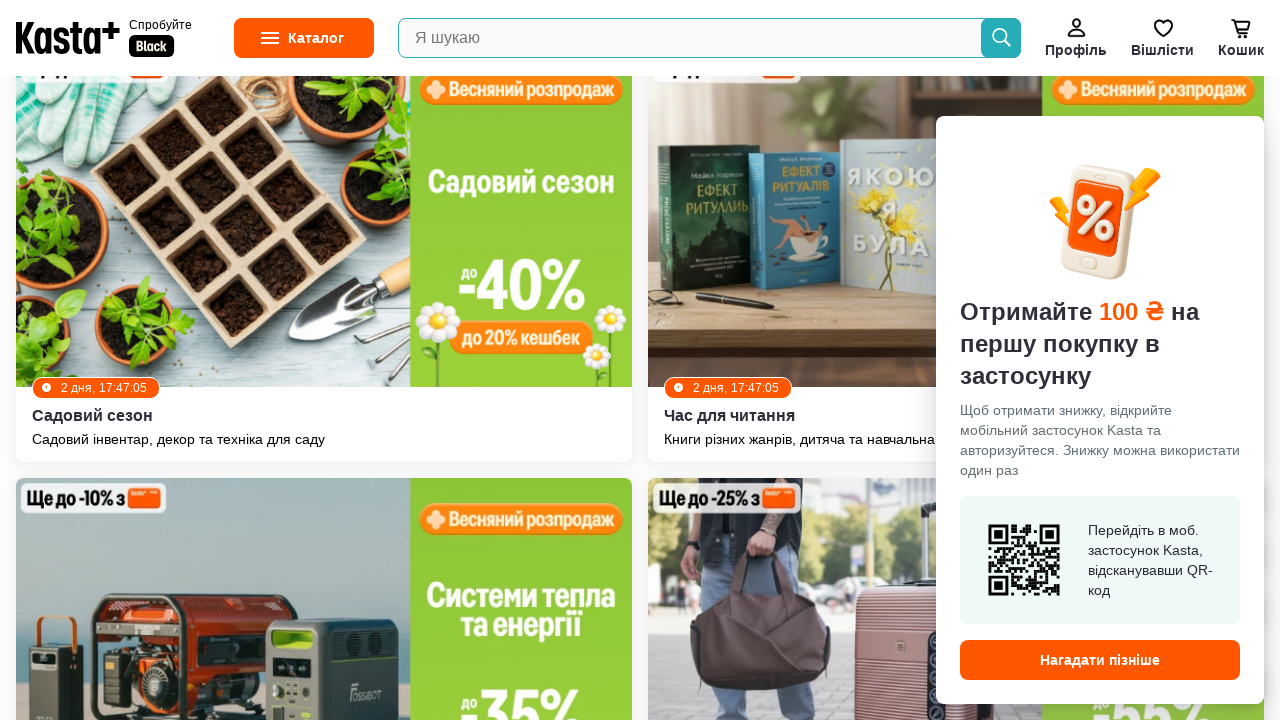

Scrolled down 250px (iteration 92/100)
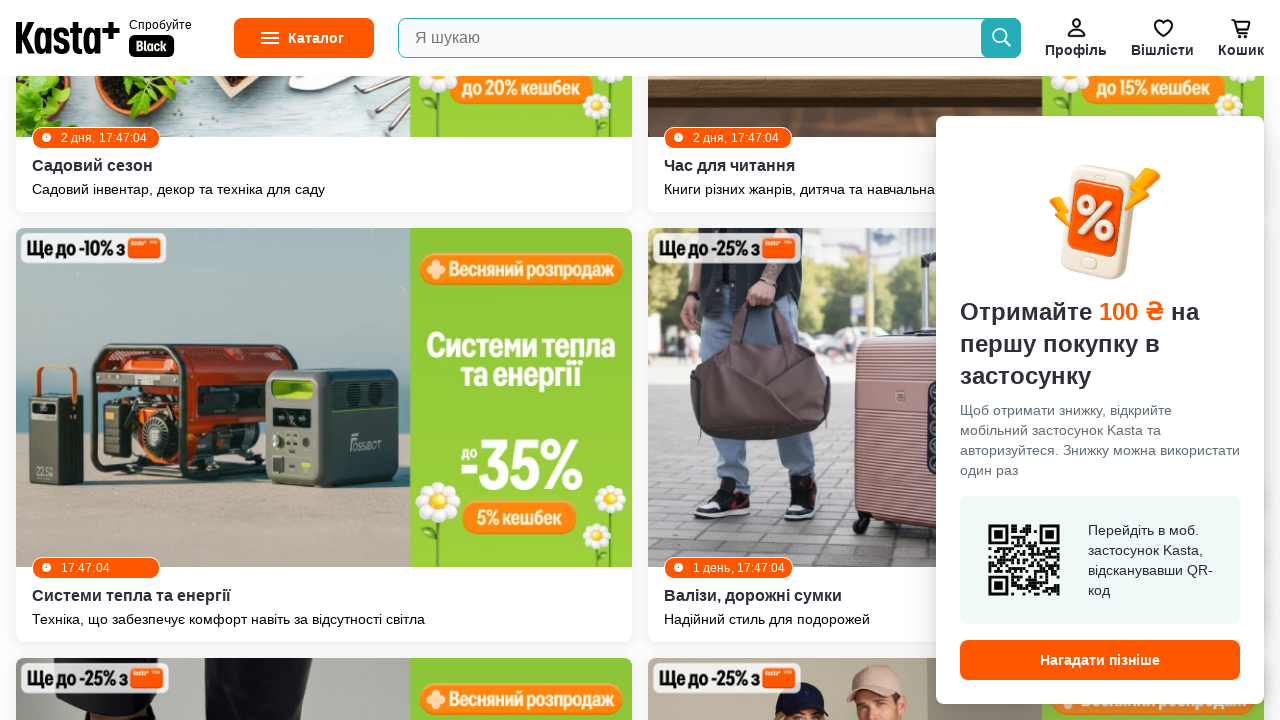

Waited 1 second for content to load after scroll (iteration 92/100)
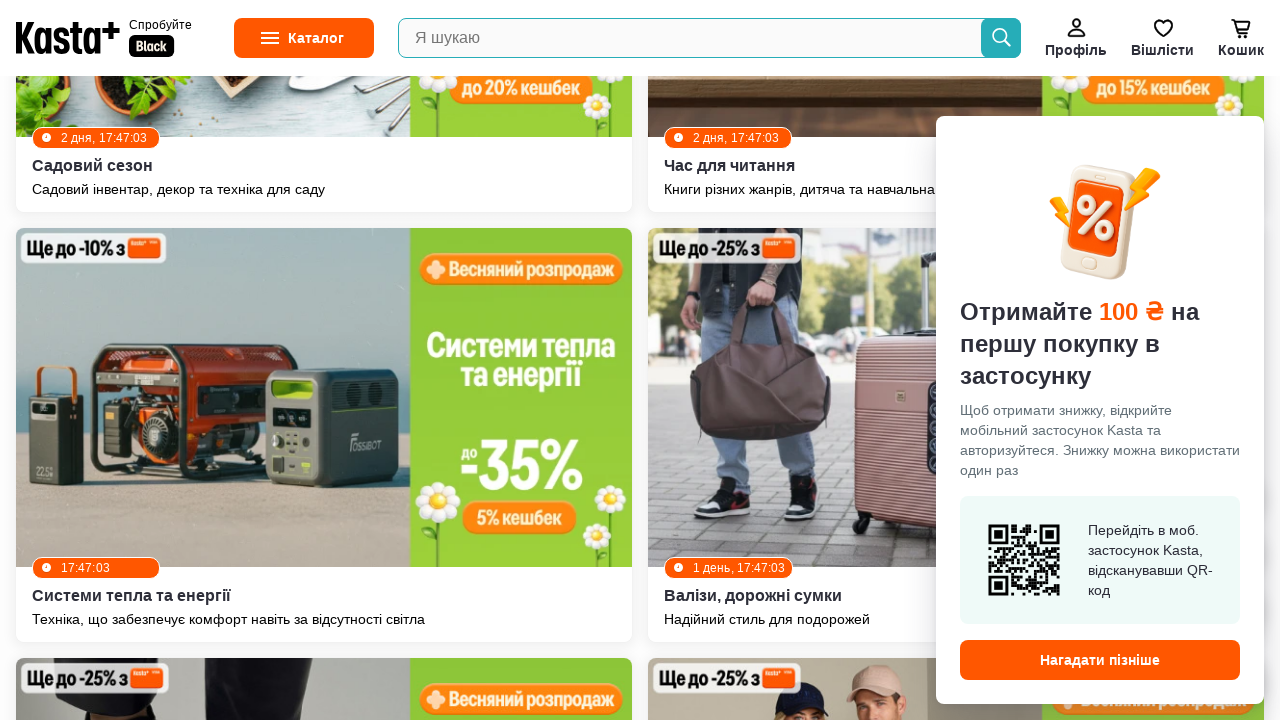

Scrolled down 250px (iteration 93/100)
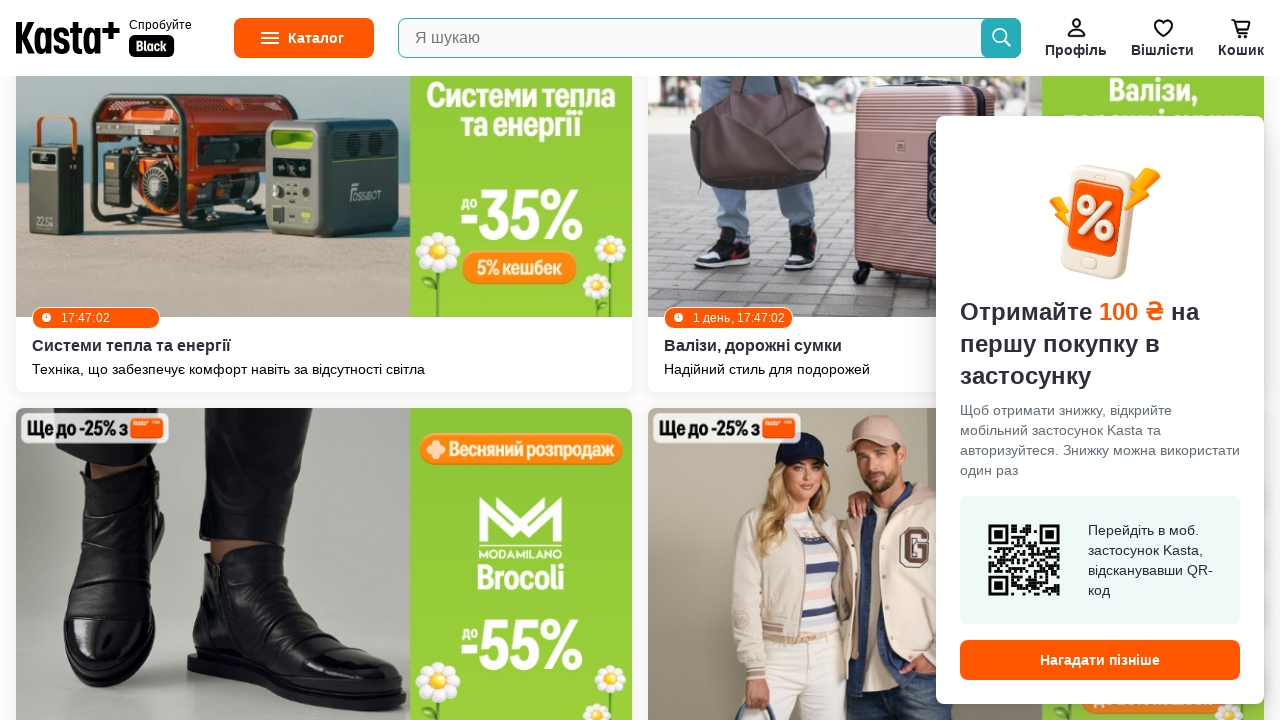

Waited 1 second for content to load after scroll (iteration 93/100)
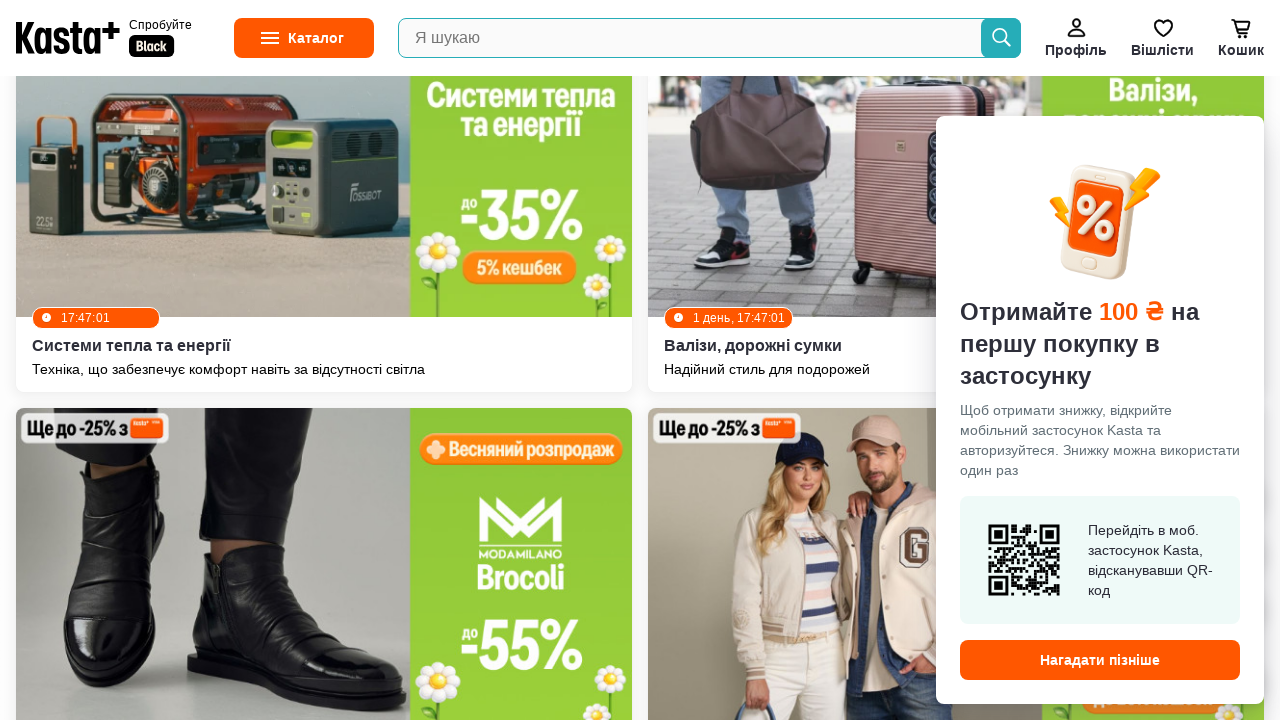

Scrolled down 250px (iteration 94/100)
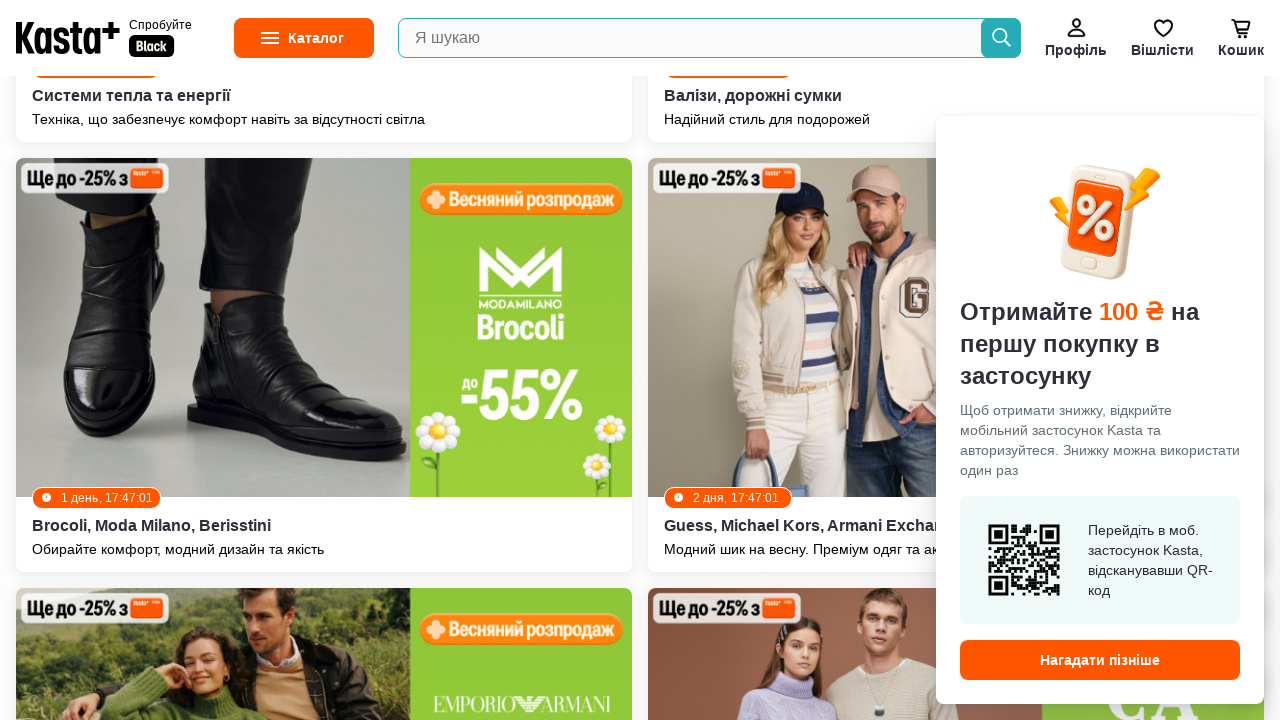

Waited 1 second for content to load after scroll (iteration 94/100)
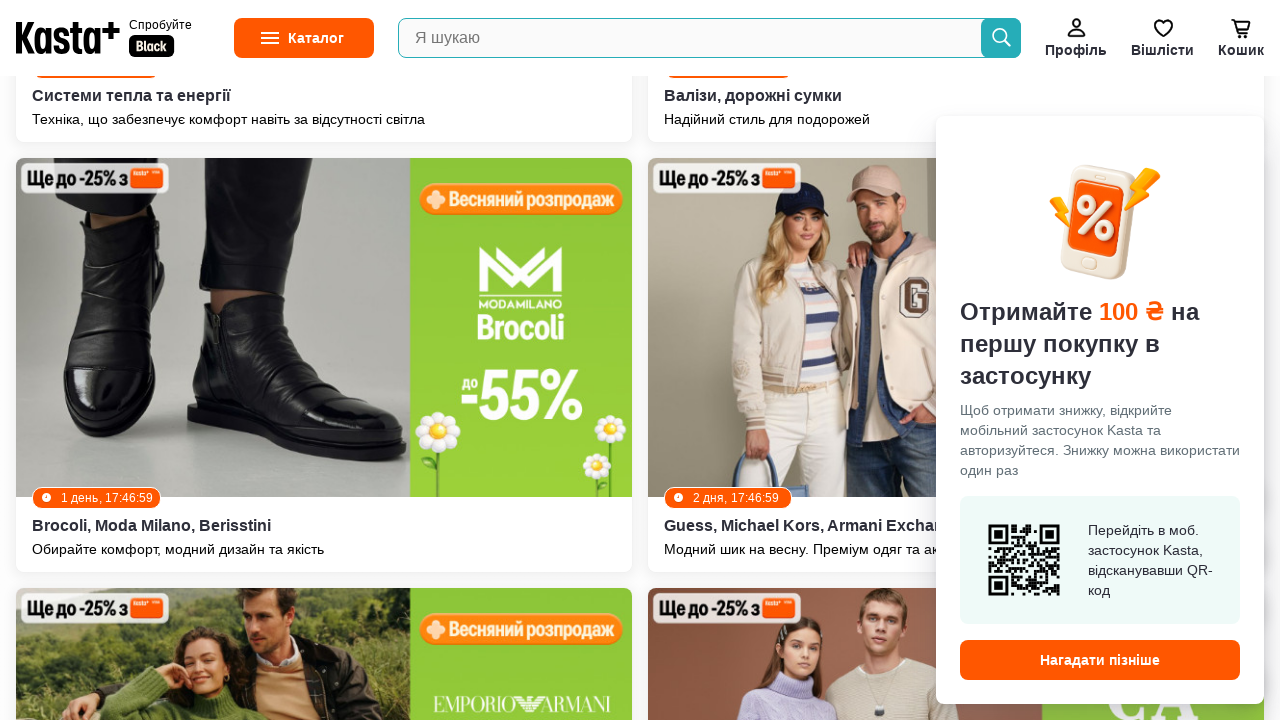

Scrolled down 250px (iteration 95/100)
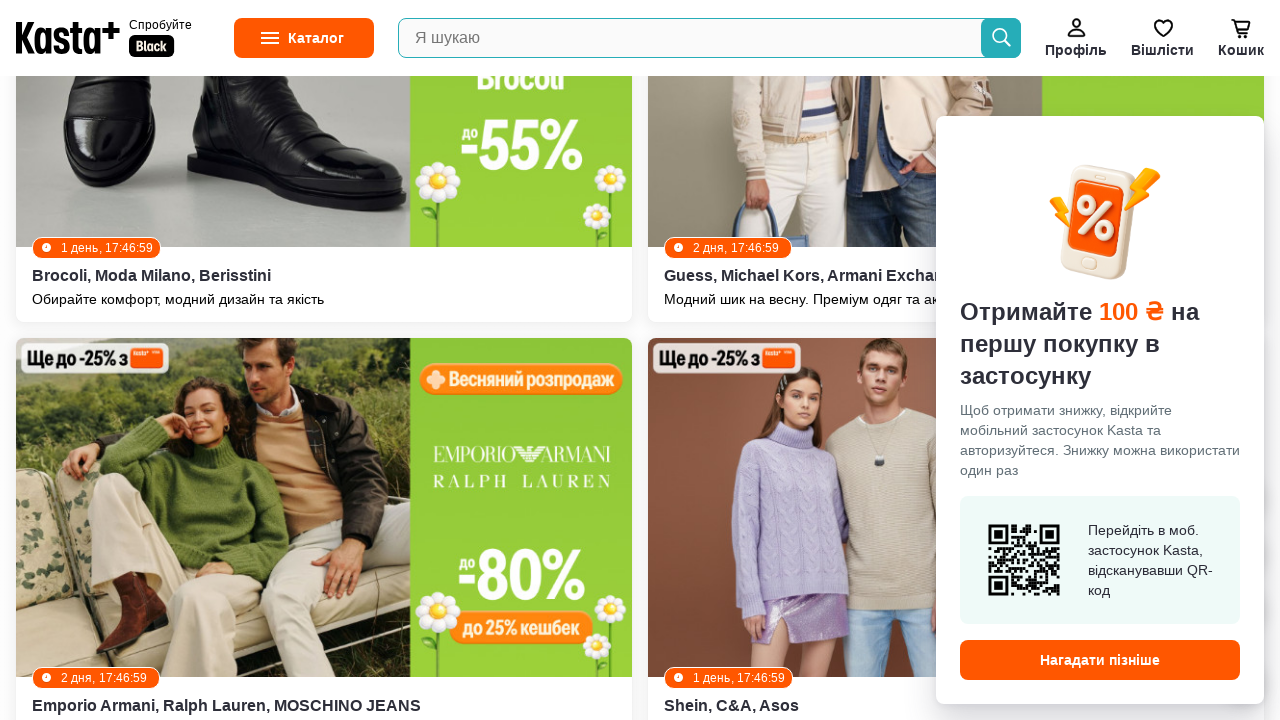

Waited 1 second for content to load after scroll (iteration 95/100)
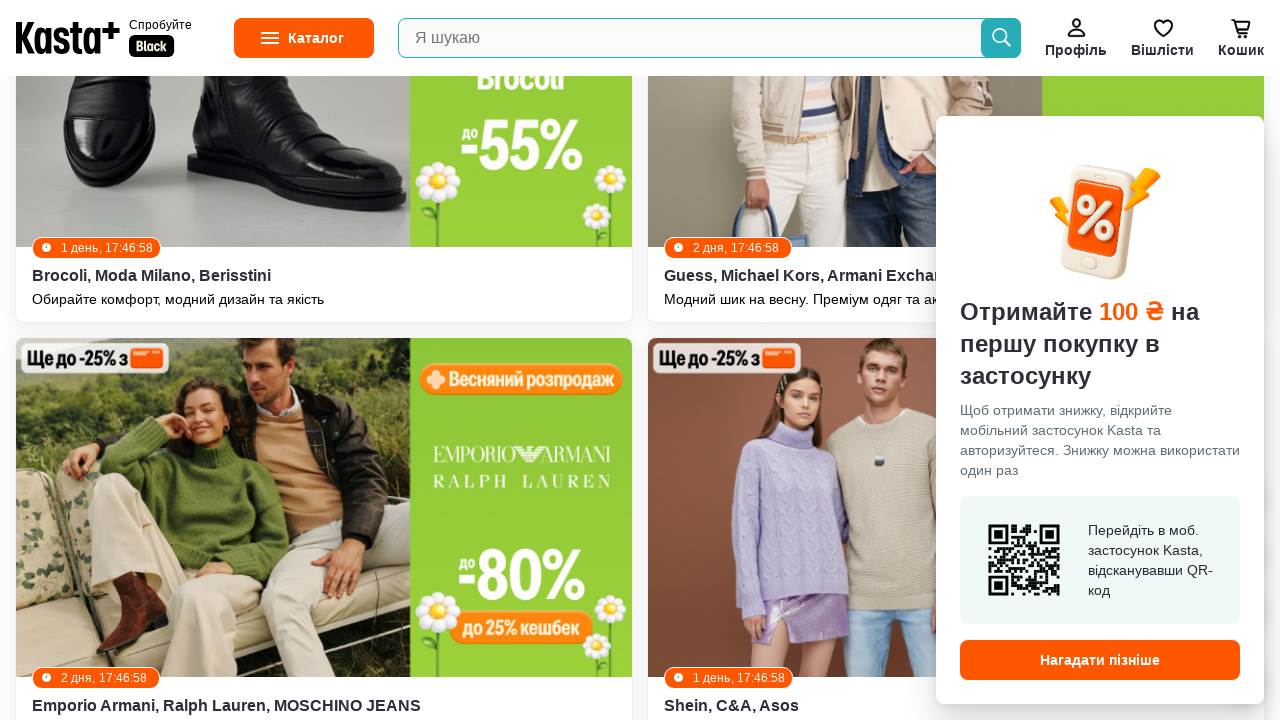

Scrolled down 250px (iteration 96/100)
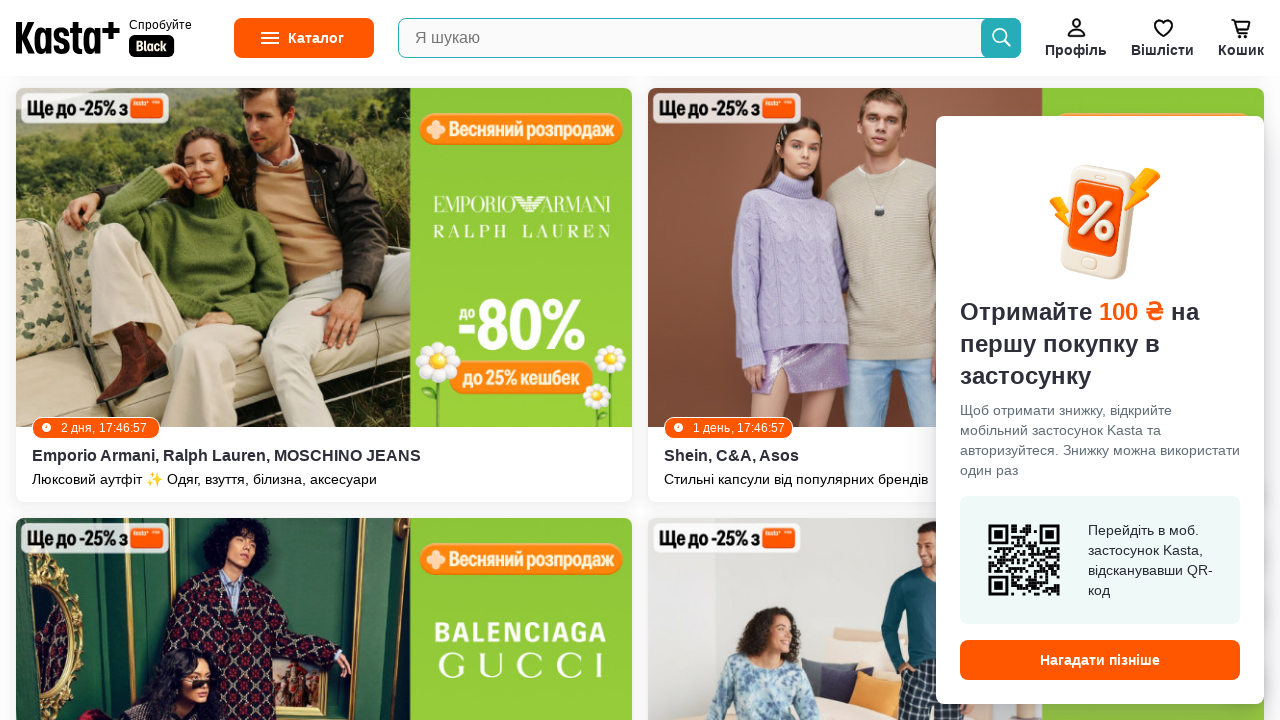

Waited 1 second for content to load after scroll (iteration 96/100)
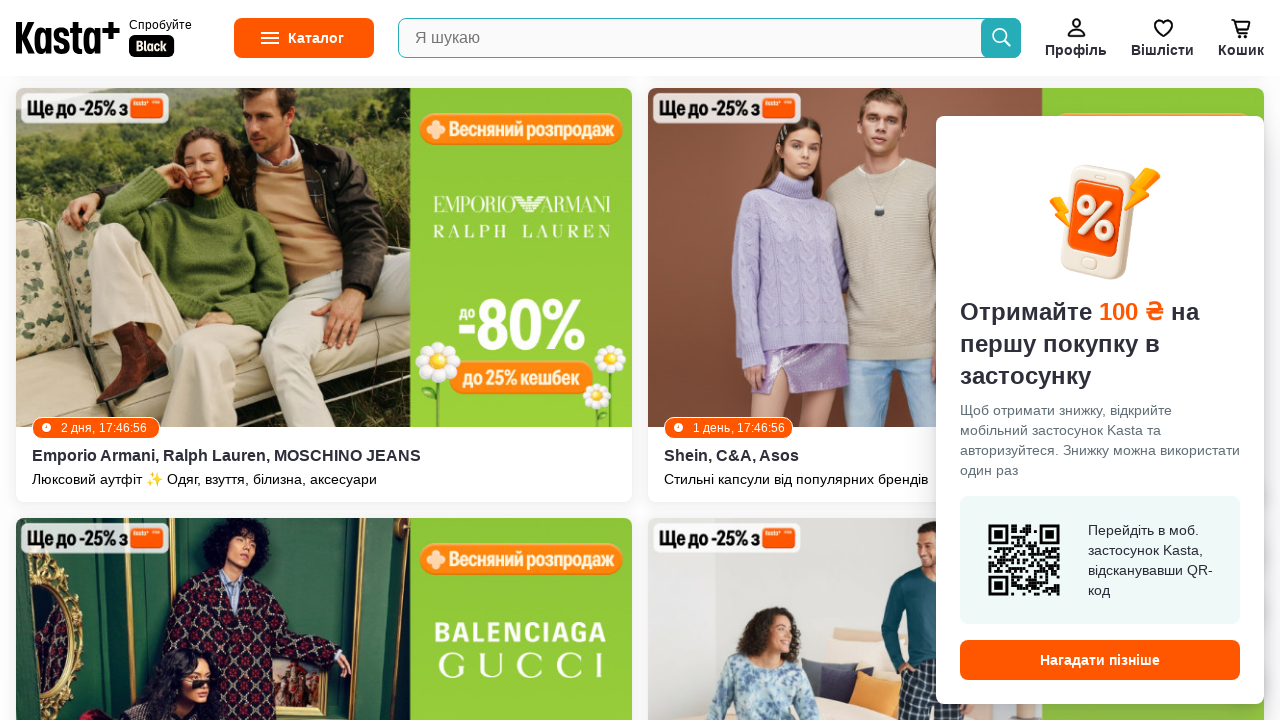

Scrolled down 250px (iteration 97/100)
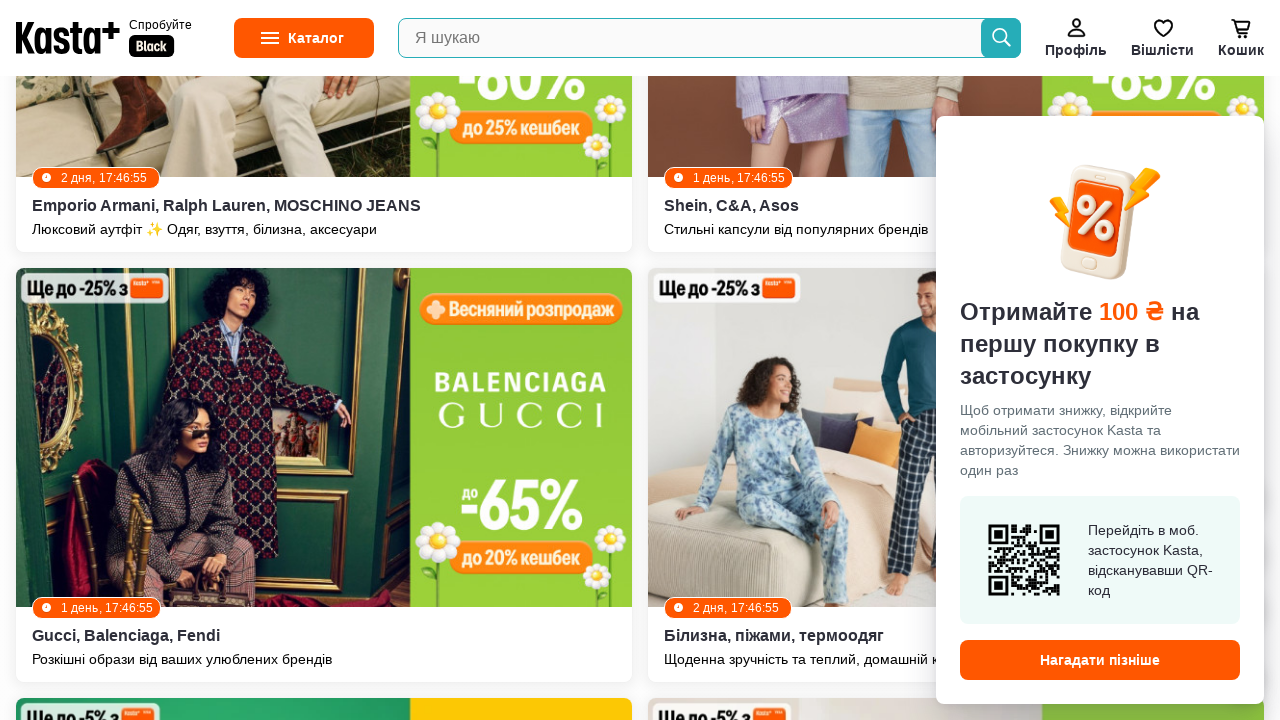

Waited 1 second for content to load after scroll (iteration 97/100)
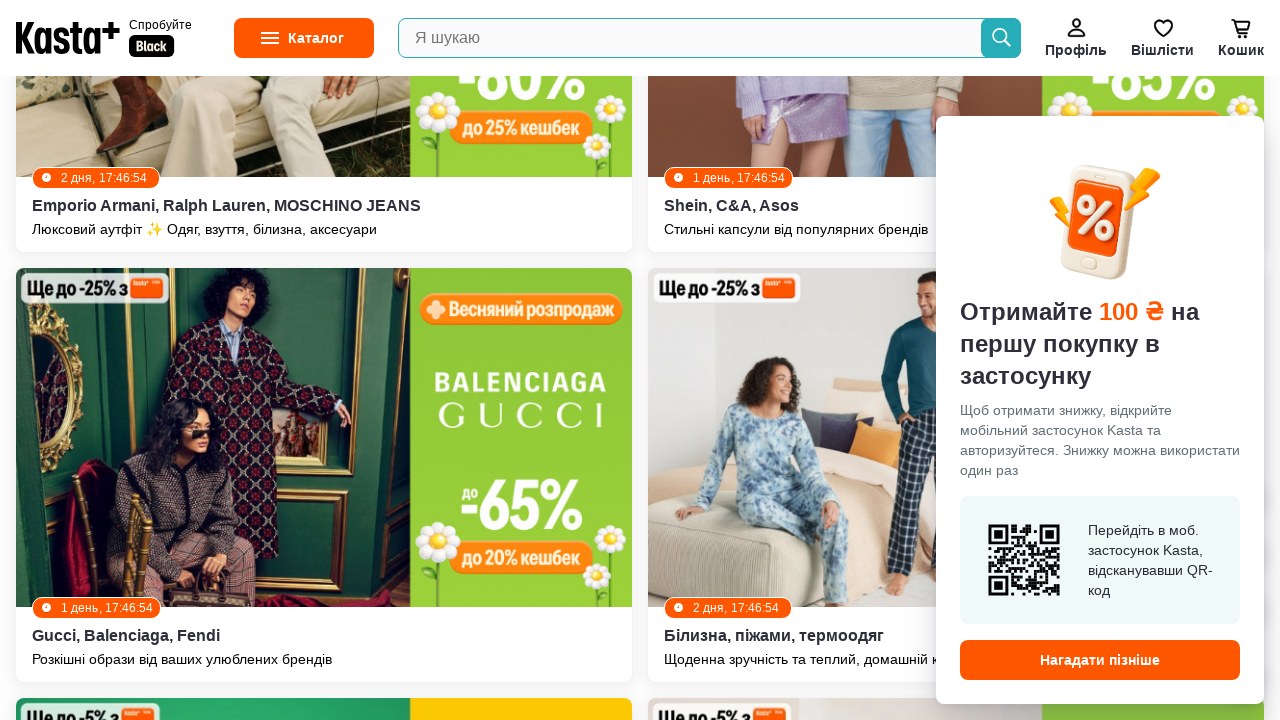

Scrolled down 250px (iteration 98/100)
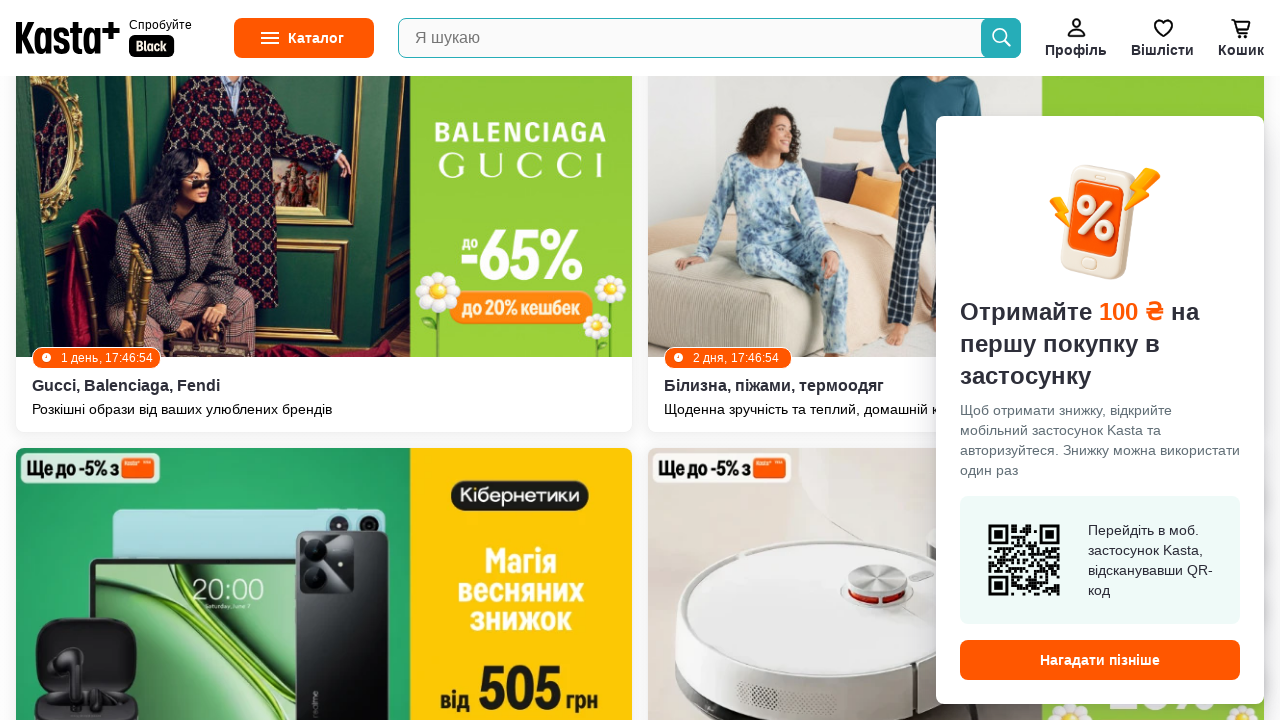

Waited 1 second for content to load after scroll (iteration 98/100)
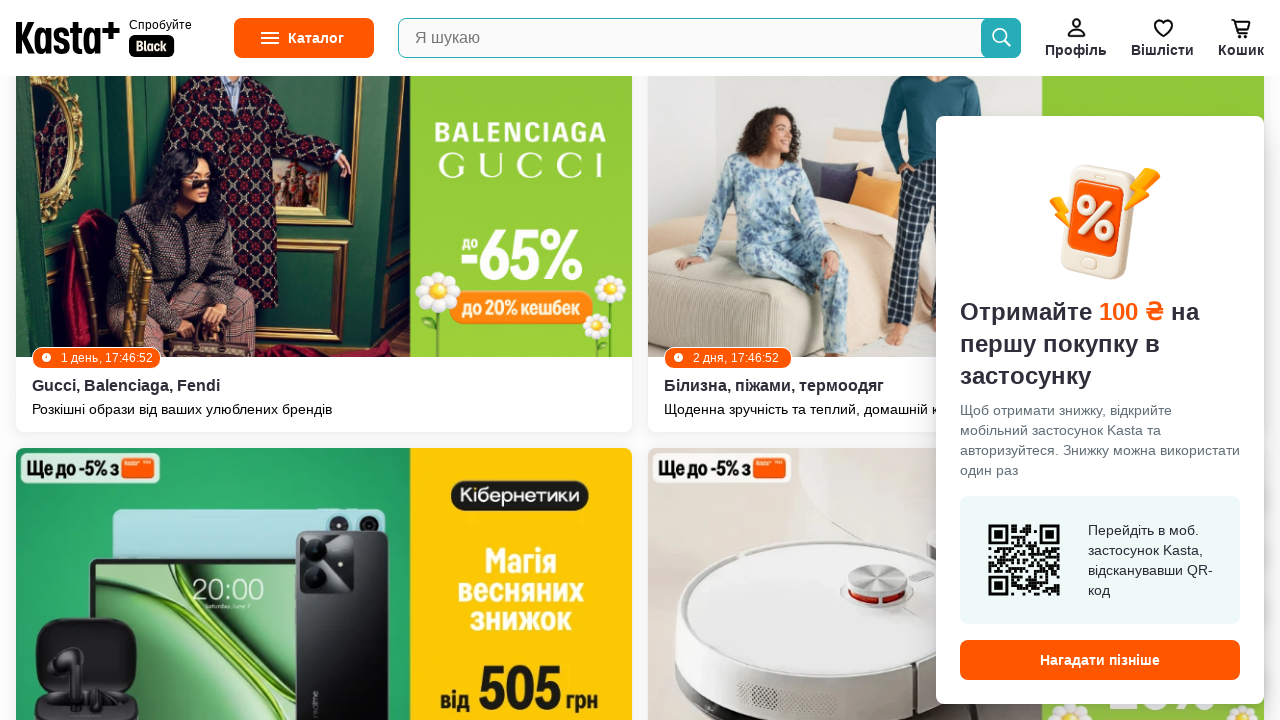

Scrolled down 250px (iteration 99/100)
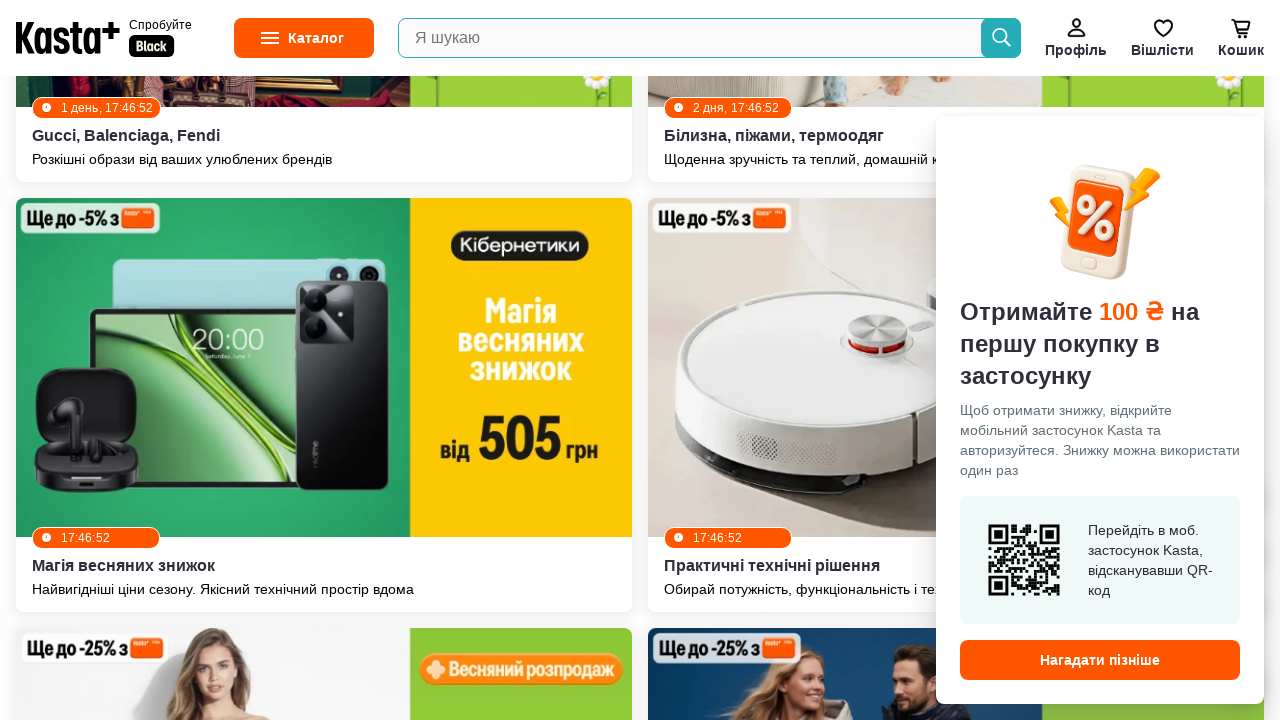

Waited 1 second for content to load after scroll (iteration 99/100)
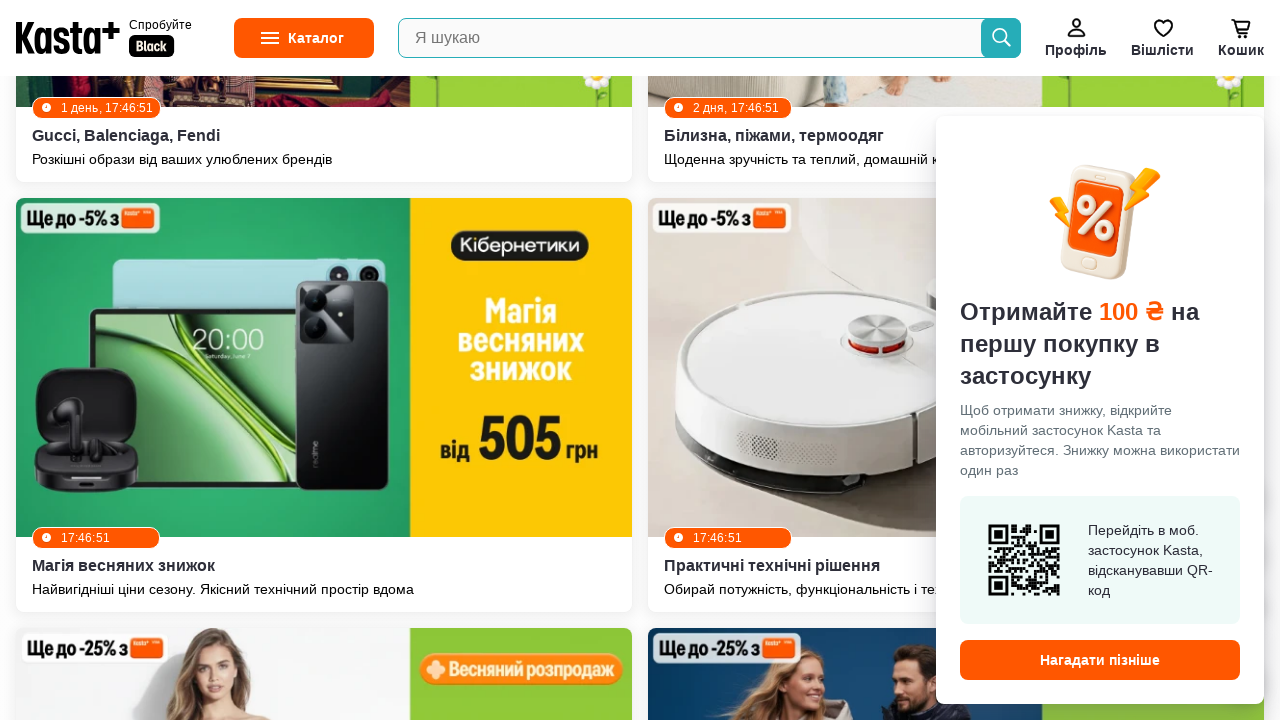

Scrolled down 250px (iteration 100/100)
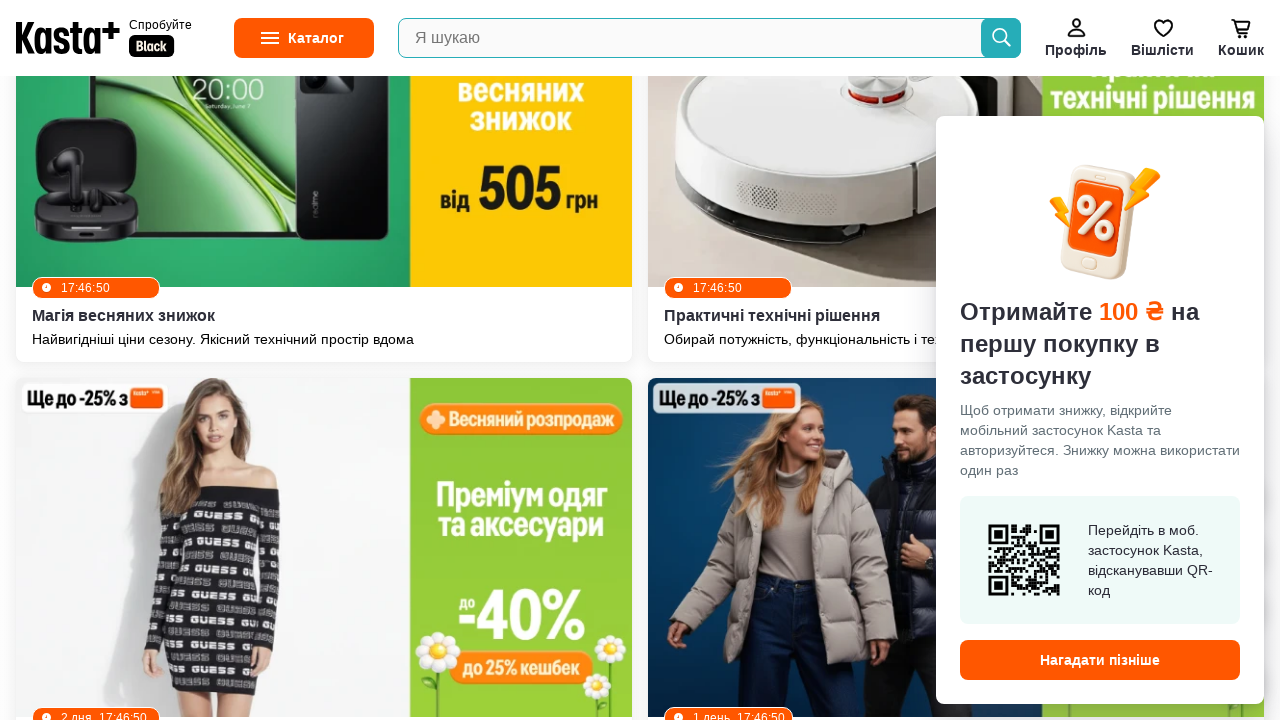

Waited 1 second for content to load after scroll (iteration 100/100)
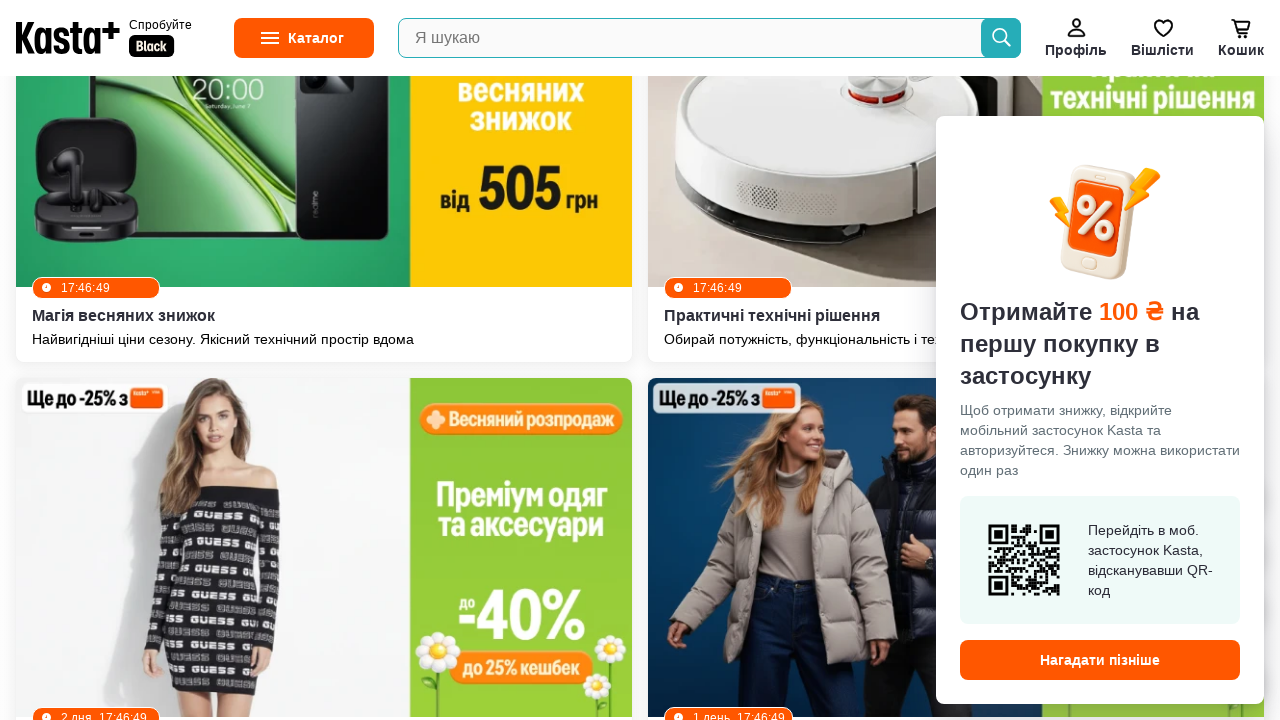

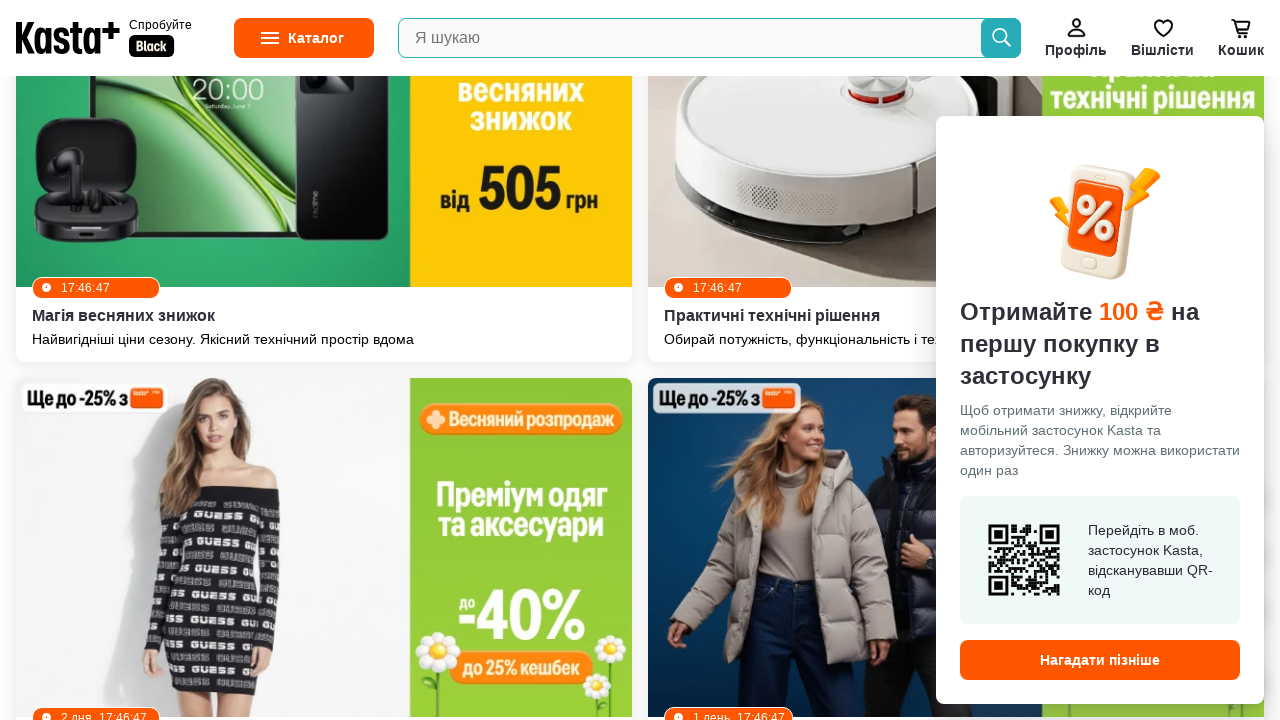